Tests the Add/Remove Elements functionality by clicking the "Add Element" button 100 times to create delete buttons, then clicking 60 of the delete buttons to remove them, validating the correct number of buttons remain.

Starting URL: http://the-internet.herokuapp.com/add_remove_elements/

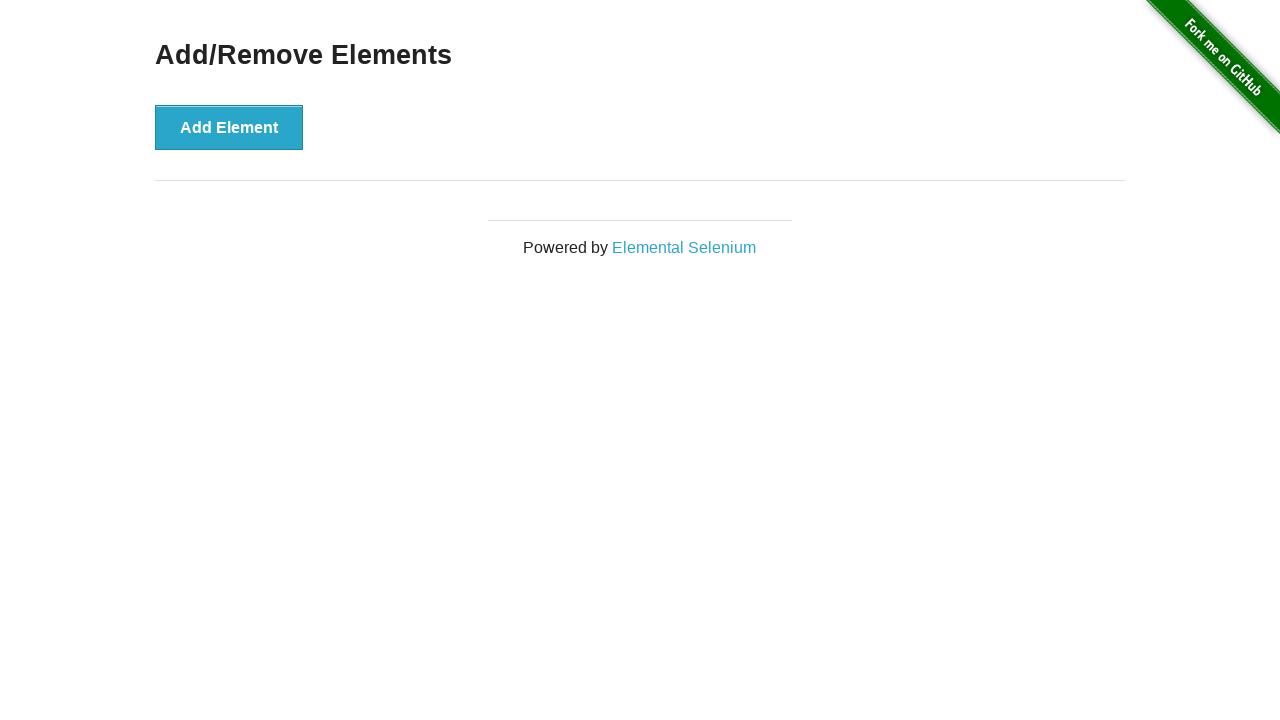

Clicked 'Add Element' button (iteration 1/100) at (229, 127) on xpath=//button[@onclick='addElement()']
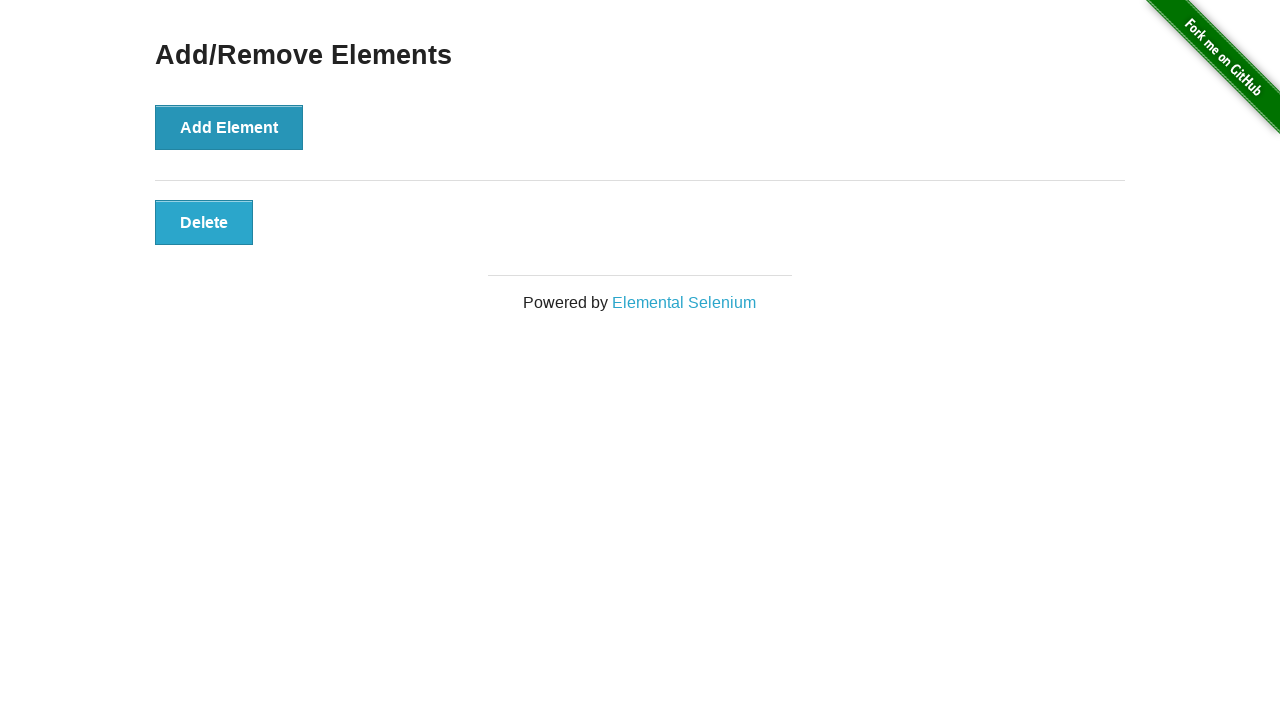

Clicked 'Add Element' button (iteration 2/100) at (229, 127) on xpath=//button[@onclick='addElement()']
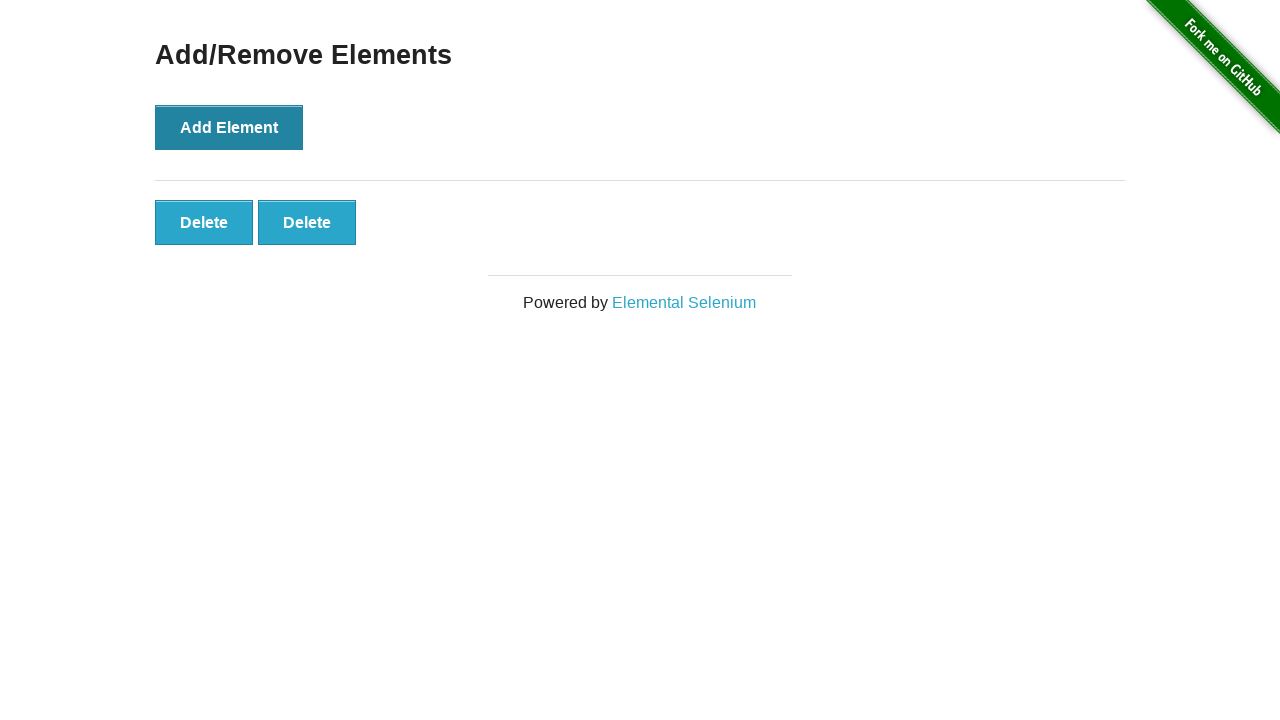

Clicked 'Add Element' button (iteration 3/100) at (229, 127) on xpath=//button[@onclick='addElement()']
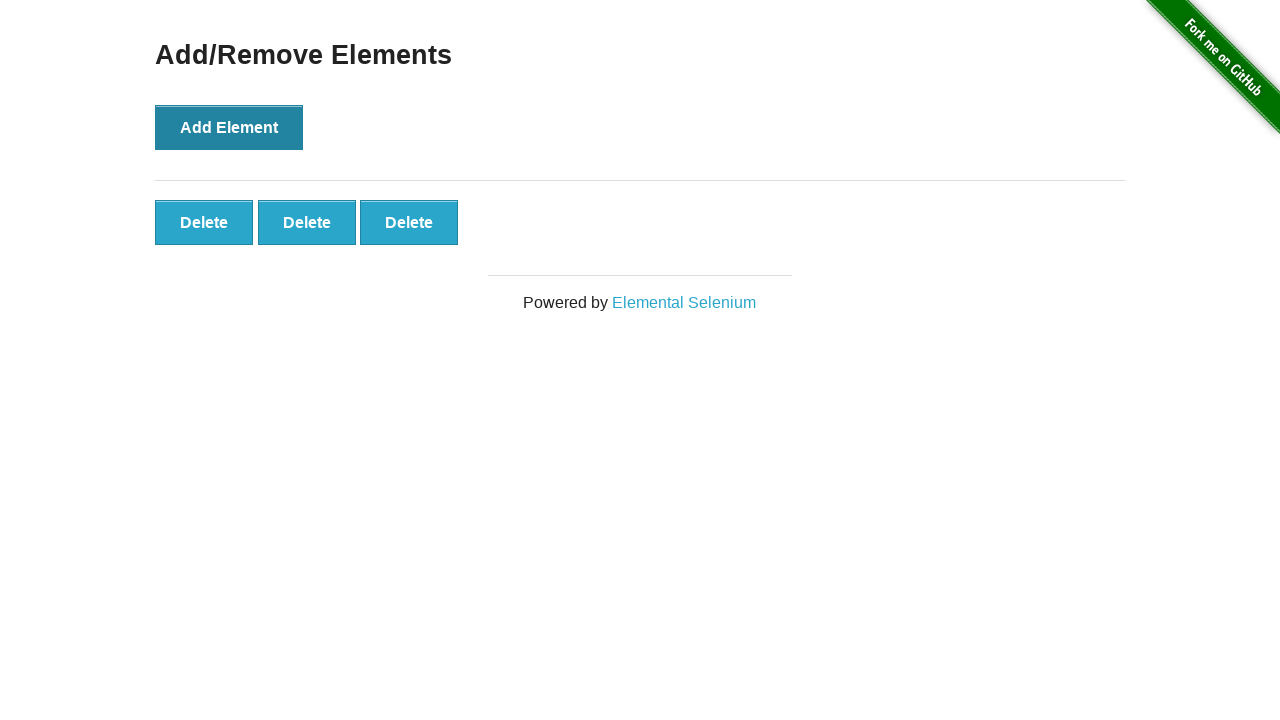

Clicked 'Add Element' button (iteration 4/100) at (229, 127) on xpath=//button[@onclick='addElement()']
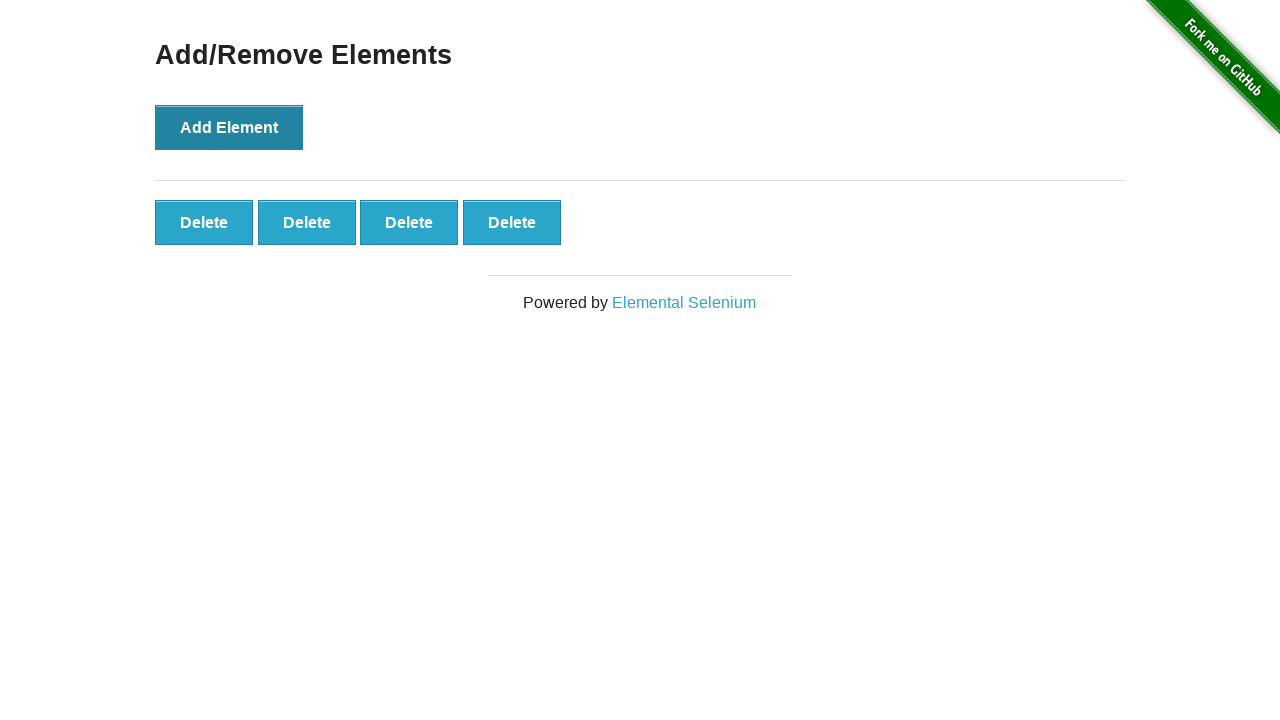

Clicked 'Add Element' button (iteration 5/100) at (229, 127) on xpath=//button[@onclick='addElement()']
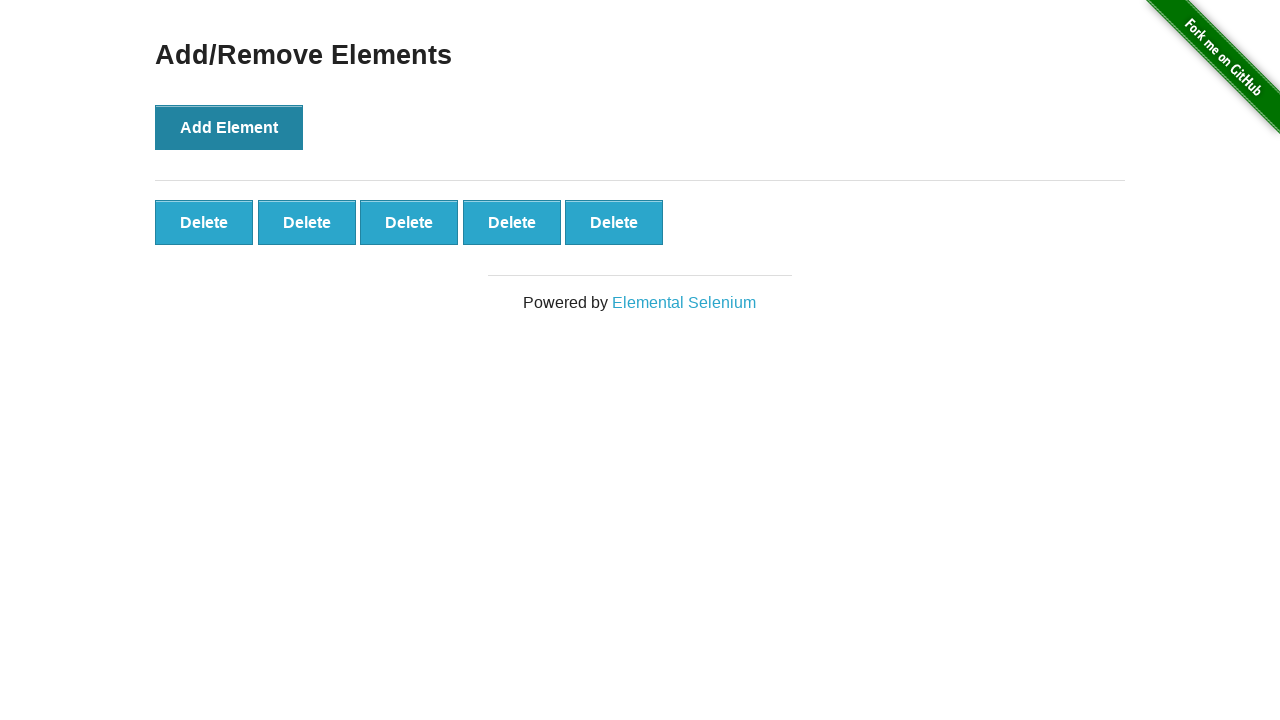

Clicked 'Add Element' button (iteration 6/100) at (229, 127) on xpath=//button[@onclick='addElement()']
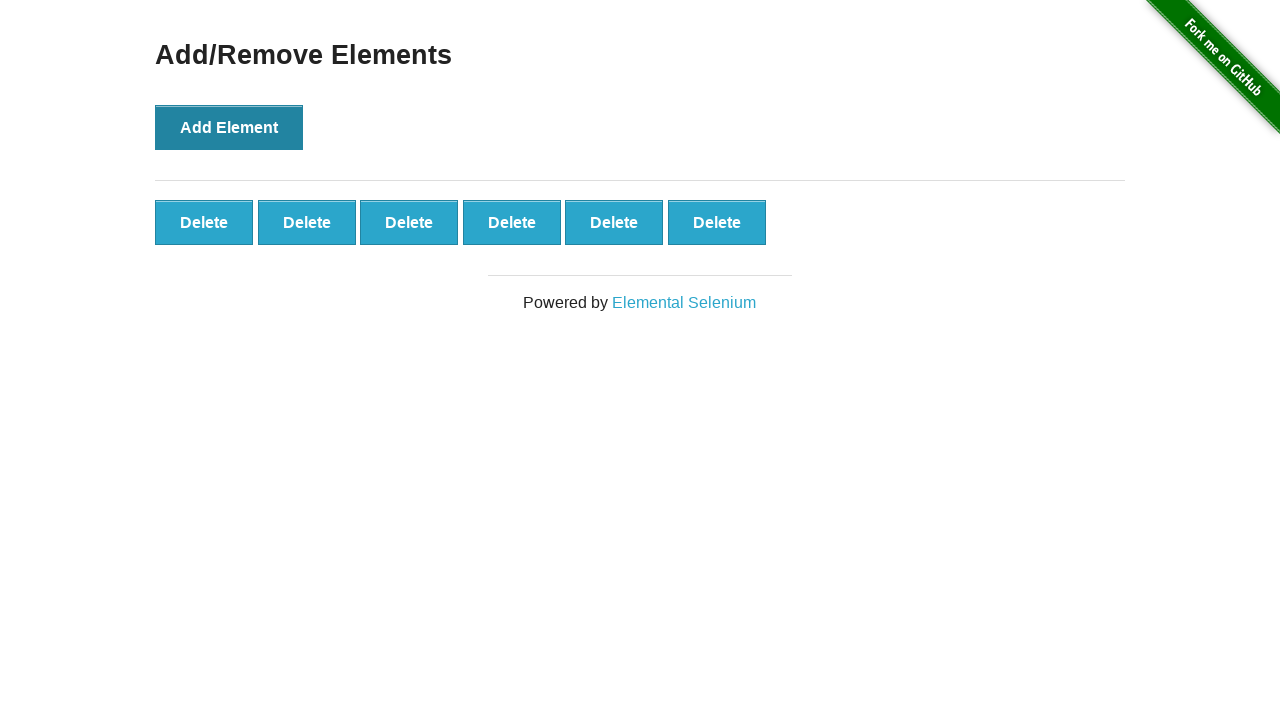

Clicked 'Add Element' button (iteration 7/100) at (229, 127) on xpath=//button[@onclick='addElement()']
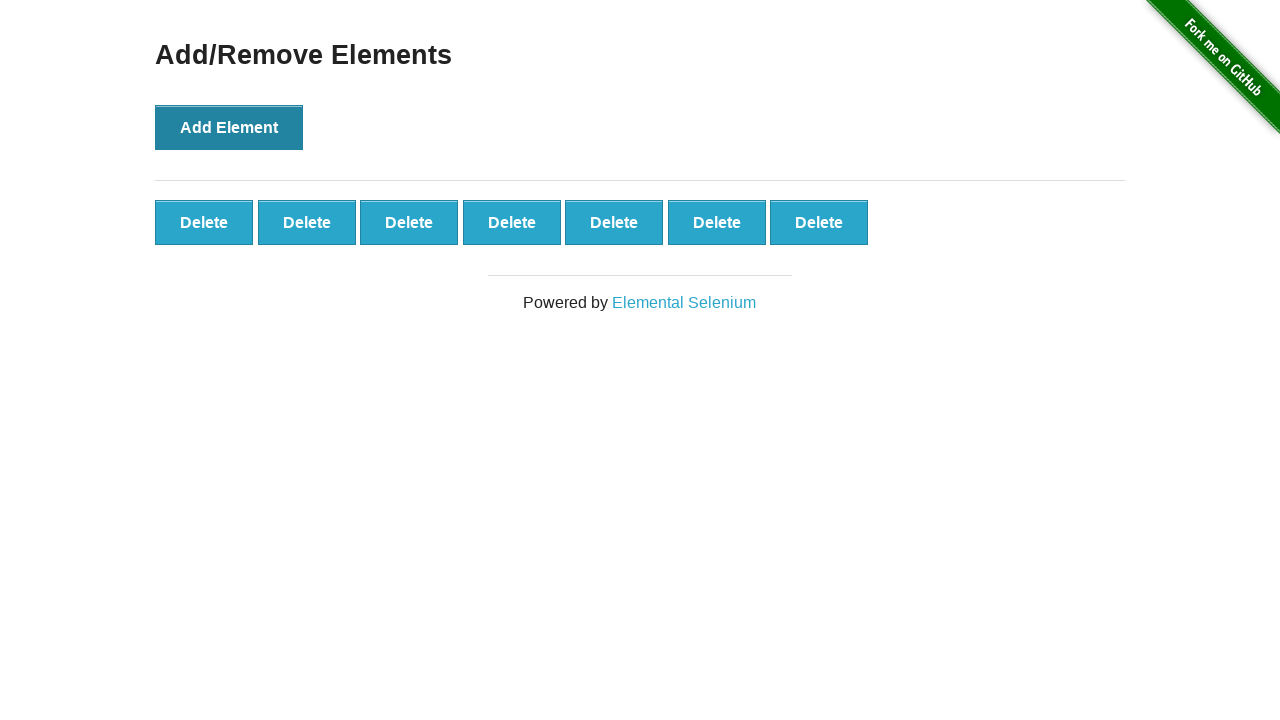

Clicked 'Add Element' button (iteration 8/100) at (229, 127) on xpath=//button[@onclick='addElement()']
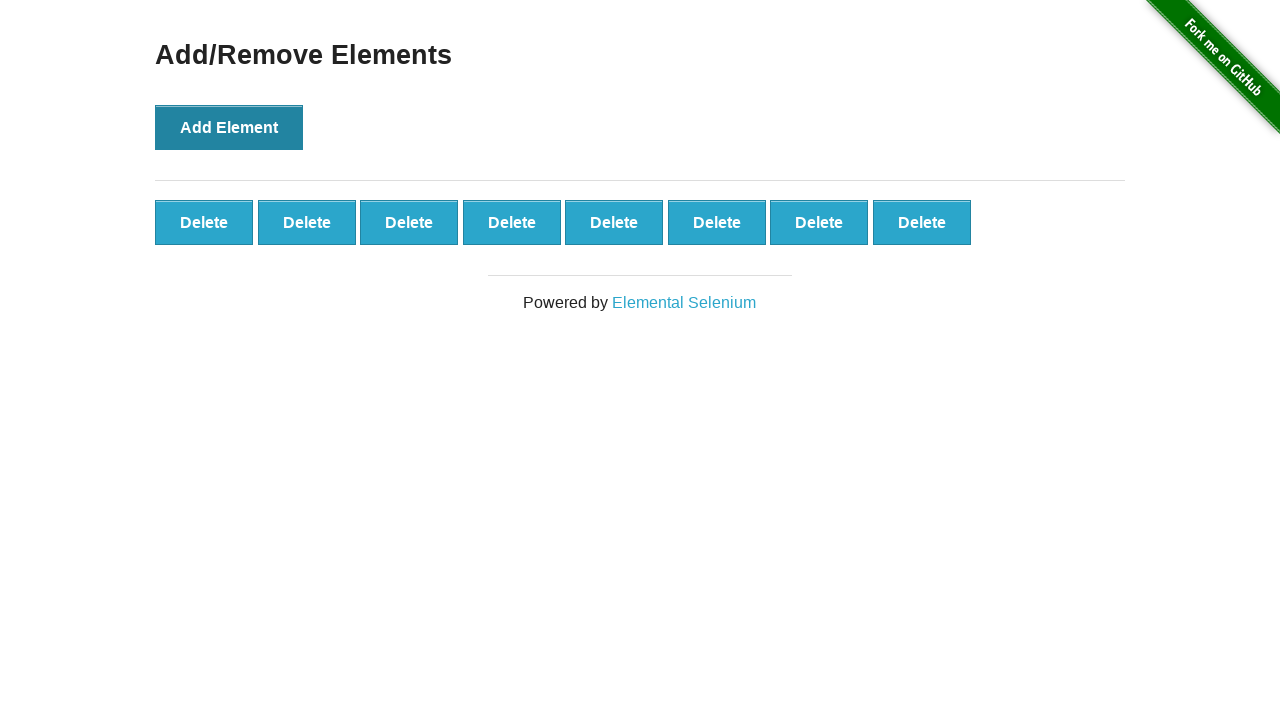

Clicked 'Add Element' button (iteration 9/100) at (229, 127) on xpath=//button[@onclick='addElement()']
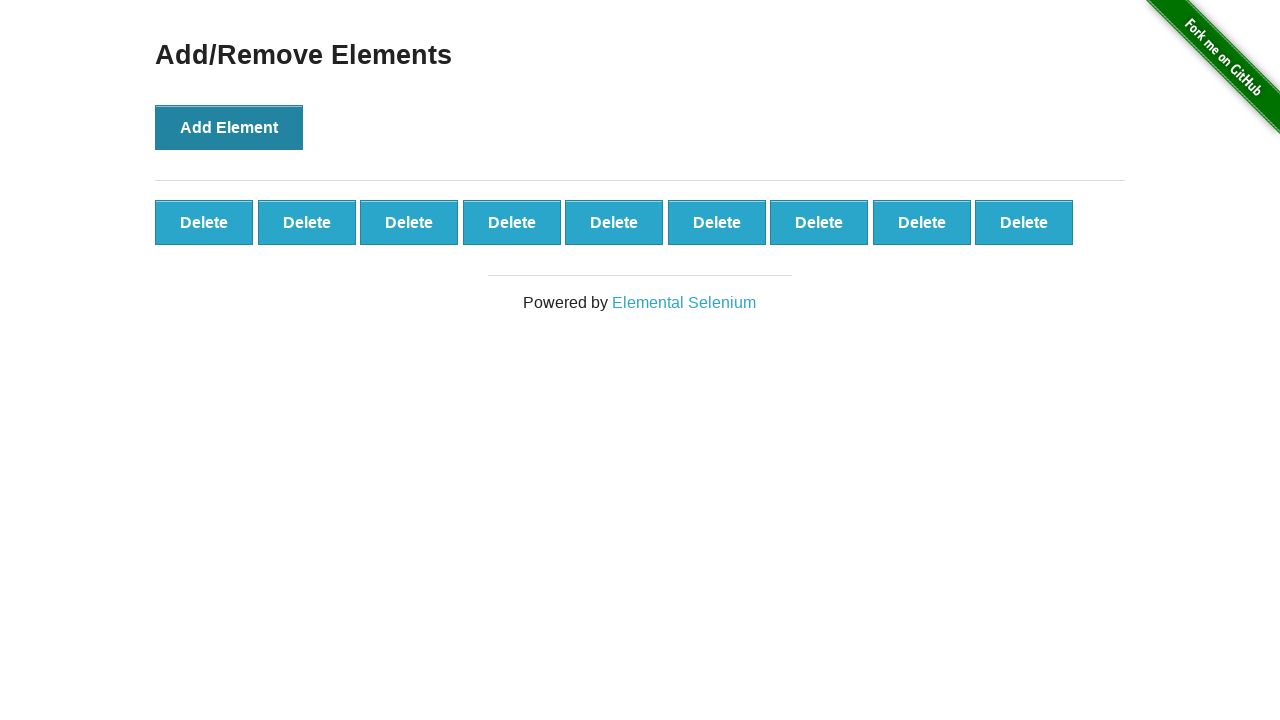

Clicked 'Add Element' button (iteration 10/100) at (229, 127) on xpath=//button[@onclick='addElement()']
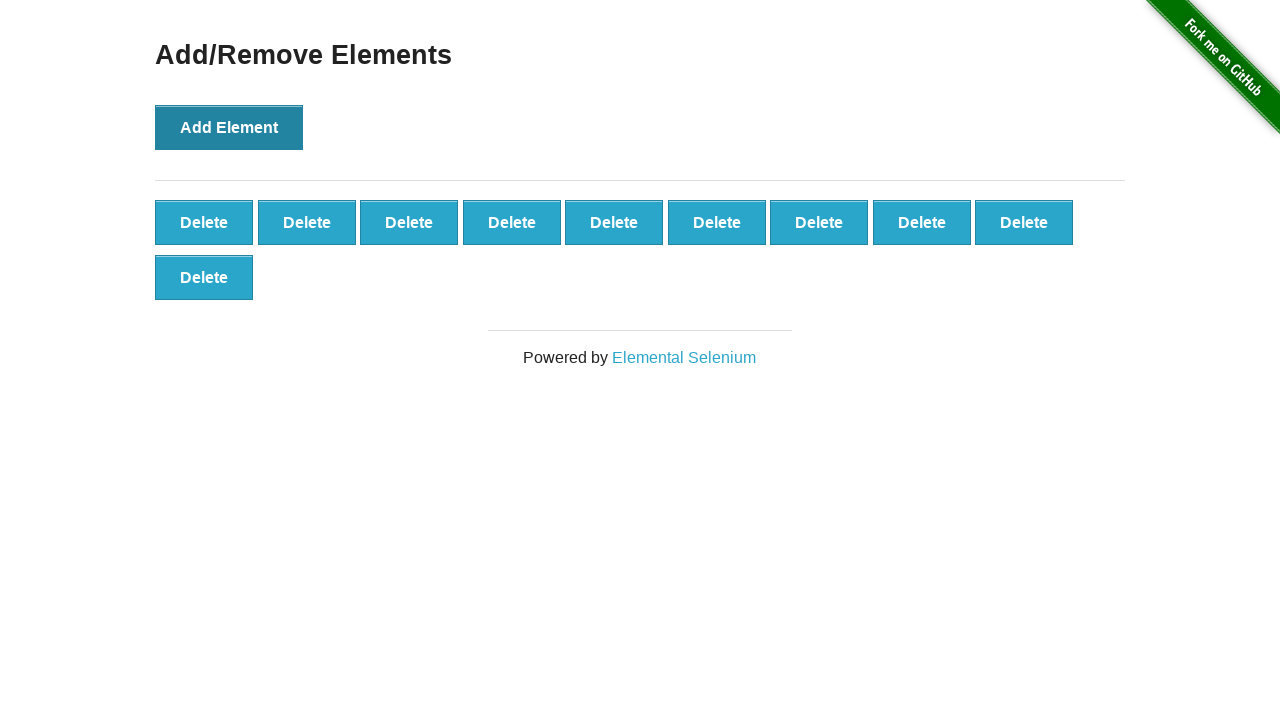

Clicked 'Add Element' button (iteration 11/100) at (229, 127) on xpath=//button[@onclick='addElement()']
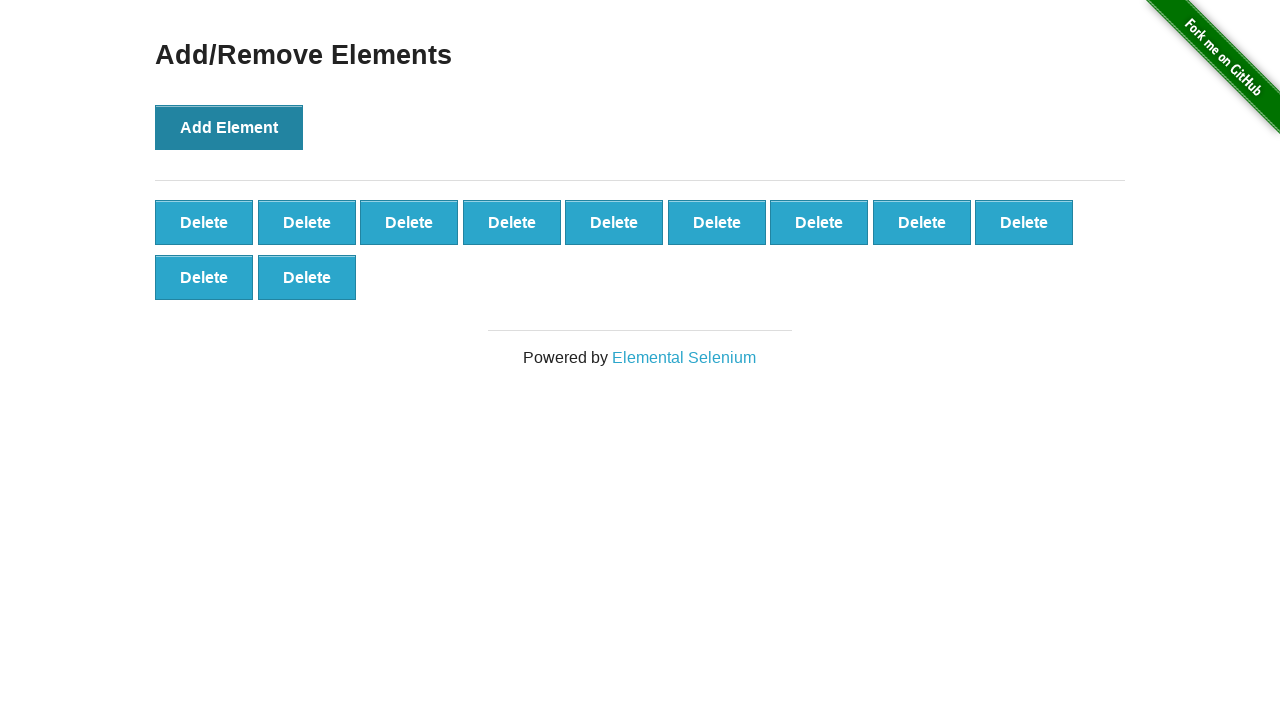

Clicked 'Add Element' button (iteration 12/100) at (229, 127) on xpath=//button[@onclick='addElement()']
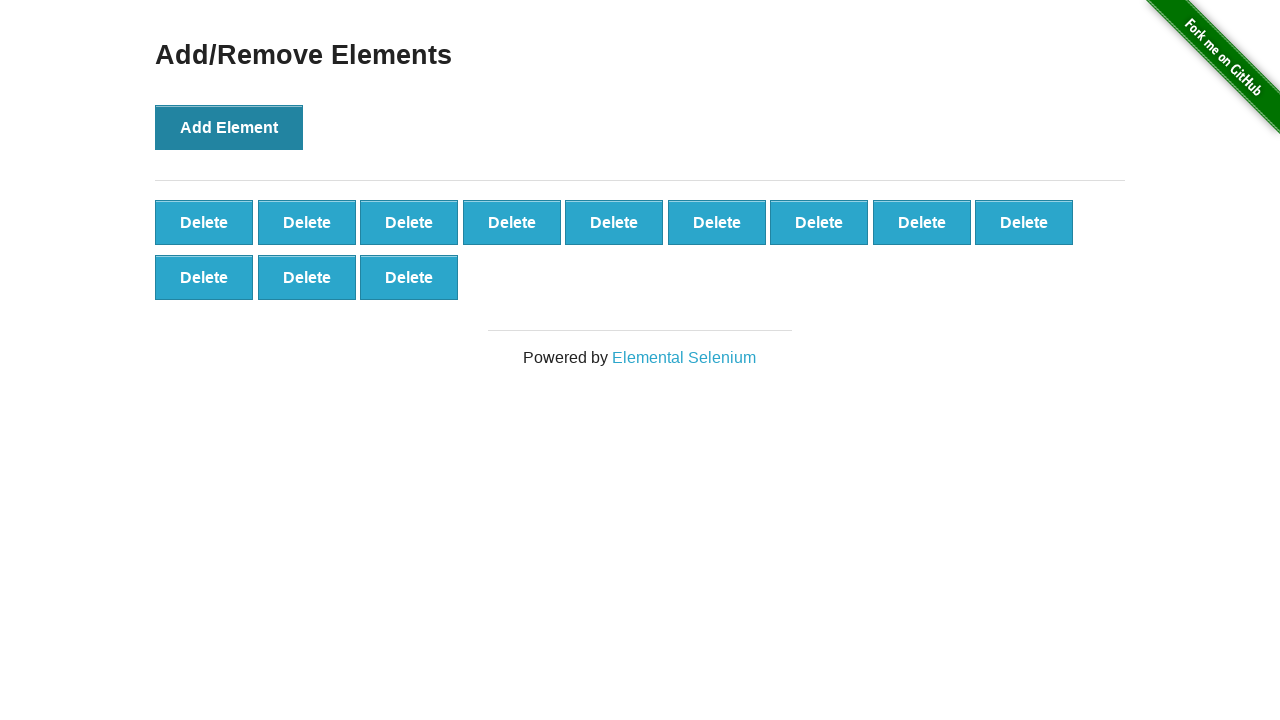

Clicked 'Add Element' button (iteration 13/100) at (229, 127) on xpath=//button[@onclick='addElement()']
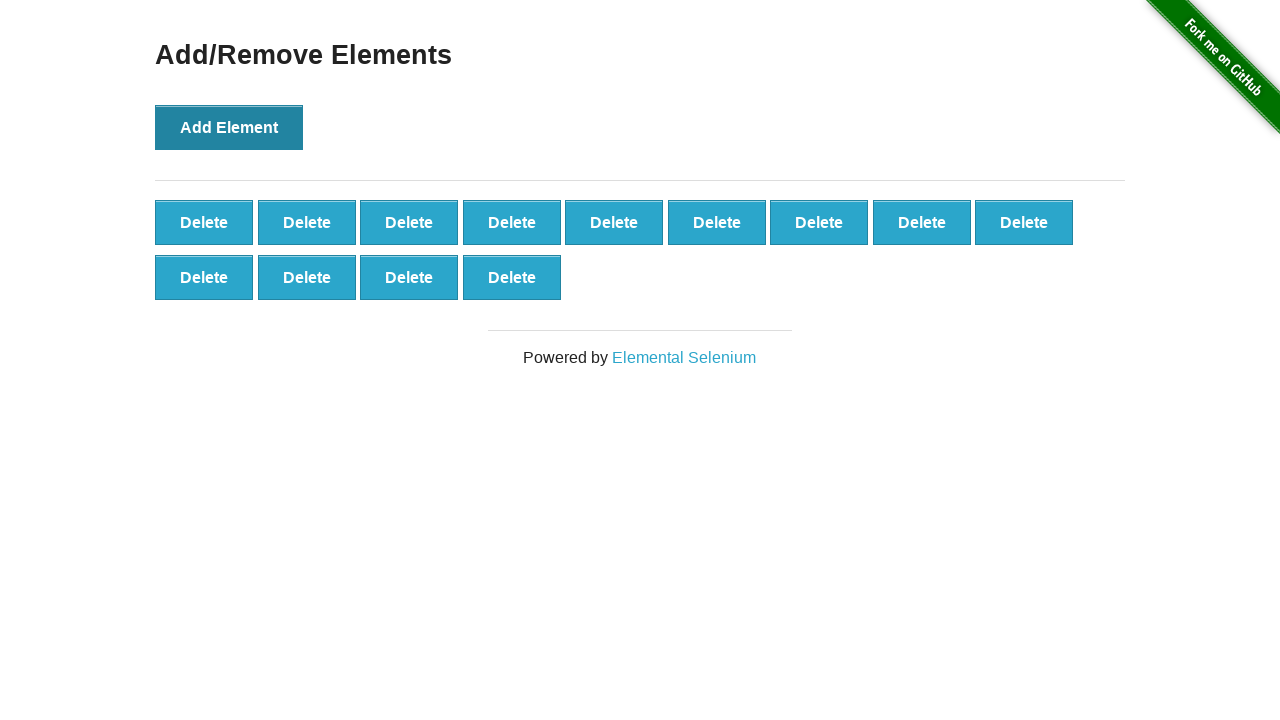

Clicked 'Add Element' button (iteration 14/100) at (229, 127) on xpath=//button[@onclick='addElement()']
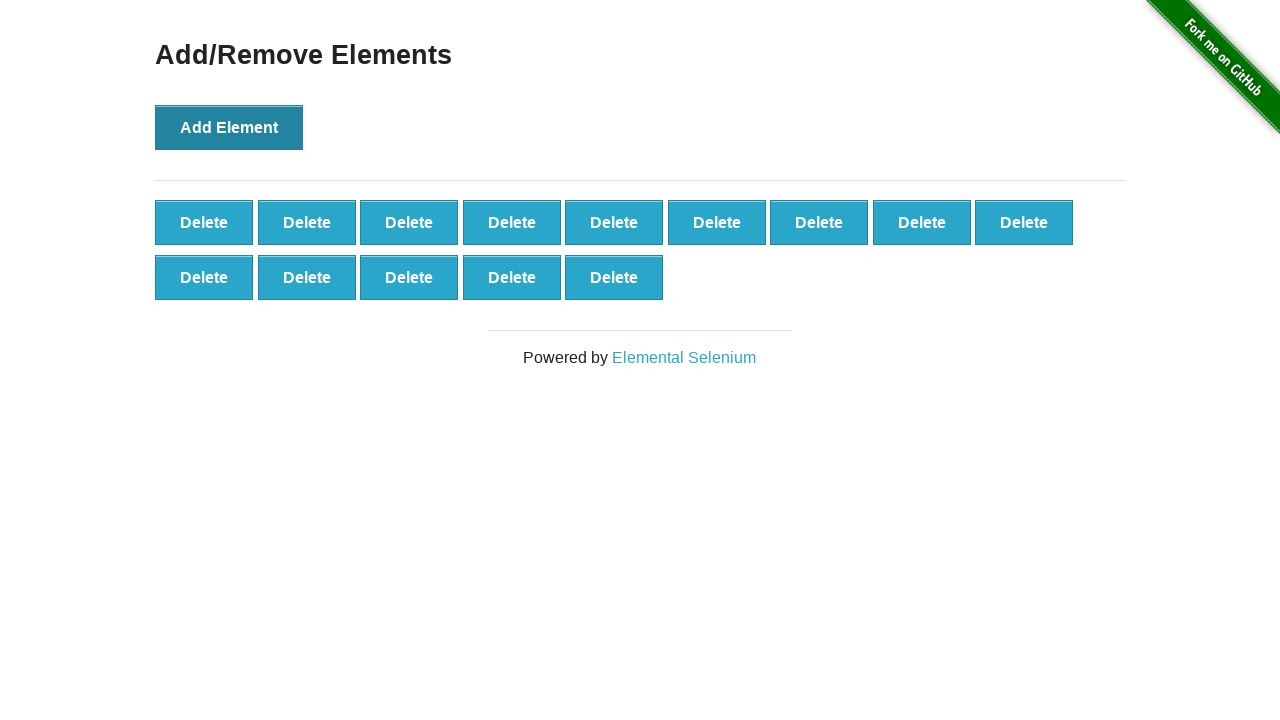

Clicked 'Add Element' button (iteration 15/100) at (229, 127) on xpath=//button[@onclick='addElement()']
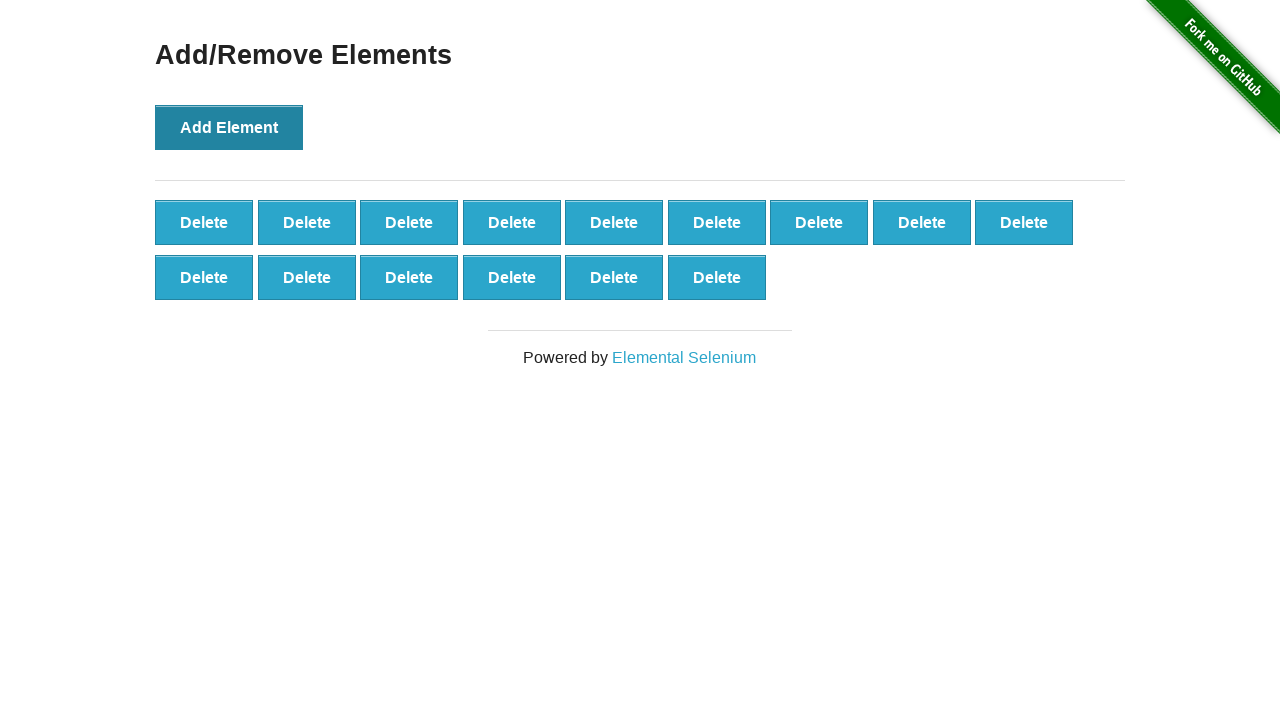

Clicked 'Add Element' button (iteration 16/100) at (229, 127) on xpath=//button[@onclick='addElement()']
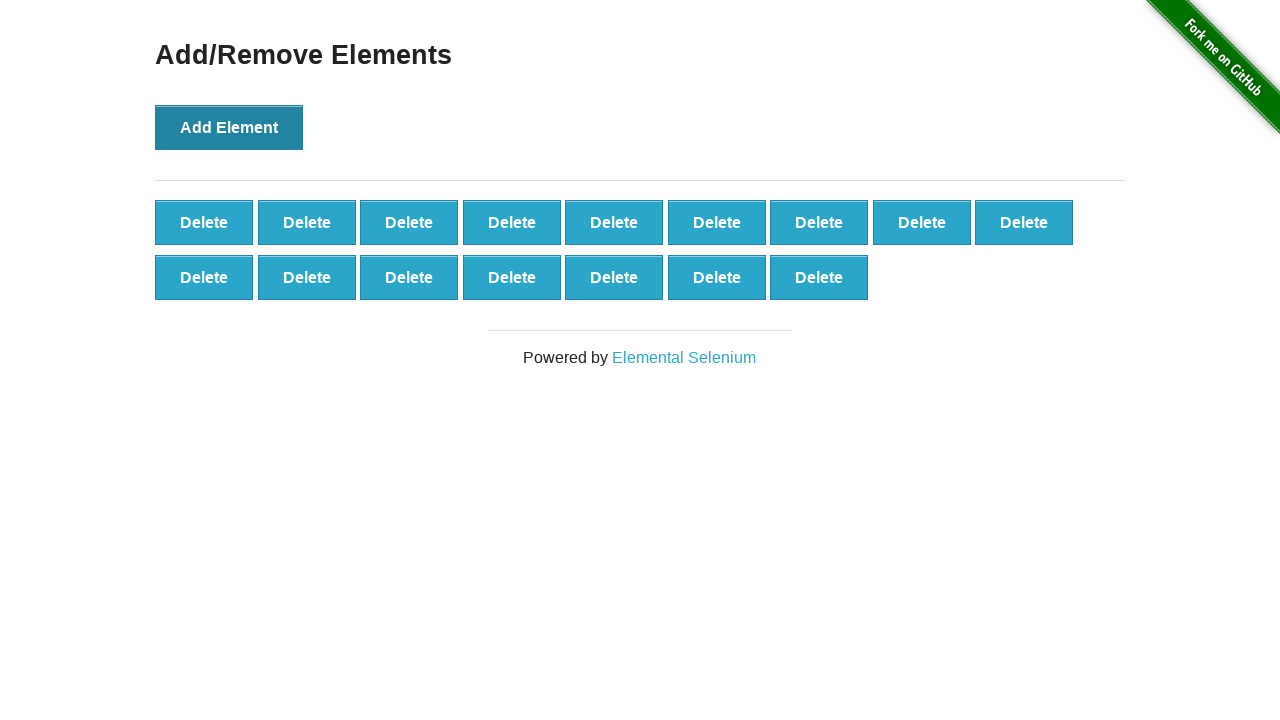

Clicked 'Add Element' button (iteration 17/100) at (229, 127) on xpath=//button[@onclick='addElement()']
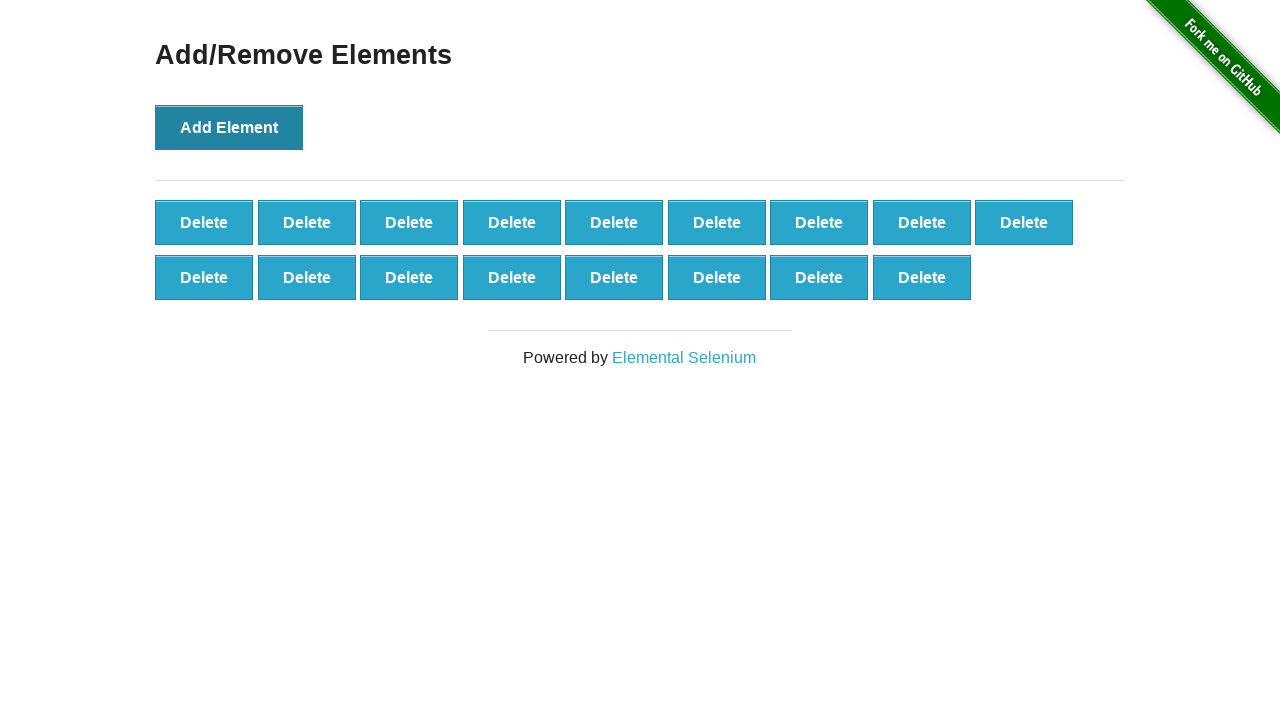

Clicked 'Add Element' button (iteration 18/100) at (229, 127) on xpath=//button[@onclick='addElement()']
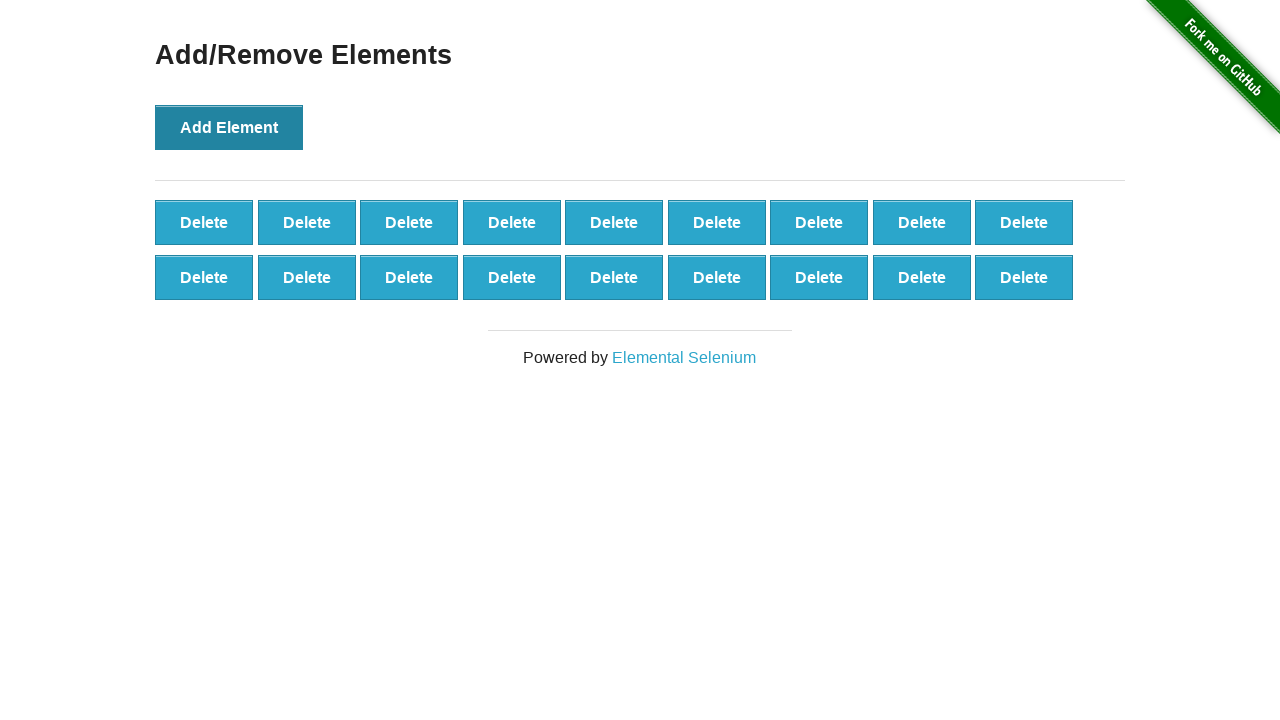

Clicked 'Add Element' button (iteration 19/100) at (229, 127) on xpath=//button[@onclick='addElement()']
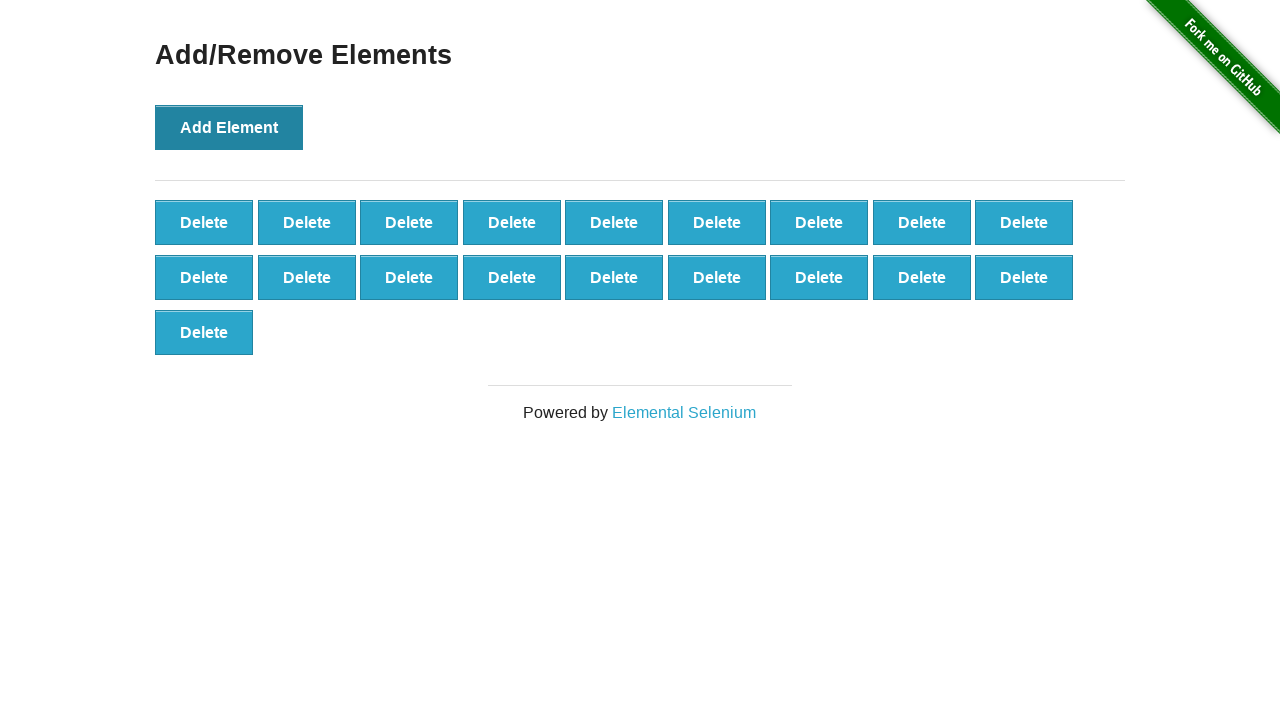

Clicked 'Add Element' button (iteration 20/100) at (229, 127) on xpath=//button[@onclick='addElement()']
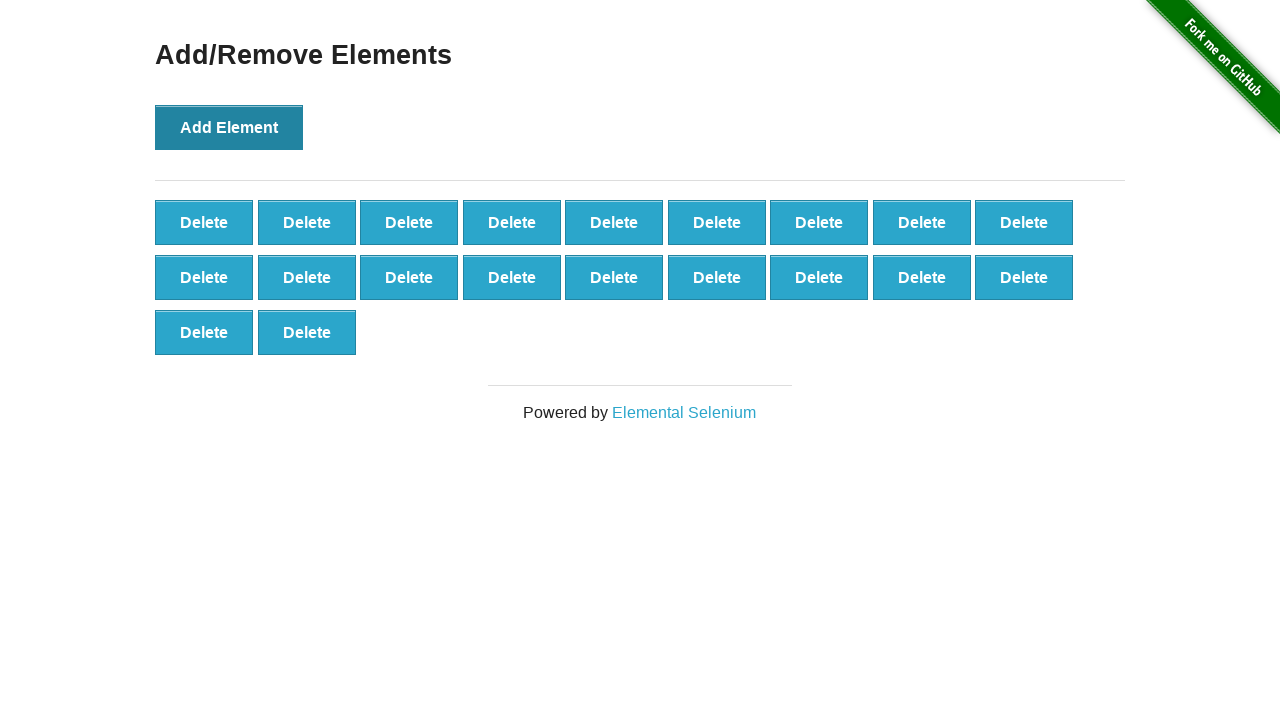

Clicked 'Add Element' button (iteration 21/100) at (229, 127) on xpath=//button[@onclick='addElement()']
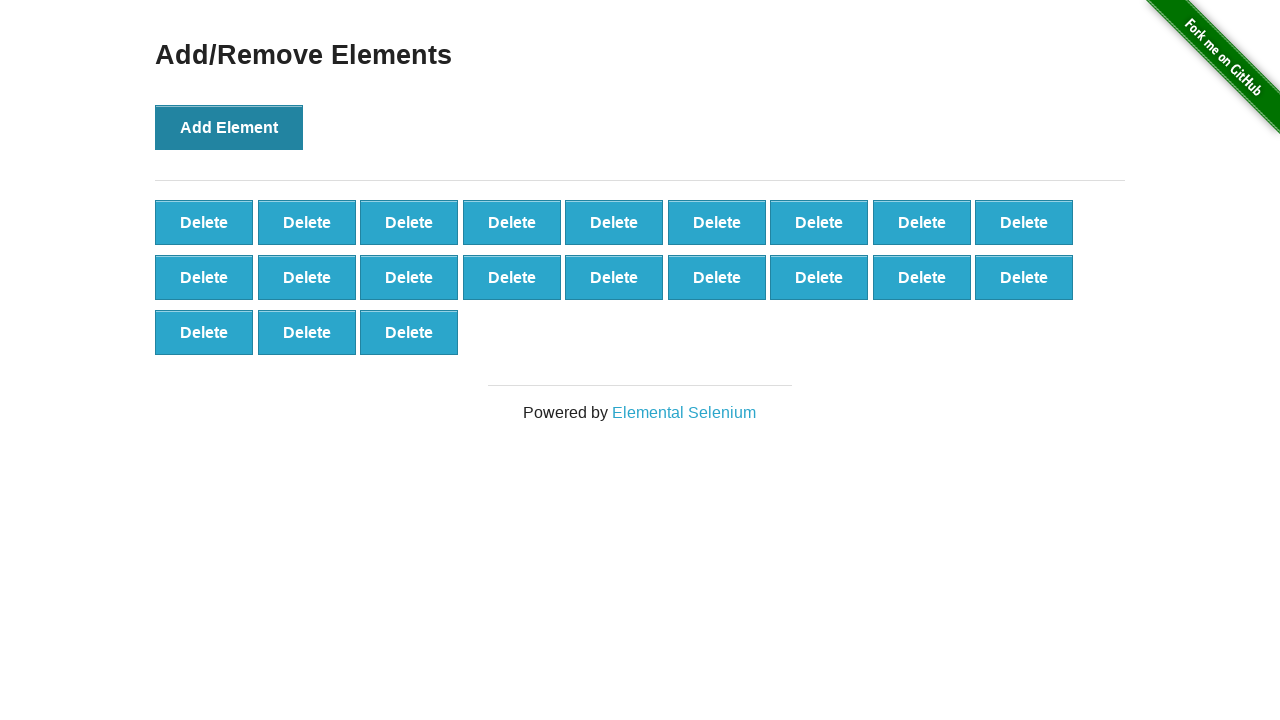

Clicked 'Add Element' button (iteration 22/100) at (229, 127) on xpath=//button[@onclick='addElement()']
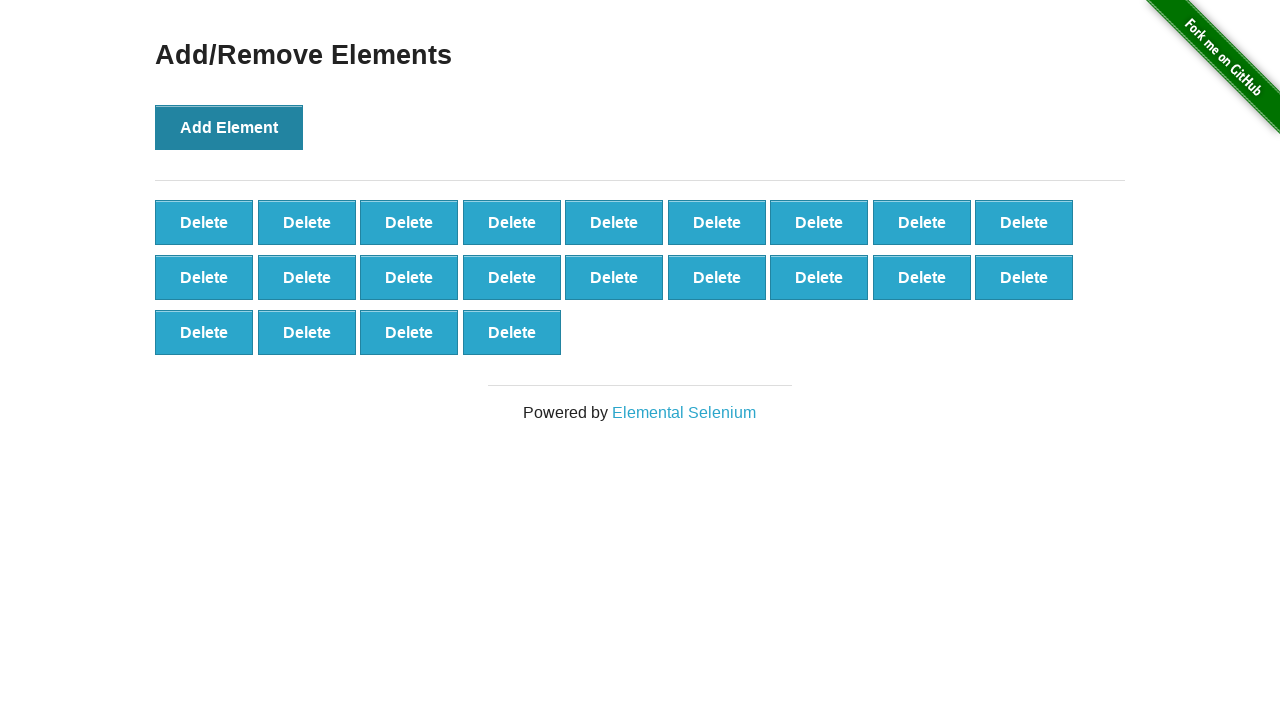

Clicked 'Add Element' button (iteration 23/100) at (229, 127) on xpath=//button[@onclick='addElement()']
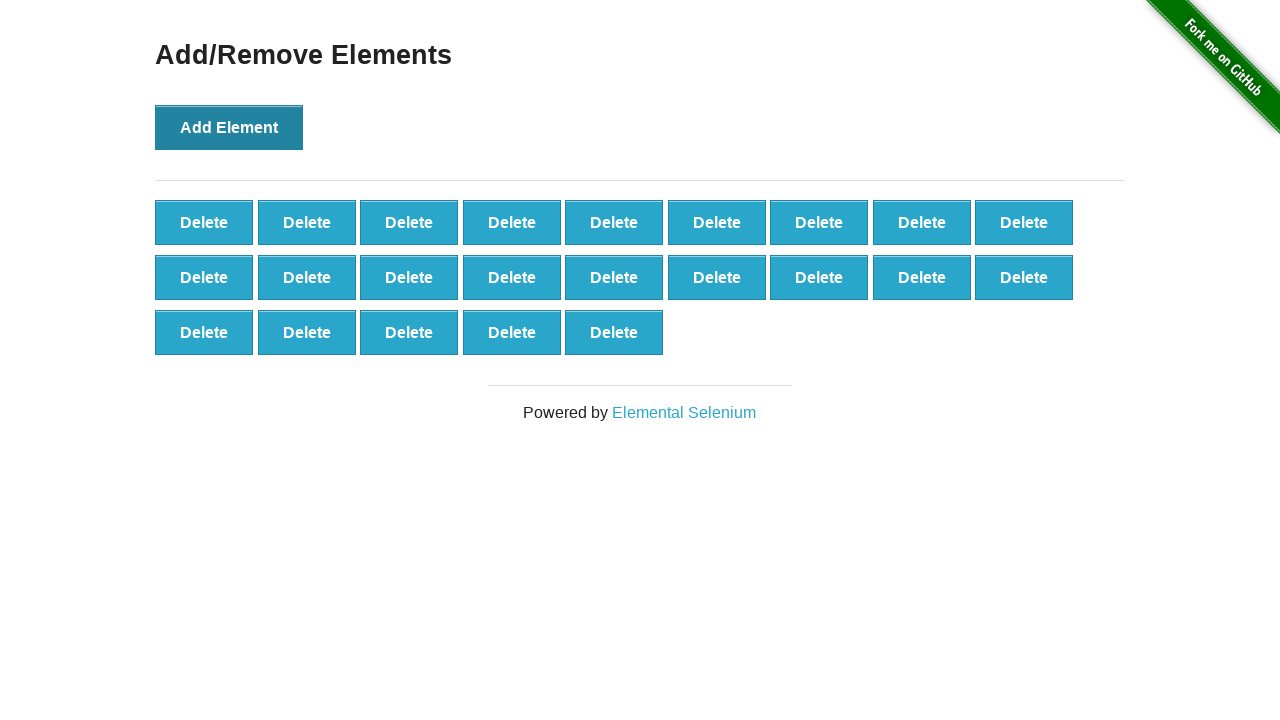

Clicked 'Add Element' button (iteration 24/100) at (229, 127) on xpath=//button[@onclick='addElement()']
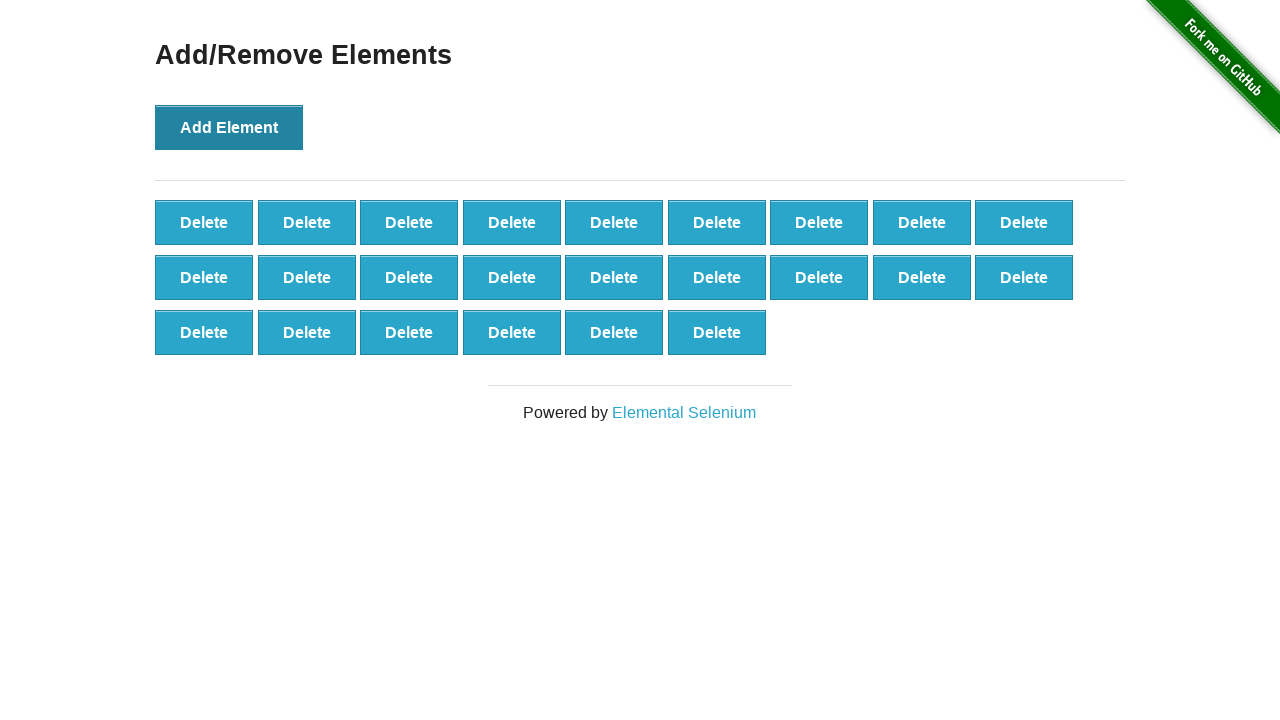

Clicked 'Add Element' button (iteration 25/100) at (229, 127) on xpath=//button[@onclick='addElement()']
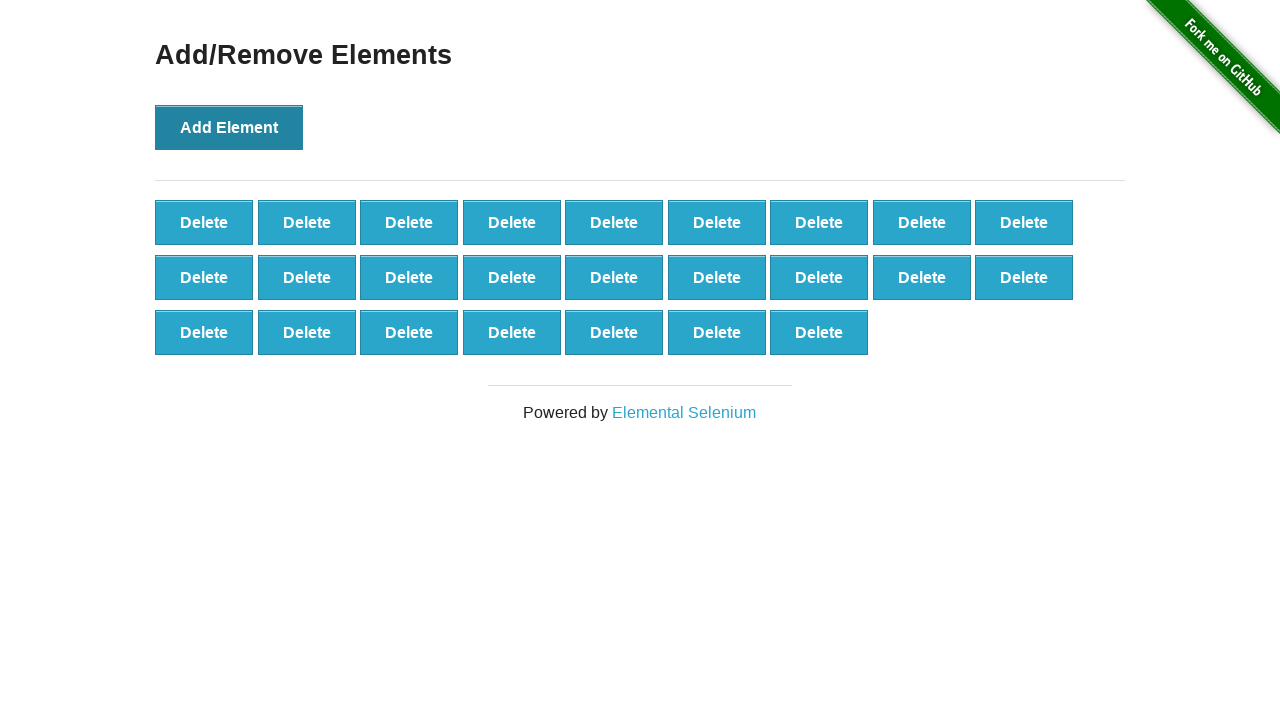

Clicked 'Add Element' button (iteration 26/100) at (229, 127) on xpath=//button[@onclick='addElement()']
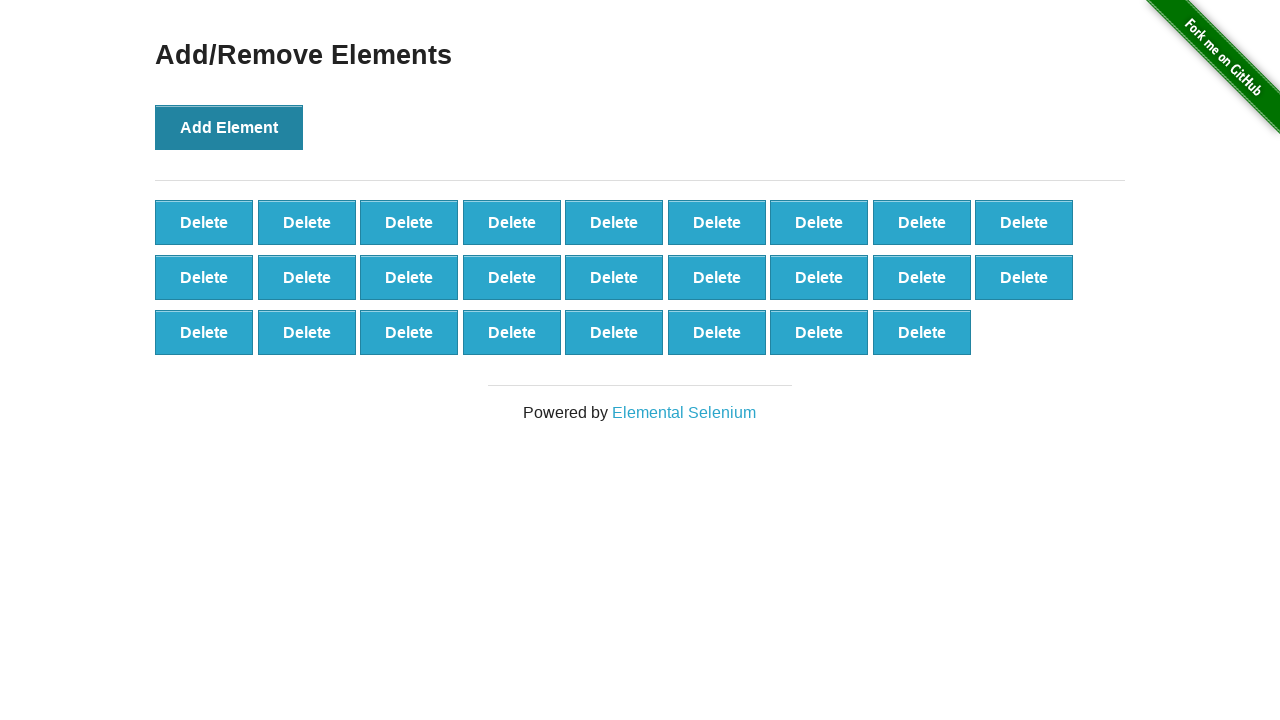

Clicked 'Add Element' button (iteration 27/100) at (229, 127) on xpath=//button[@onclick='addElement()']
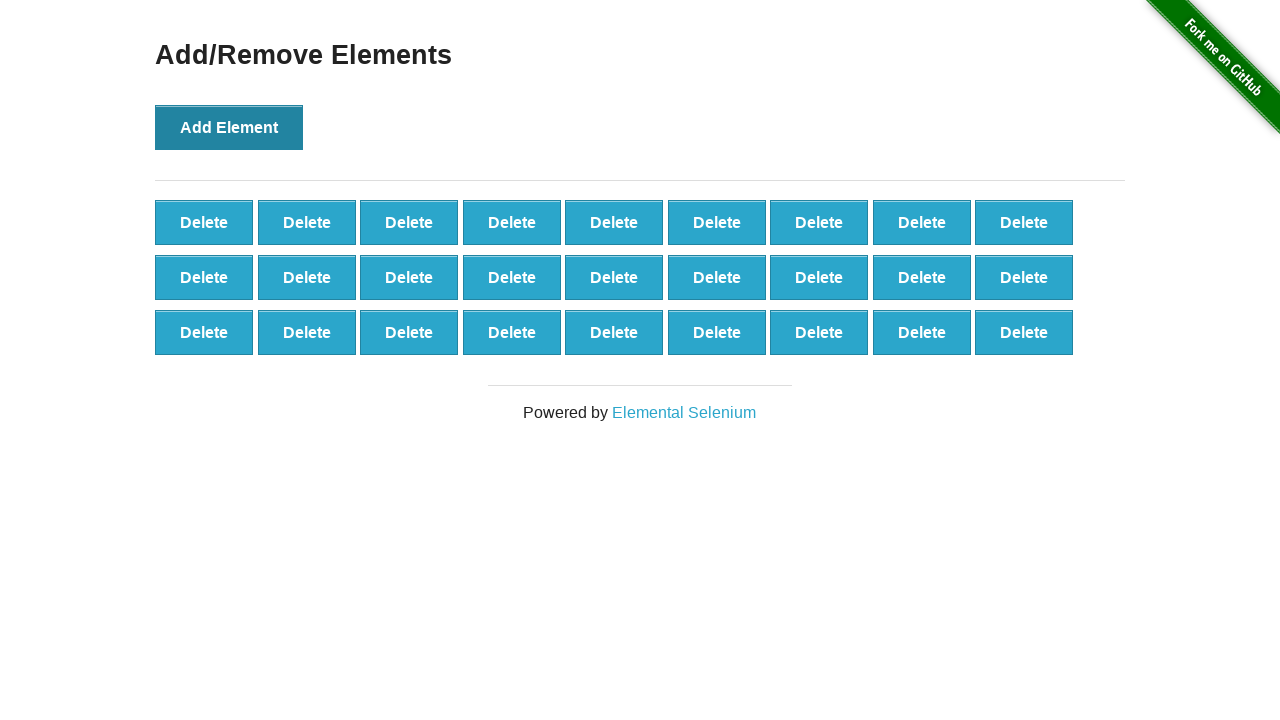

Clicked 'Add Element' button (iteration 28/100) at (229, 127) on xpath=//button[@onclick='addElement()']
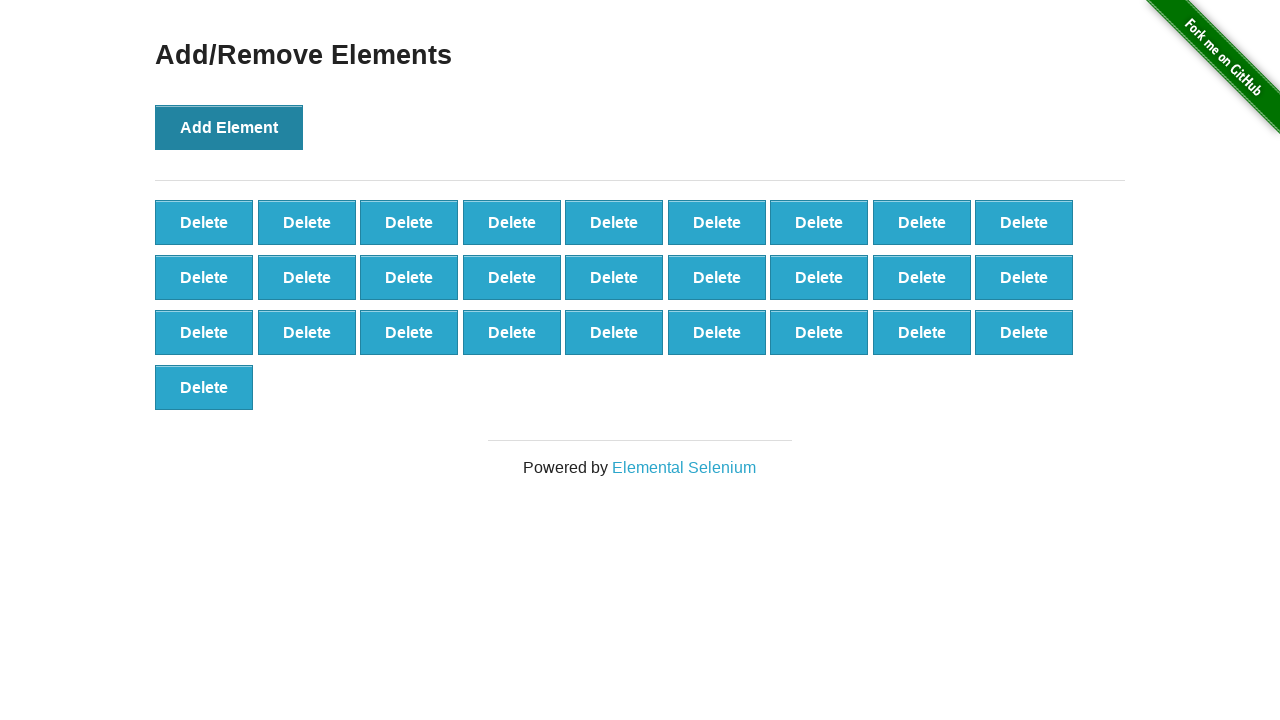

Clicked 'Add Element' button (iteration 29/100) at (229, 127) on xpath=//button[@onclick='addElement()']
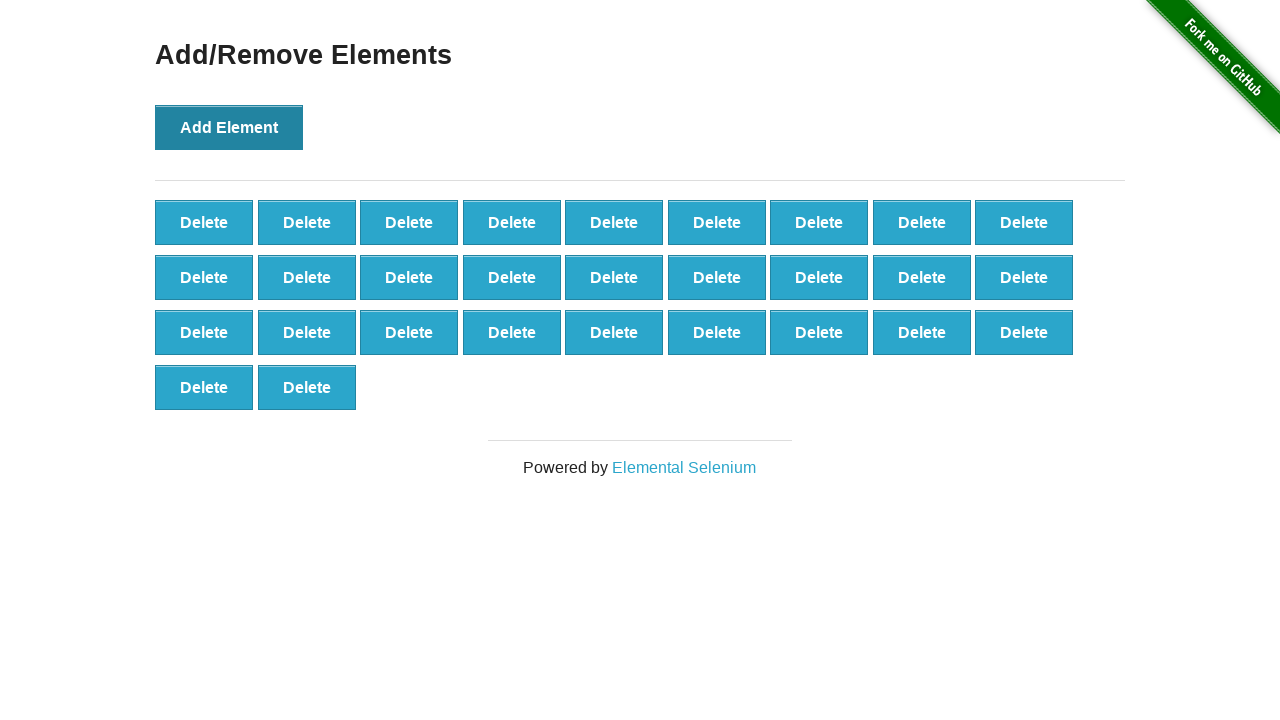

Clicked 'Add Element' button (iteration 30/100) at (229, 127) on xpath=//button[@onclick='addElement()']
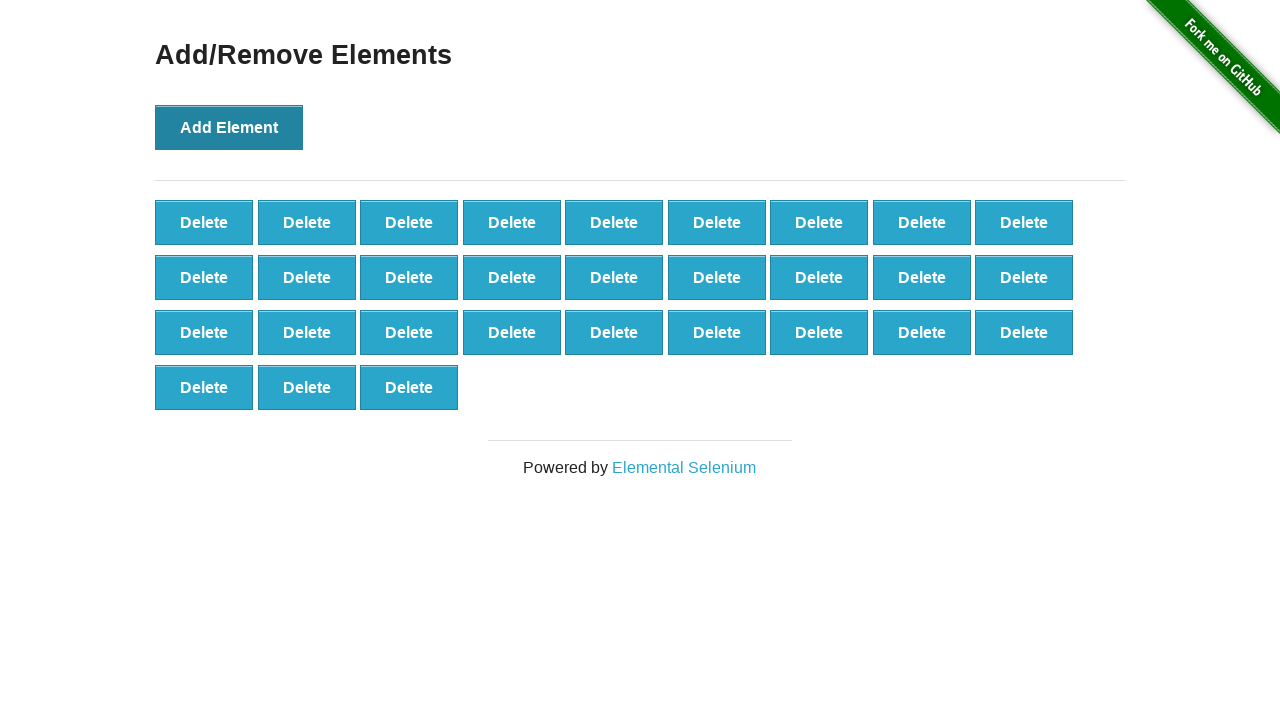

Clicked 'Add Element' button (iteration 31/100) at (229, 127) on xpath=//button[@onclick='addElement()']
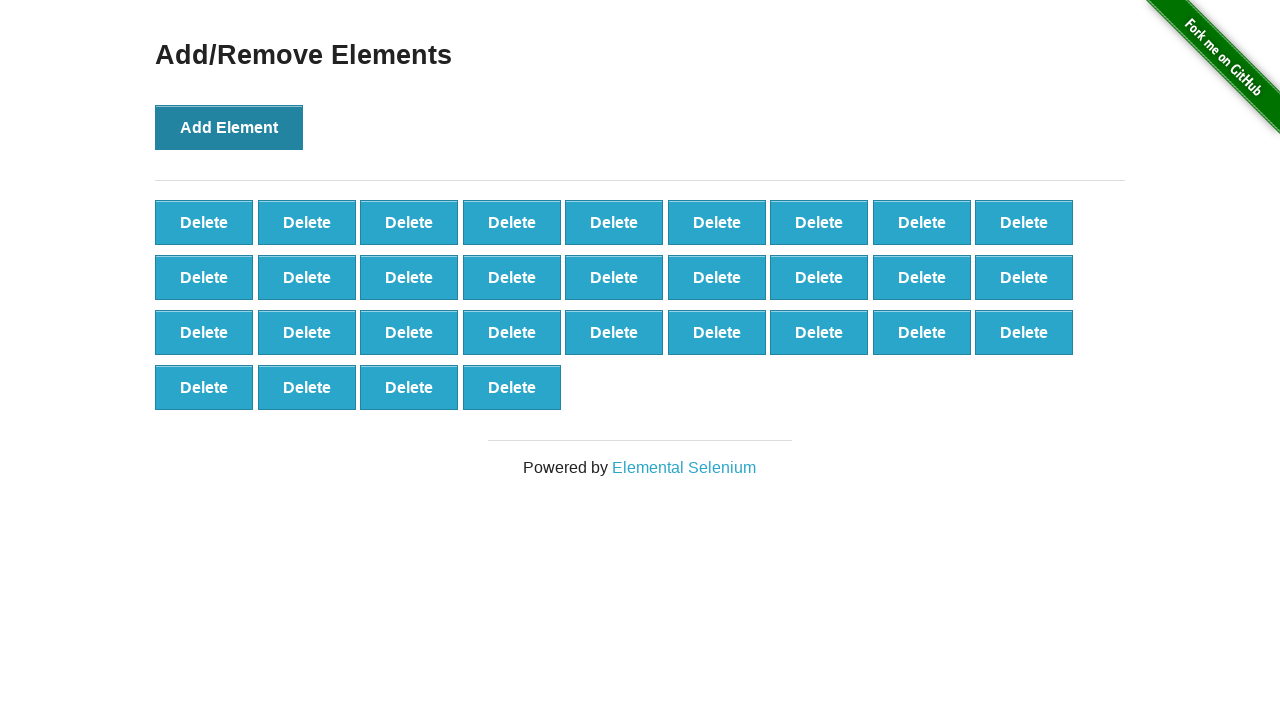

Clicked 'Add Element' button (iteration 32/100) at (229, 127) on xpath=//button[@onclick='addElement()']
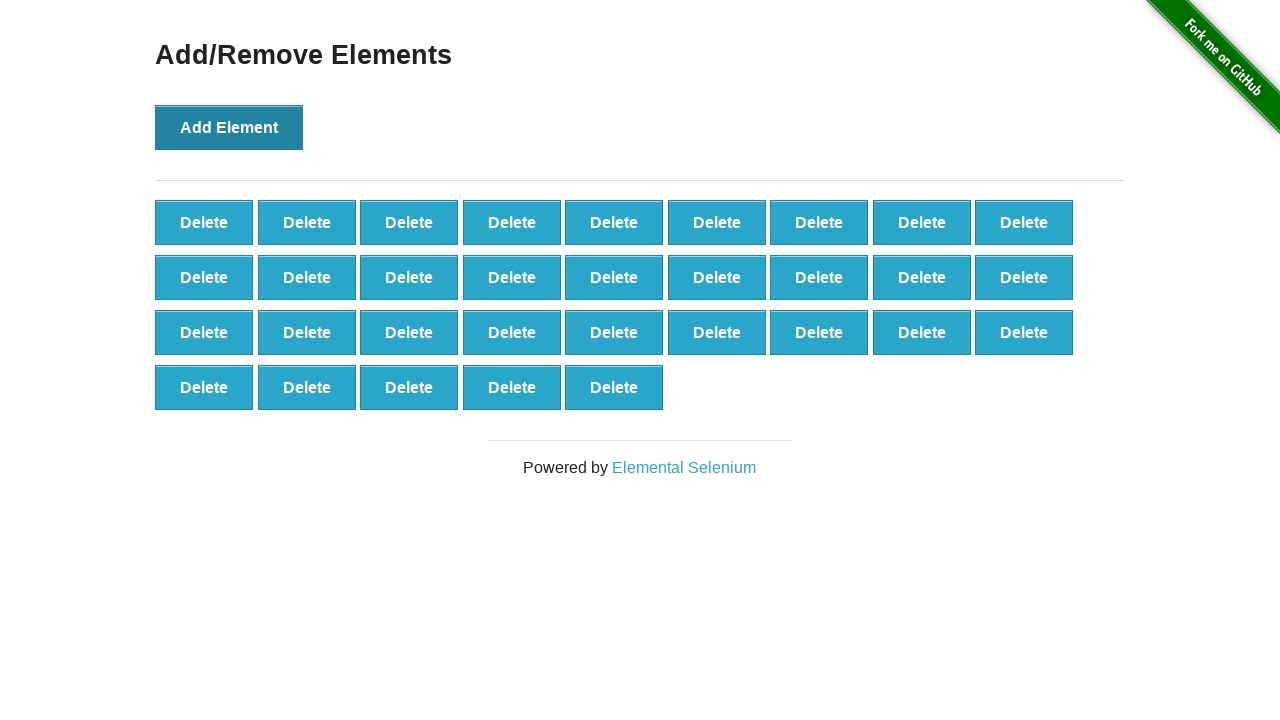

Clicked 'Add Element' button (iteration 33/100) at (229, 127) on xpath=//button[@onclick='addElement()']
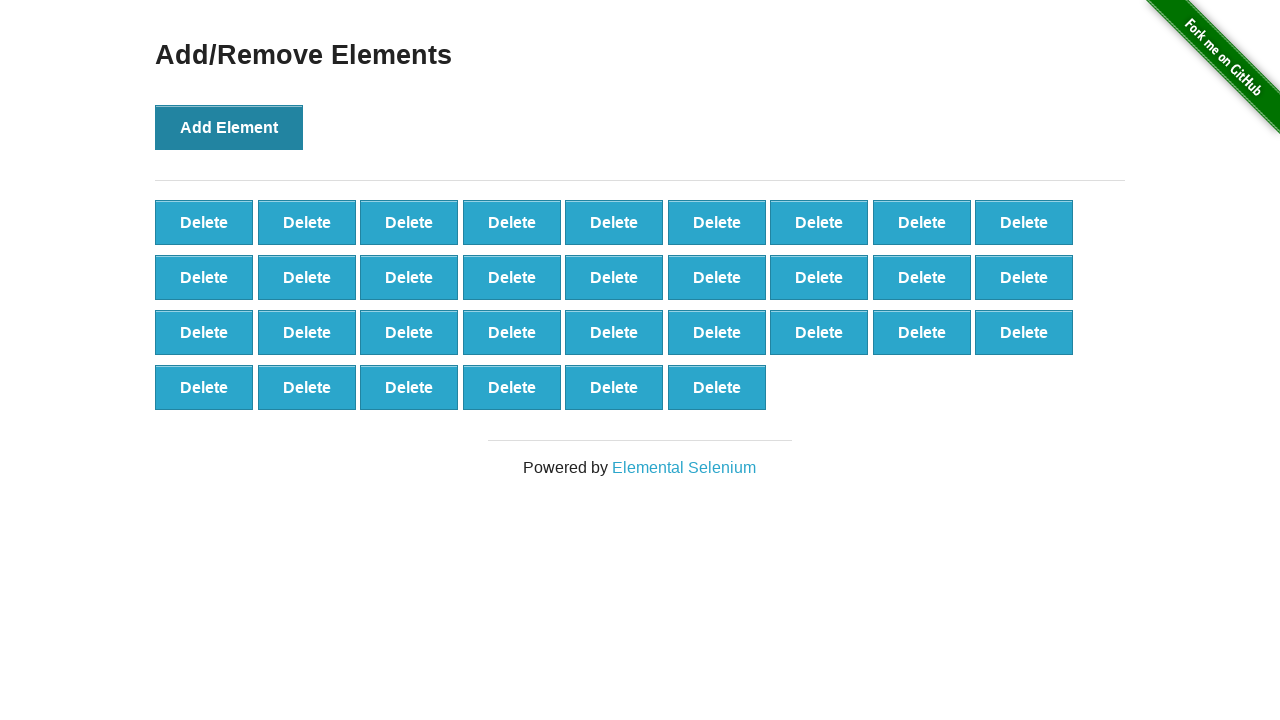

Clicked 'Add Element' button (iteration 34/100) at (229, 127) on xpath=//button[@onclick='addElement()']
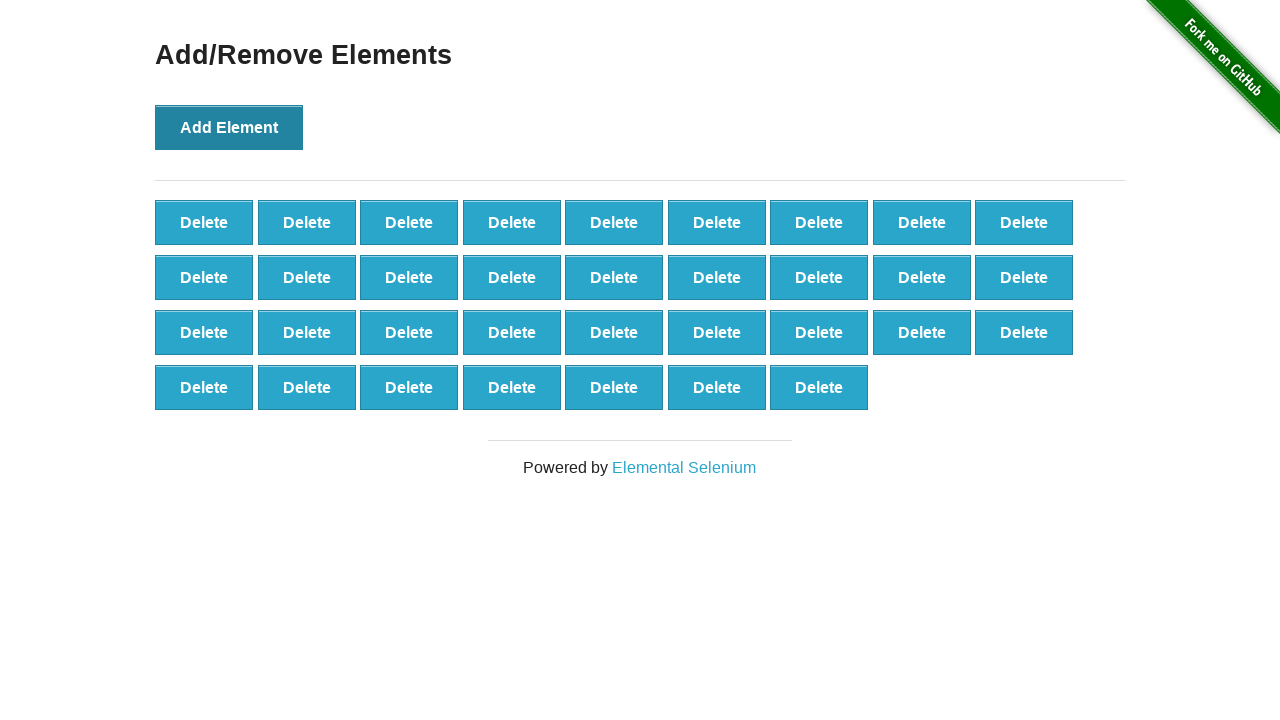

Clicked 'Add Element' button (iteration 35/100) at (229, 127) on xpath=//button[@onclick='addElement()']
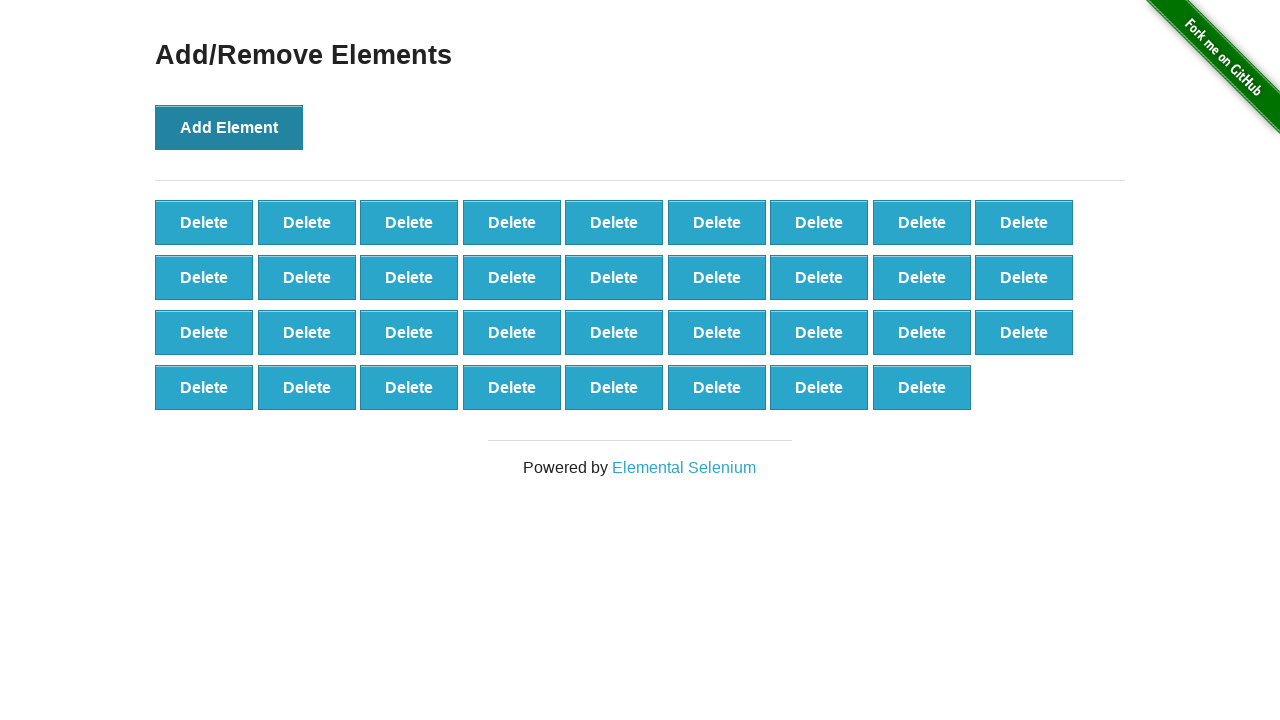

Clicked 'Add Element' button (iteration 36/100) at (229, 127) on xpath=//button[@onclick='addElement()']
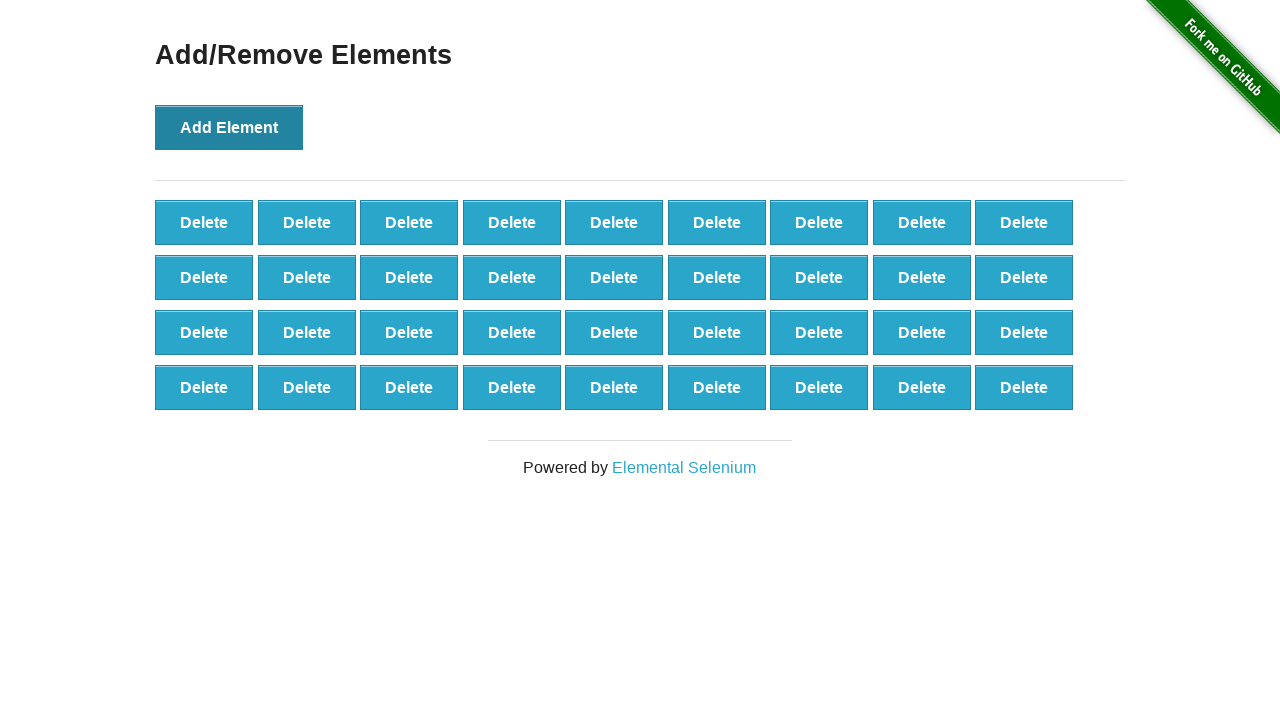

Clicked 'Add Element' button (iteration 37/100) at (229, 127) on xpath=//button[@onclick='addElement()']
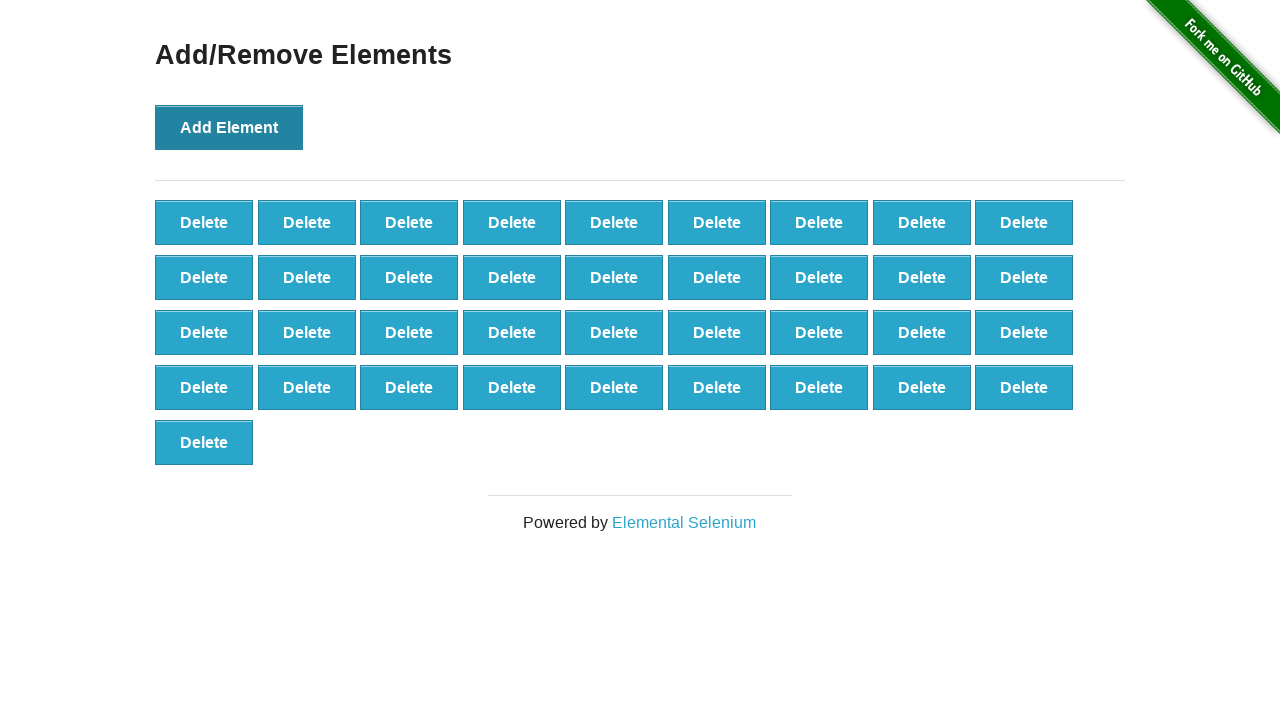

Clicked 'Add Element' button (iteration 38/100) at (229, 127) on xpath=//button[@onclick='addElement()']
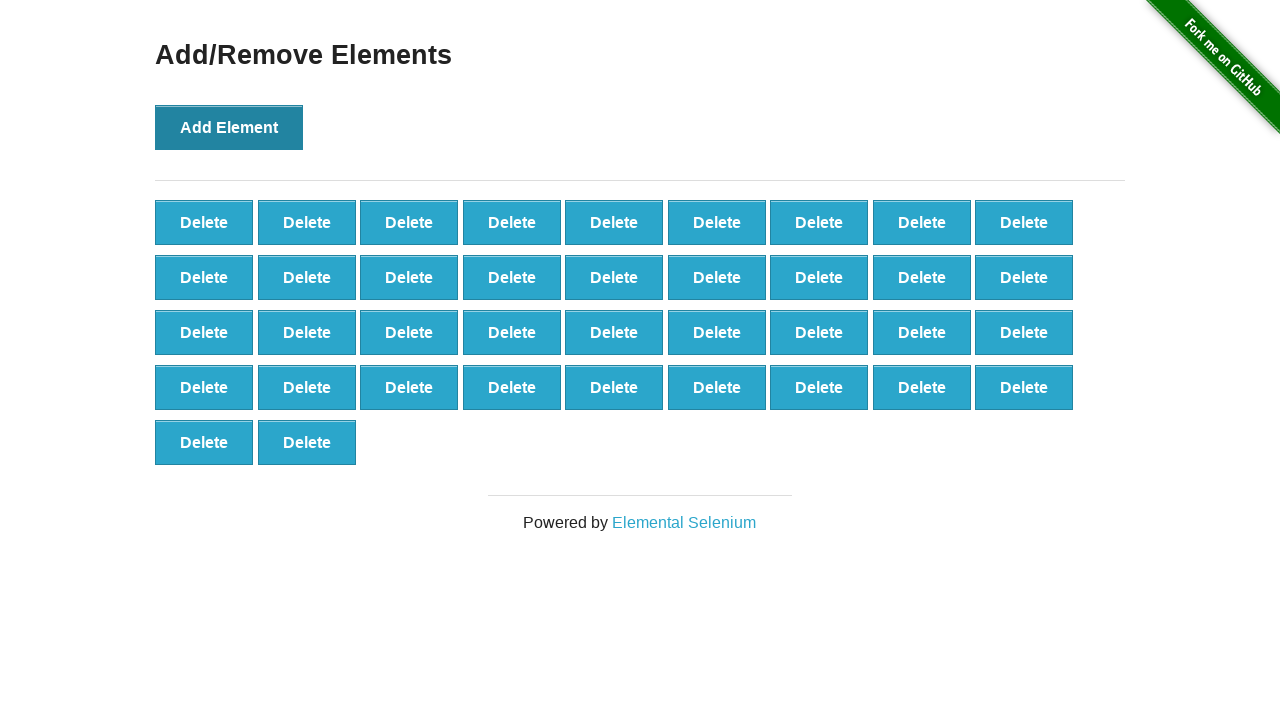

Clicked 'Add Element' button (iteration 39/100) at (229, 127) on xpath=//button[@onclick='addElement()']
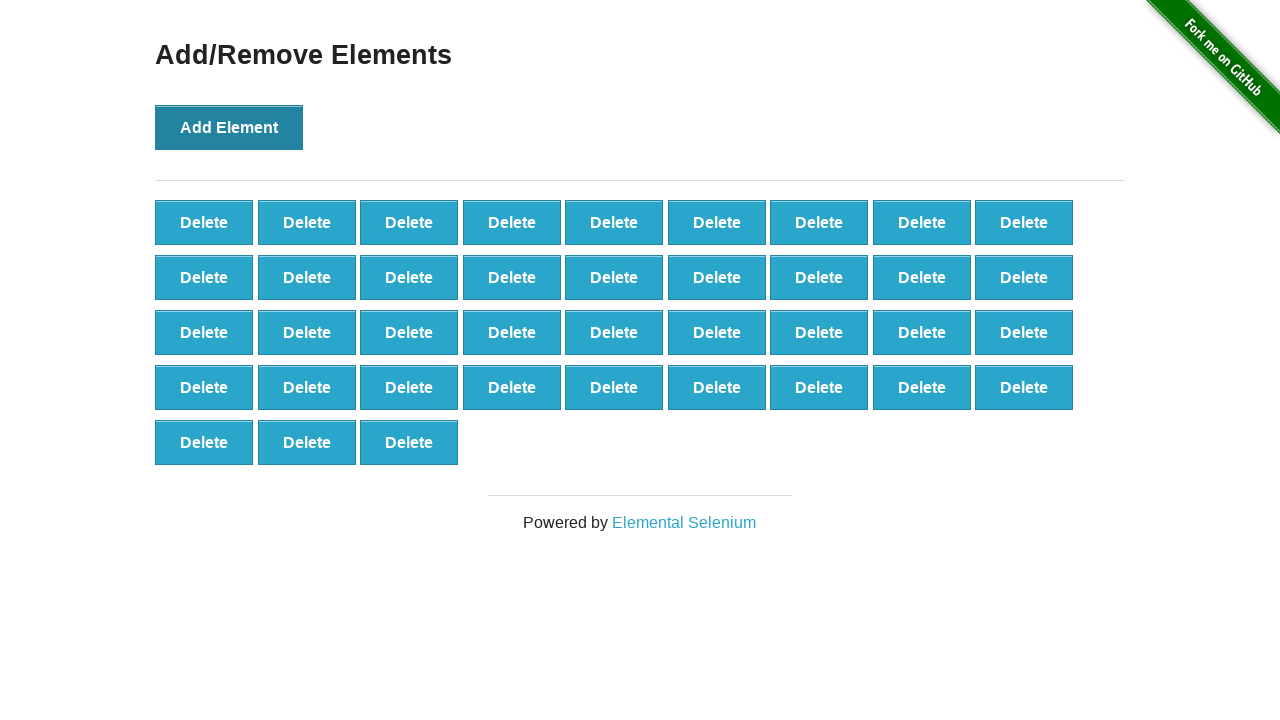

Clicked 'Add Element' button (iteration 40/100) at (229, 127) on xpath=//button[@onclick='addElement()']
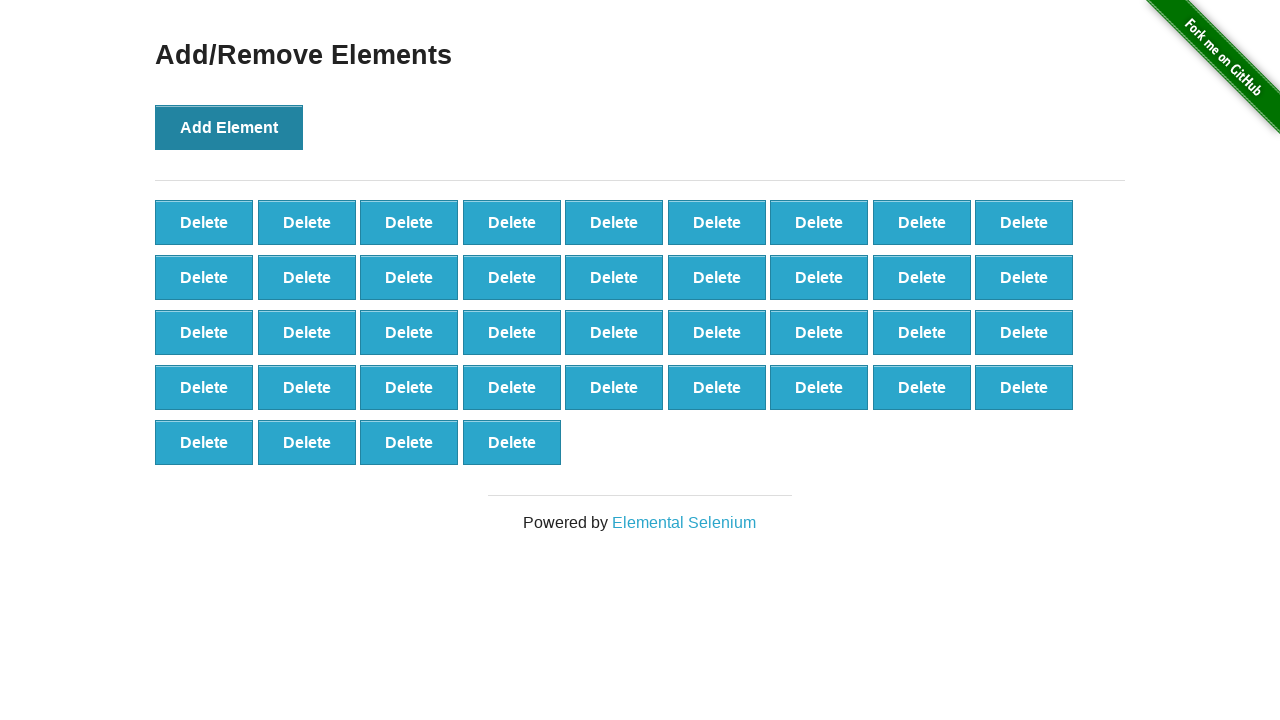

Clicked 'Add Element' button (iteration 41/100) at (229, 127) on xpath=//button[@onclick='addElement()']
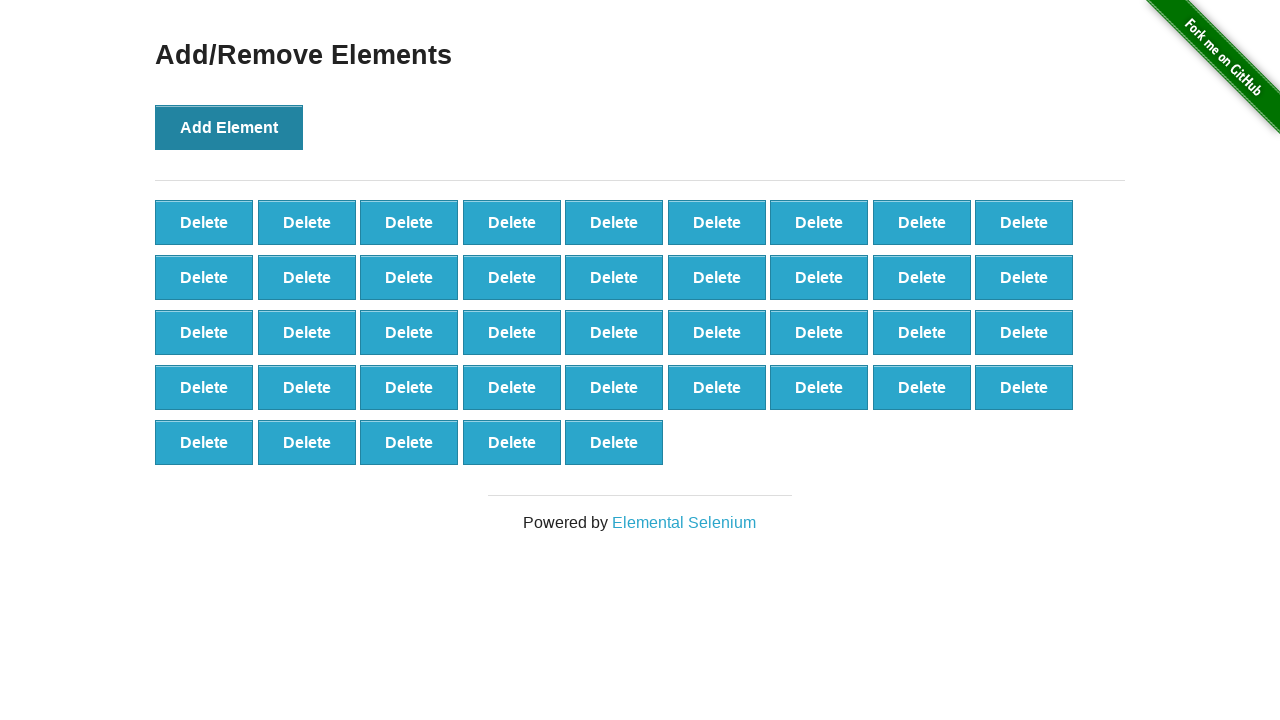

Clicked 'Add Element' button (iteration 42/100) at (229, 127) on xpath=//button[@onclick='addElement()']
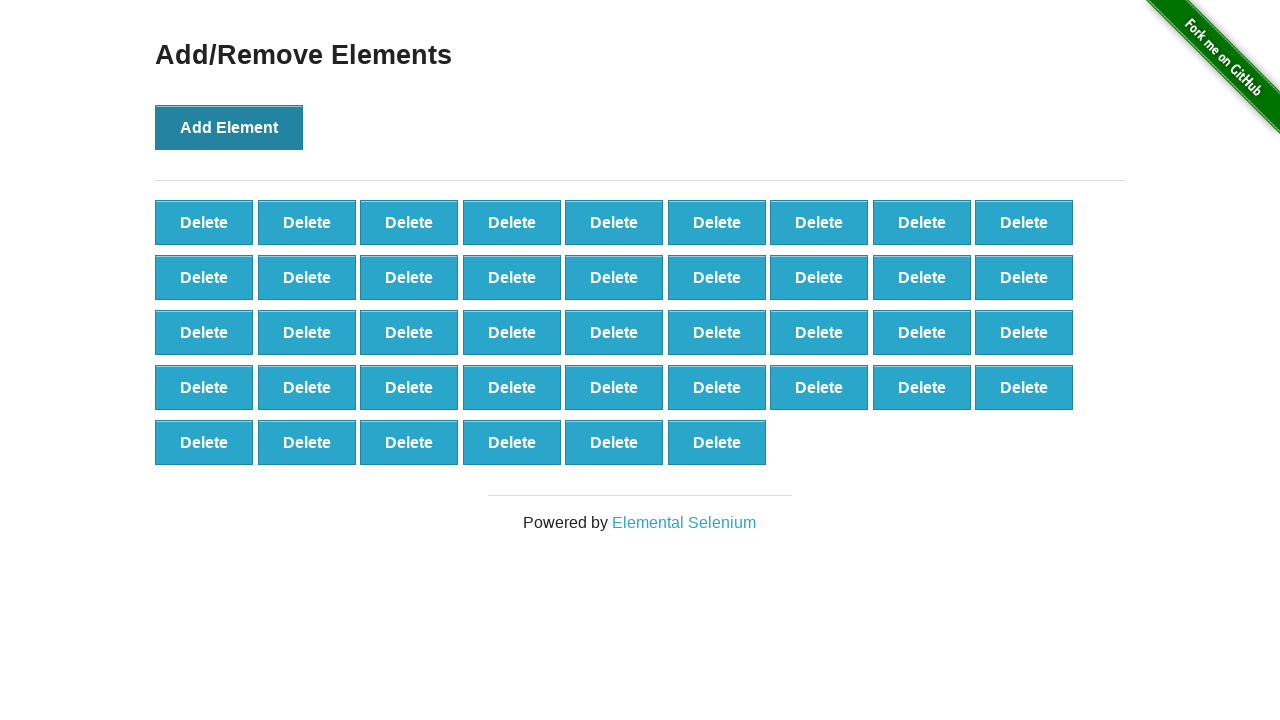

Clicked 'Add Element' button (iteration 43/100) at (229, 127) on xpath=//button[@onclick='addElement()']
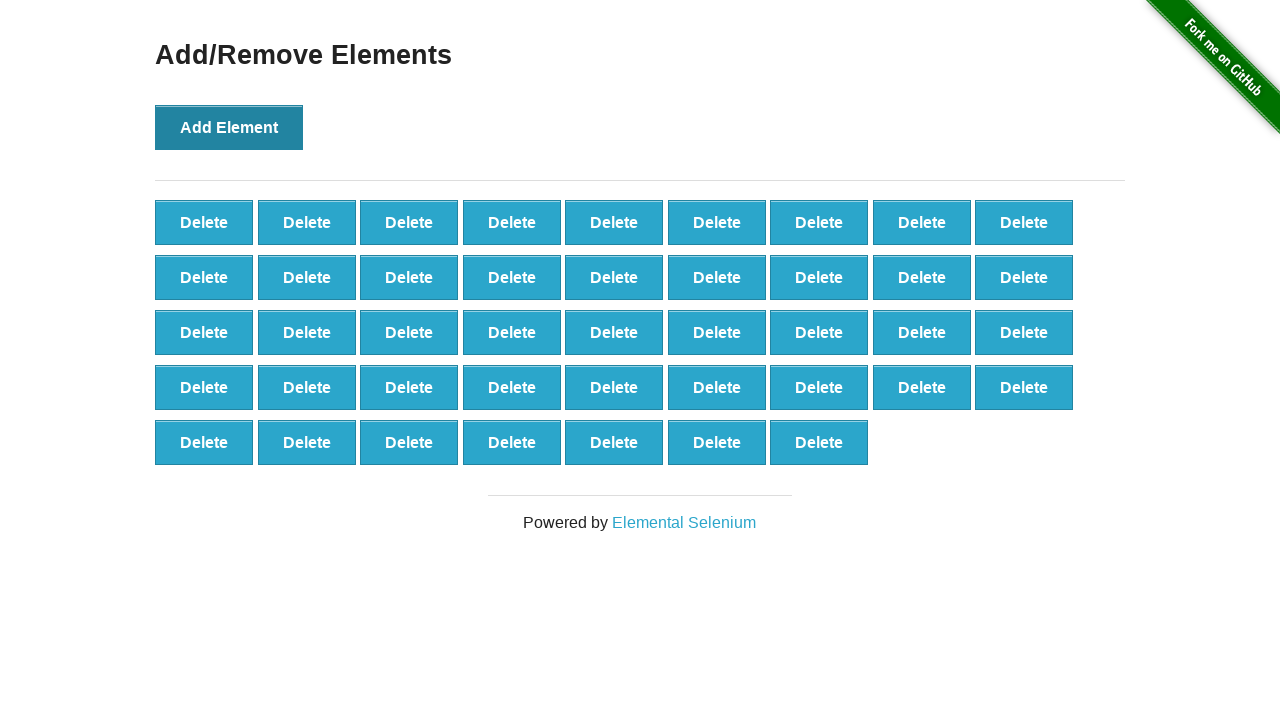

Clicked 'Add Element' button (iteration 44/100) at (229, 127) on xpath=//button[@onclick='addElement()']
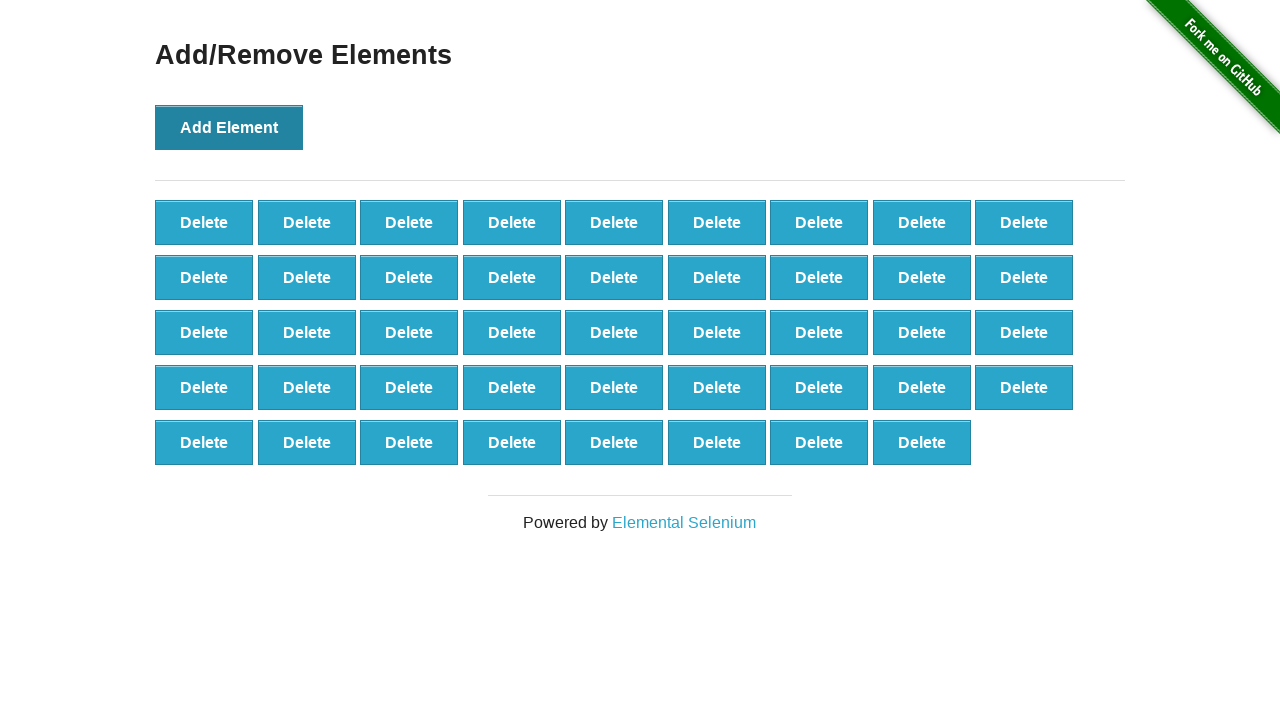

Clicked 'Add Element' button (iteration 45/100) at (229, 127) on xpath=//button[@onclick='addElement()']
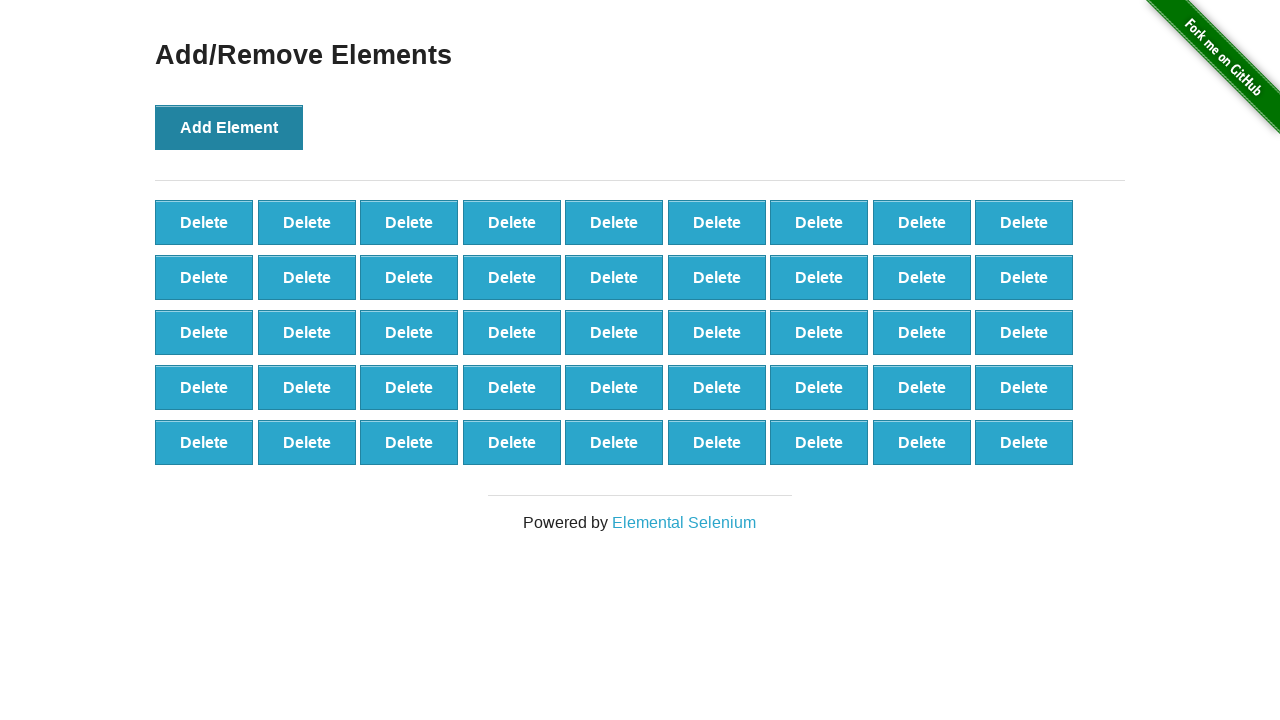

Clicked 'Add Element' button (iteration 46/100) at (229, 127) on xpath=//button[@onclick='addElement()']
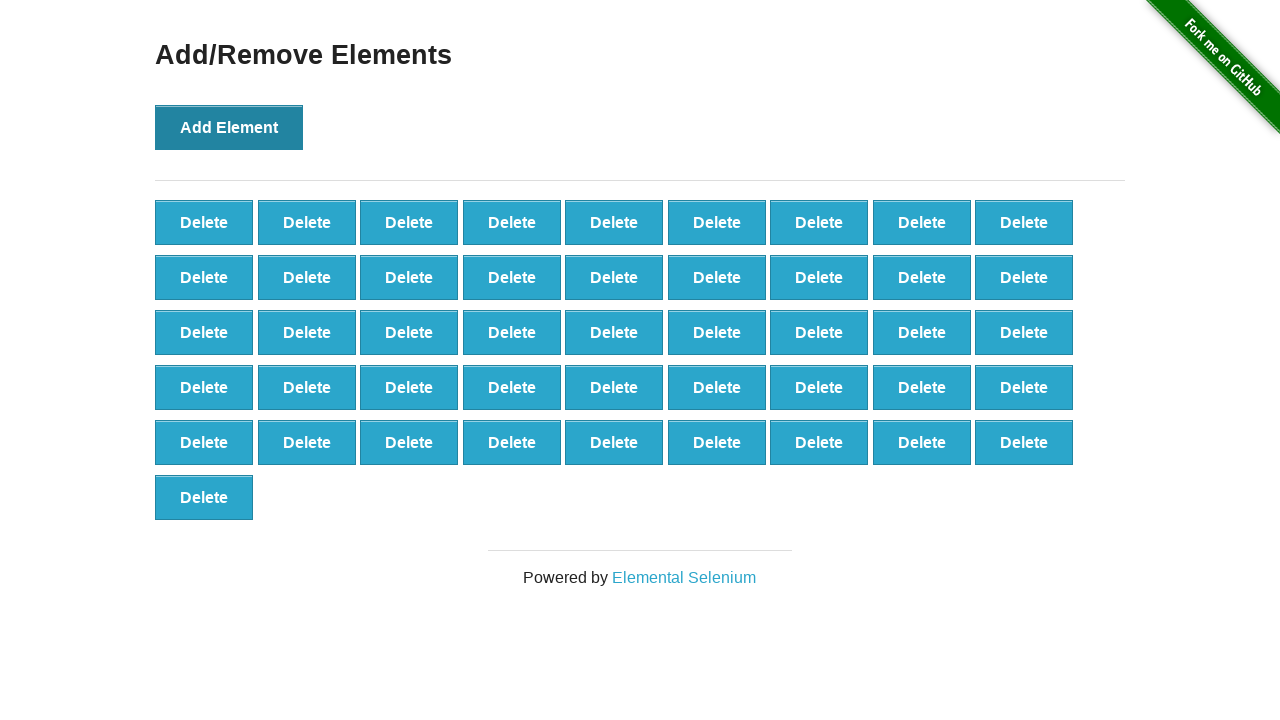

Clicked 'Add Element' button (iteration 47/100) at (229, 127) on xpath=//button[@onclick='addElement()']
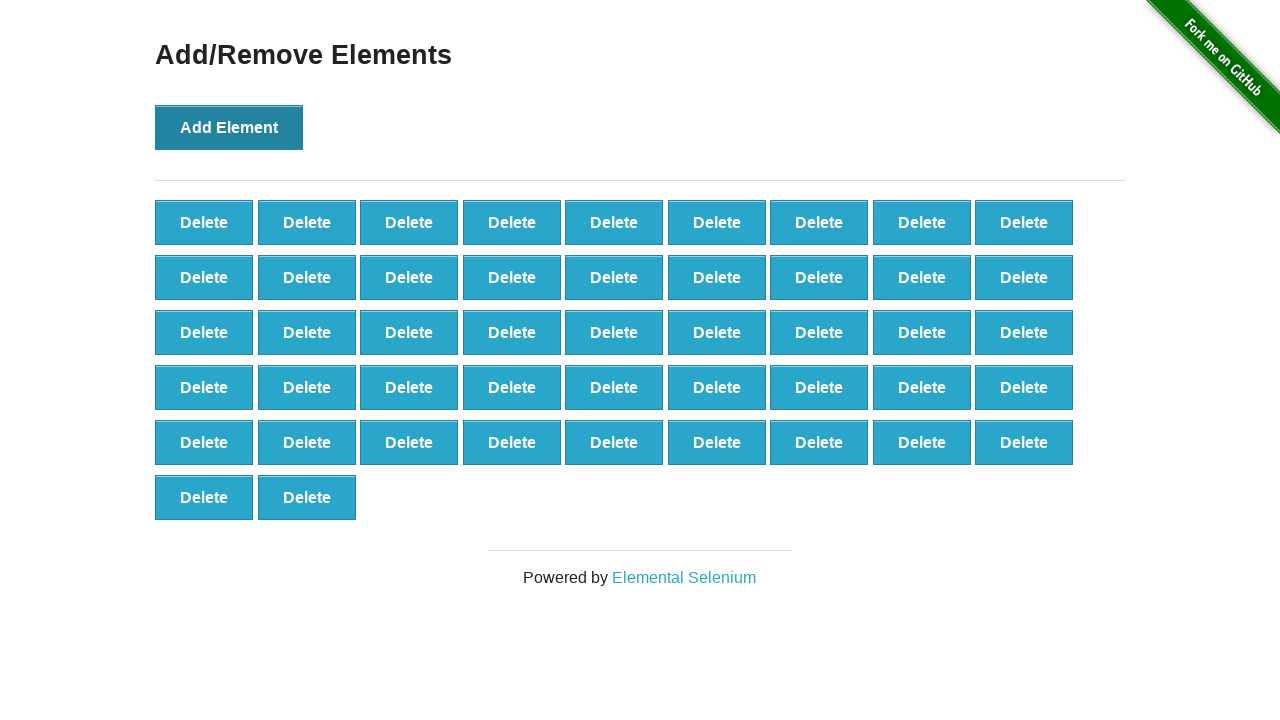

Clicked 'Add Element' button (iteration 48/100) at (229, 127) on xpath=//button[@onclick='addElement()']
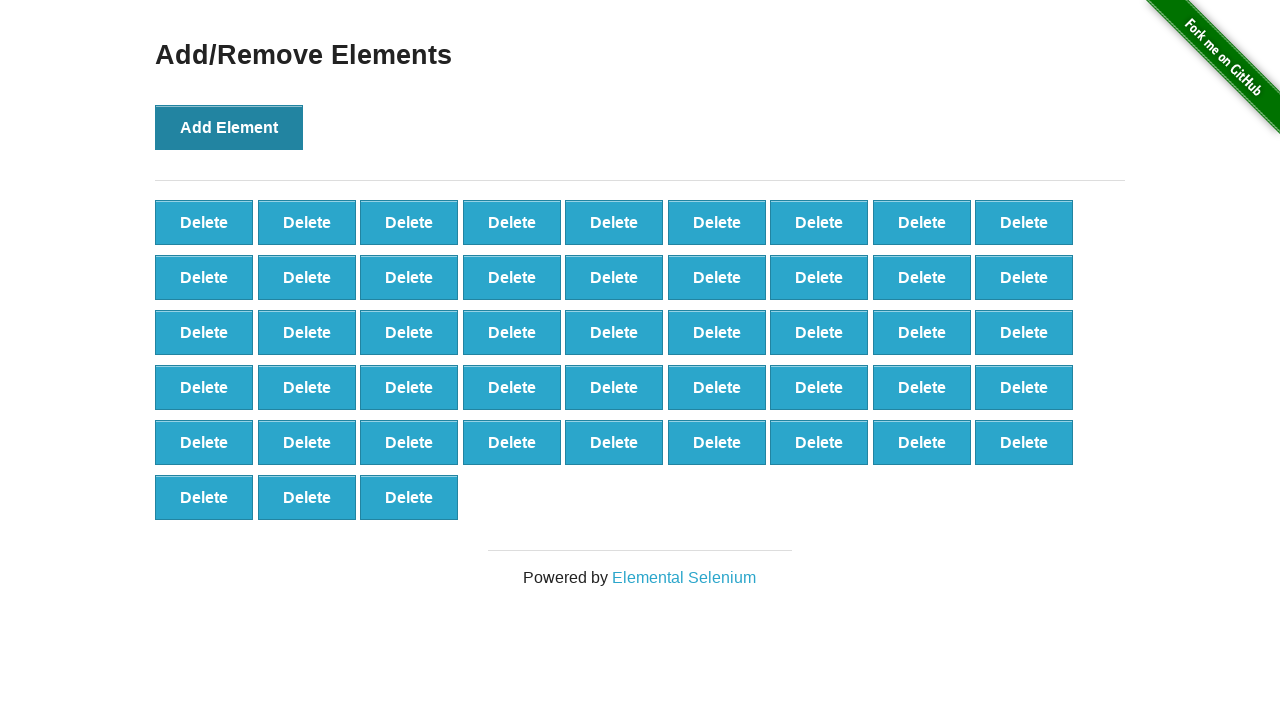

Clicked 'Add Element' button (iteration 49/100) at (229, 127) on xpath=//button[@onclick='addElement()']
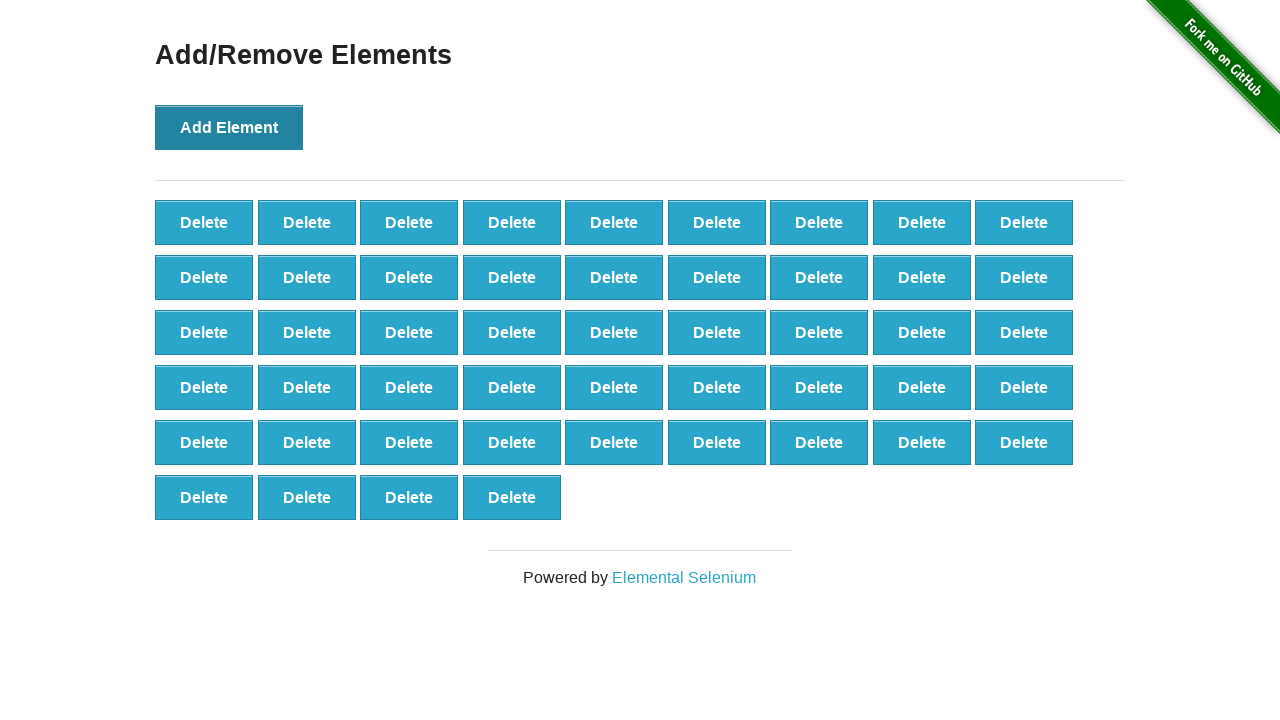

Clicked 'Add Element' button (iteration 50/100) at (229, 127) on xpath=//button[@onclick='addElement()']
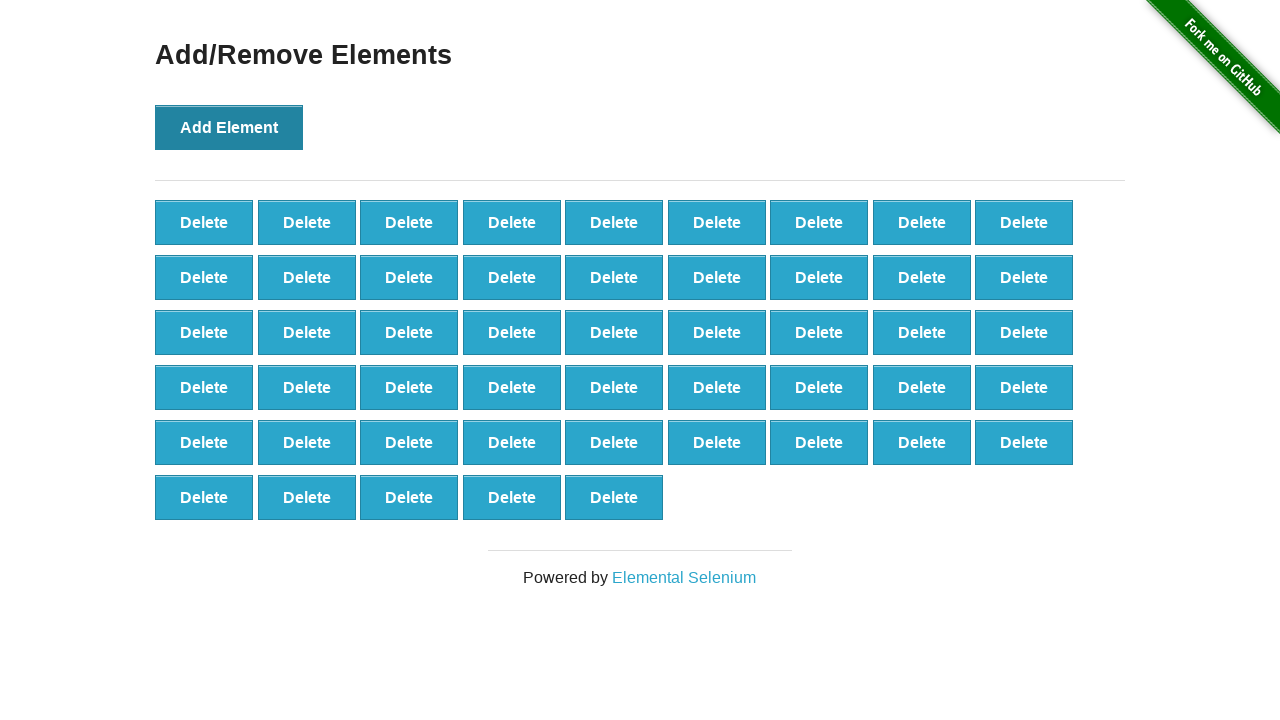

Clicked 'Add Element' button (iteration 51/100) at (229, 127) on xpath=//button[@onclick='addElement()']
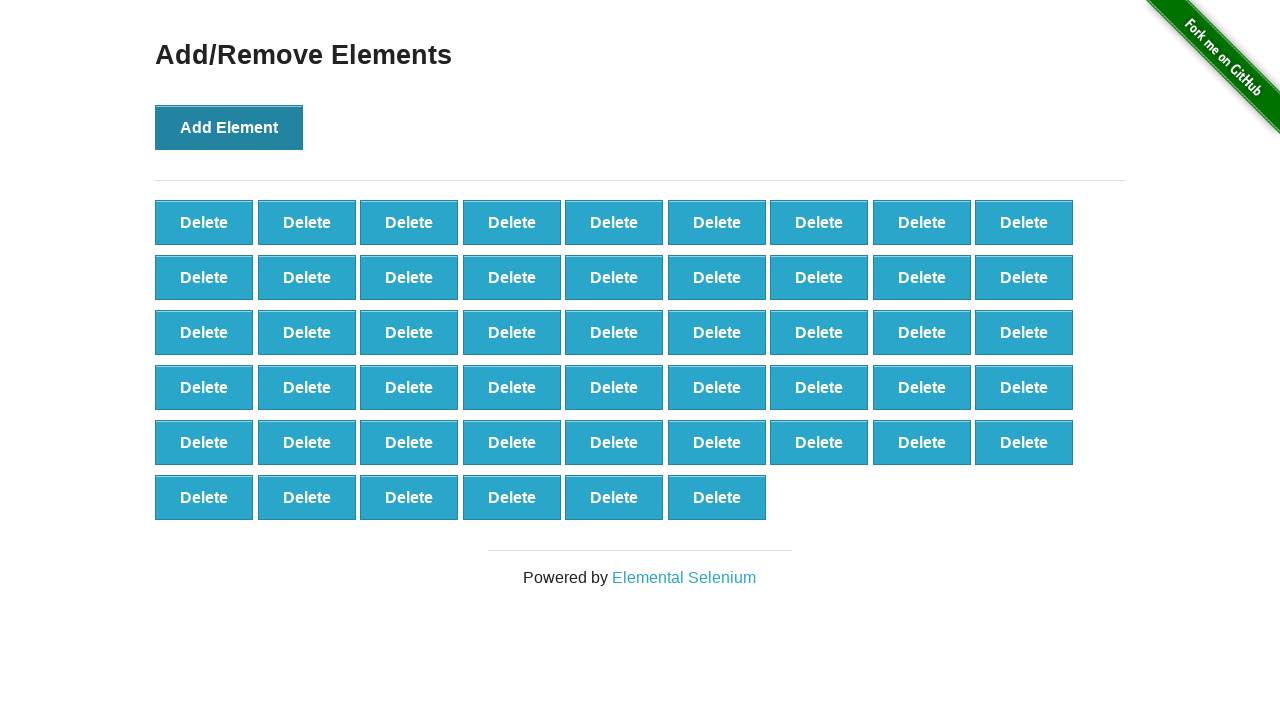

Clicked 'Add Element' button (iteration 52/100) at (229, 127) on xpath=//button[@onclick='addElement()']
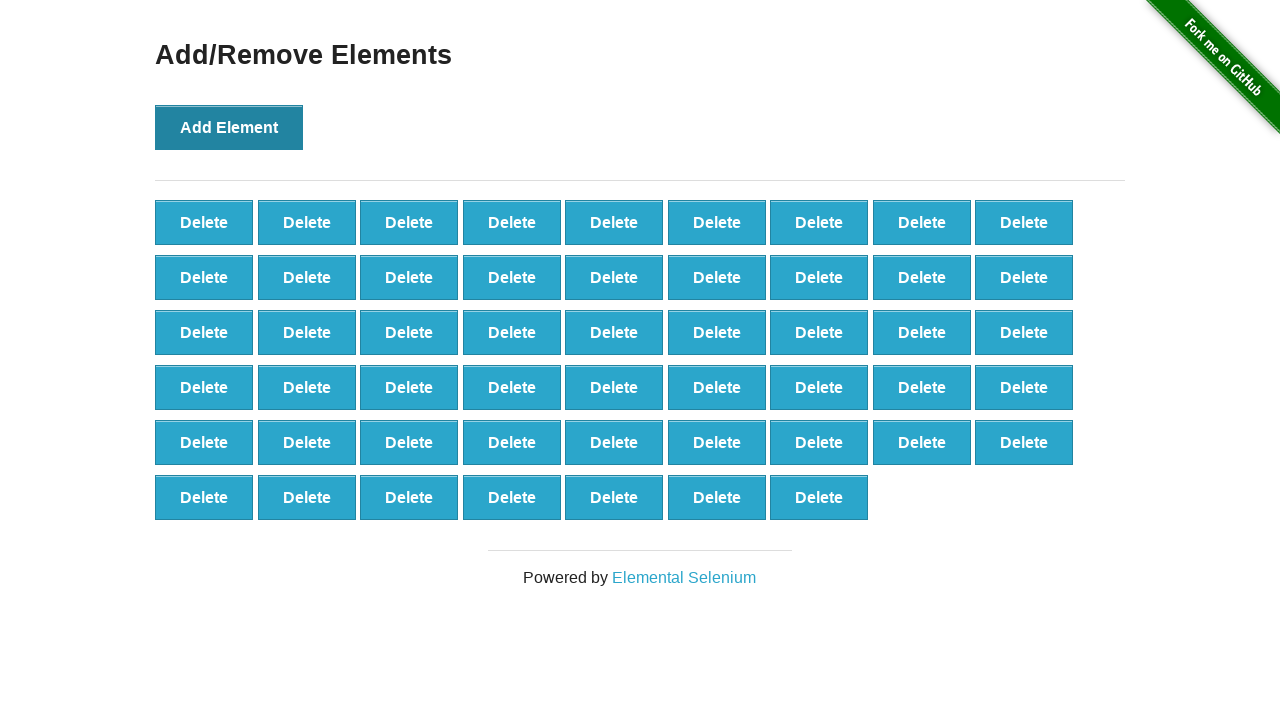

Clicked 'Add Element' button (iteration 53/100) at (229, 127) on xpath=//button[@onclick='addElement()']
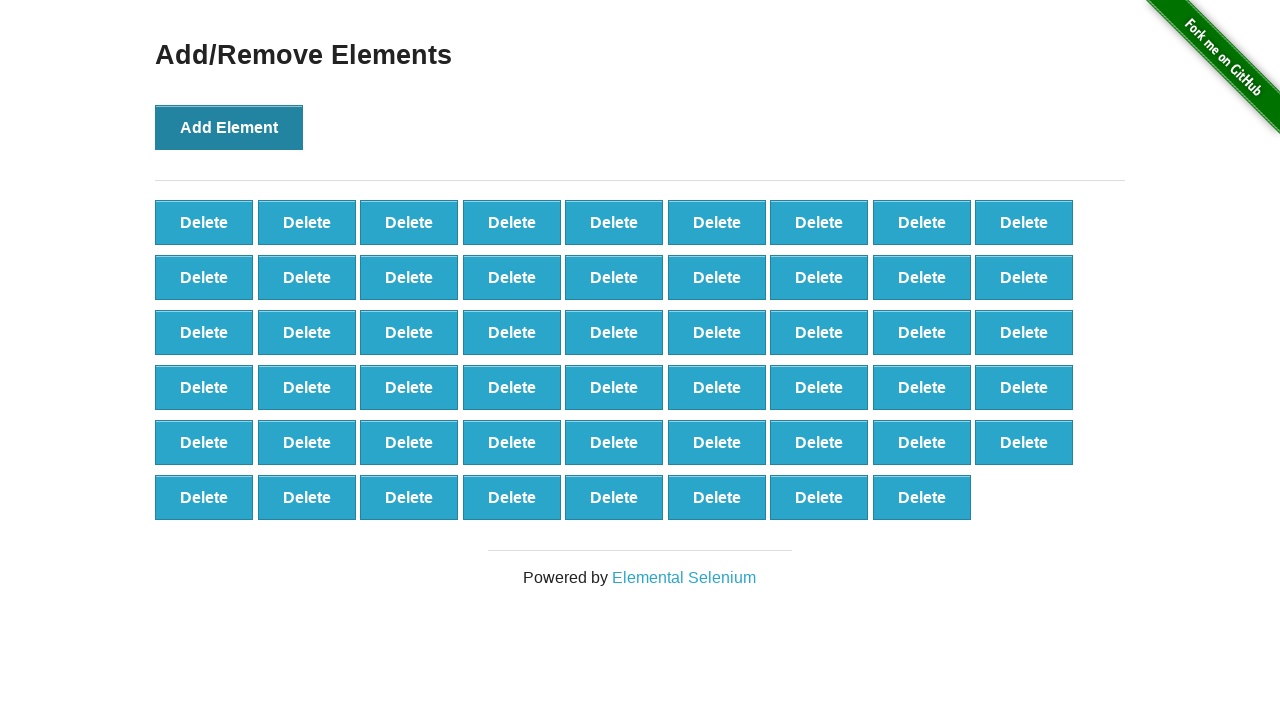

Clicked 'Add Element' button (iteration 54/100) at (229, 127) on xpath=//button[@onclick='addElement()']
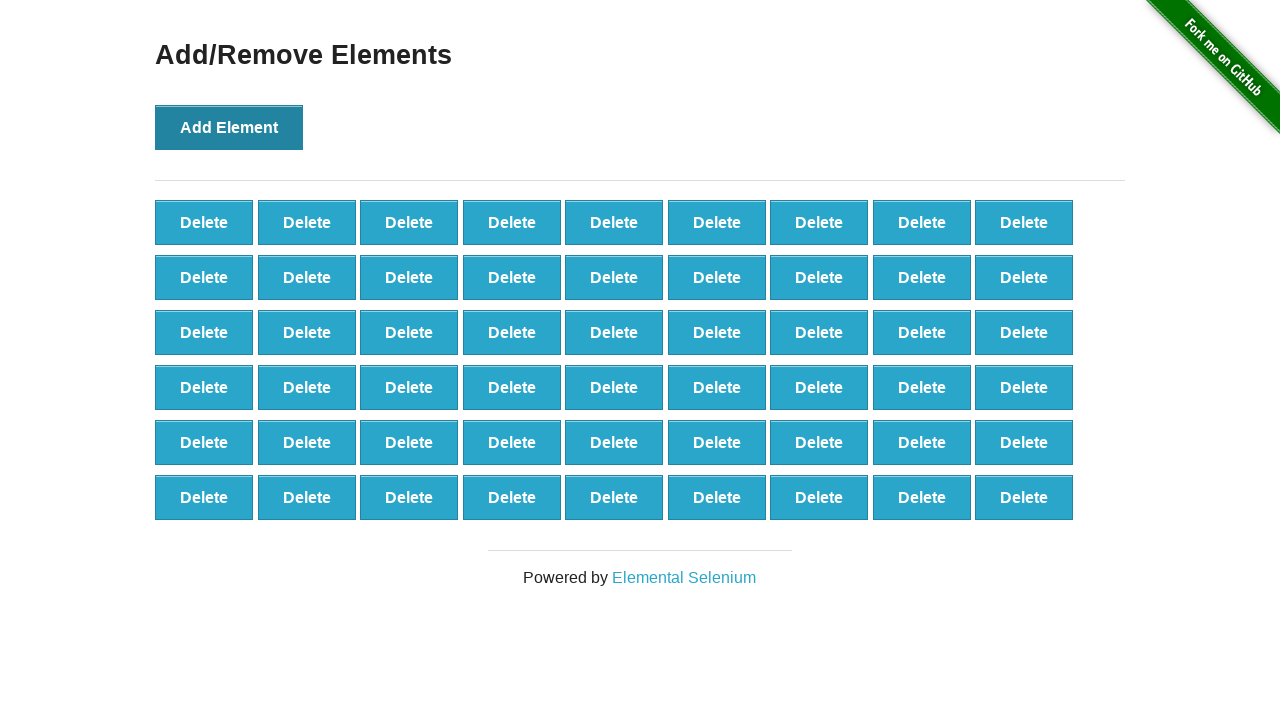

Clicked 'Add Element' button (iteration 55/100) at (229, 127) on xpath=//button[@onclick='addElement()']
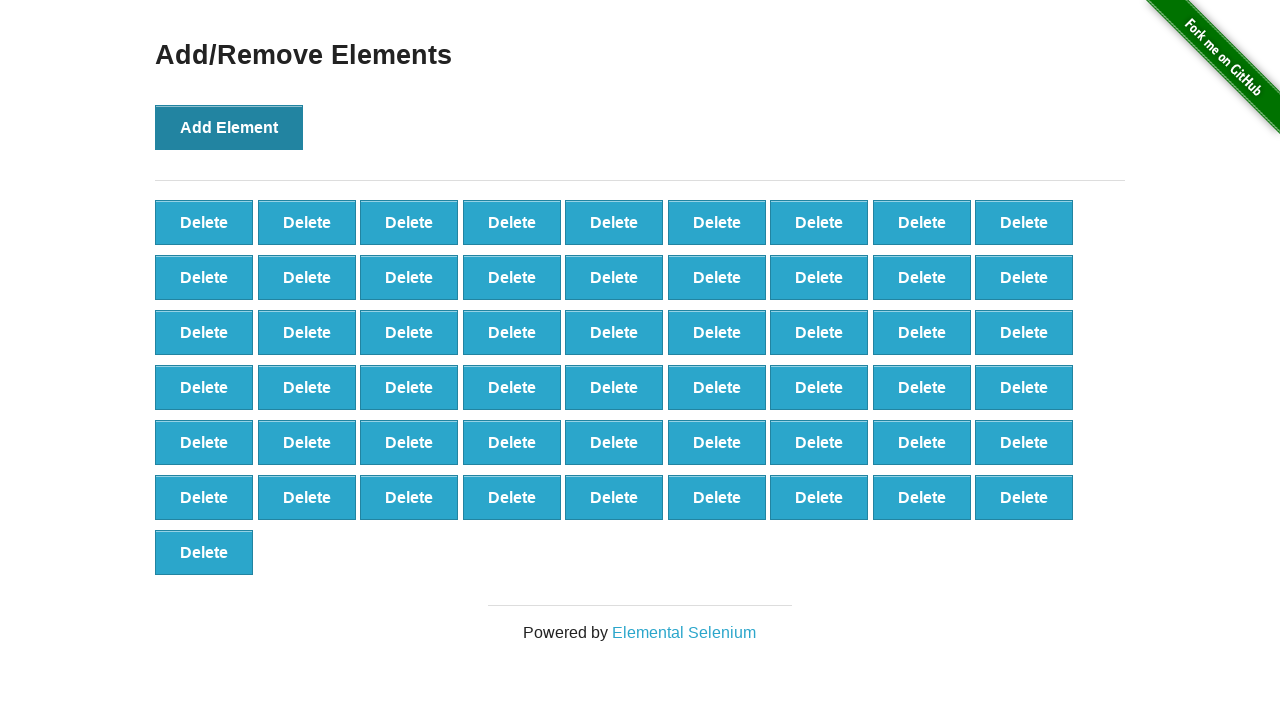

Clicked 'Add Element' button (iteration 56/100) at (229, 127) on xpath=//button[@onclick='addElement()']
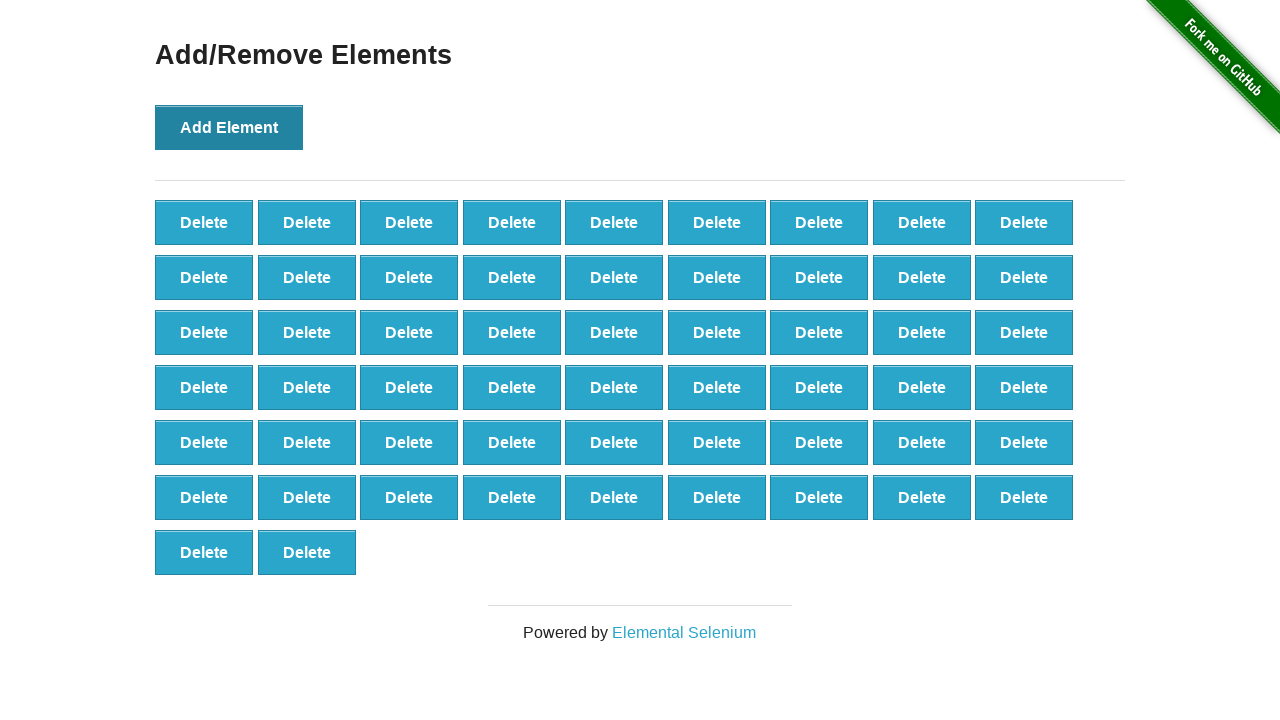

Clicked 'Add Element' button (iteration 57/100) at (229, 127) on xpath=//button[@onclick='addElement()']
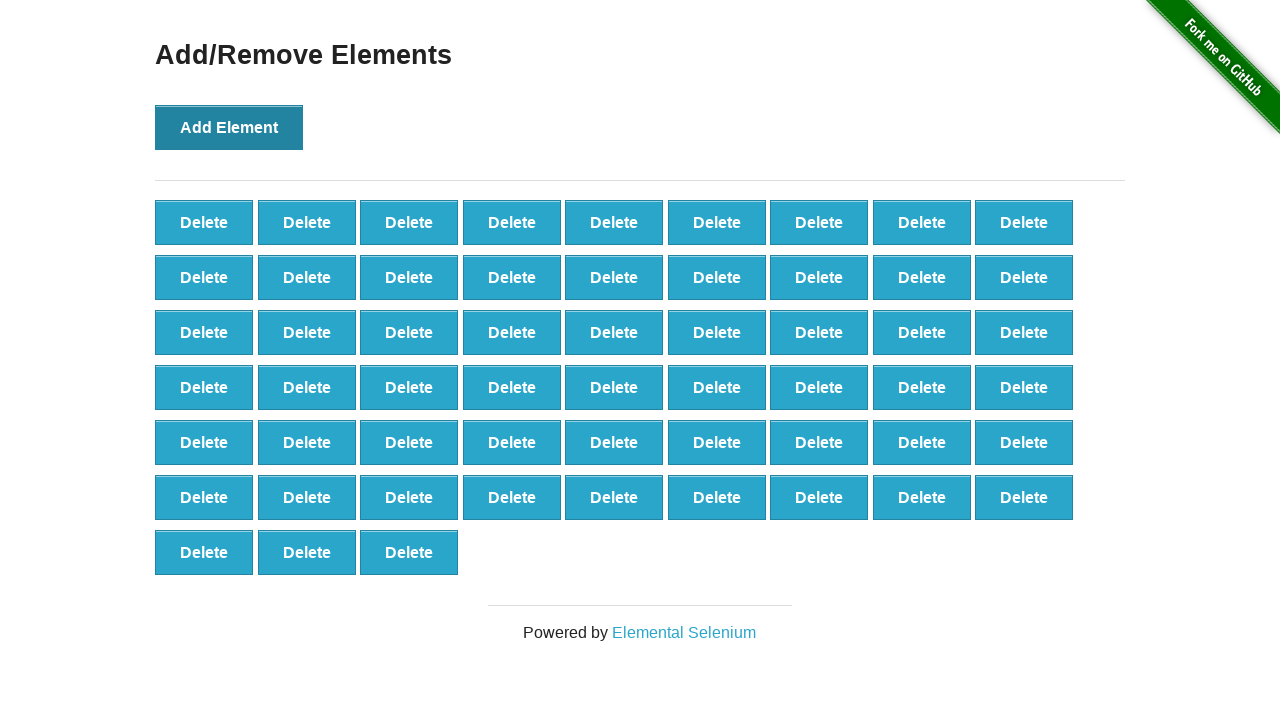

Clicked 'Add Element' button (iteration 58/100) at (229, 127) on xpath=//button[@onclick='addElement()']
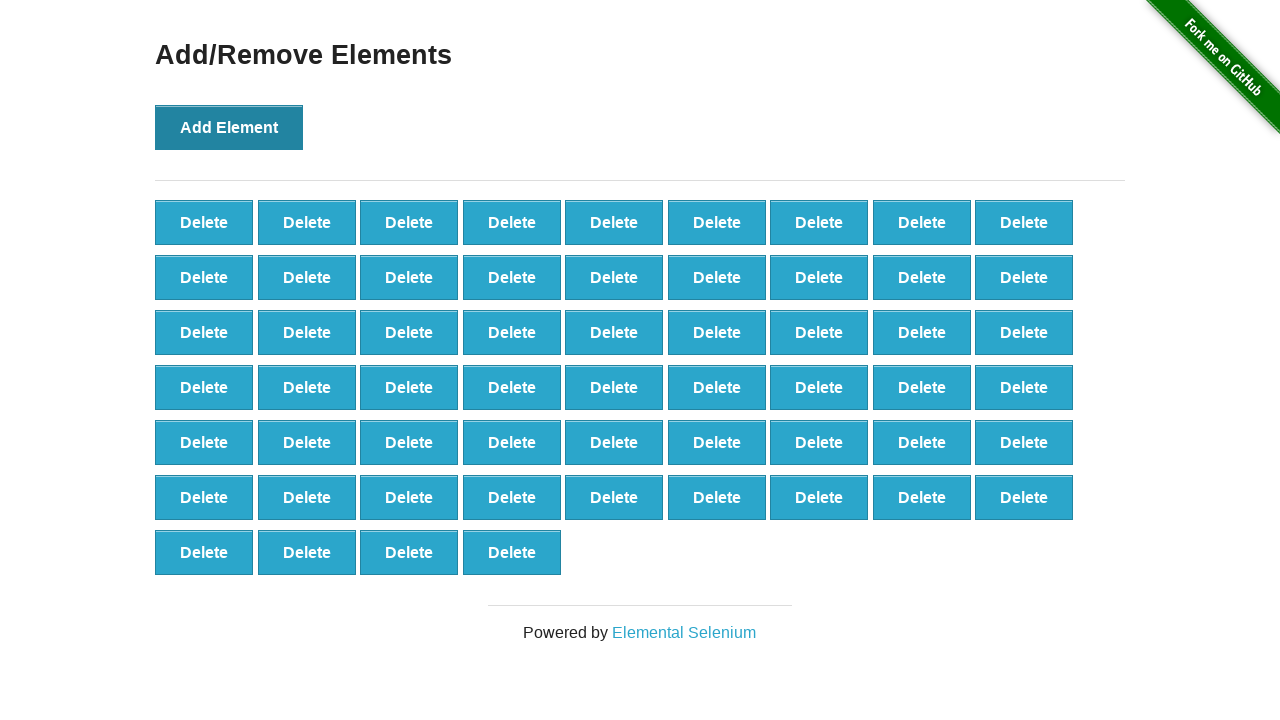

Clicked 'Add Element' button (iteration 59/100) at (229, 127) on xpath=//button[@onclick='addElement()']
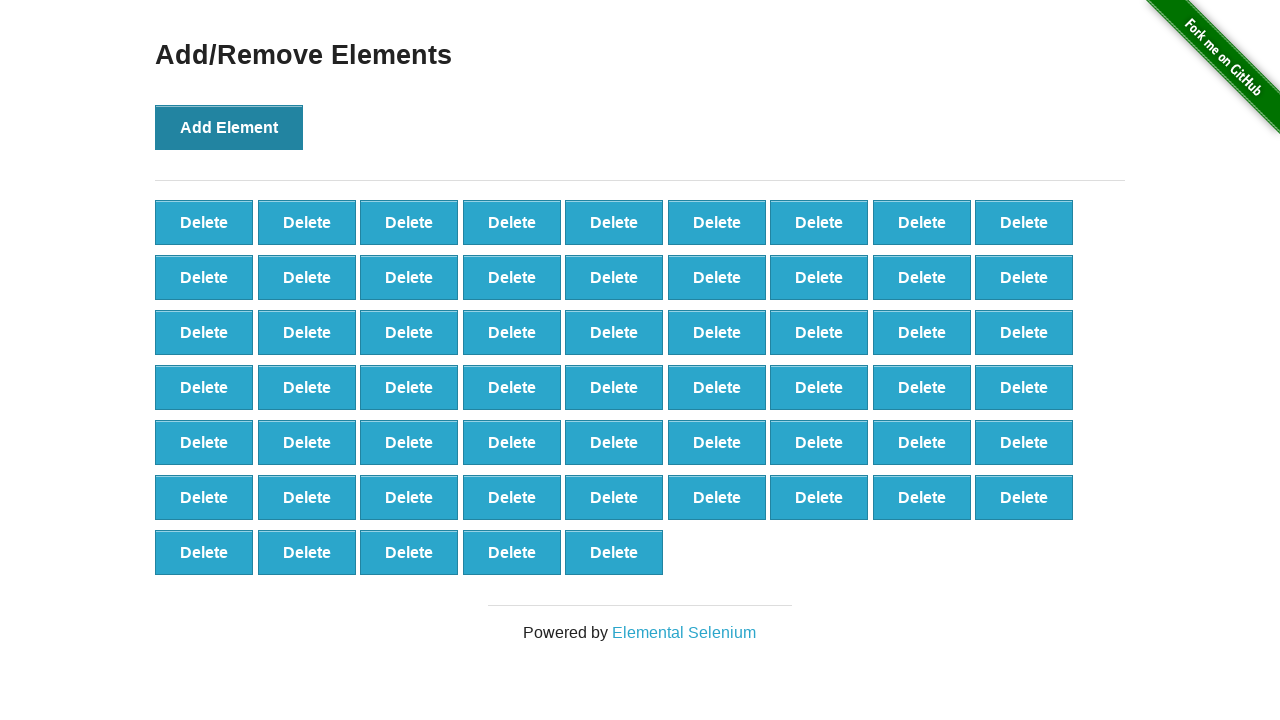

Clicked 'Add Element' button (iteration 60/100) at (229, 127) on xpath=//button[@onclick='addElement()']
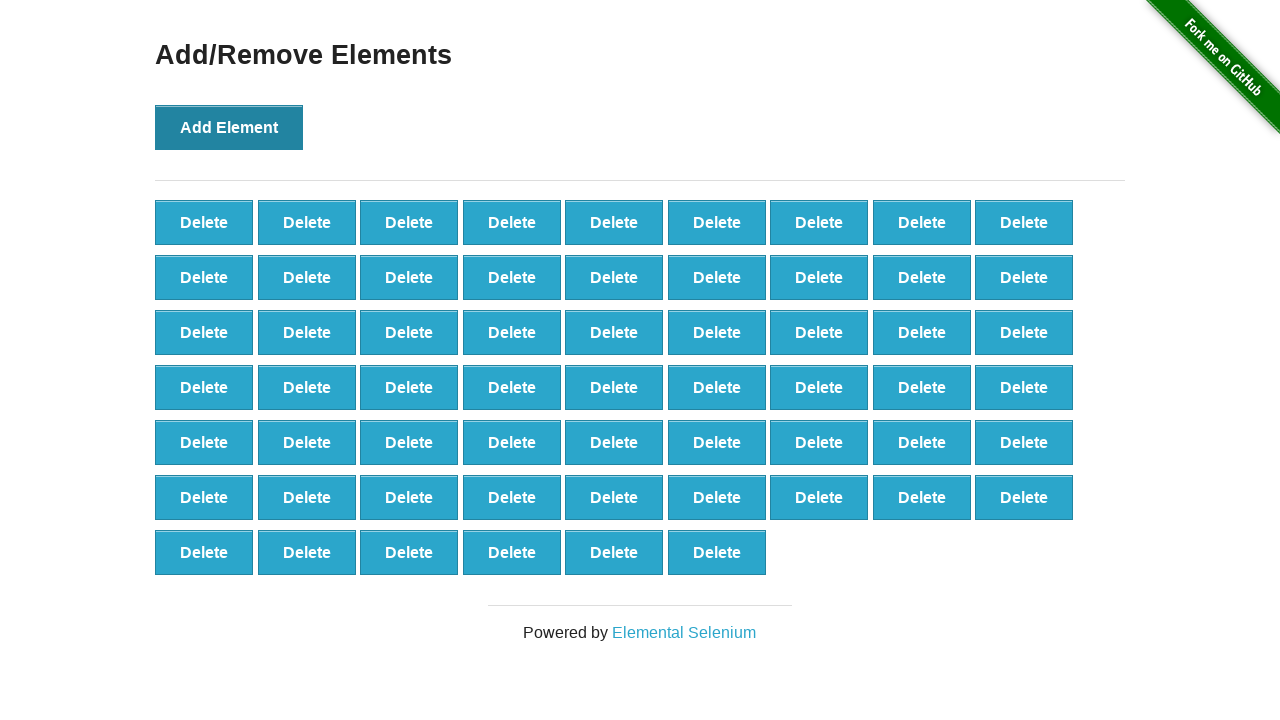

Clicked 'Add Element' button (iteration 61/100) at (229, 127) on xpath=//button[@onclick='addElement()']
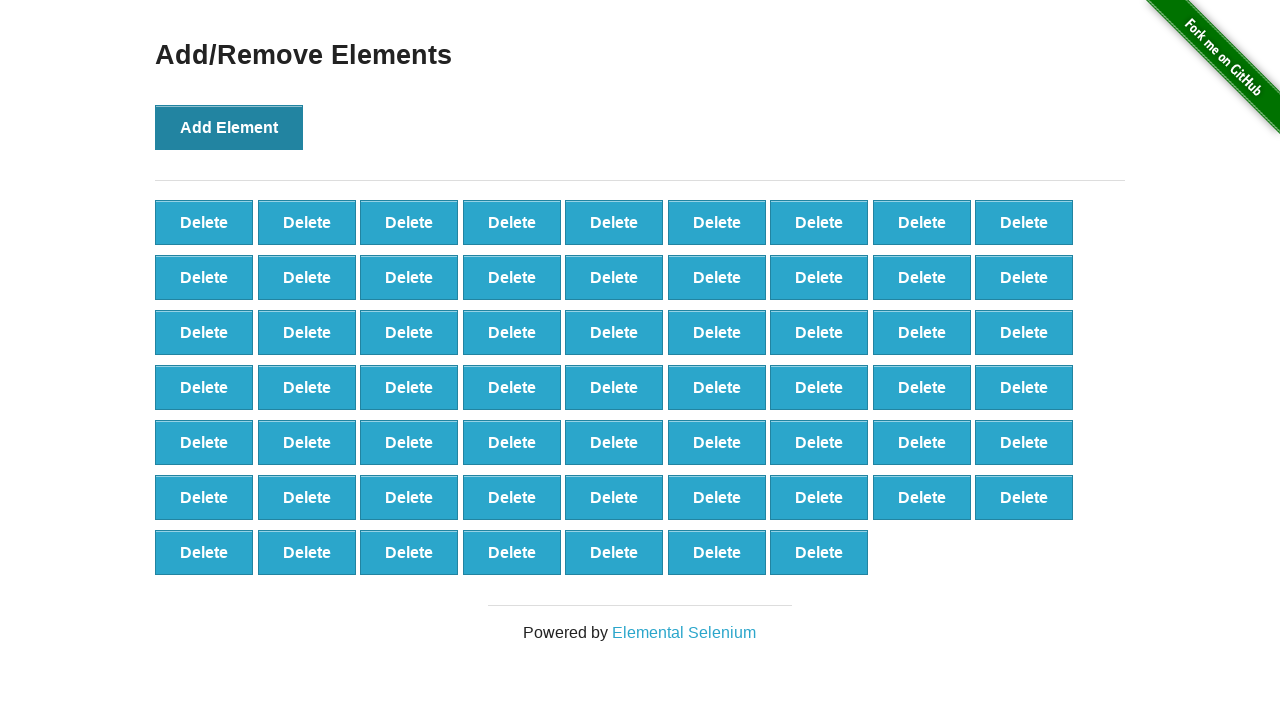

Clicked 'Add Element' button (iteration 62/100) at (229, 127) on xpath=//button[@onclick='addElement()']
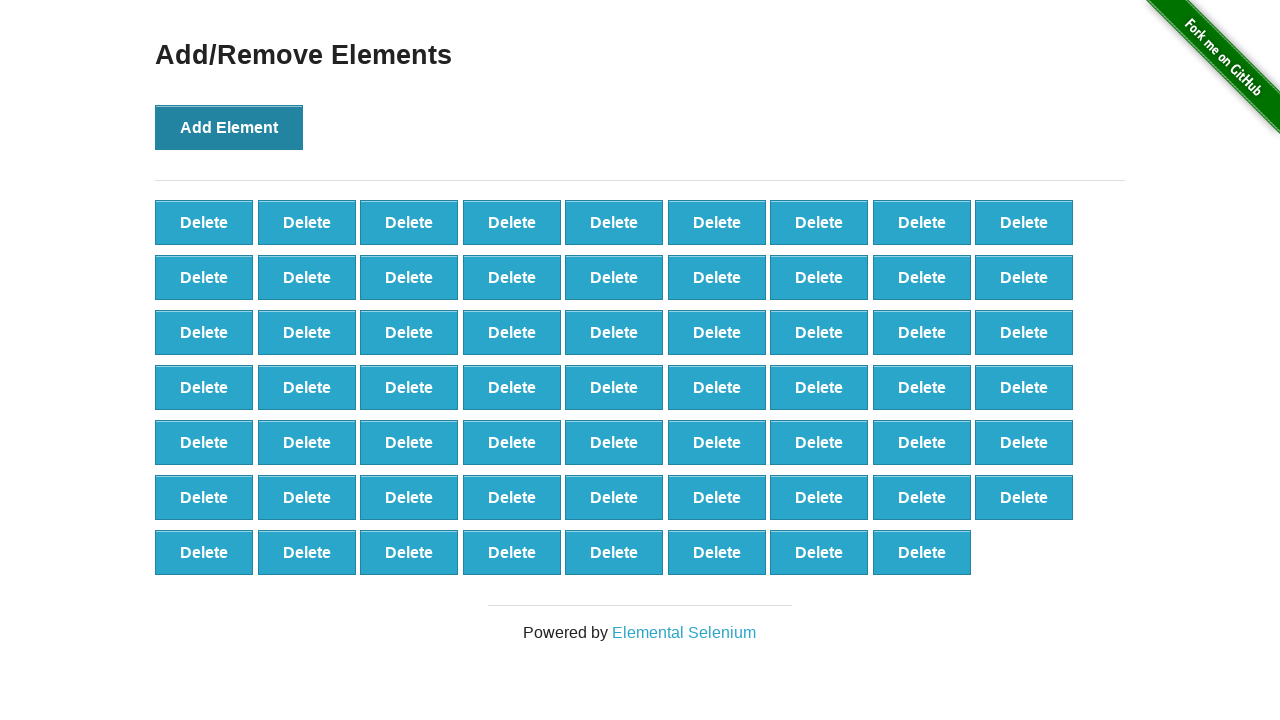

Clicked 'Add Element' button (iteration 63/100) at (229, 127) on xpath=//button[@onclick='addElement()']
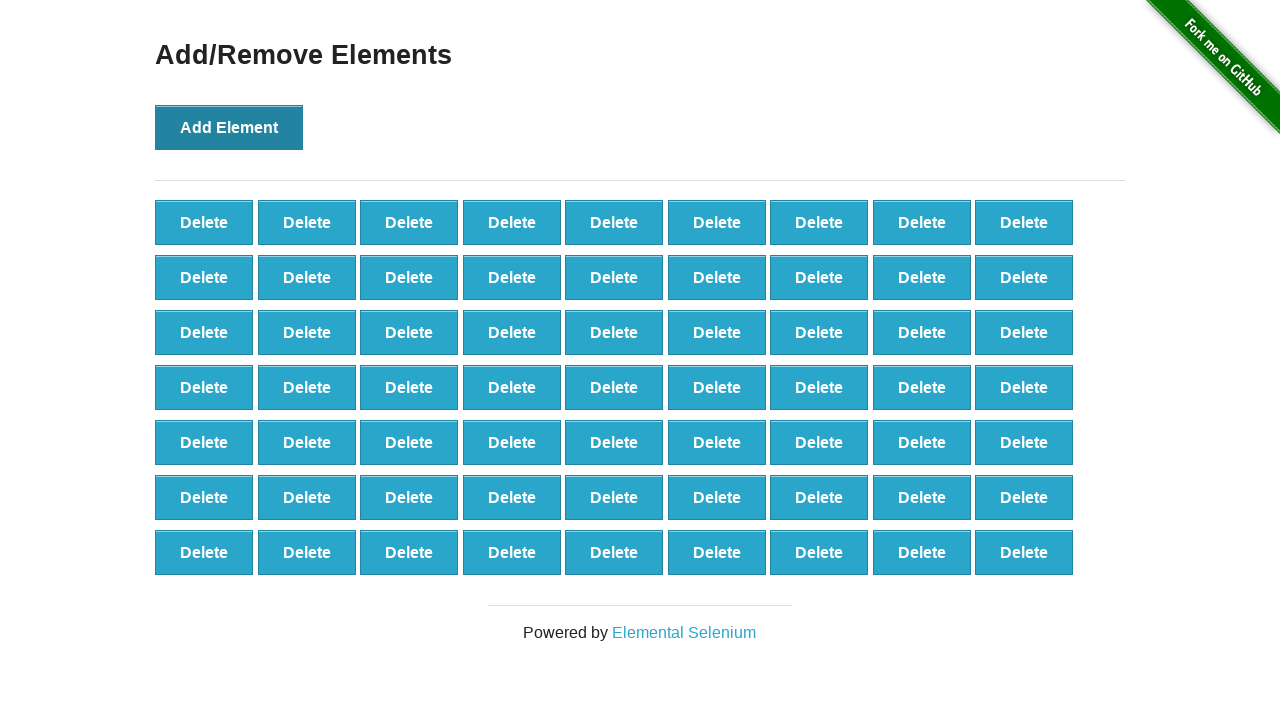

Clicked 'Add Element' button (iteration 64/100) at (229, 127) on xpath=//button[@onclick='addElement()']
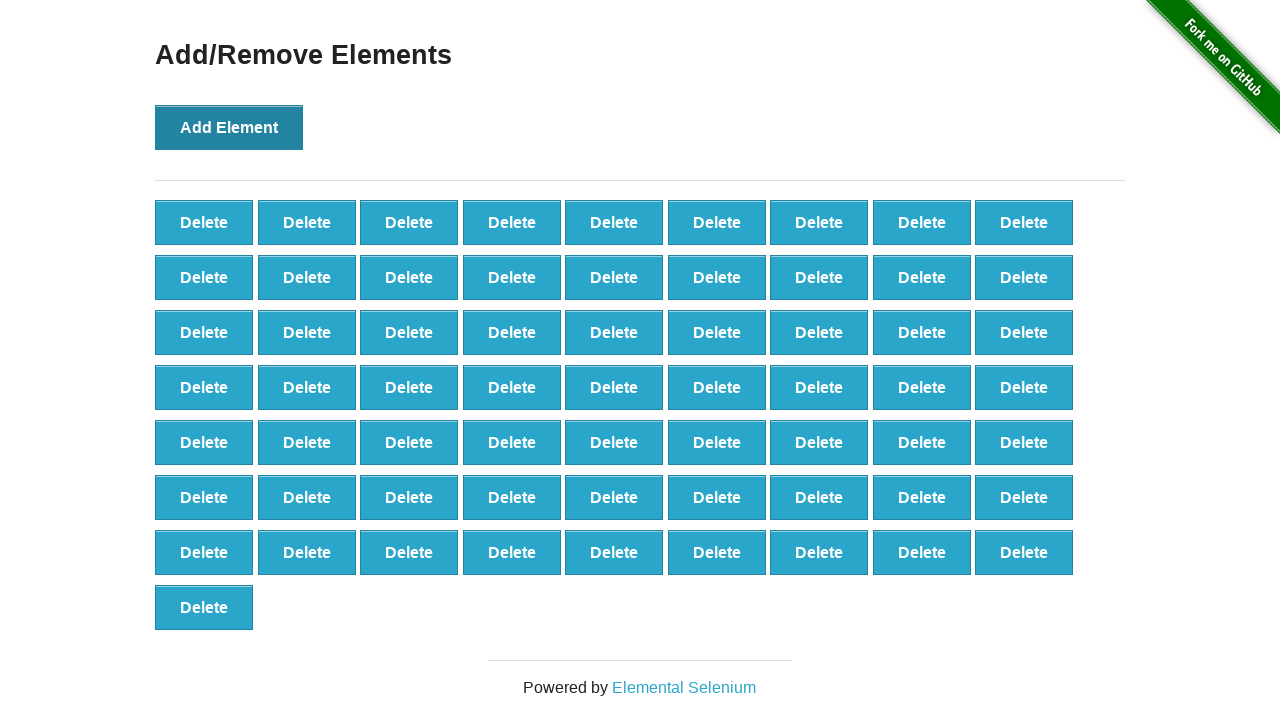

Clicked 'Add Element' button (iteration 65/100) at (229, 127) on xpath=//button[@onclick='addElement()']
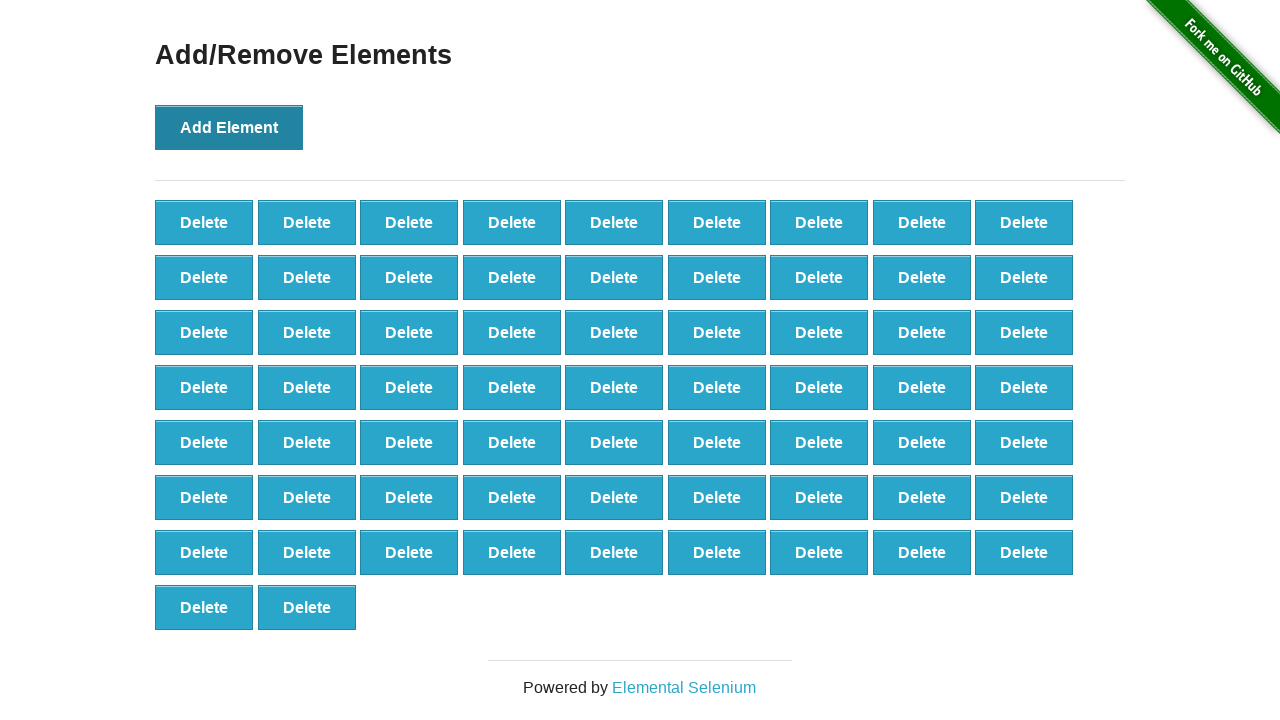

Clicked 'Add Element' button (iteration 66/100) at (229, 127) on xpath=//button[@onclick='addElement()']
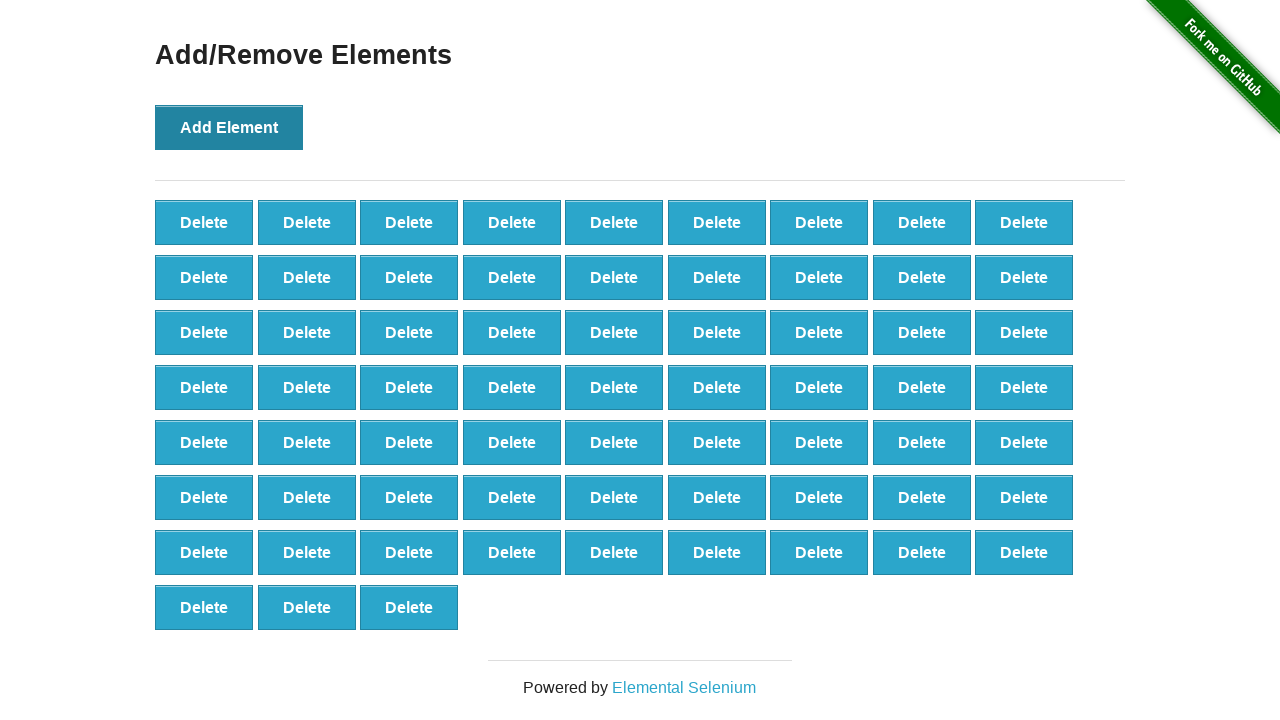

Clicked 'Add Element' button (iteration 67/100) at (229, 127) on xpath=//button[@onclick='addElement()']
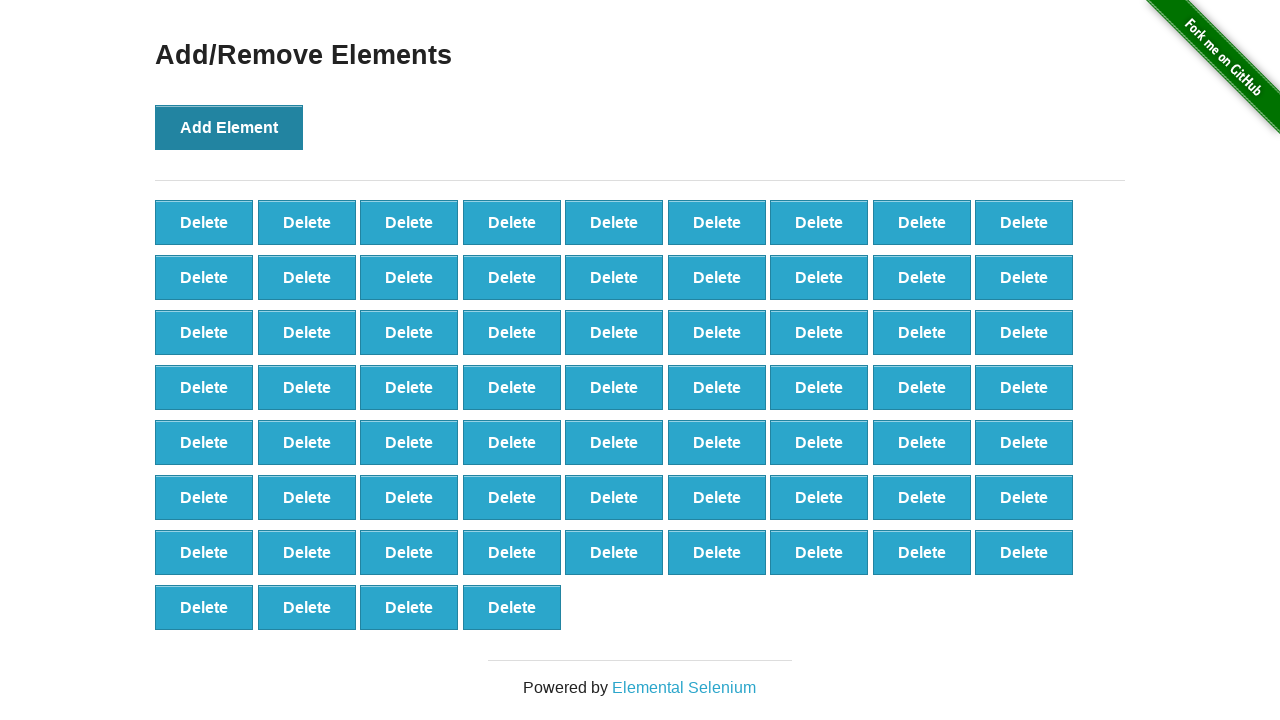

Clicked 'Add Element' button (iteration 68/100) at (229, 127) on xpath=//button[@onclick='addElement()']
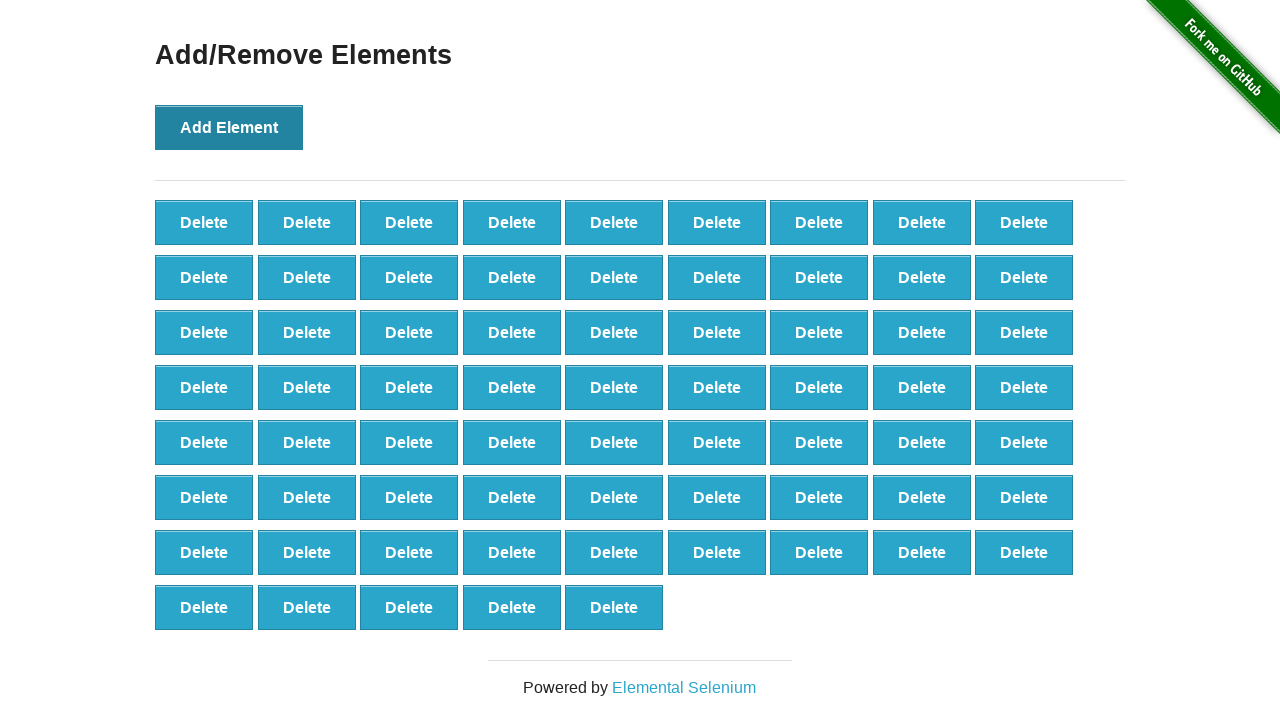

Clicked 'Add Element' button (iteration 69/100) at (229, 127) on xpath=//button[@onclick='addElement()']
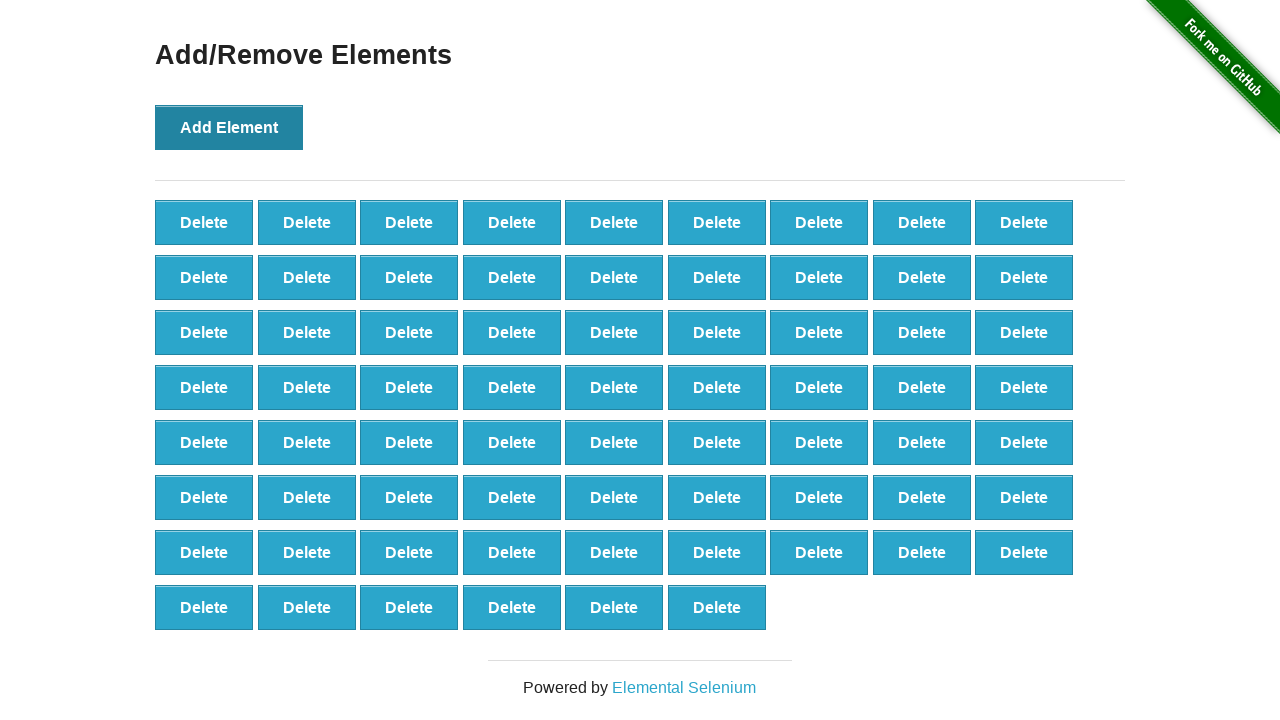

Clicked 'Add Element' button (iteration 70/100) at (229, 127) on xpath=//button[@onclick='addElement()']
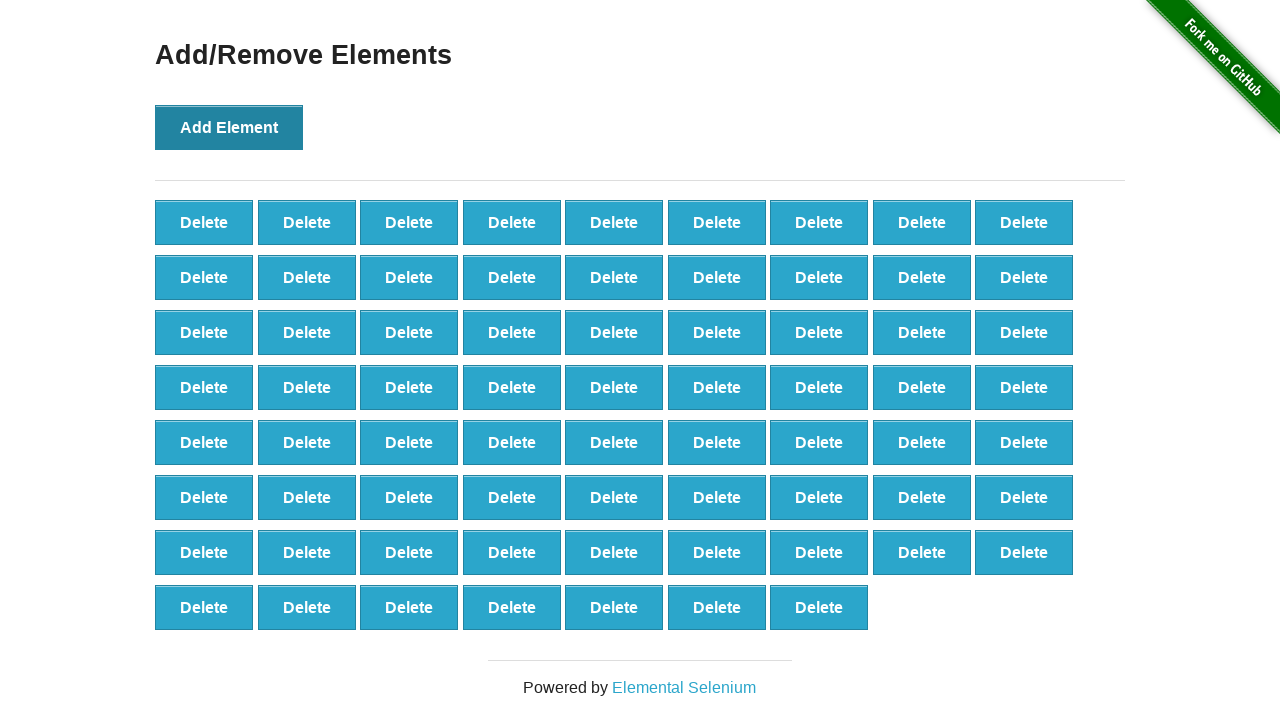

Clicked 'Add Element' button (iteration 71/100) at (229, 127) on xpath=//button[@onclick='addElement()']
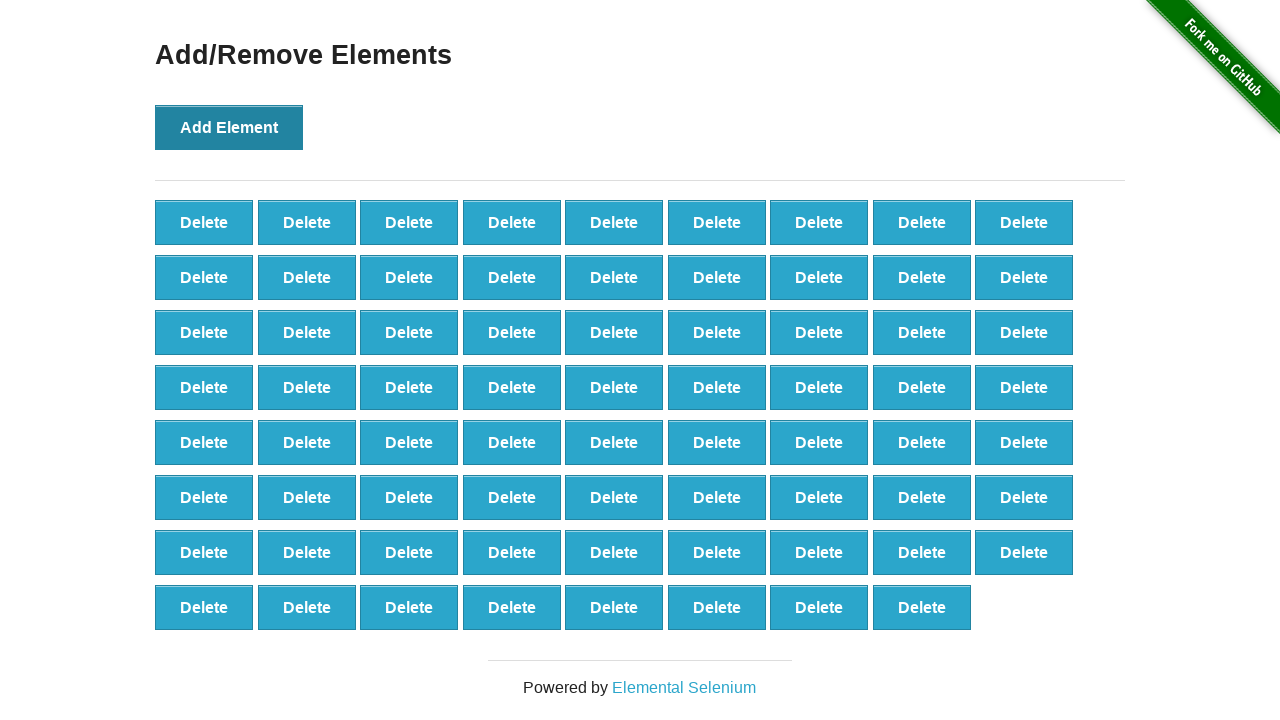

Clicked 'Add Element' button (iteration 72/100) at (229, 127) on xpath=//button[@onclick='addElement()']
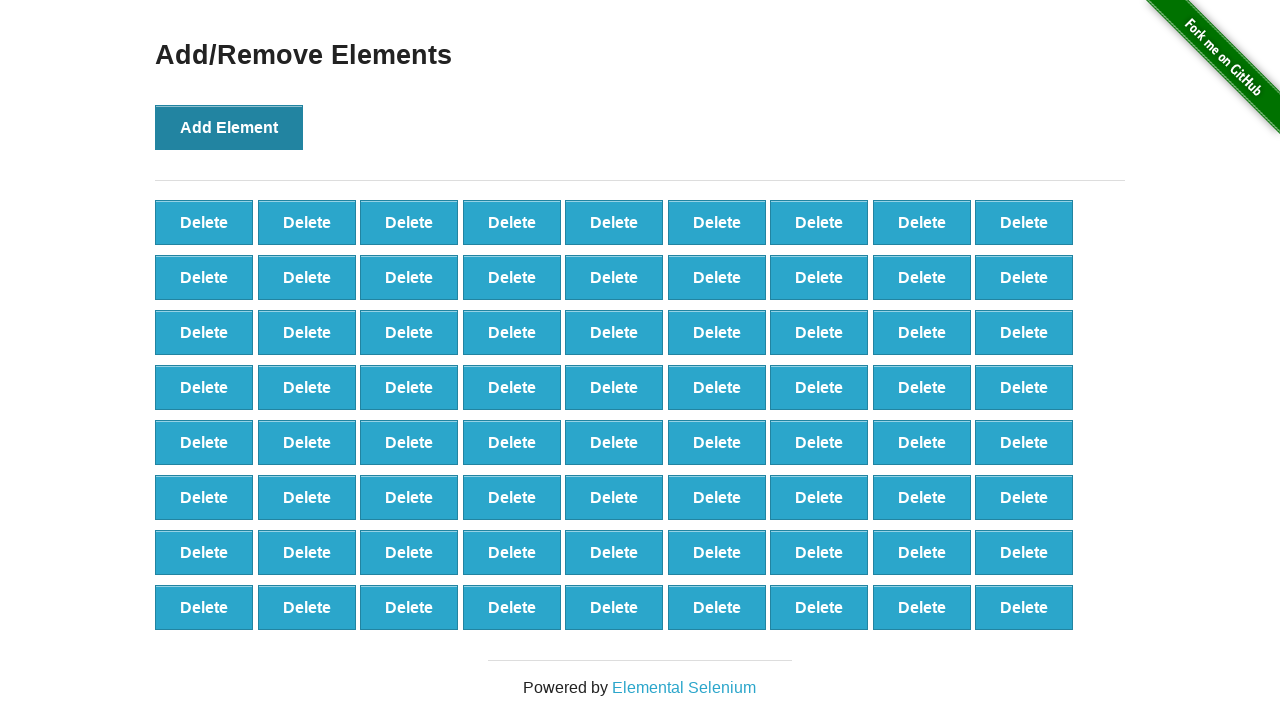

Clicked 'Add Element' button (iteration 73/100) at (229, 127) on xpath=//button[@onclick='addElement()']
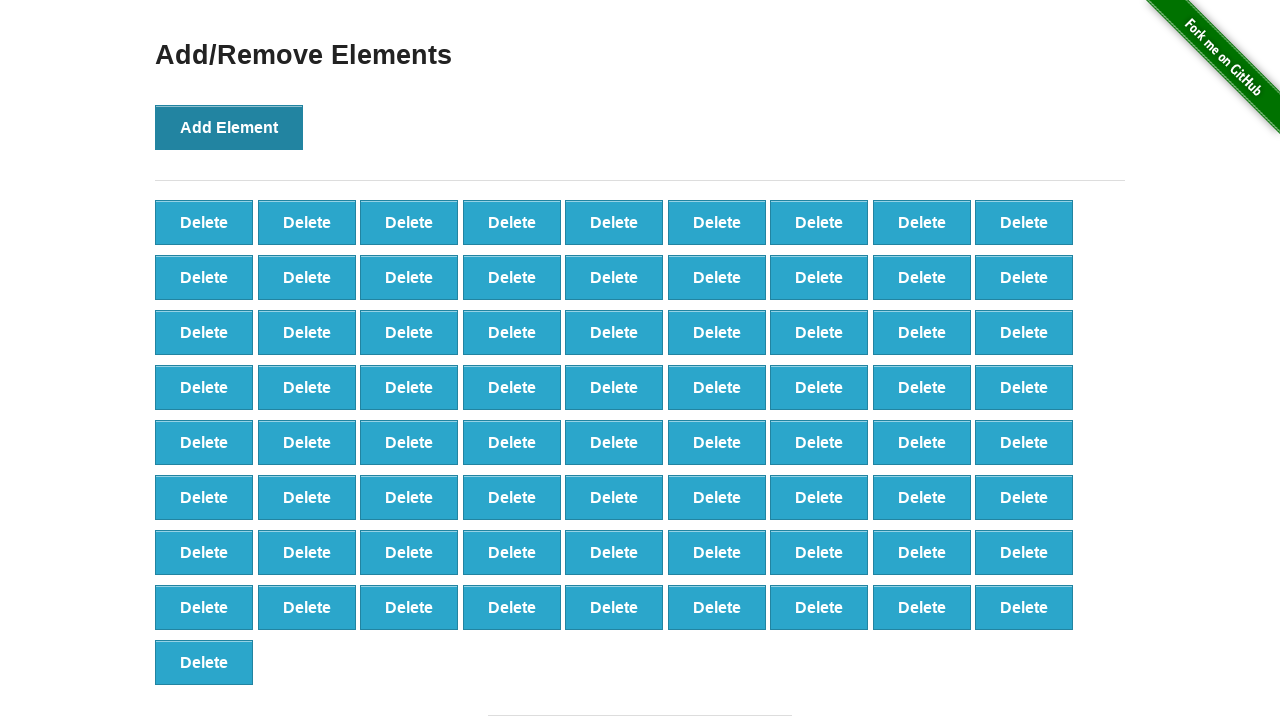

Clicked 'Add Element' button (iteration 74/100) at (229, 127) on xpath=//button[@onclick='addElement()']
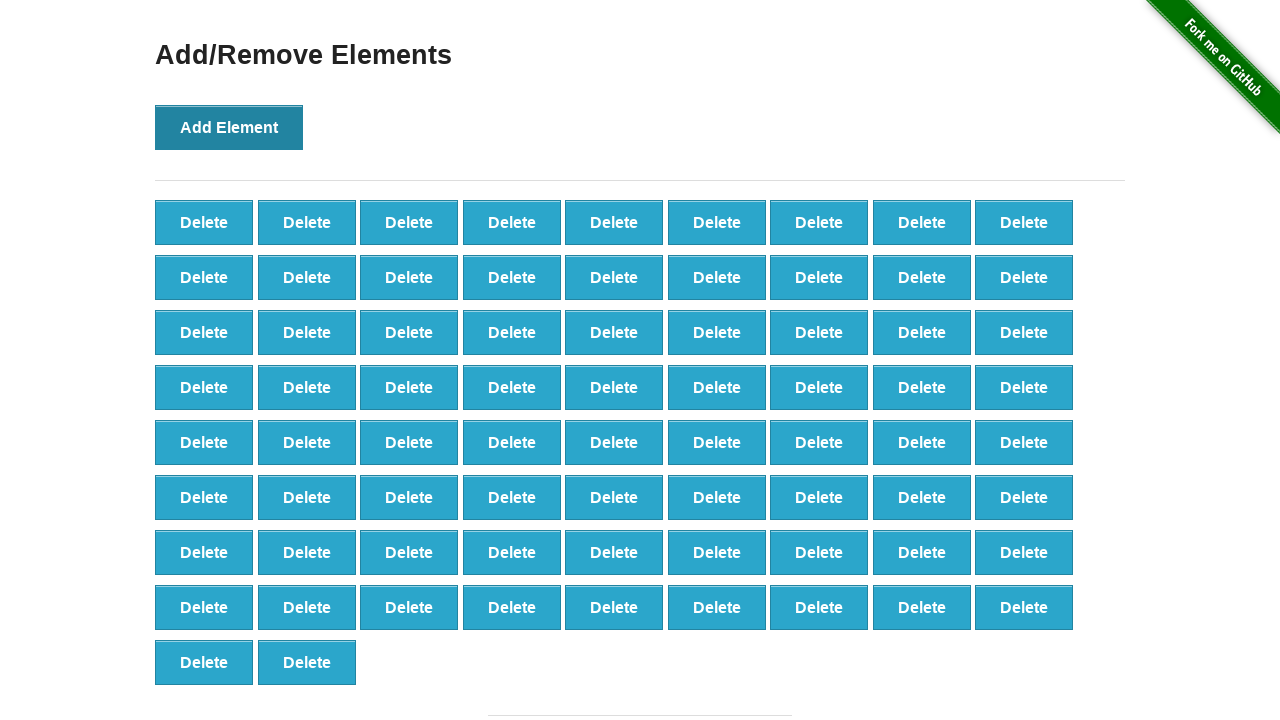

Clicked 'Add Element' button (iteration 75/100) at (229, 127) on xpath=//button[@onclick='addElement()']
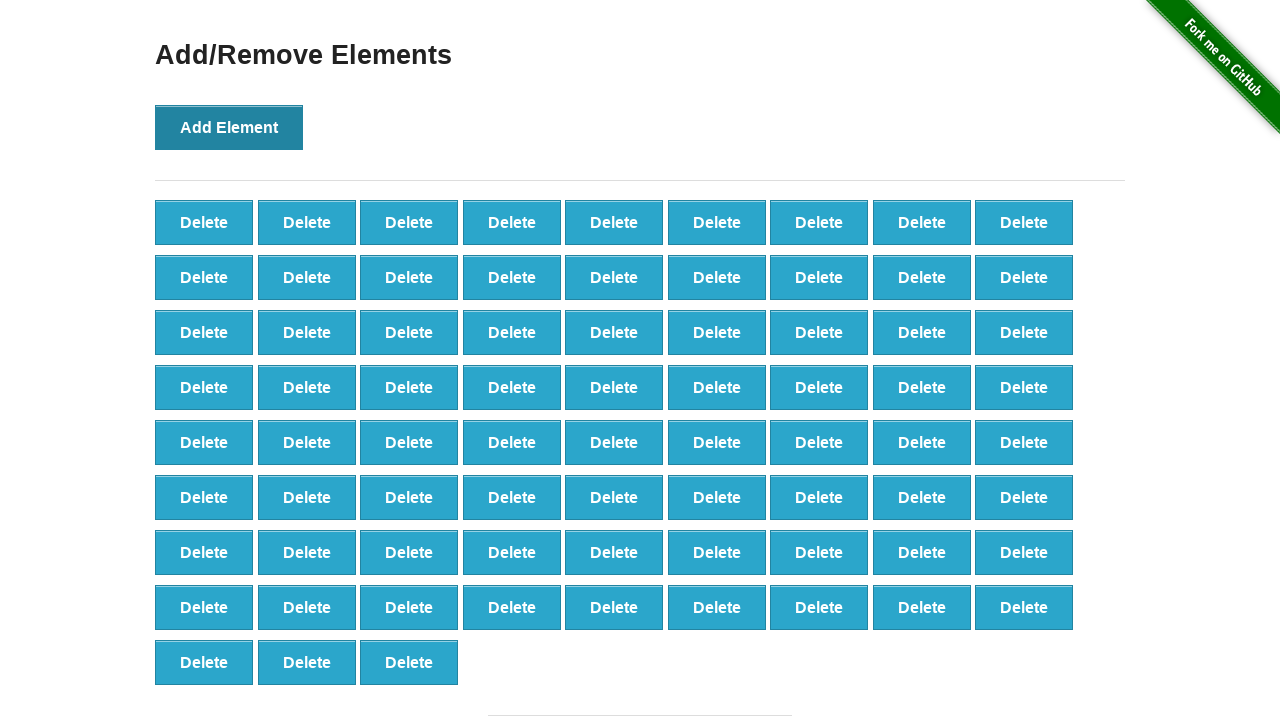

Clicked 'Add Element' button (iteration 76/100) at (229, 127) on xpath=//button[@onclick='addElement()']
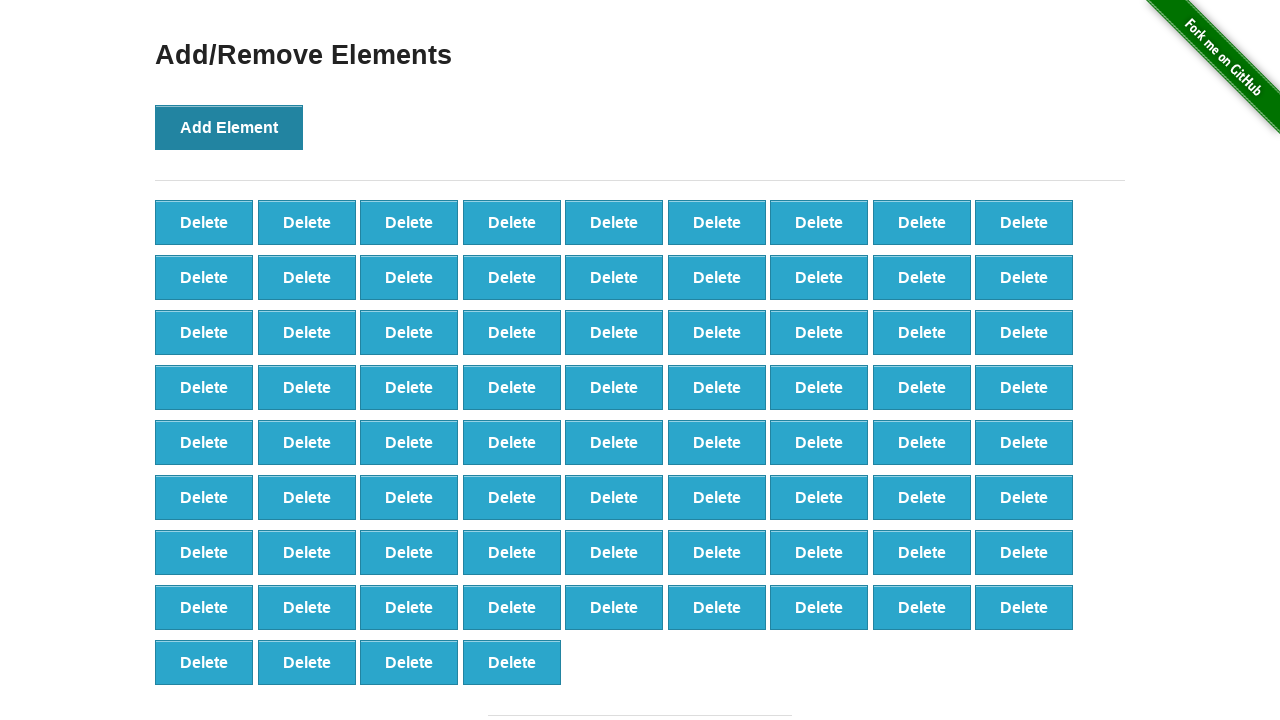

Clicked 'Add Element' button (iteration 77/100) at (229, 127) on xpath=//button[@onclick='addElement()']
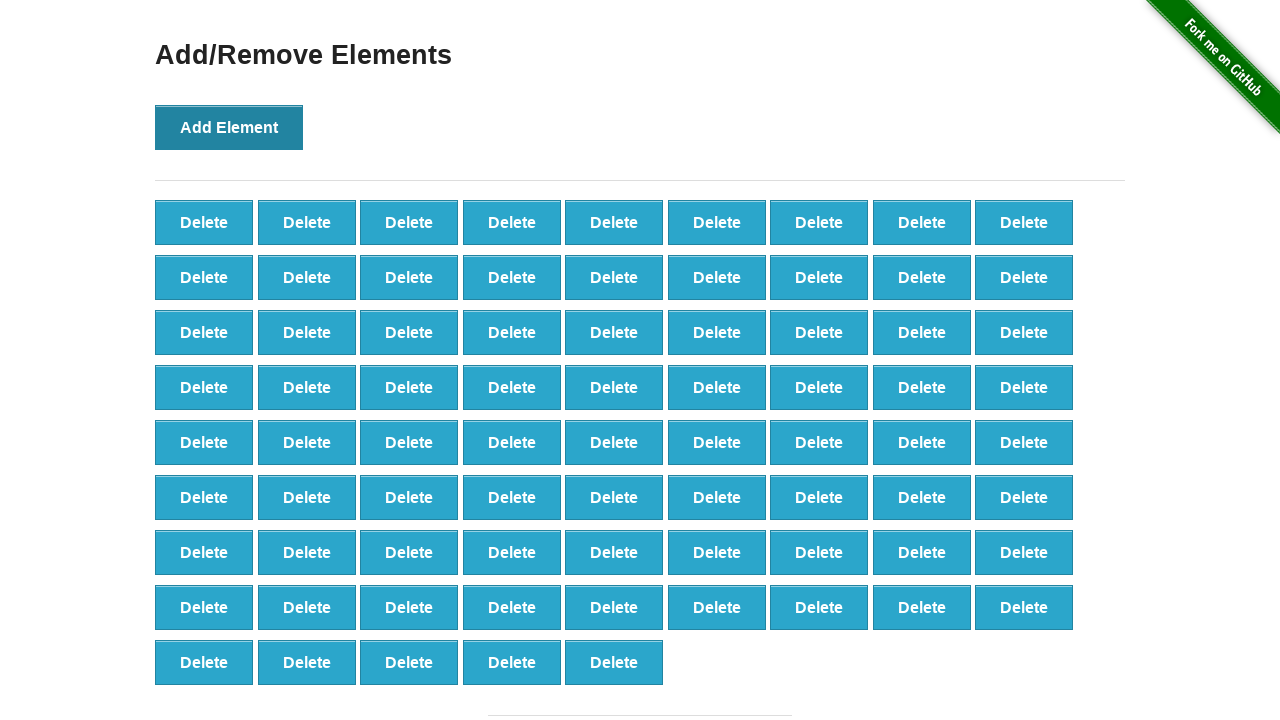

Clicked 'Add Element' button (iteration 78/100) at (229, 127) on xpath=//button[@onclick='addElement()']
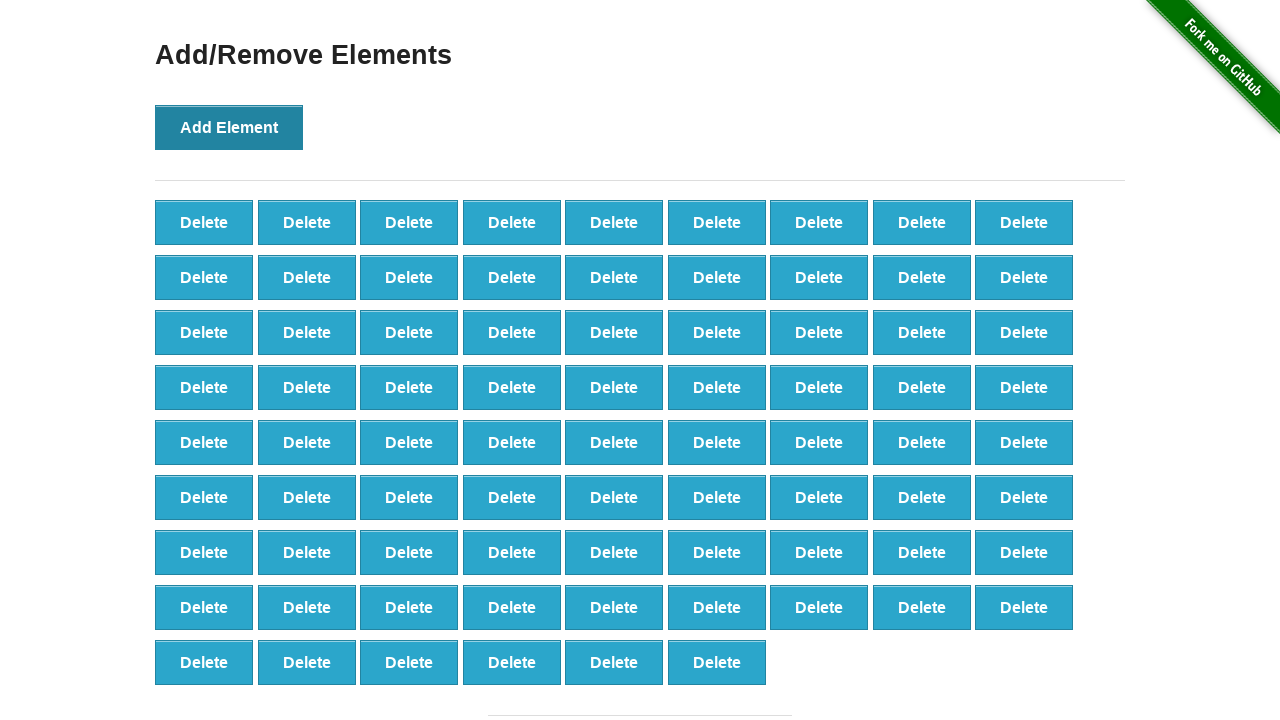

Clicked 'Add Element' button (iteration 79/100) at (229, 127) on xpath=//button[@onclick='addElement()']
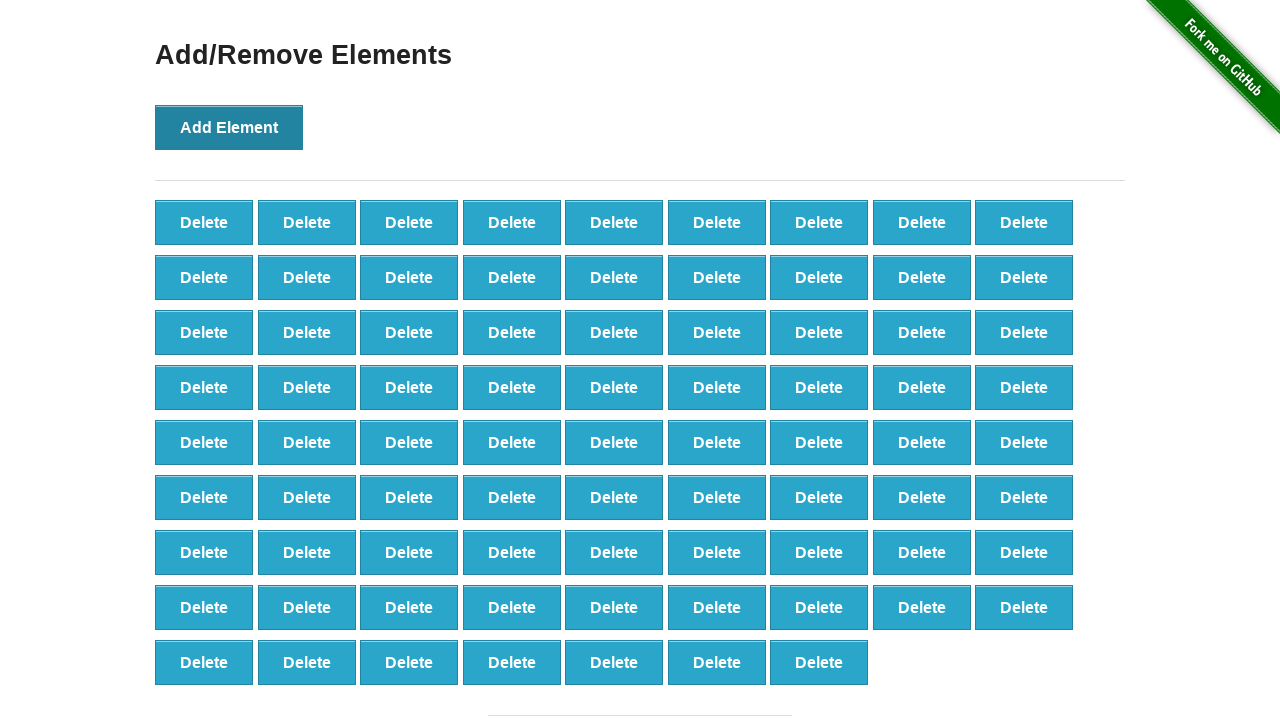

Clicked 'Add Element' button (iteration 80/100) at (229, 127) on xpath=//button[@onclick='addElement()']
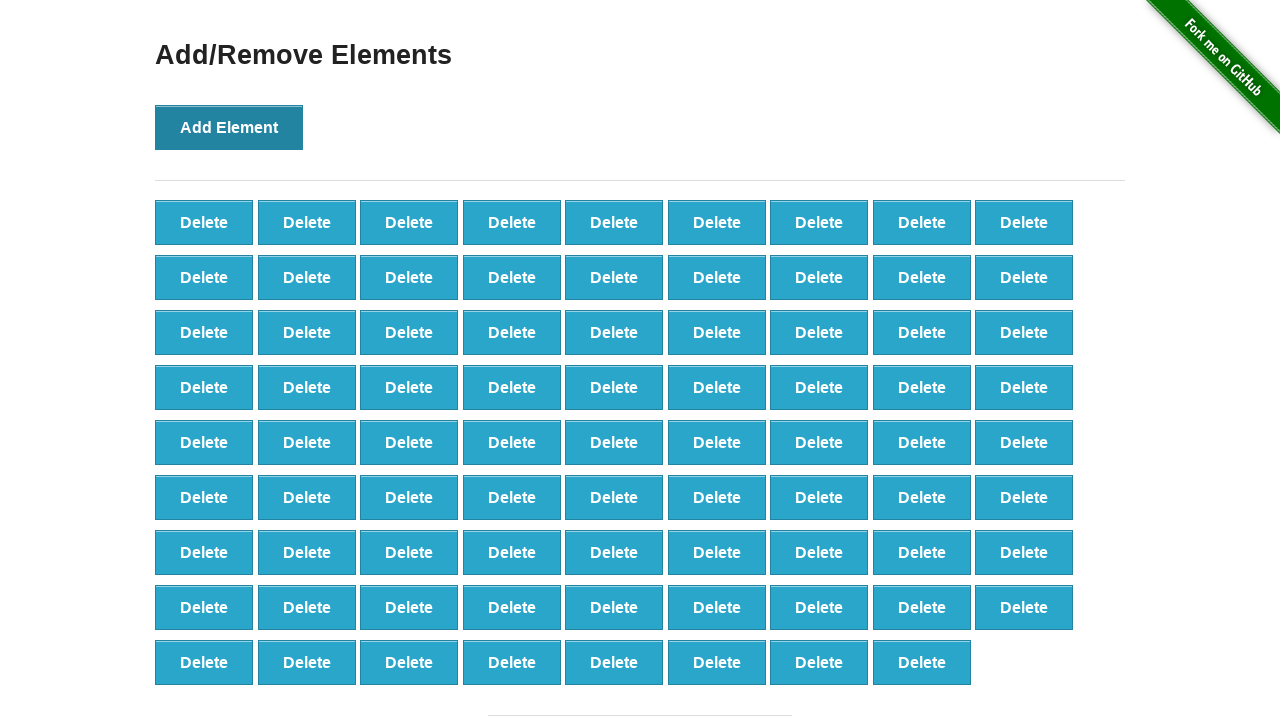

Clicked 'Add Element' button (iteration 81/100) at (229, 127) on xpath=//button[@onclick='addElement()']
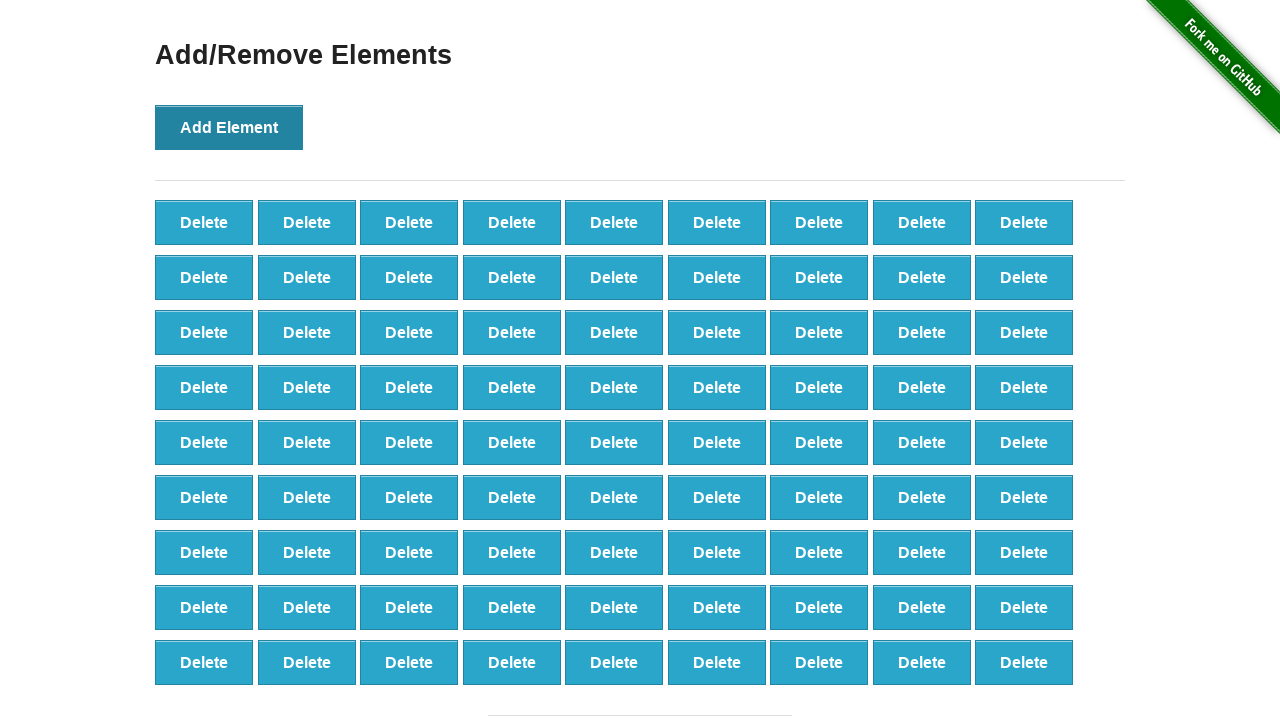

Clicked 'Add Element' button (iteration 82/100) at (229, 127) on xpath=//button[@onclick='addElement()']
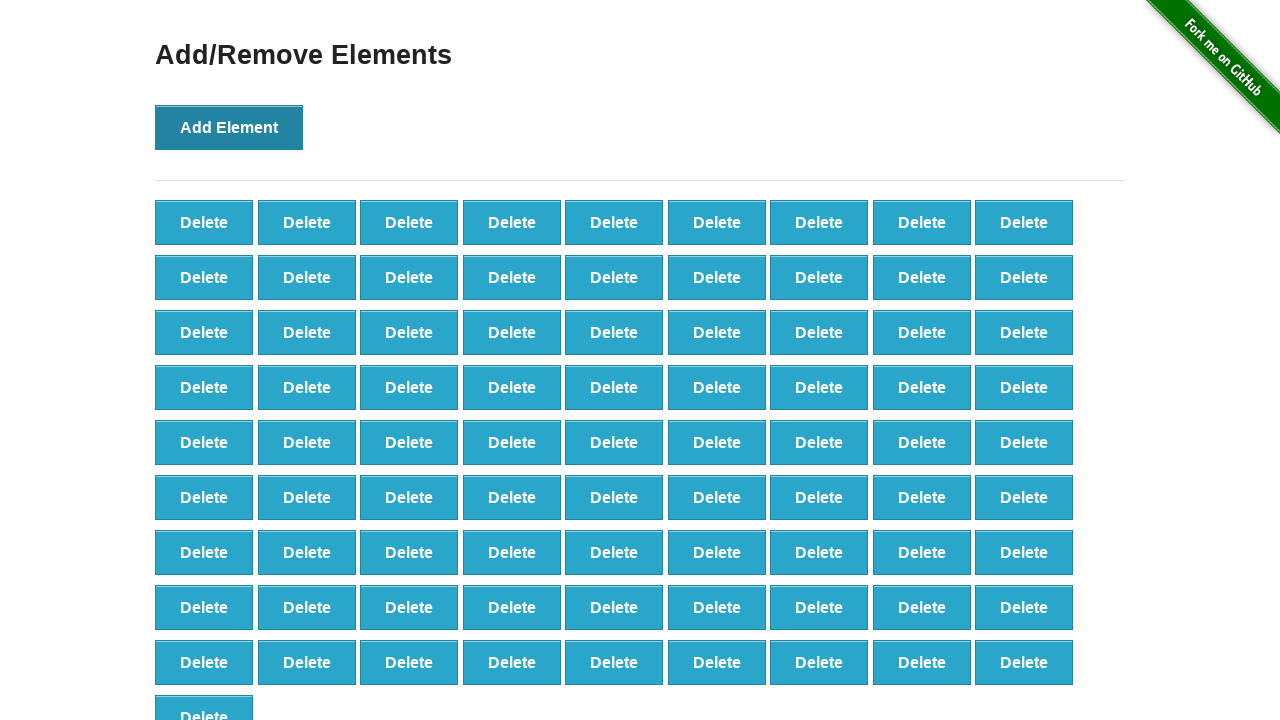

Clicked 'Add Element' button (iteration 83/100) at (229, 127) on xpath=//button[@onclick='addElement()']
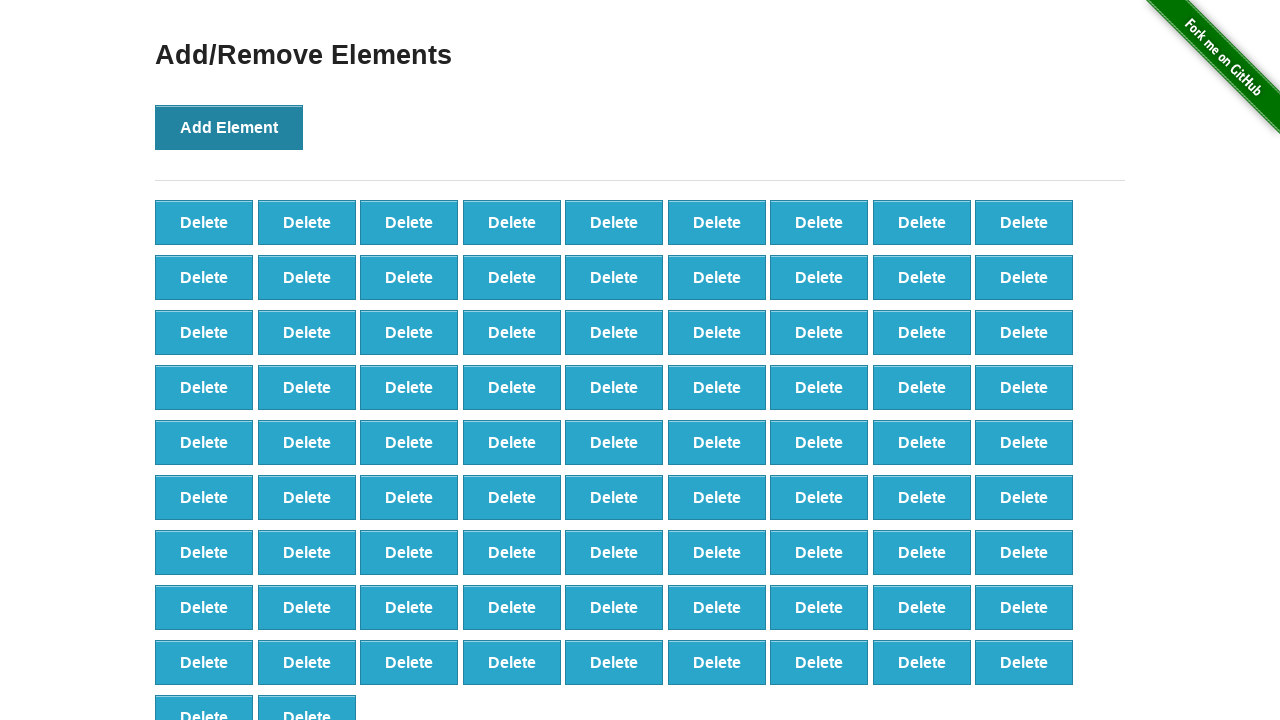

Clicked 'Add Element' button (iteration 84/100) at (229, 127) on xpath=//button[@onclick='addElement()']
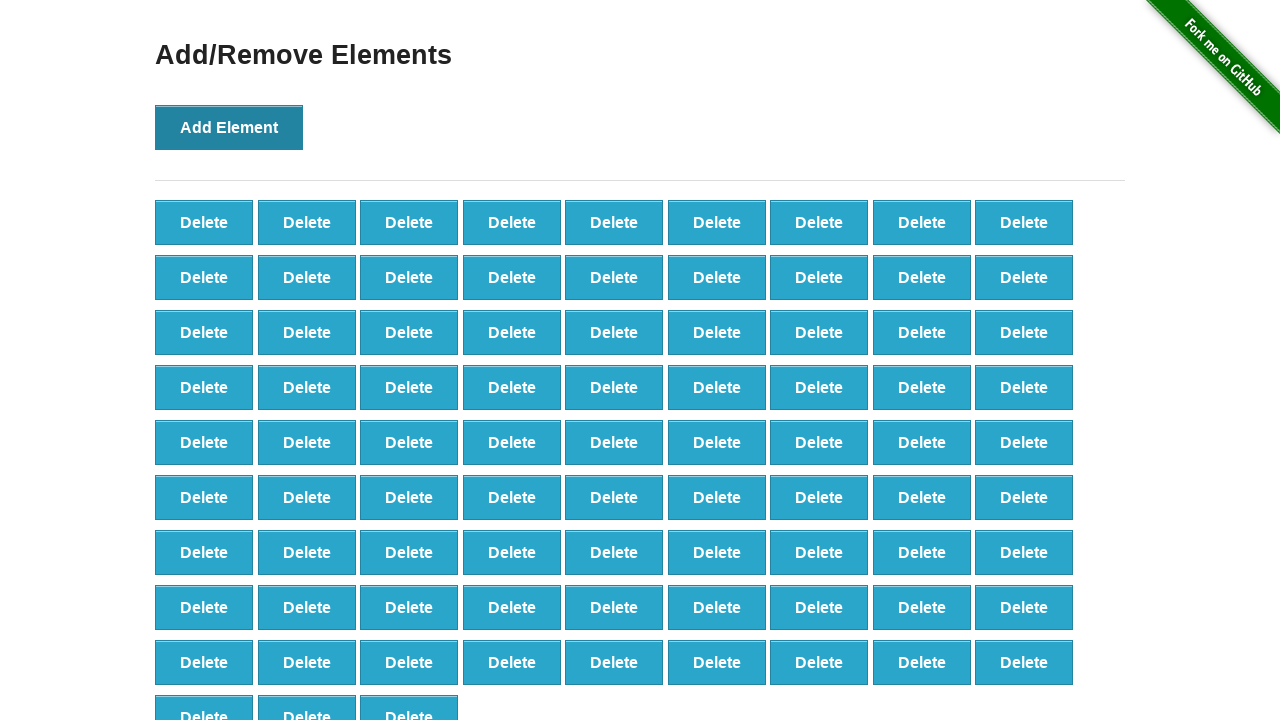

Clicked 'Add Element' button (iteration 85/100) at (229, 127) on xpath=//button[@onclick='addElement()']
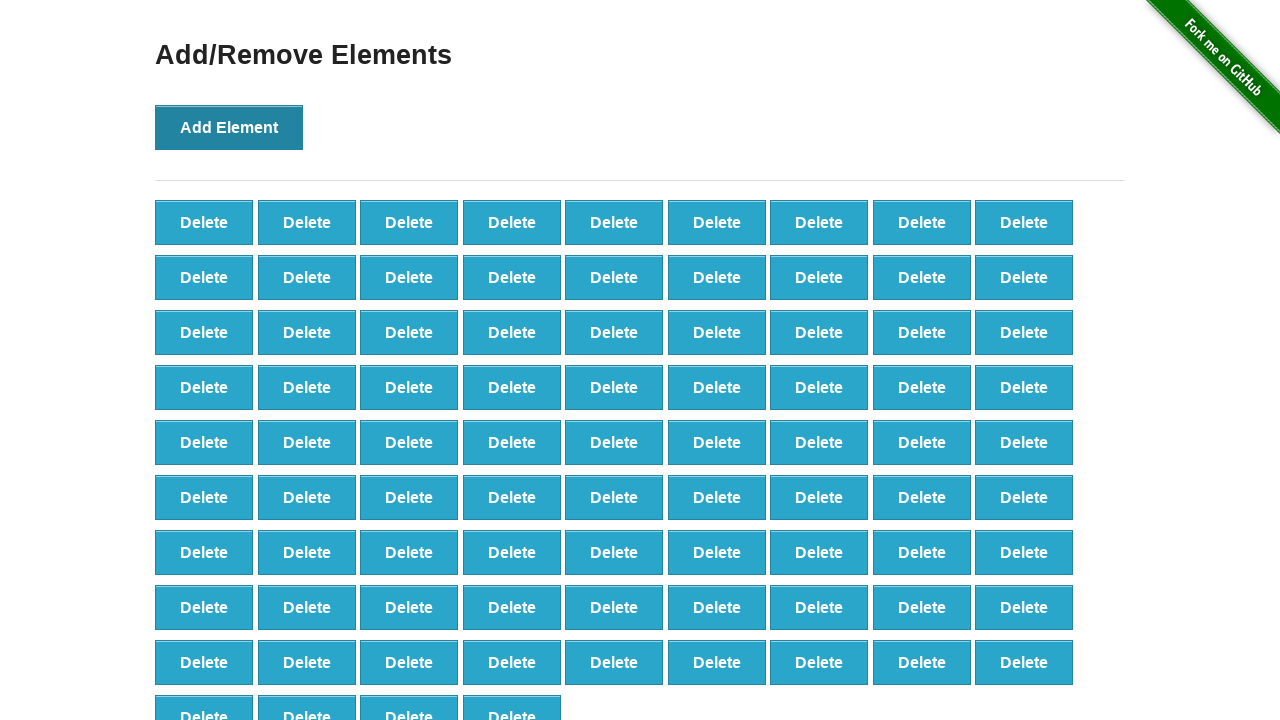

Clicked 'Add Element' button (iteration 86/100) at (229, 127) on xpath=//button[@onclick='addElement()']
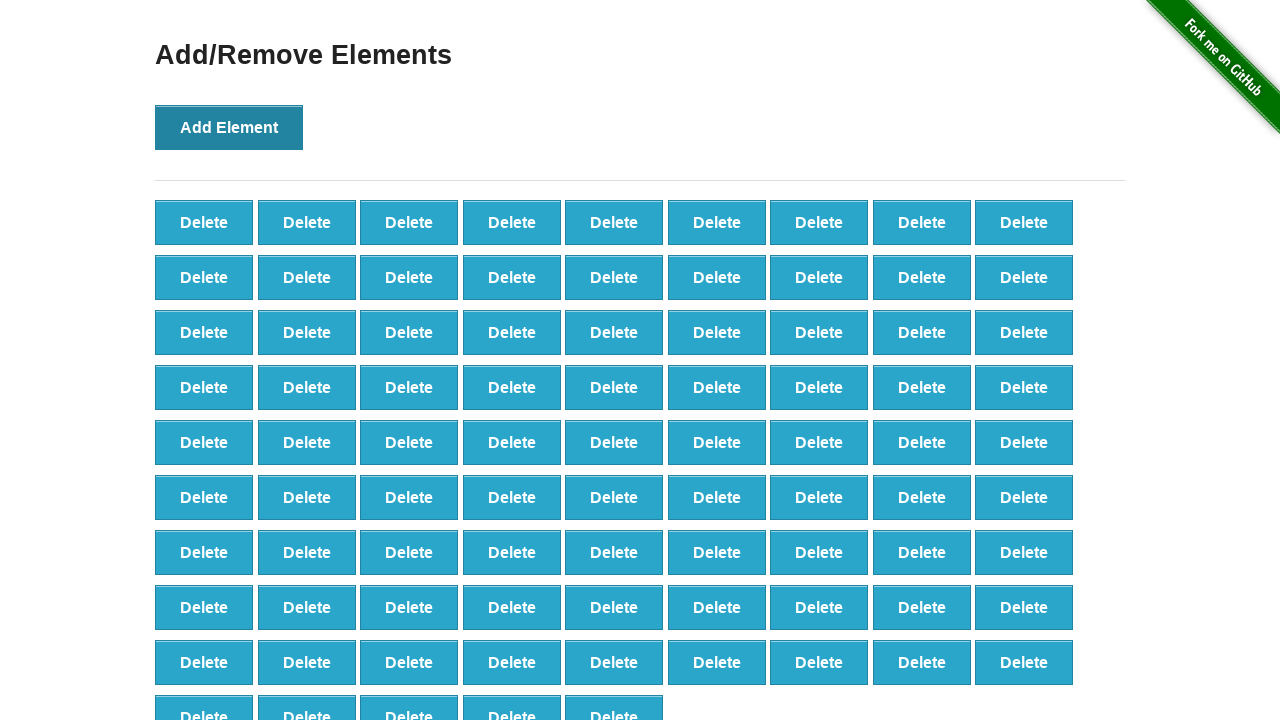

Clicked 'Add Element' button (iteration 87/100) at (229, 127) on xpath=//button[@onclick='addElement()']
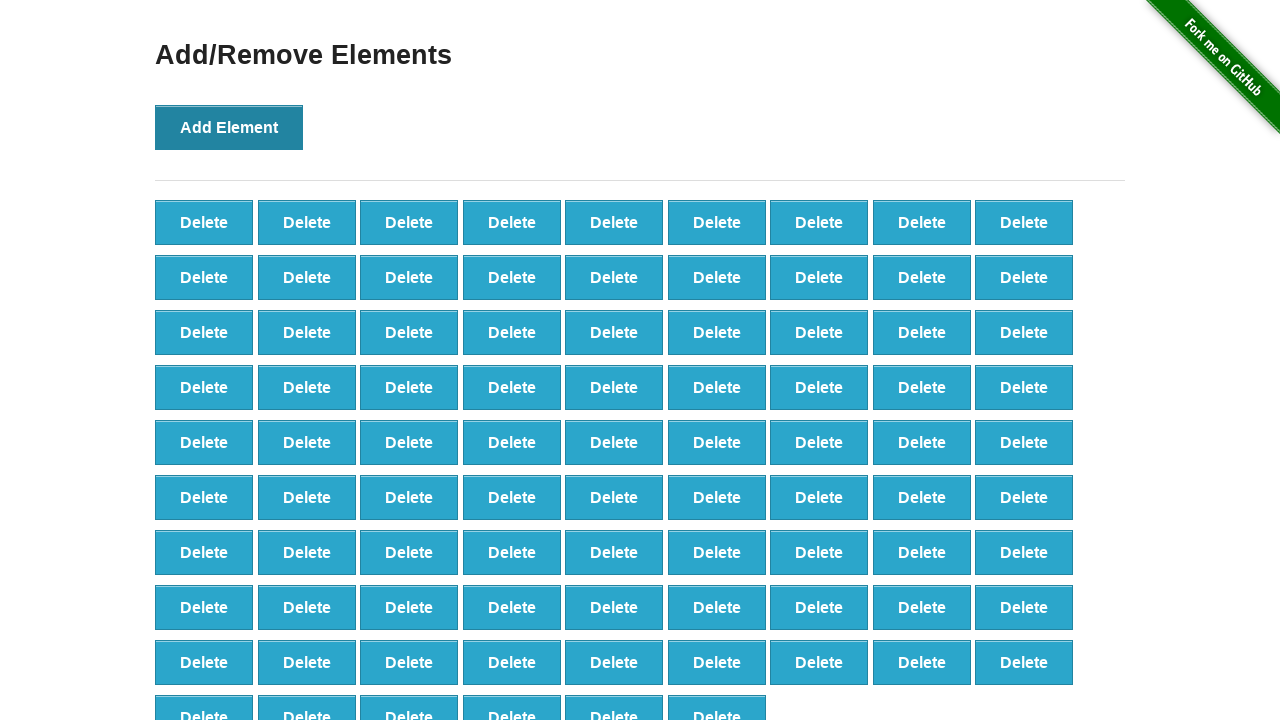

Clicked 'Add Element' button (iteration 88/100) at (229, 127) on xpath=//button[@onclick='addElement()']
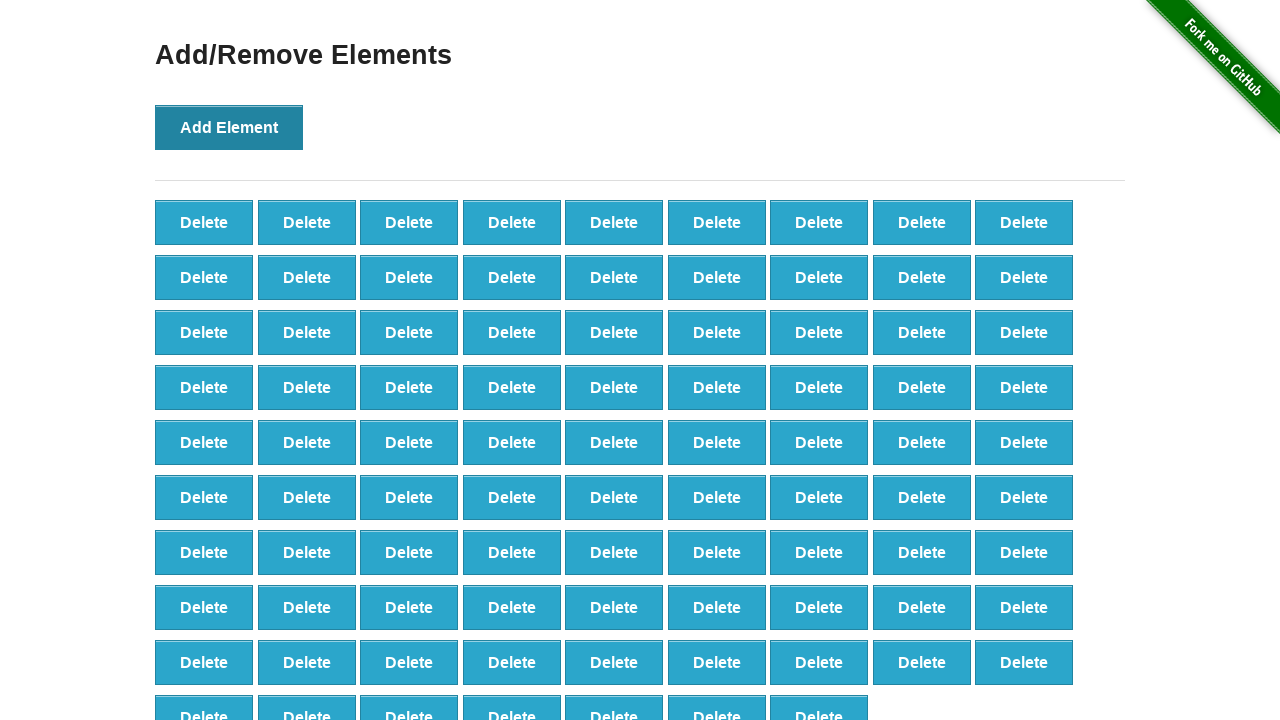

Clicked 'Add Element' button (iteration 89/100) at (229, 127) on xpath=//button[@onclick='addElement()']
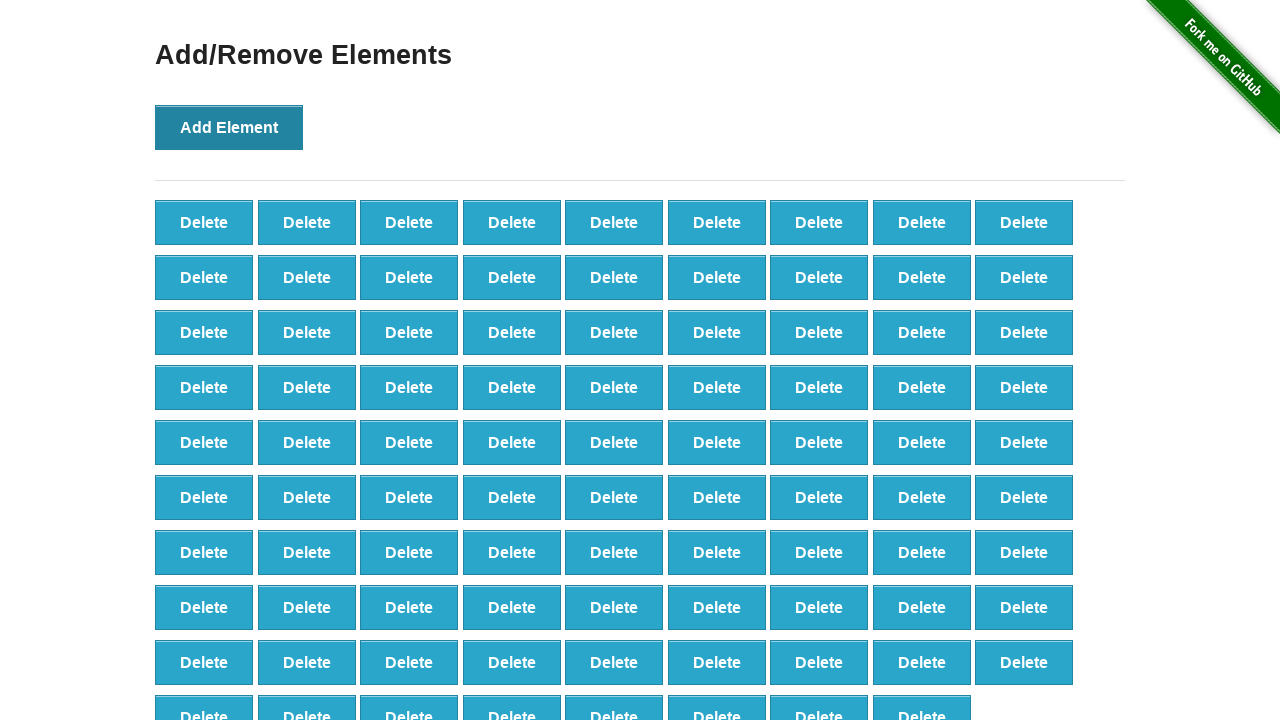

Clicked 'Add Element' button (iteration 90/100) at (229, 127) on xpath=//button[@onclick='addElement()']
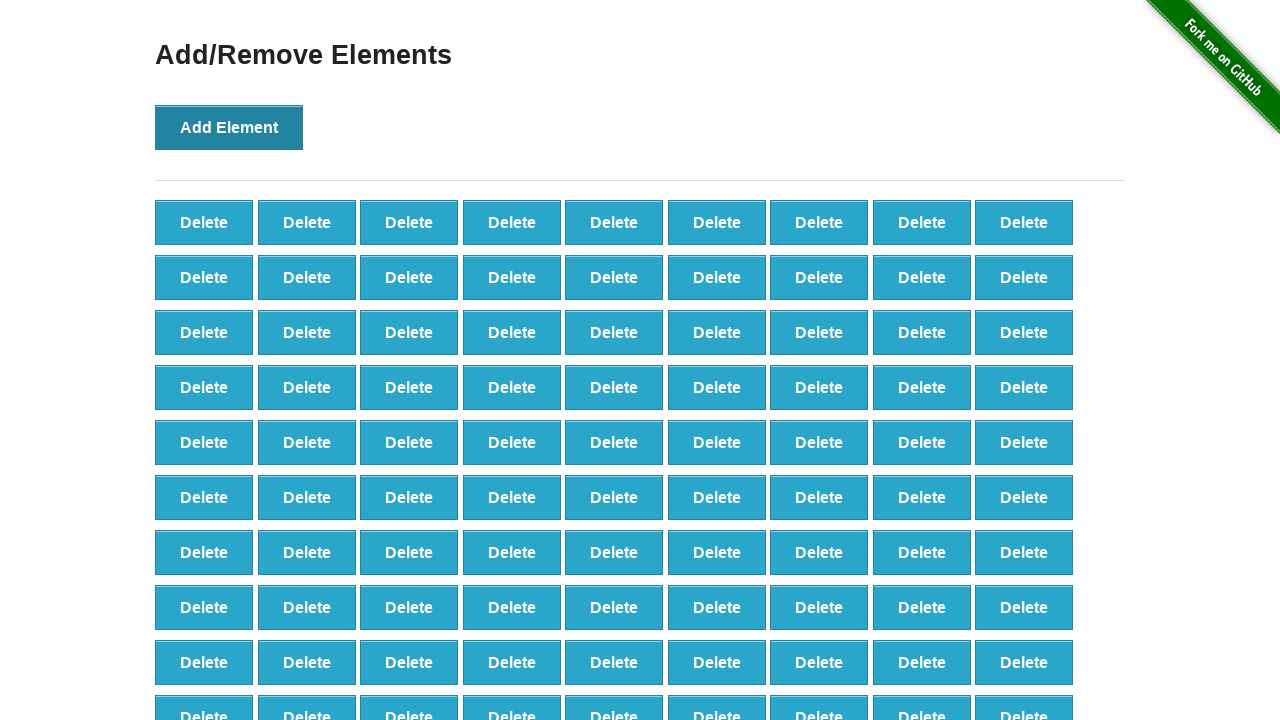

Clicked 'Add Element' button (iteration 91/100) at (229, 127) on xpath=//button[@onclick='addElement()']
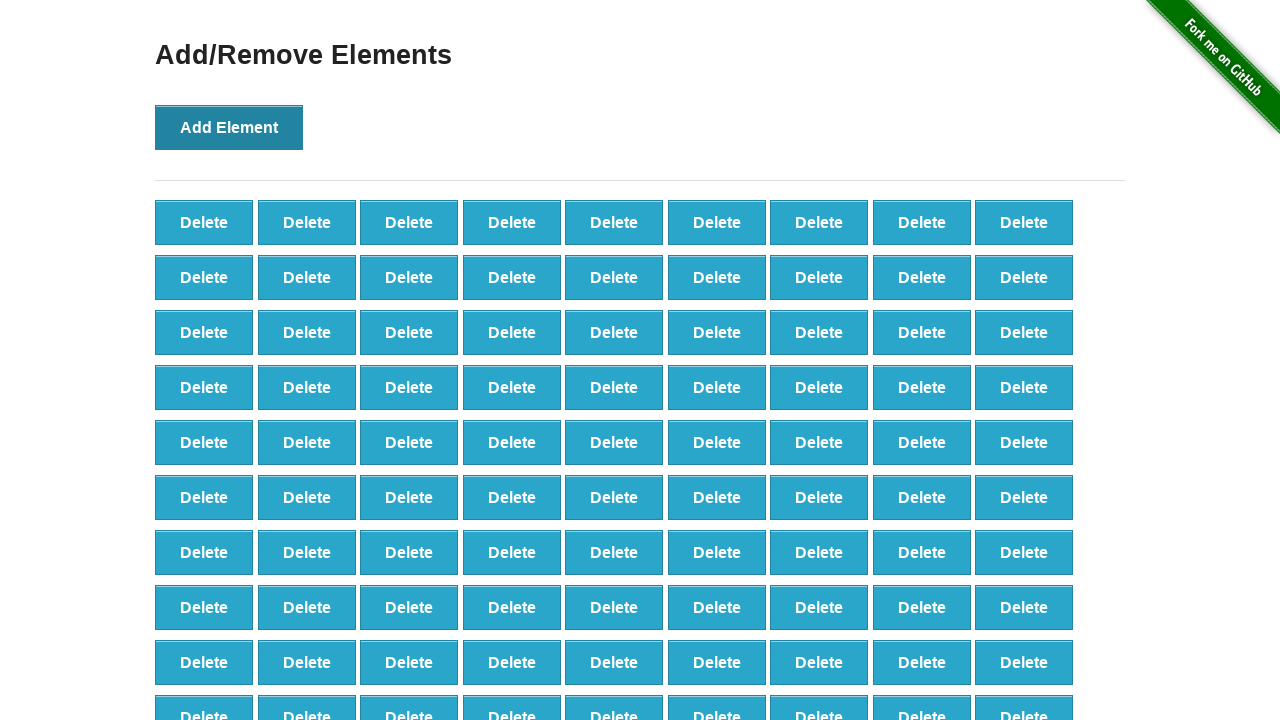

Clicked 'Add Element' button (iteration 92/100) at (229, 127) on xpath=//button[@onclick='addElement()']
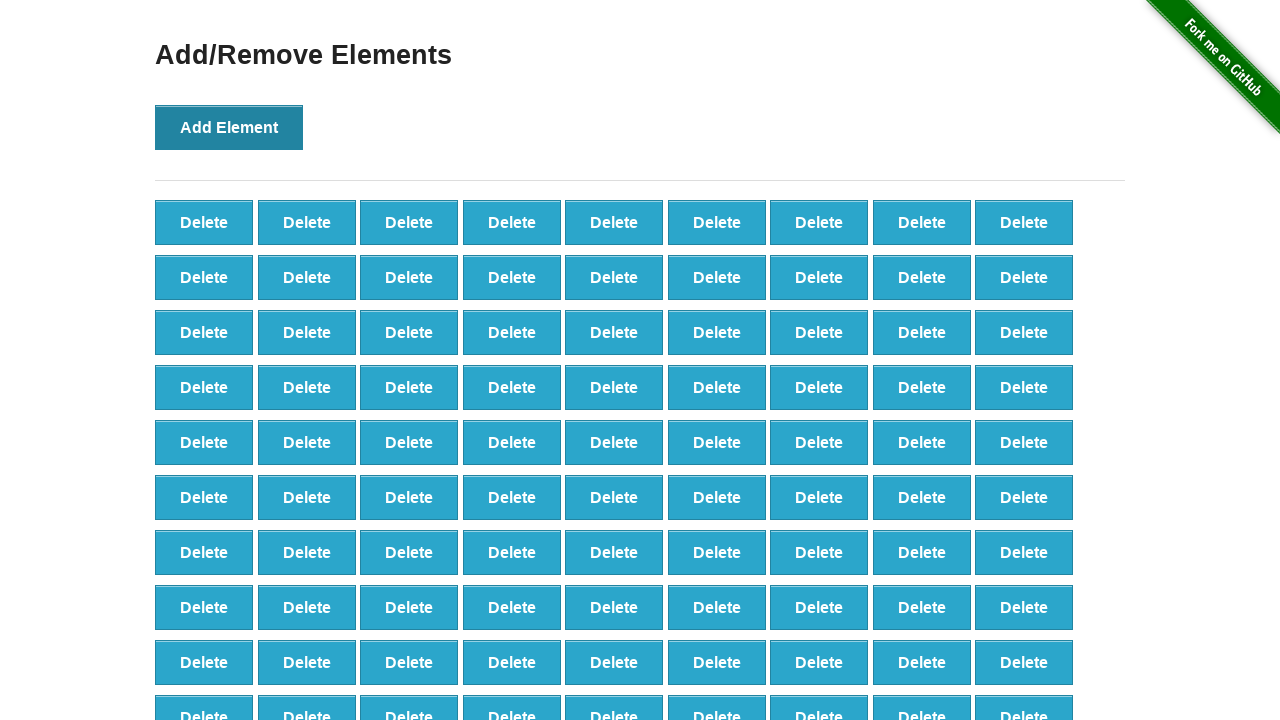

Clicked 'Add Element' button (iteration 93/100) at (229, 127) on xpath=//button[@onclick='addElement()']
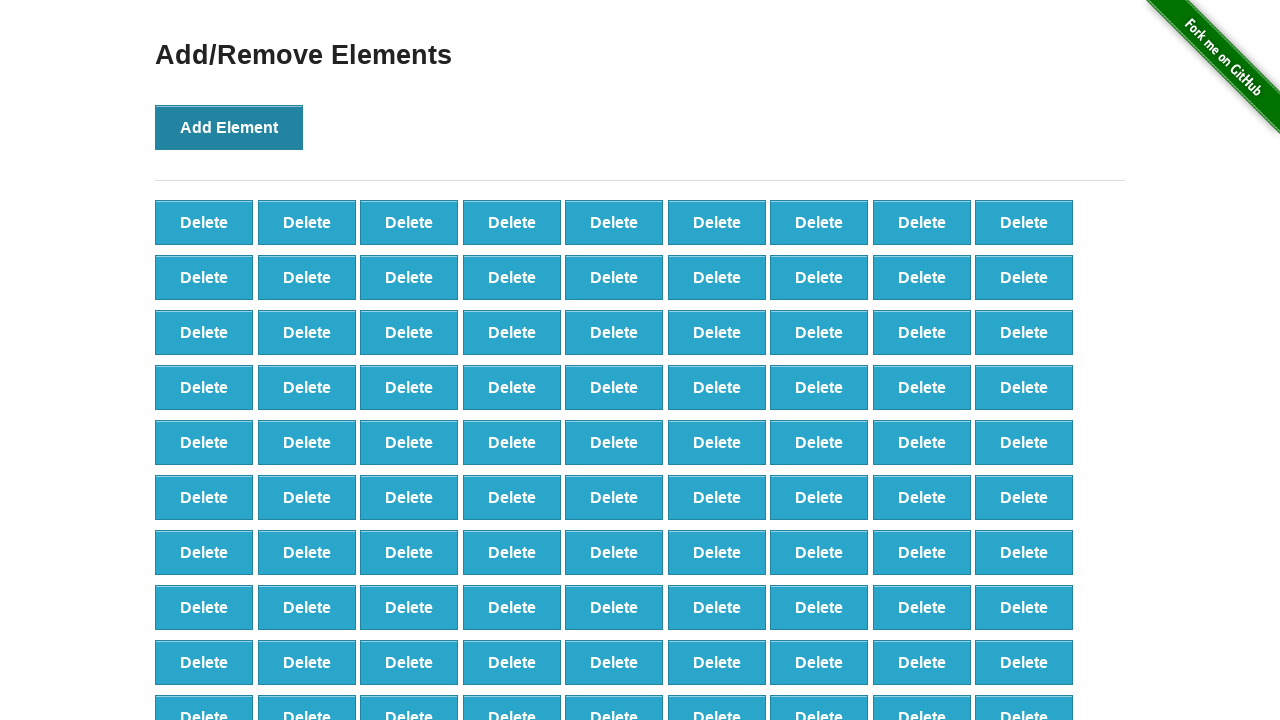

Clicked 'Add Element' button (iteration 94/100) at (229, 127) on xpath=//button[@onclick='addElement()']
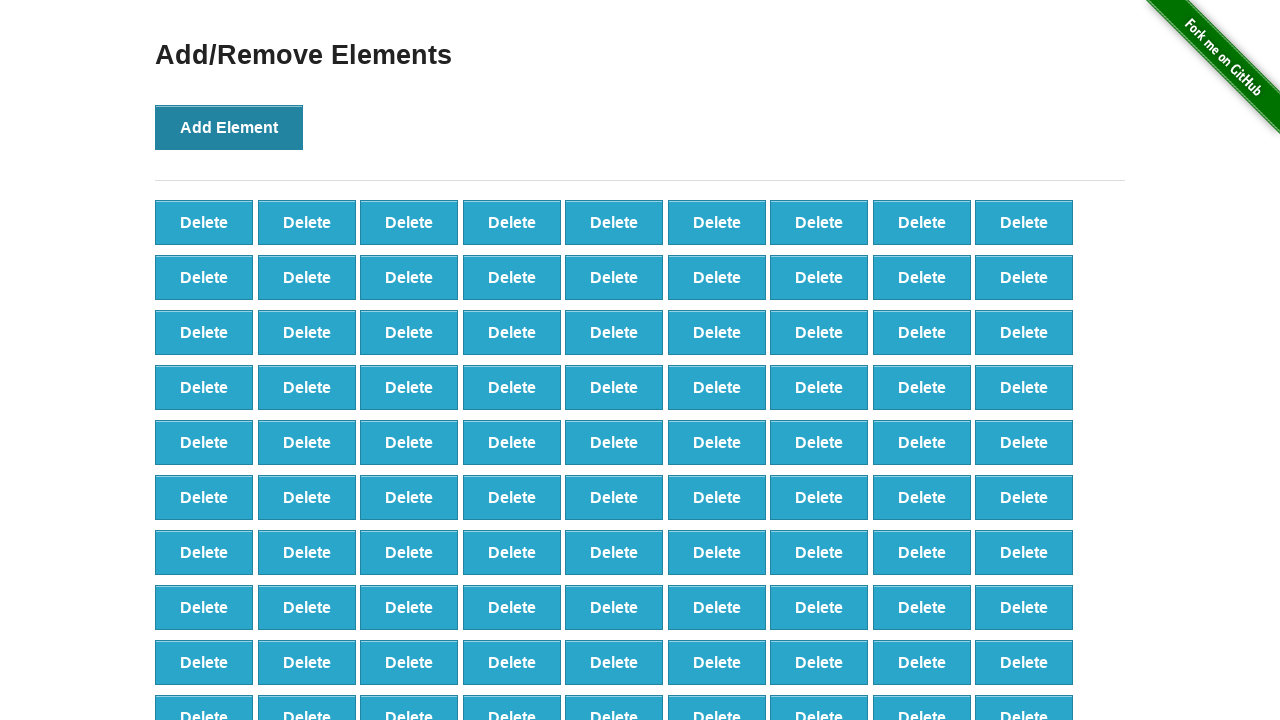

Clicked 'Add Element' button (iteration 95/100) at (229, 127) on xpath=//button[@onclick='addElement()']
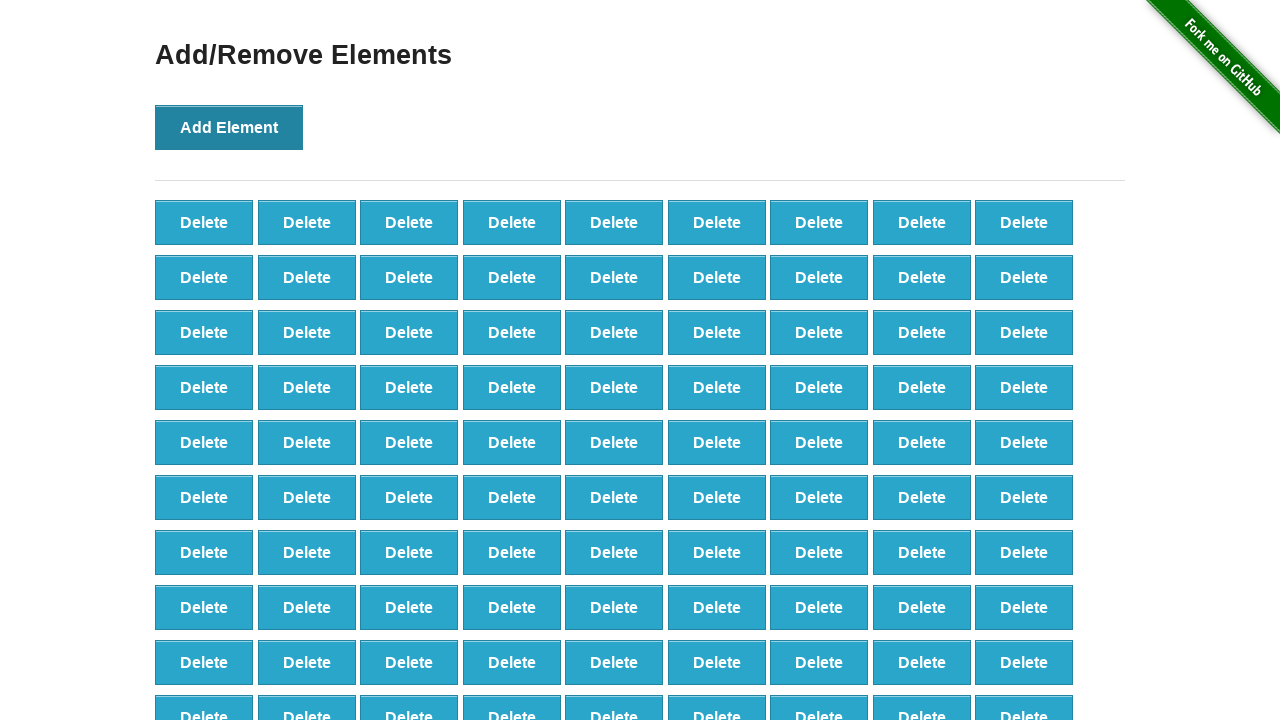

Clicked 'Add Element' button (iteration 96/100) at (229, 127) on xpath=//button[@onclick='addElement()']
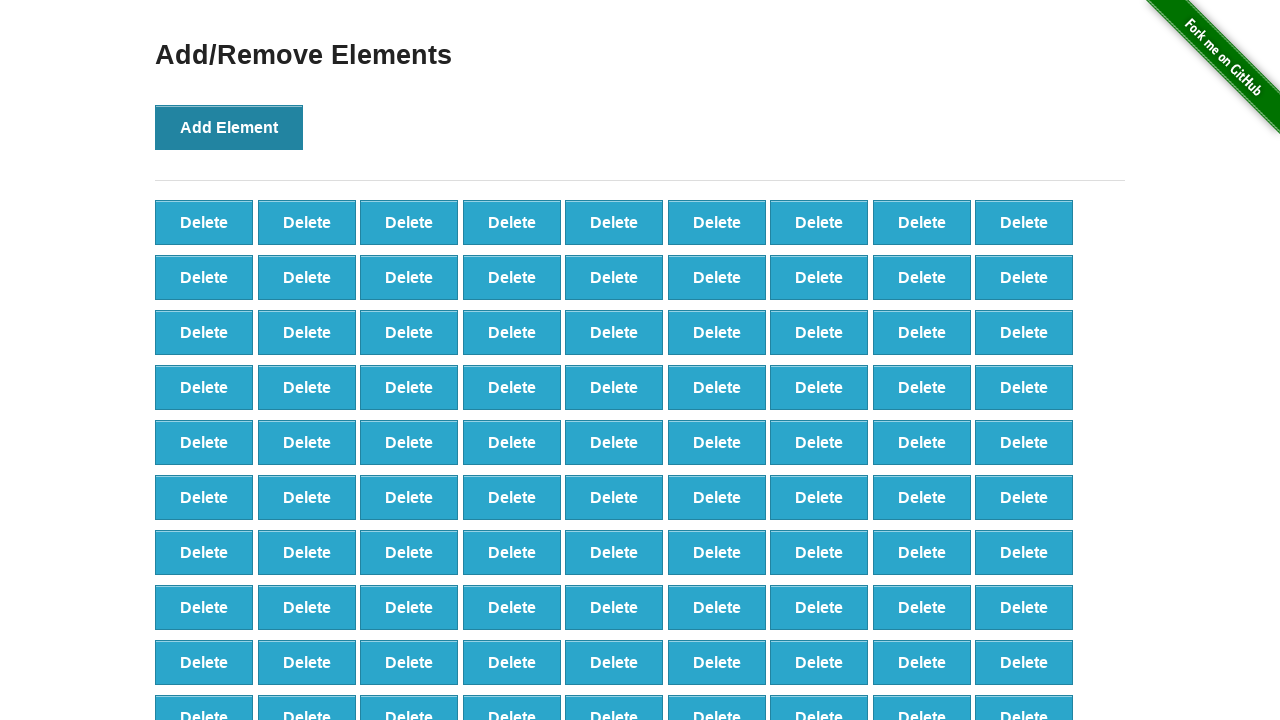

Clicked 'Add Element' button (iteration 97/100) at (229, 127) on xpath=//button[@onclick='addElement()']
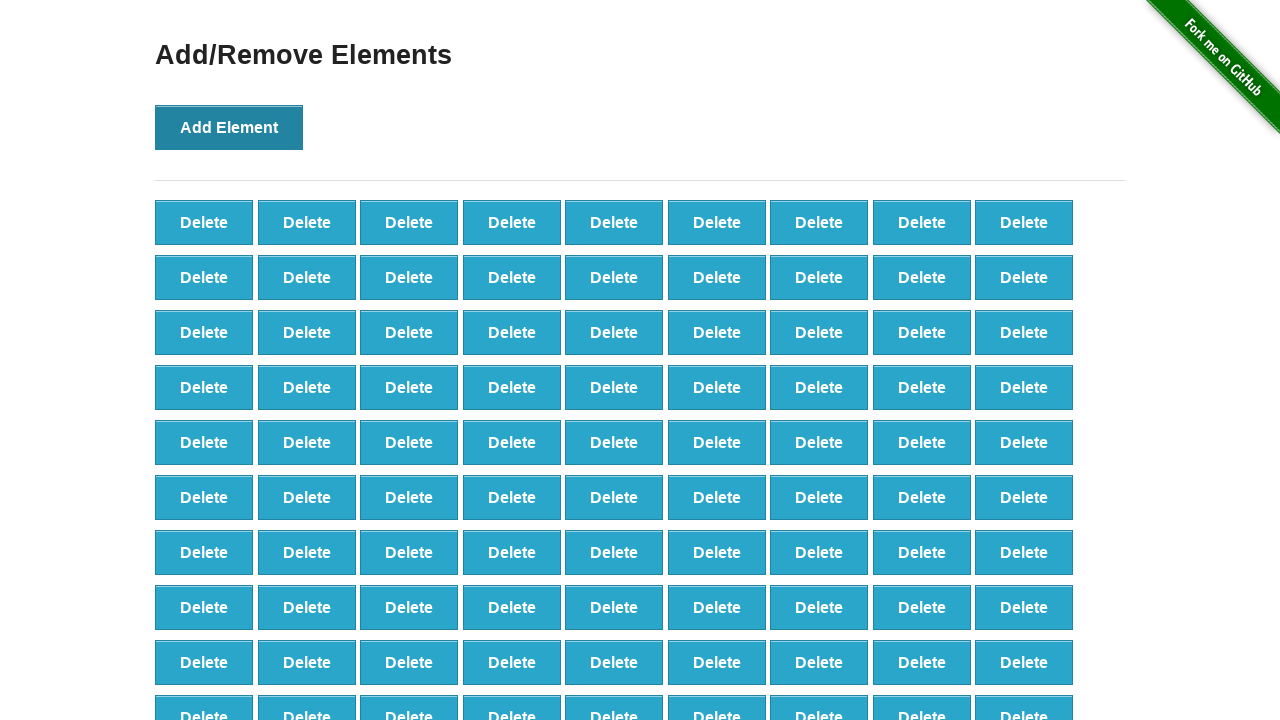

Clicked 'Add Element' button (iteration 98/100) at (229, 127) on xpath=//button[@onclick='addElement()']
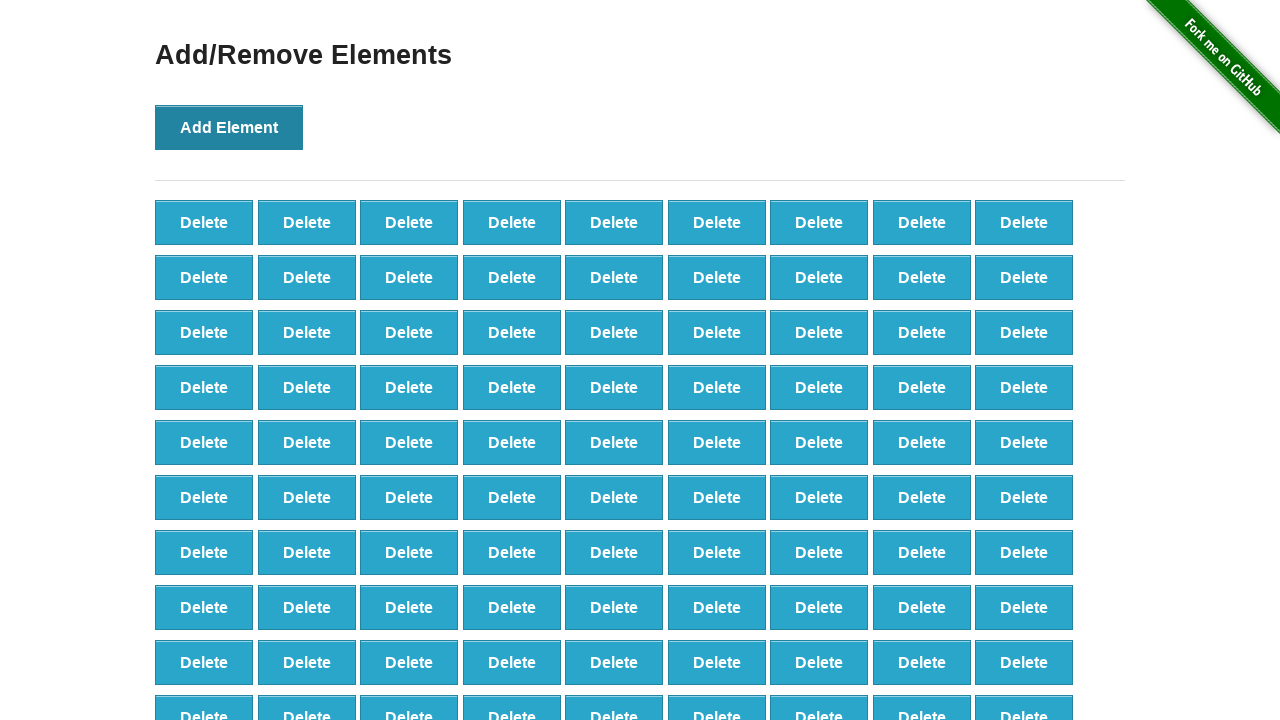

Clicked 'Add Element' button (iteration 99/100) at (229, 127) on xpath=//button[@onclick='addElement()']
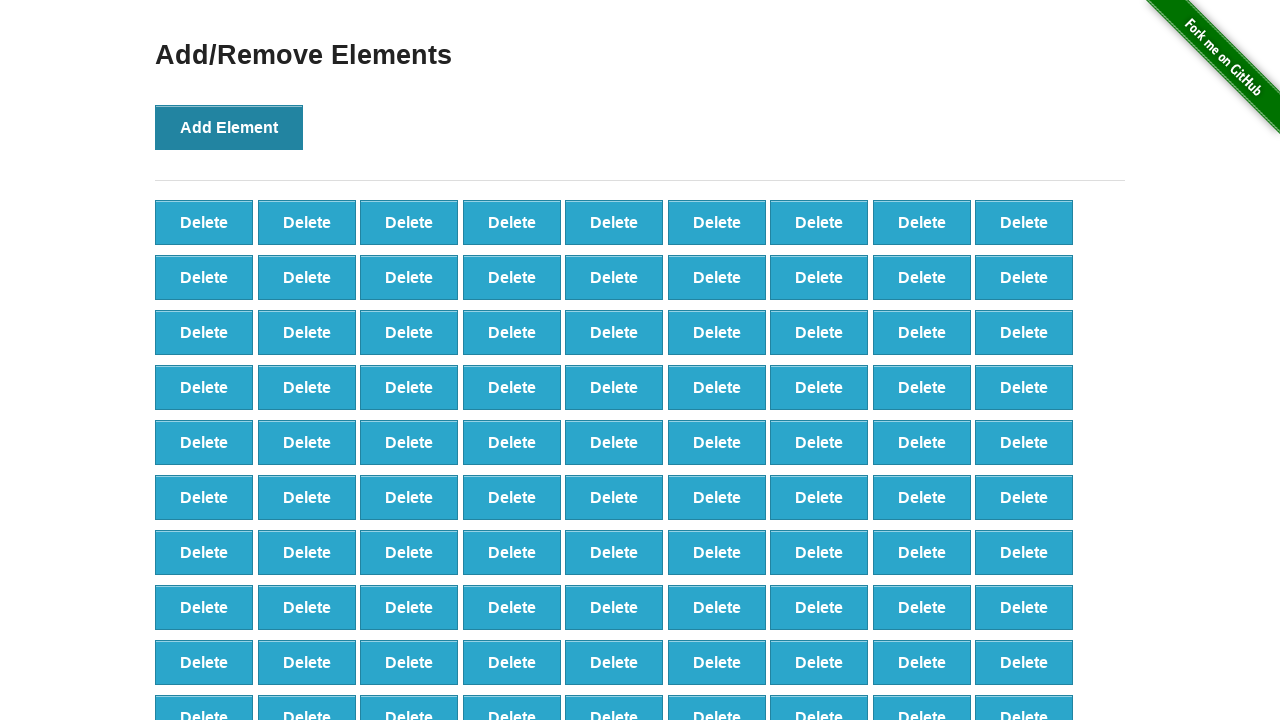

Clicked 'Add Element' button (iteration 100/100) at (229, 127) on xpath=//button[@onclick='addElement()']
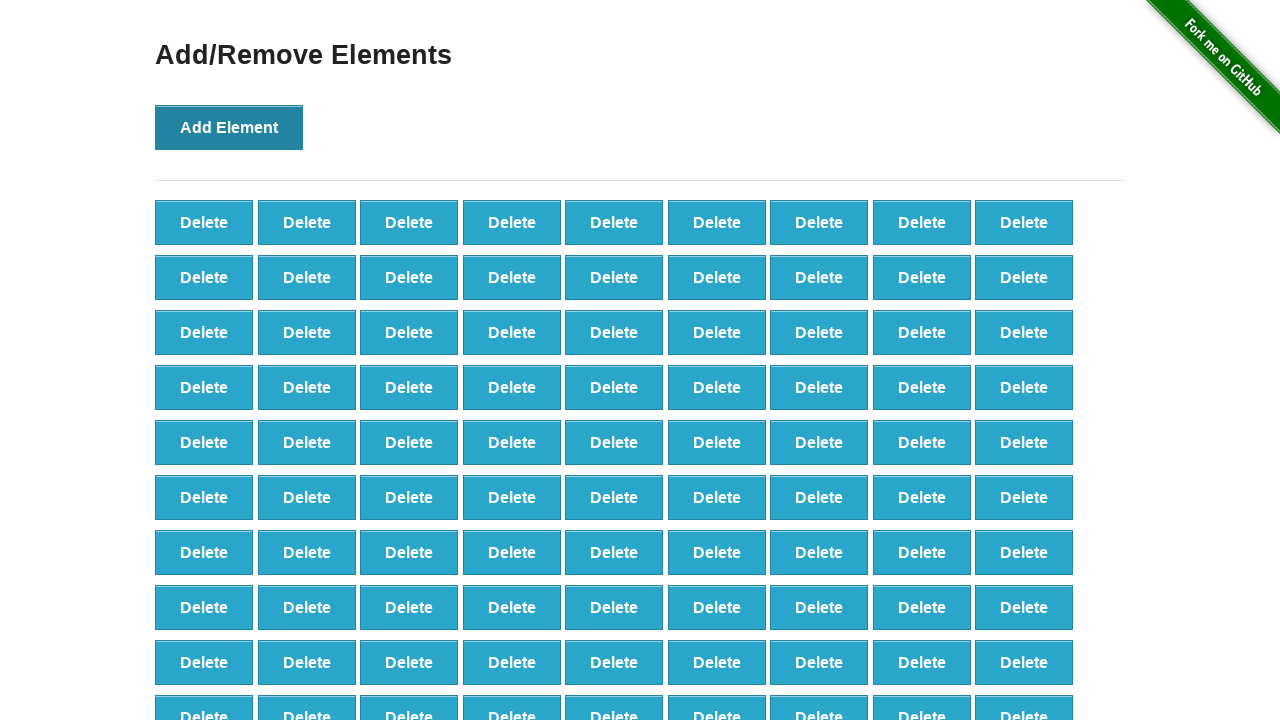

Delete buttons appeared after adding 100 elements
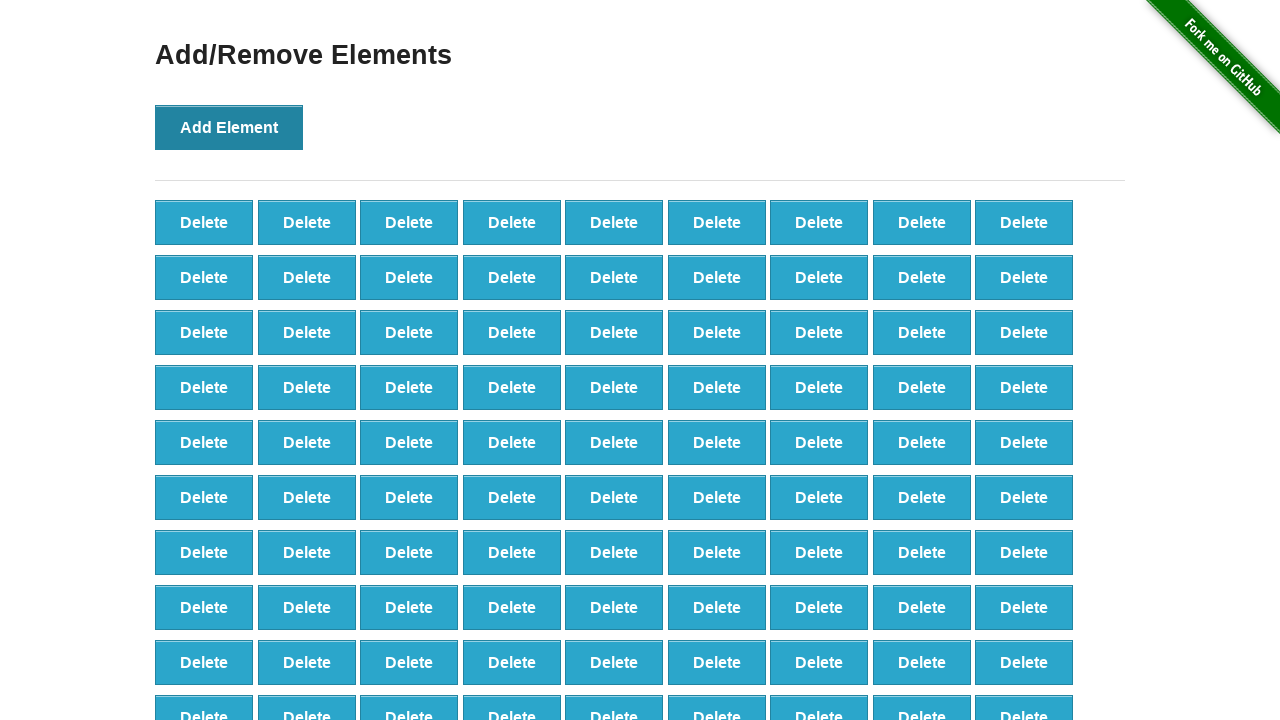

Counted 100 delete buttons before removal
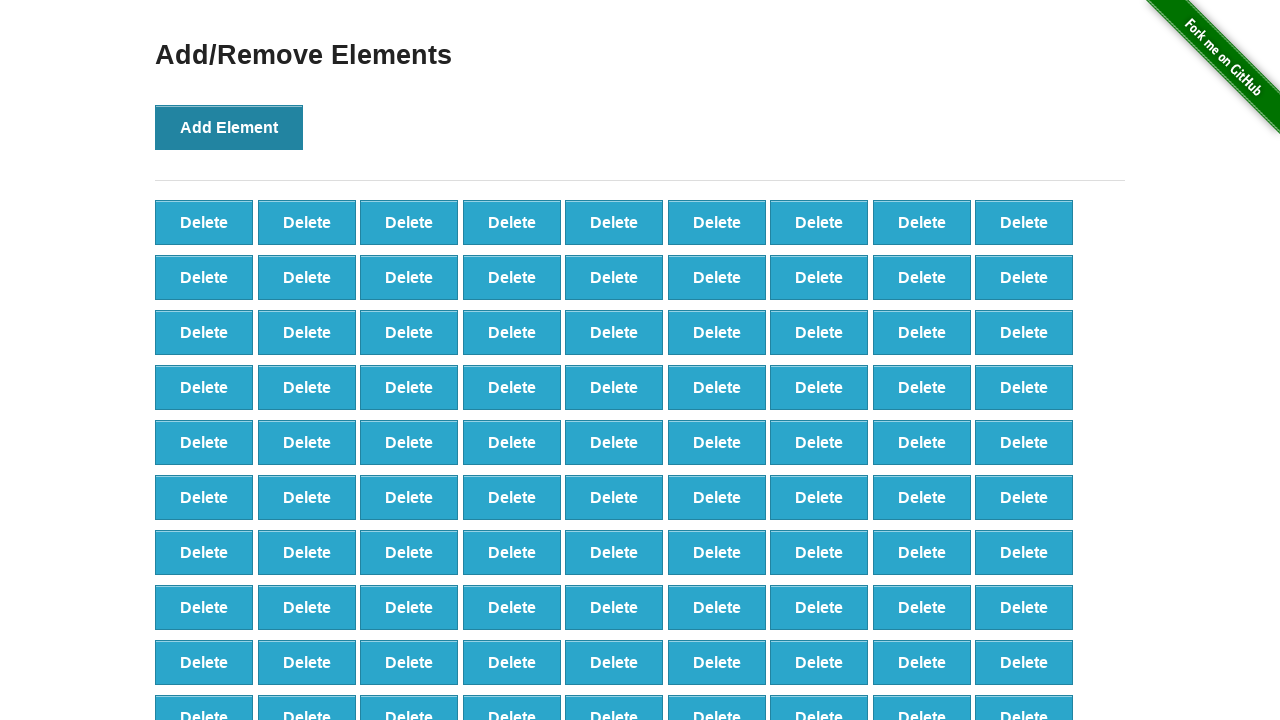

Clicked delete button (iteration 1/60) at (204, 222) on [onclick='deleteElement()'] >> nth=0
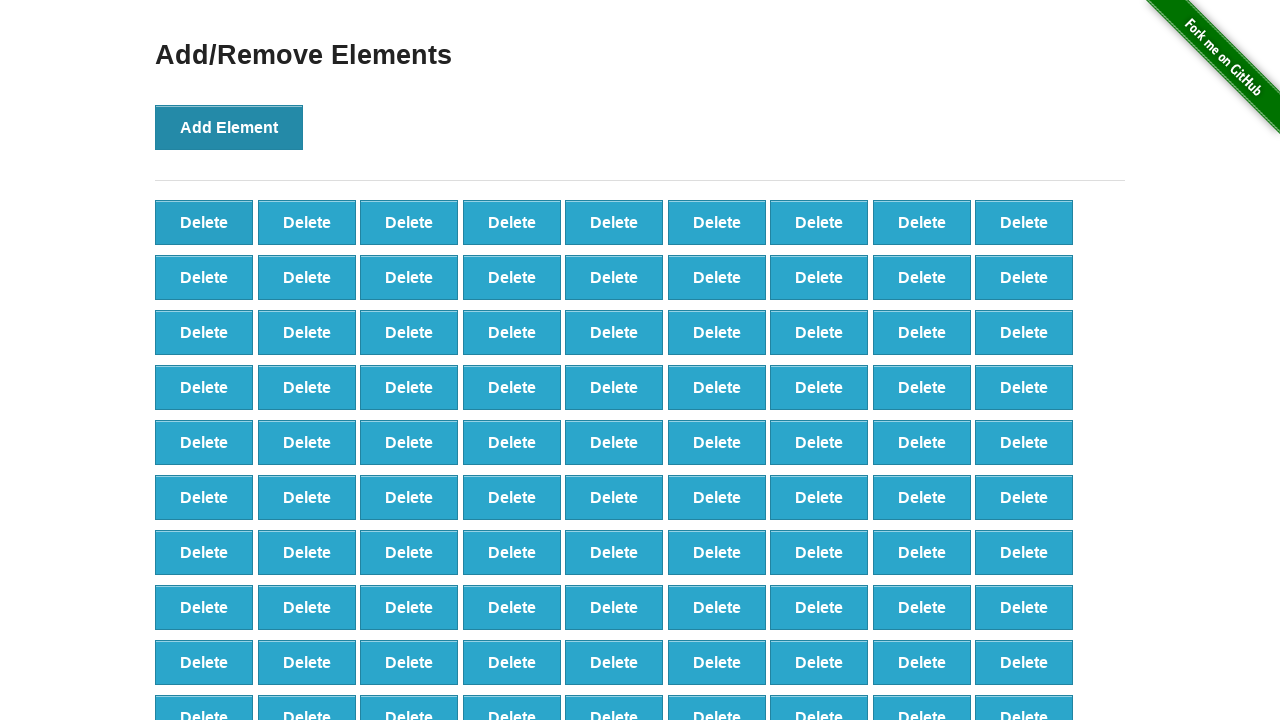

Clicked delete button (iteration 2/60) at (204, 222) on [onclick='deleteElement()'] >> nth=0
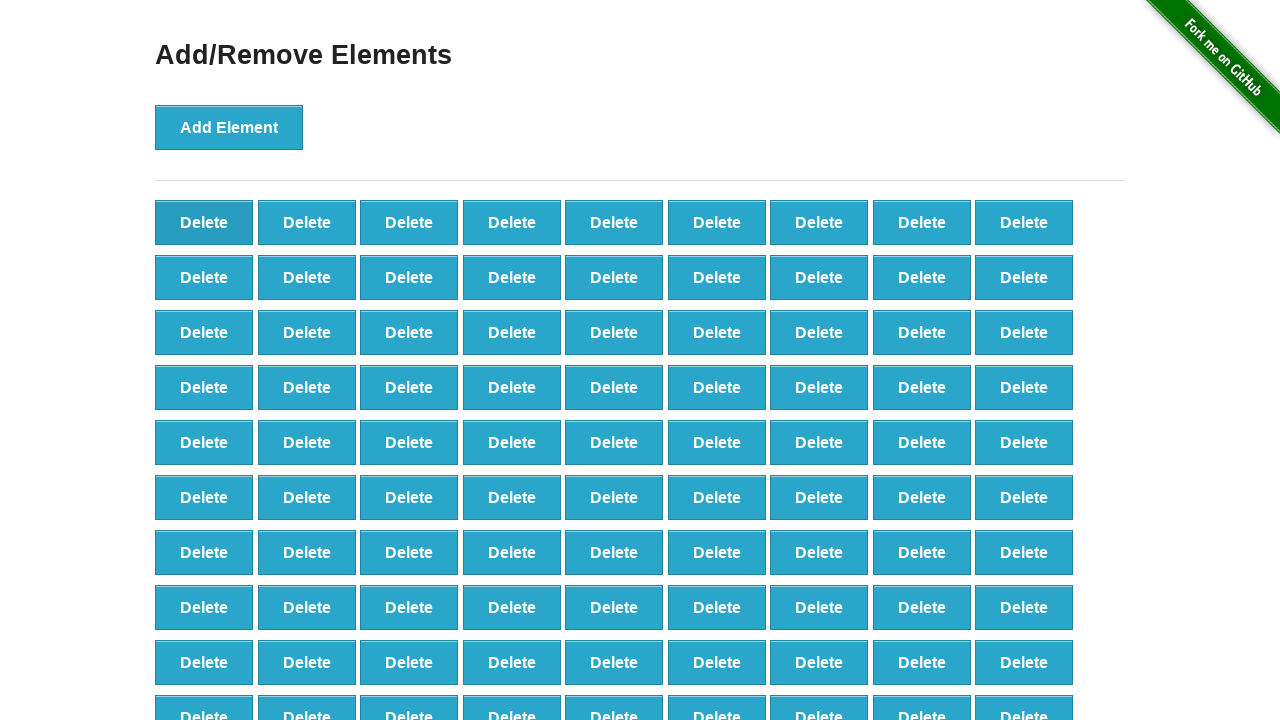

Clicked delete button (iteration 3/60) at (204, 222) on [onclick='deleteElement()'] >> nth=0
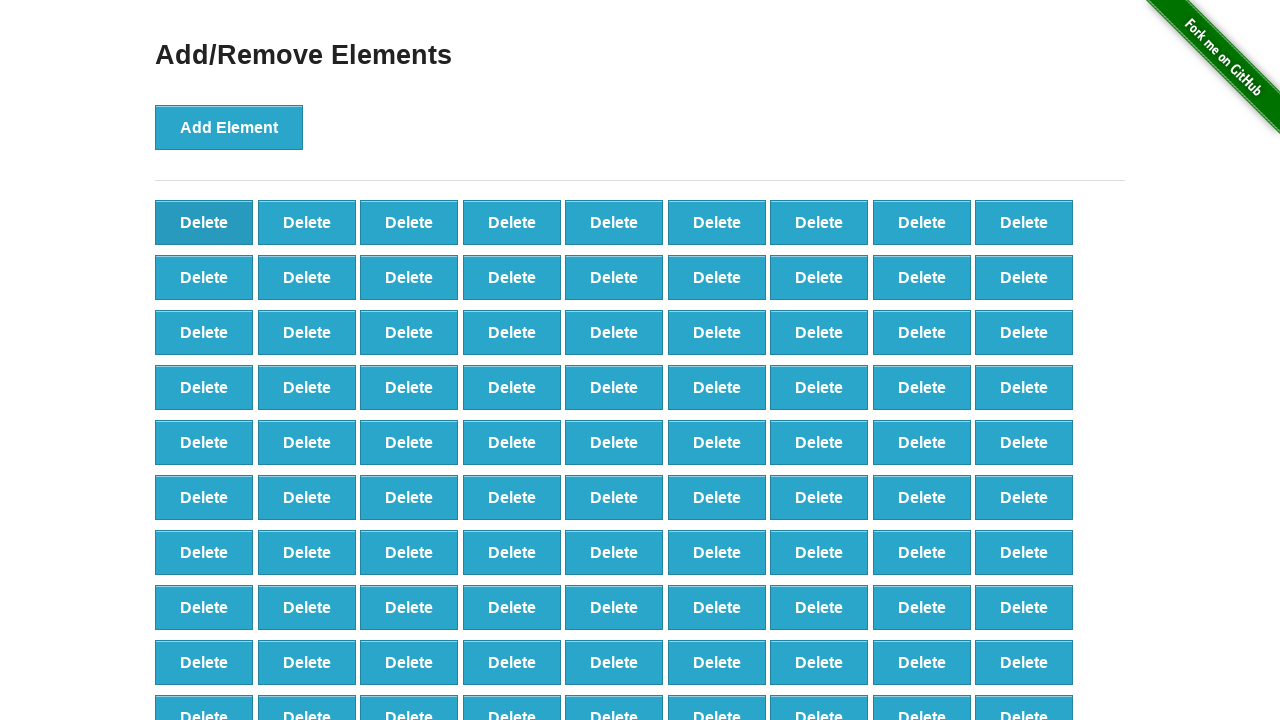

Clicked delete button (iteration 4/60) at (204, 222) on [onclick='deleteElement()'] >> nth=0
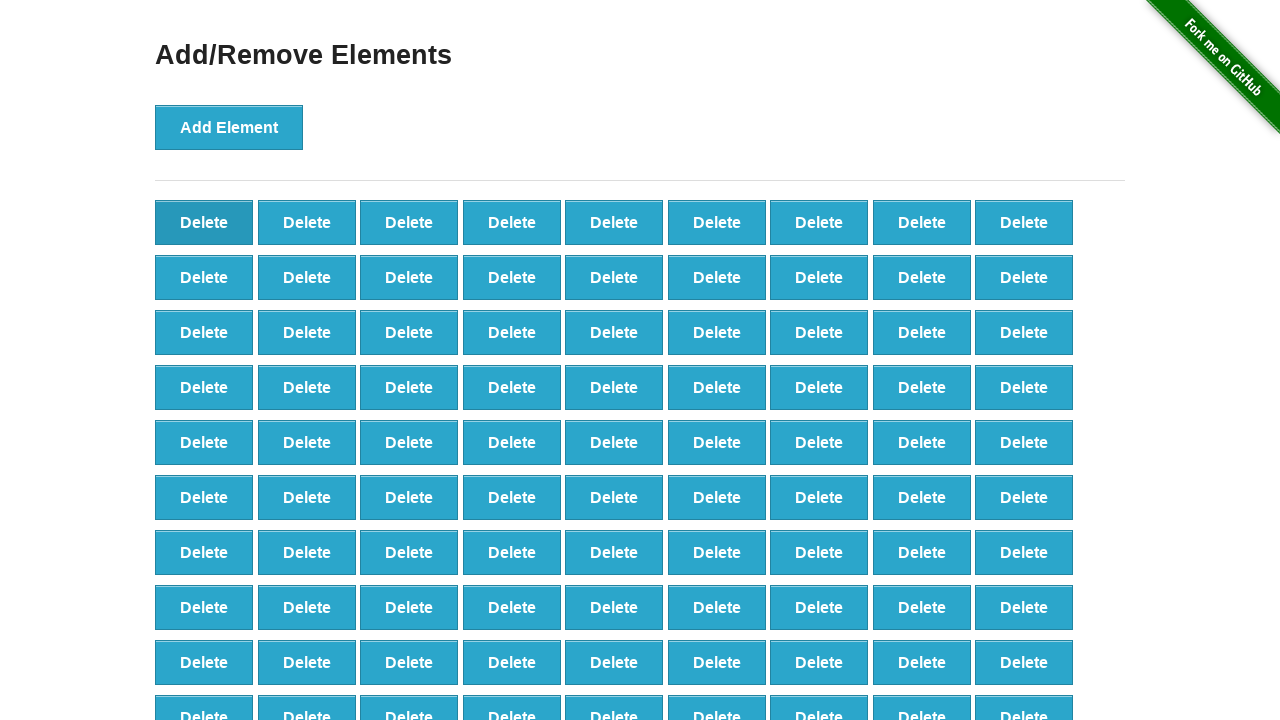

Clicked delete button (iteration 5/60) at (204, 222) on [onclick='deleteElement()'] >> nth=0
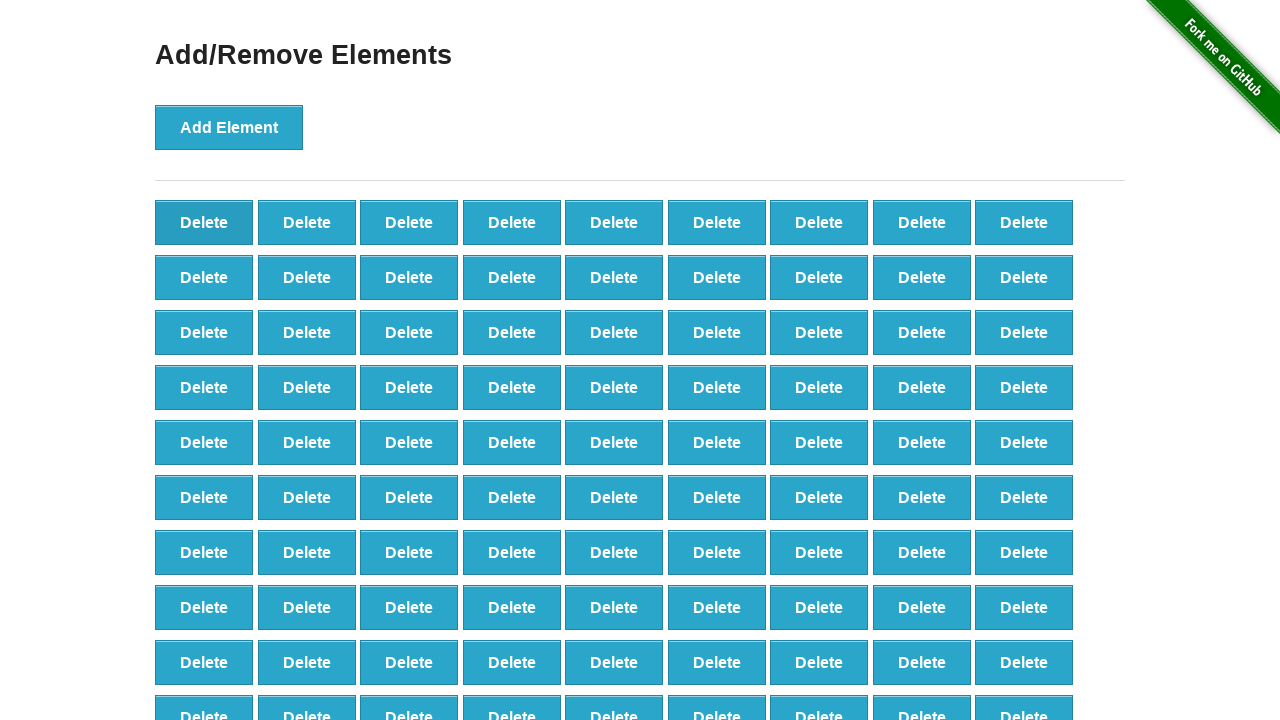

Clicked delete button (iteration 6/60) at (204, 222) on [onclick='deleteElement()'] >> nth=0
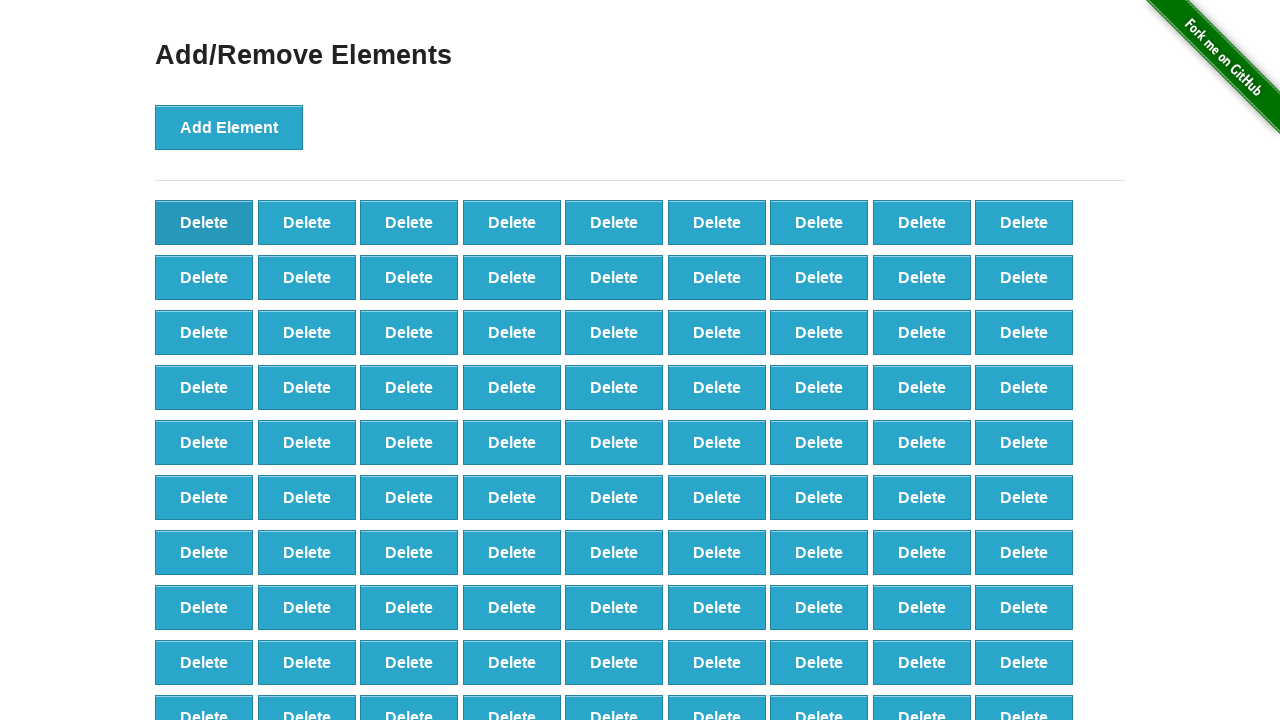

Clicked delete button (iteration 7/60) at (204, 222) on [onclick='deleteElement()'] >> nth=0
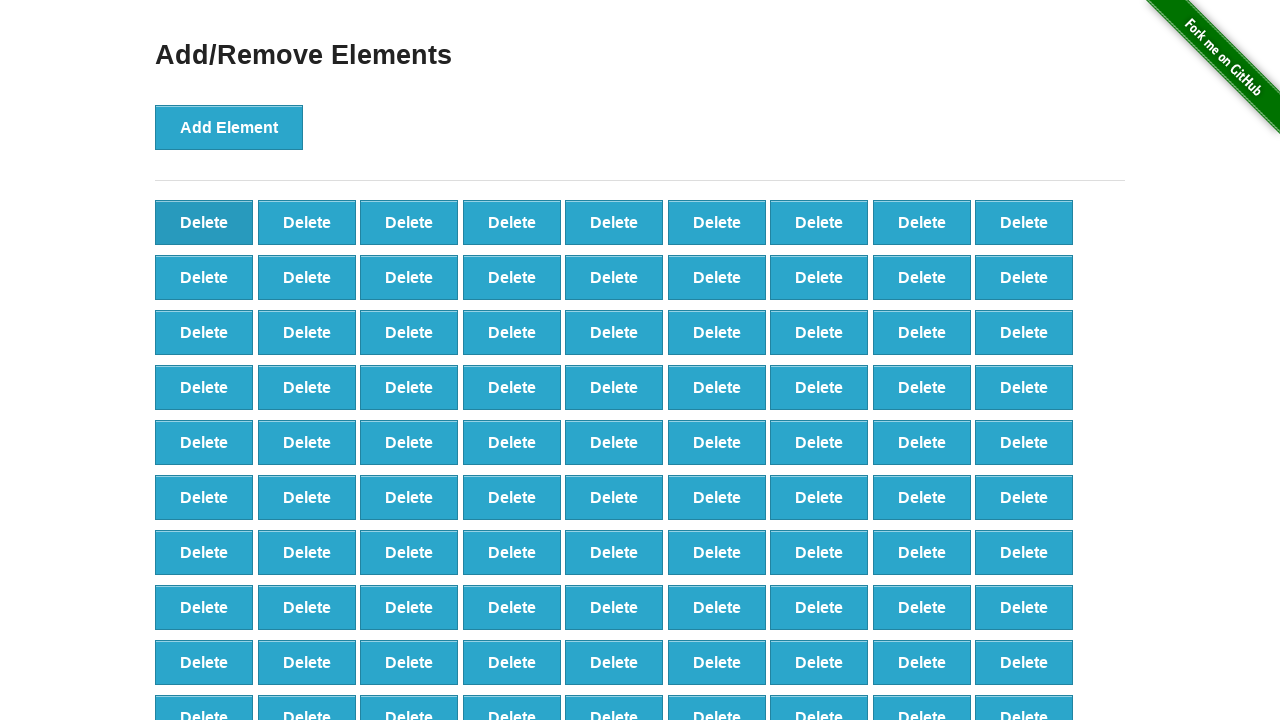

Clicked delete button (iteration 8/60) at (204, 222) on [onclick='deleteElement()'] >> nth=0
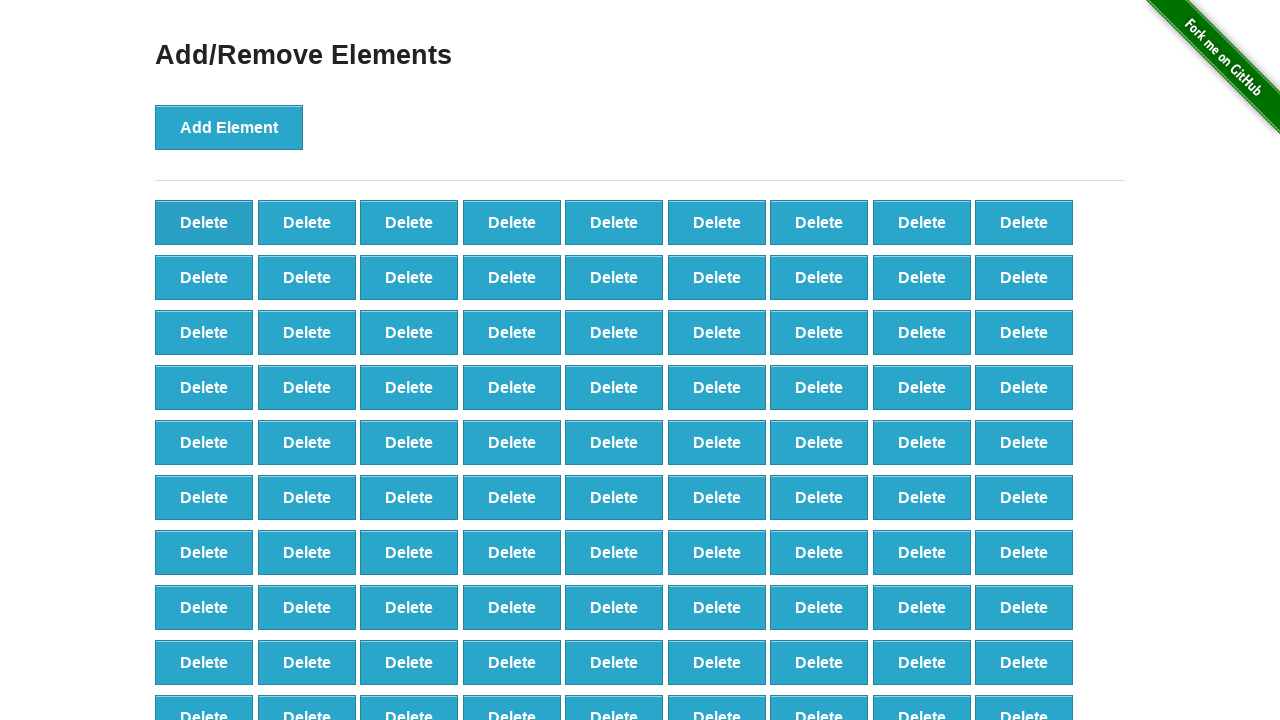

Clicked delete button (iteration 9/60) at (204, 222) on [onclick='deleteElement()'] >> nth=0
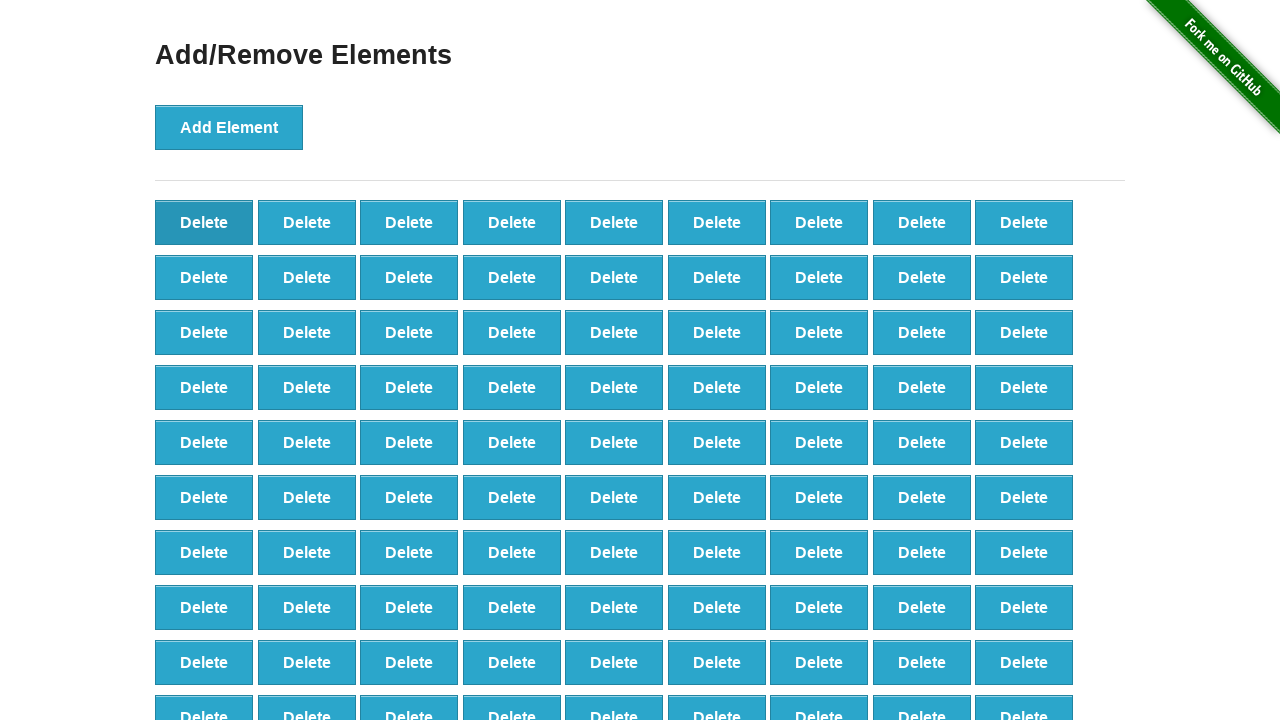

Clicked delete button (iteration 10/60) at (204, 222) on [onclick='deleteElement()'] >> nth=0
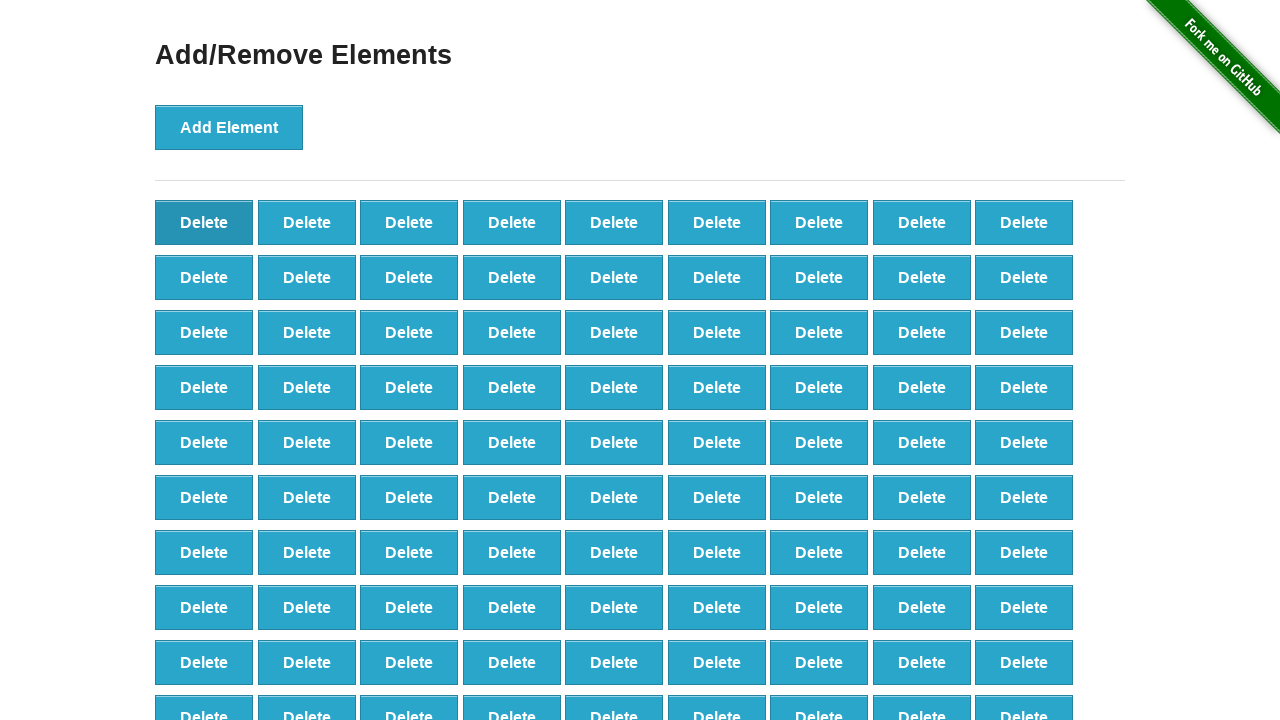

Clicked delete button (iteration 11/60) at (204, 222) on [onclick='deleteElement()'] >> nth=0
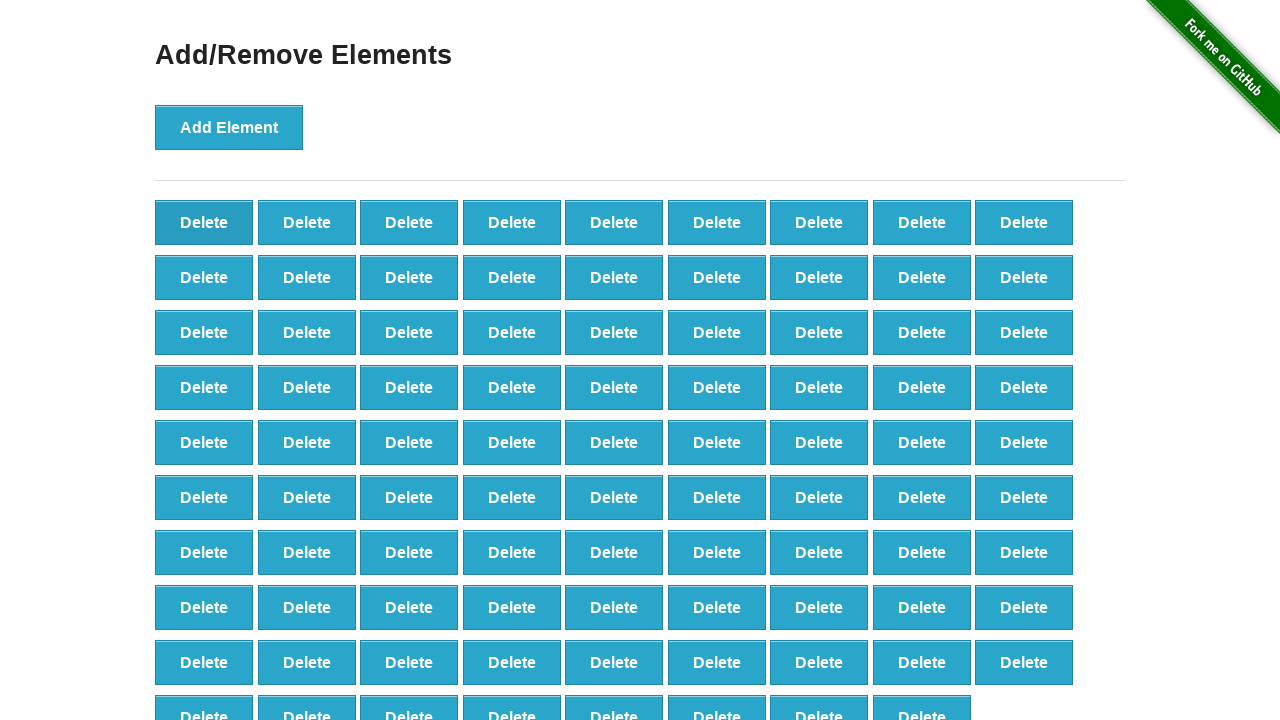

Clicked delete button (iteration 12/60) at (204, 222) on [onclick='deleteElement()'] >> nth=0
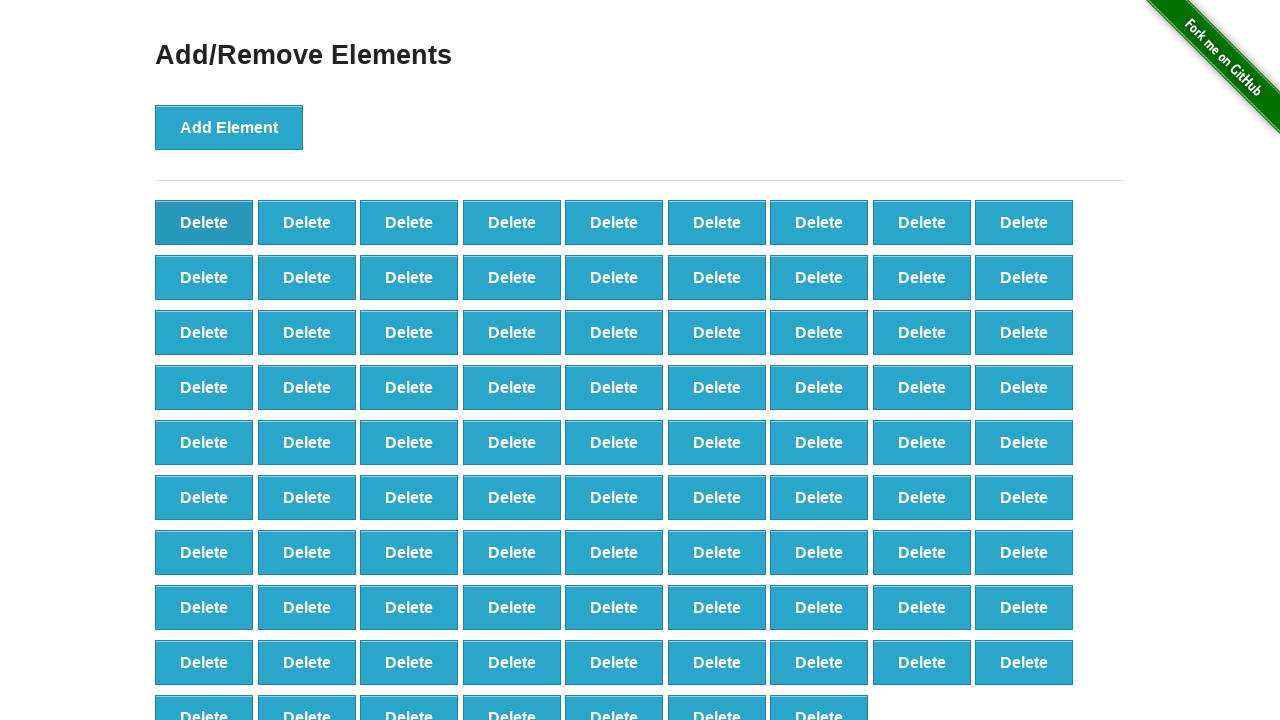

Clicked delete button (iteration 13/60) at (204, 222) on [onclick='deleteElement()'] >> nth=0
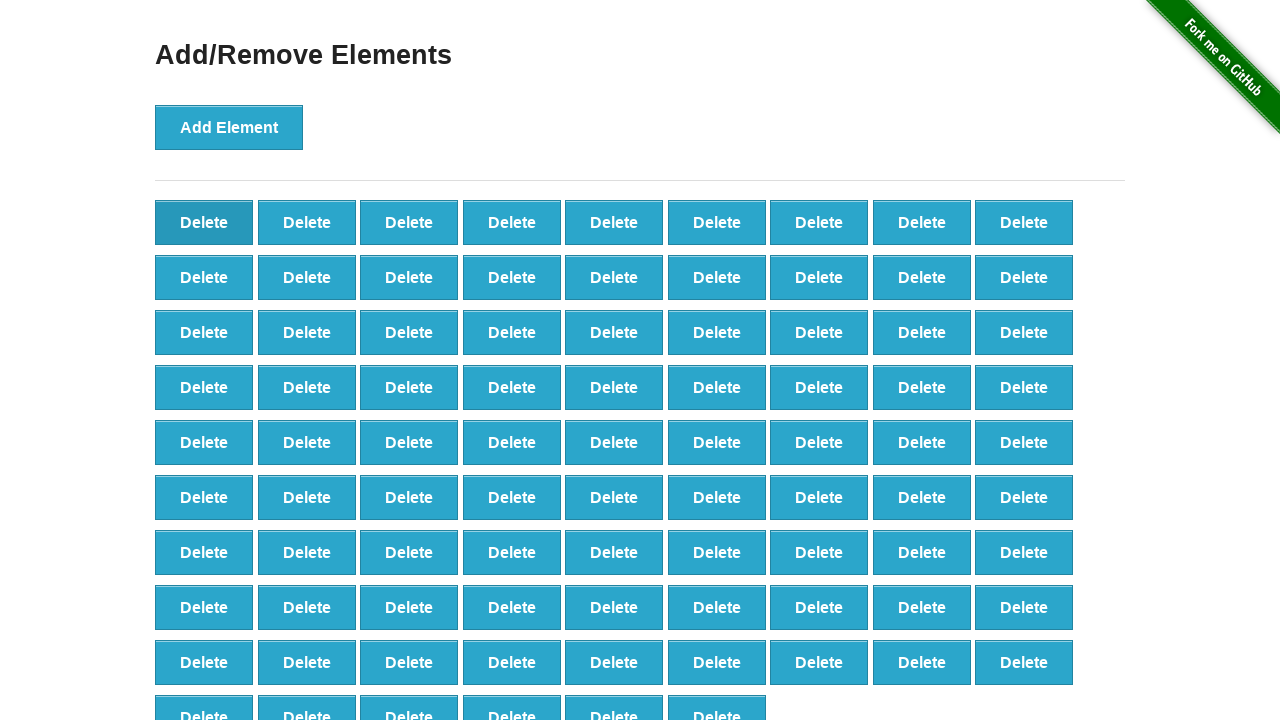

Clicked delete button (iteration 14/60) at (204, 222) on [onclick='deleteElement()'] >> nth=0
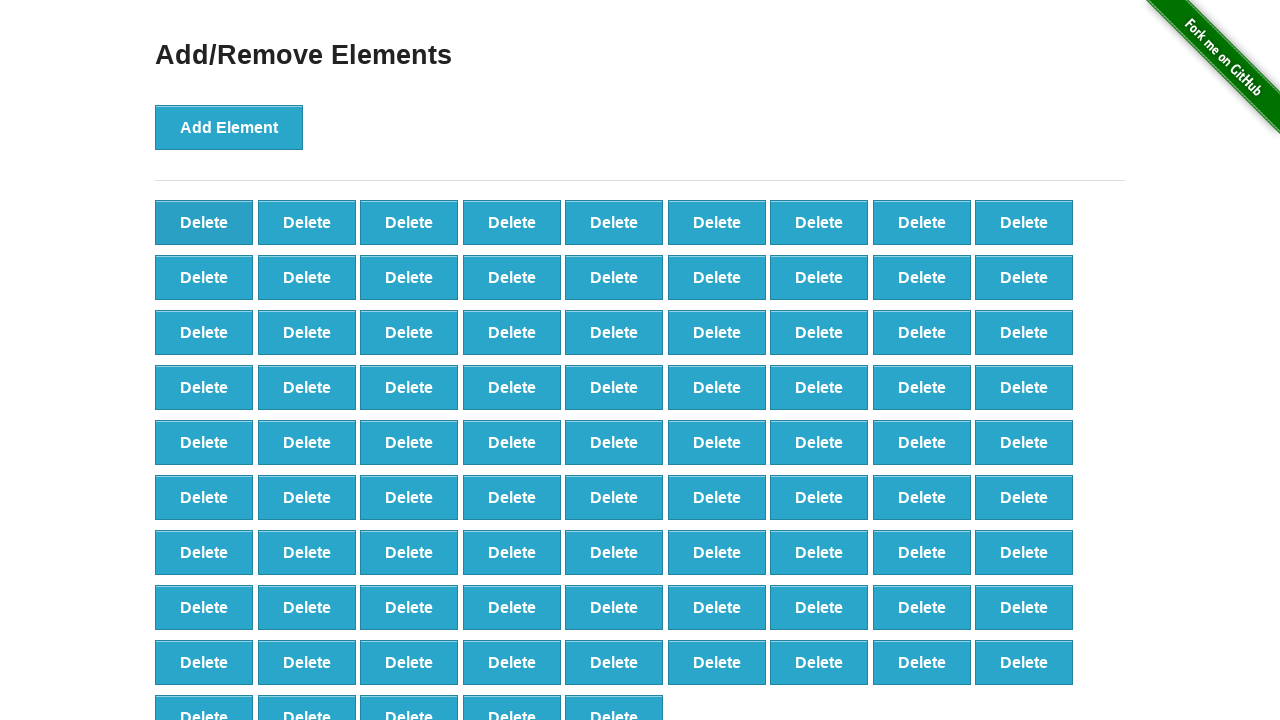

Clicked delete button (iteration 15/60) at (204, 222) on [onclick='deleteElement()'] >> nth=0
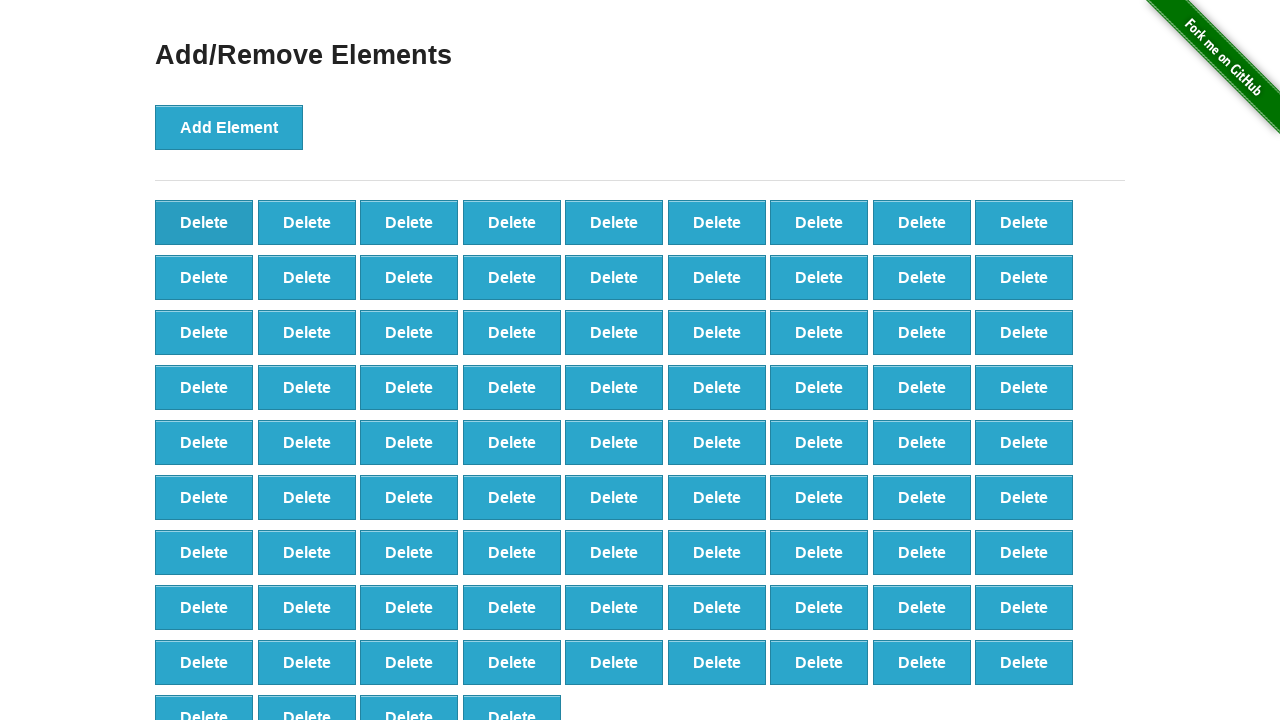

Clicked delete button (iteration 16/60) at (204, 222) on [onclick='deleteElement()'] >> nth=0
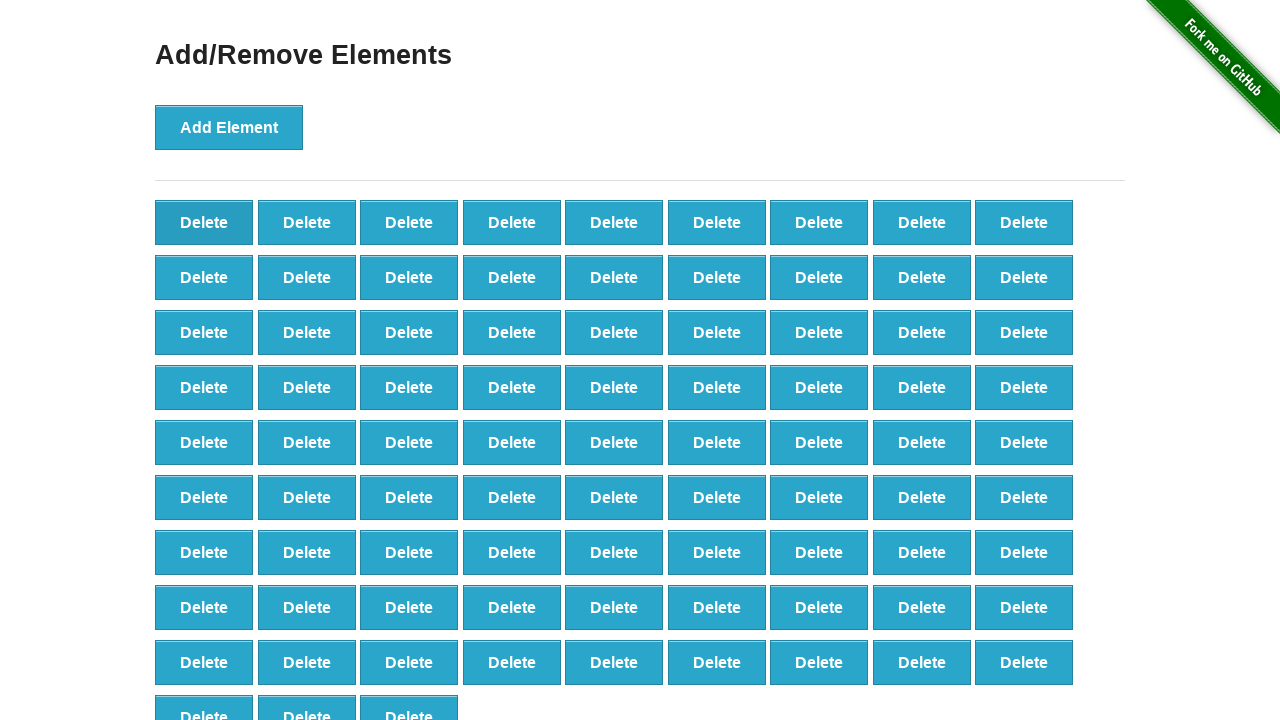

Clicked delete button (iteration 17/60) at (204, 222) on [onclick='deleteElement()'] >> nth=0
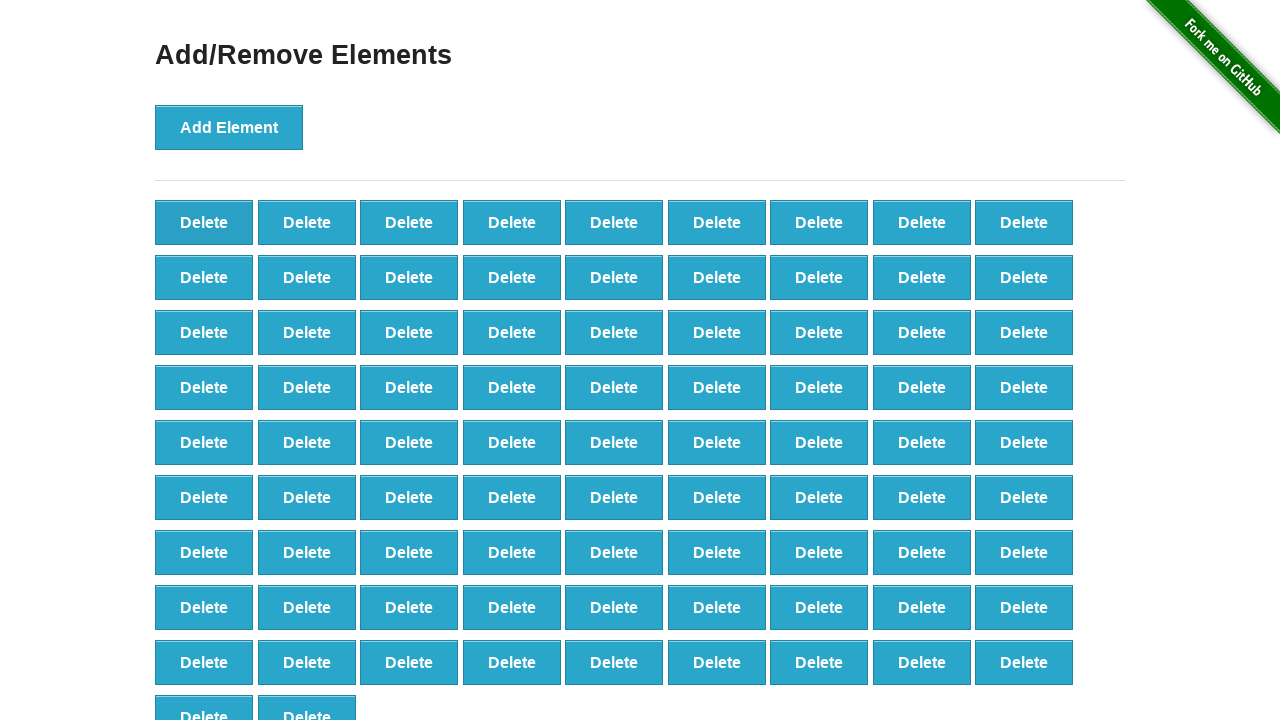

Clicked delete button (iteration 18/60) at (204, 222) on [onclick='deleteElement()'] >> nth=0
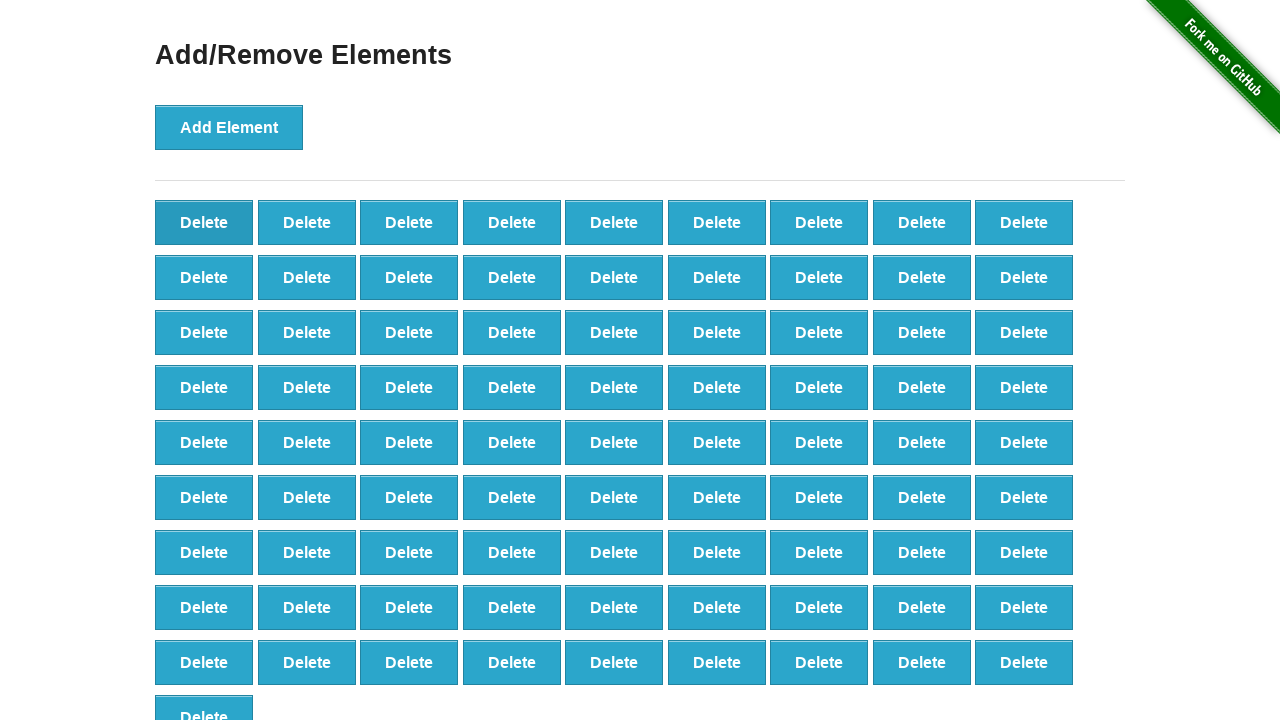

Clicked delete button (iteration 19/60) at (204, 222) on [onclick='deleteElement()'] >> nth=0
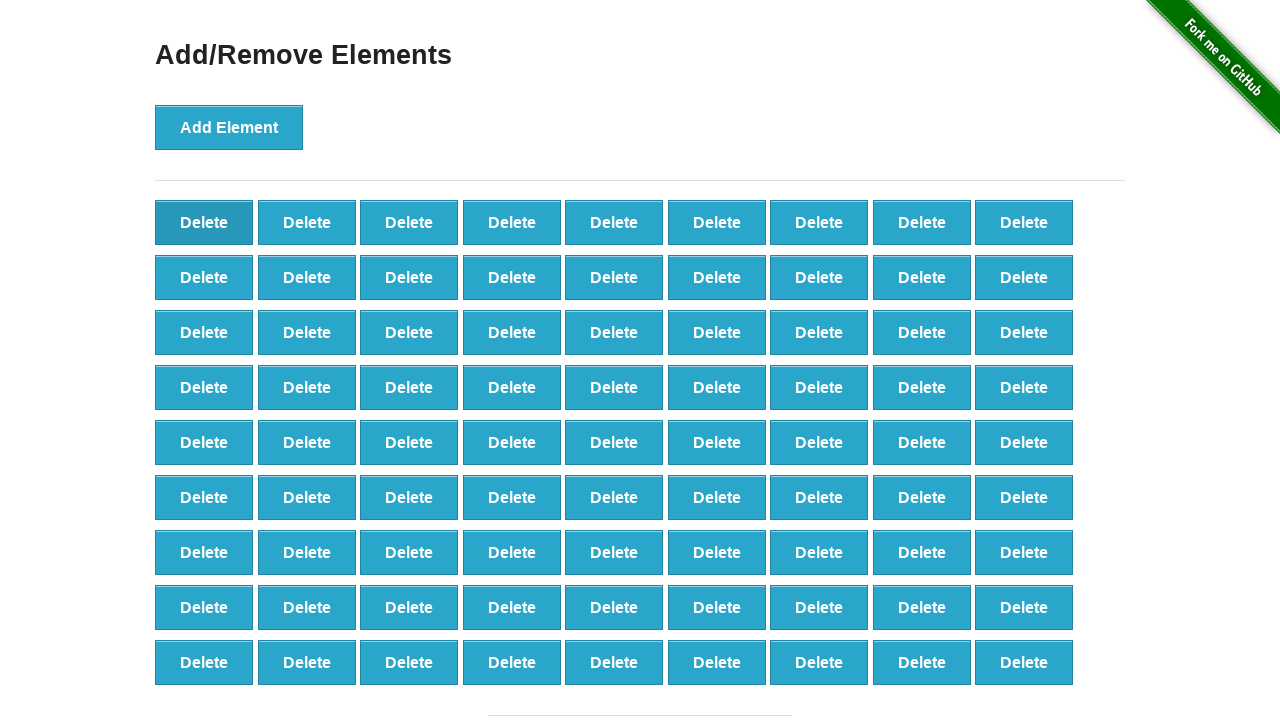

Clicked delete button (iteration 20/60) at (204, 222) on [onclick='deleteElement()'] >> nth=0
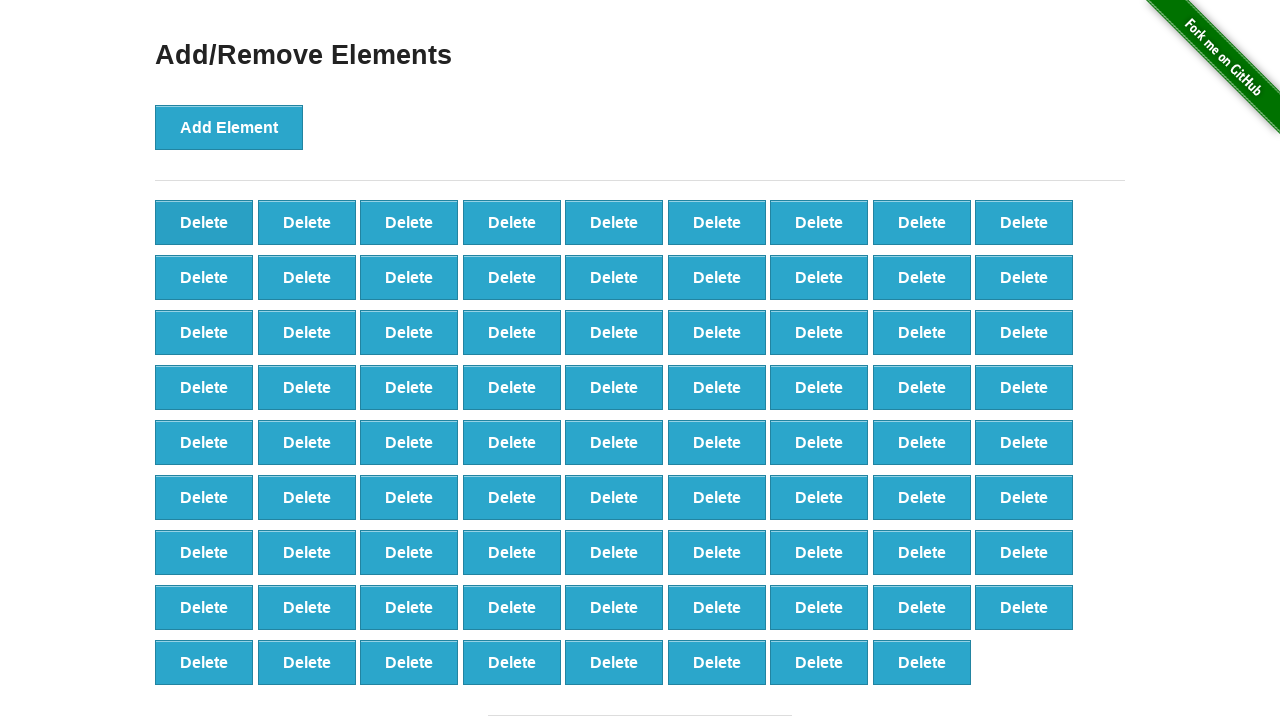

Clicked delete button (iteration 21/60) at (204, 222) on [onclick='deleteElement()'] >> nth=0
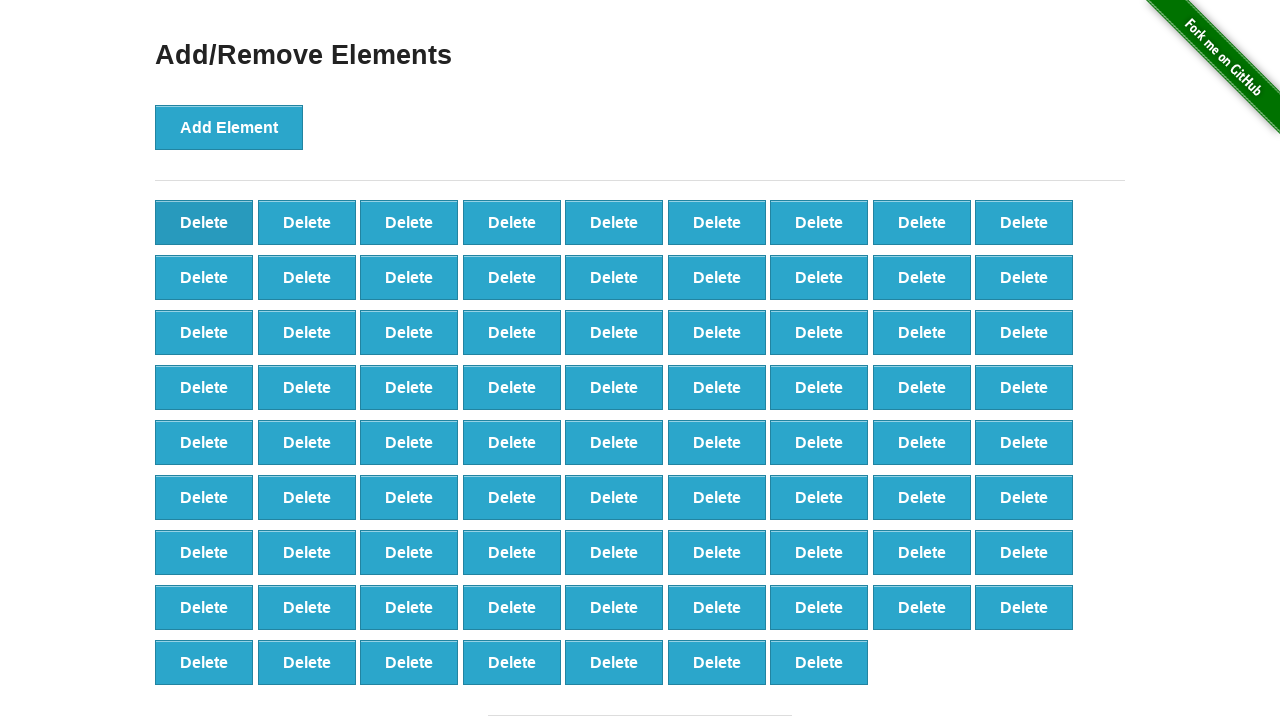

Clicked delete button (iteration 22/60) at (204, 222) on [onclick='deleteElement()'] >> nth=0
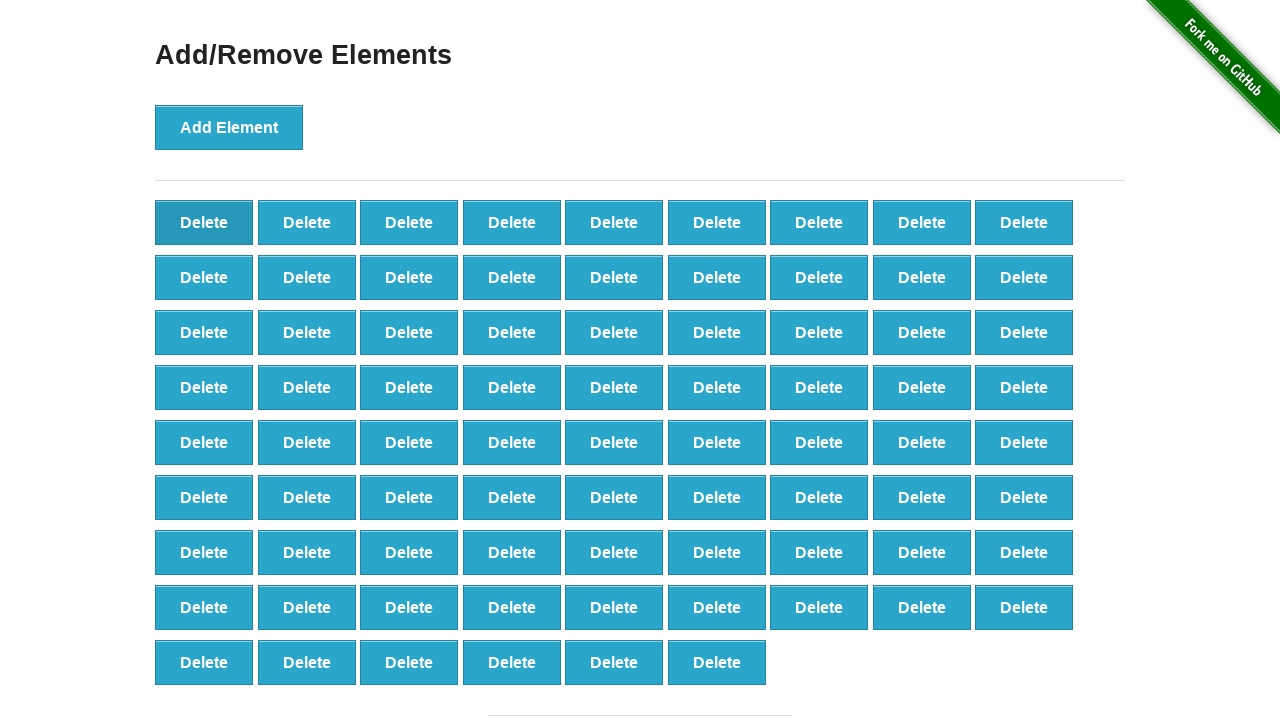

Clicked delete button (iteration 23/60) at (204, 222) on [onclick='deleteElement()'] >> nth=0
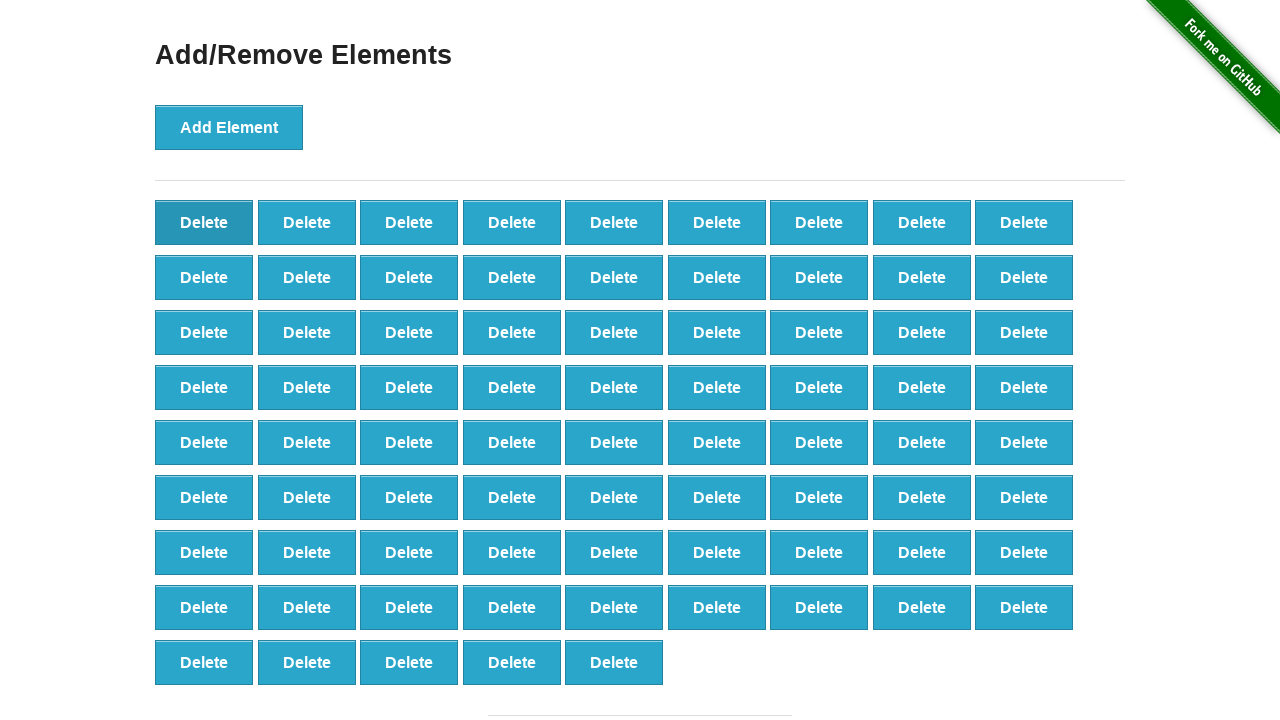

Clicked delete button (iteration 24/60) at (204, 222) on [onclick='deleteElement()'] >> nth=0
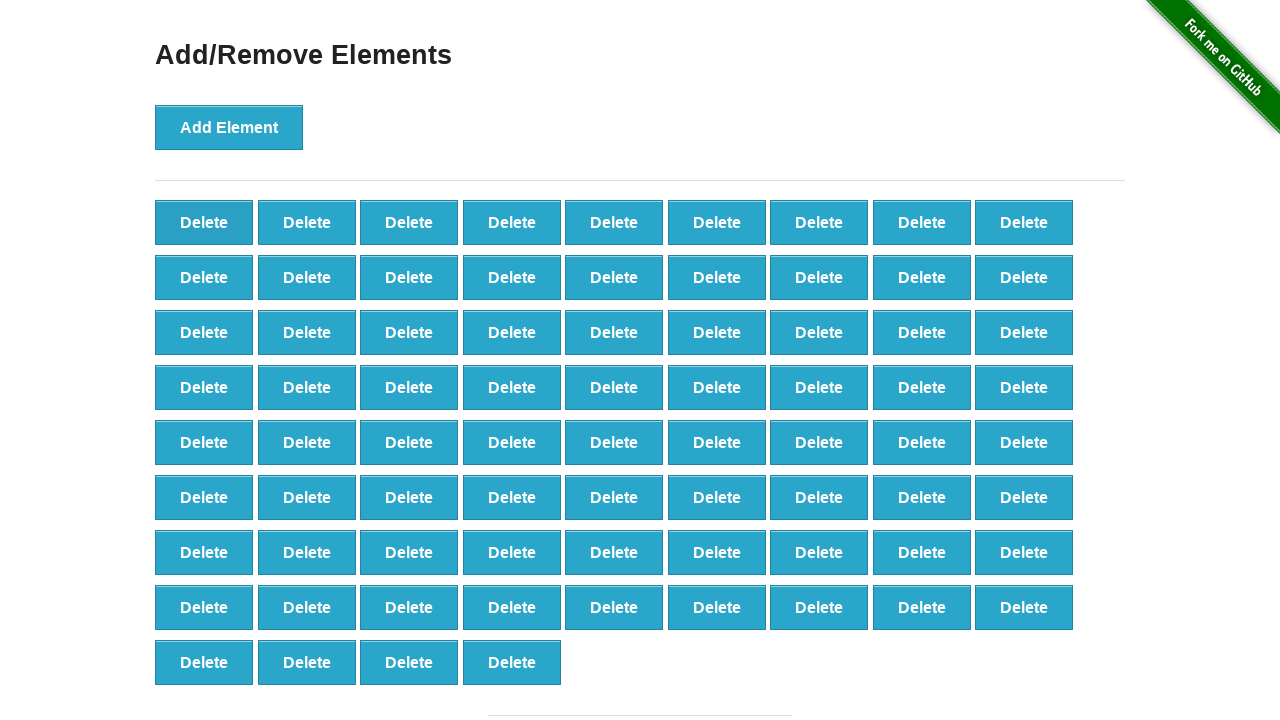

Clicked delete button (iteration 25/60) at (204, 222) on [onclick='deleteElement()'] >> nth=0
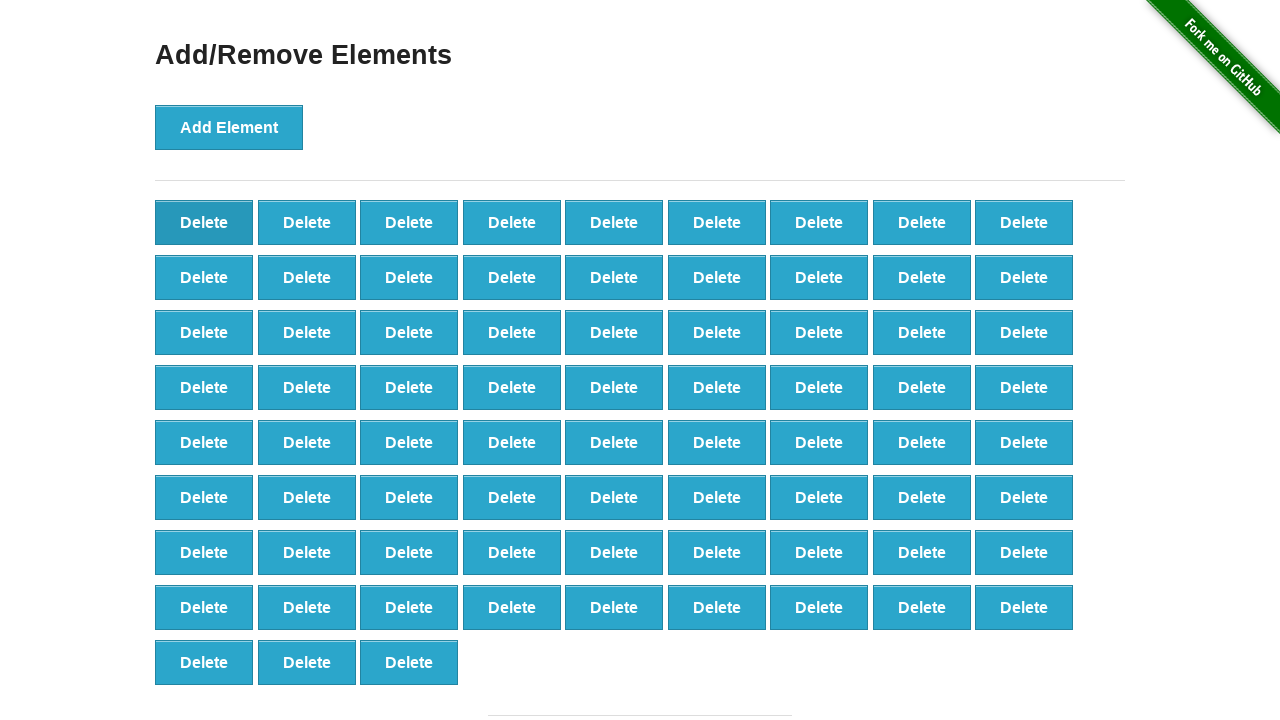

Clicked delete button (iteration 26/60) at (204, 222) on [onclick='deleteElement()'] >> nth=0
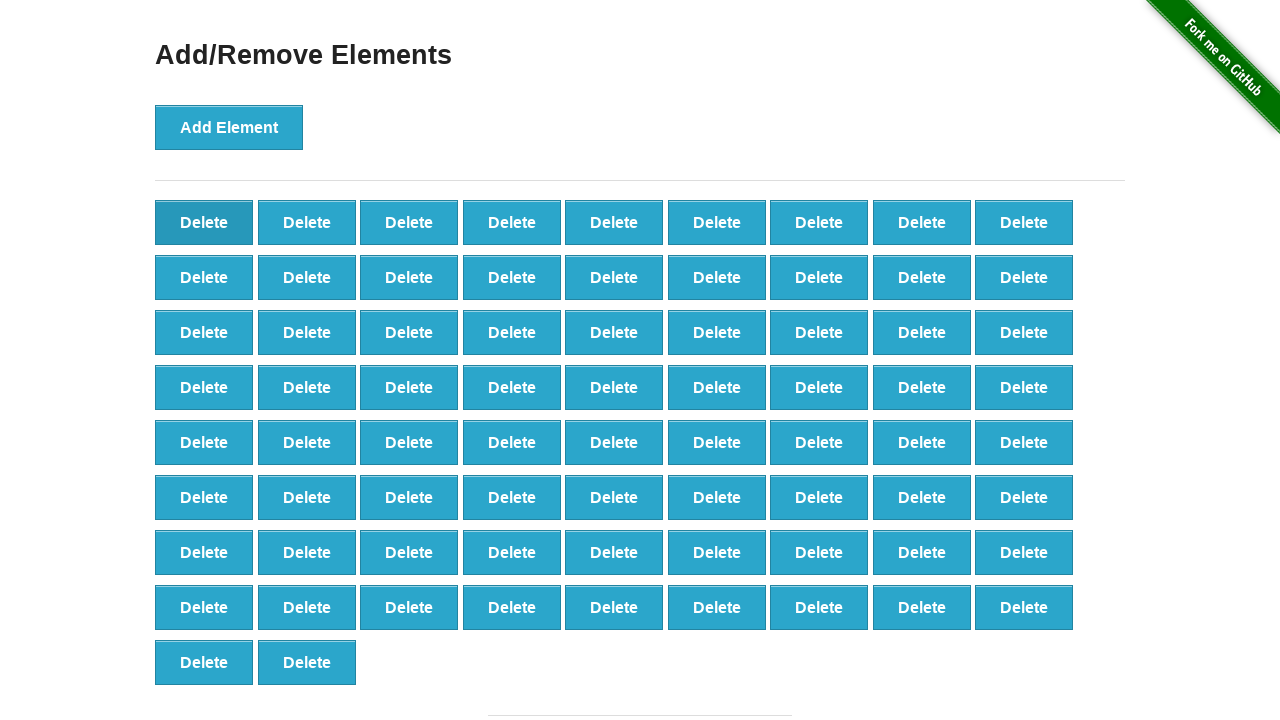

Clicked delete button (iteration 27/60) at (204, 222) on [onclick='deleteElement()'] >> nth=0
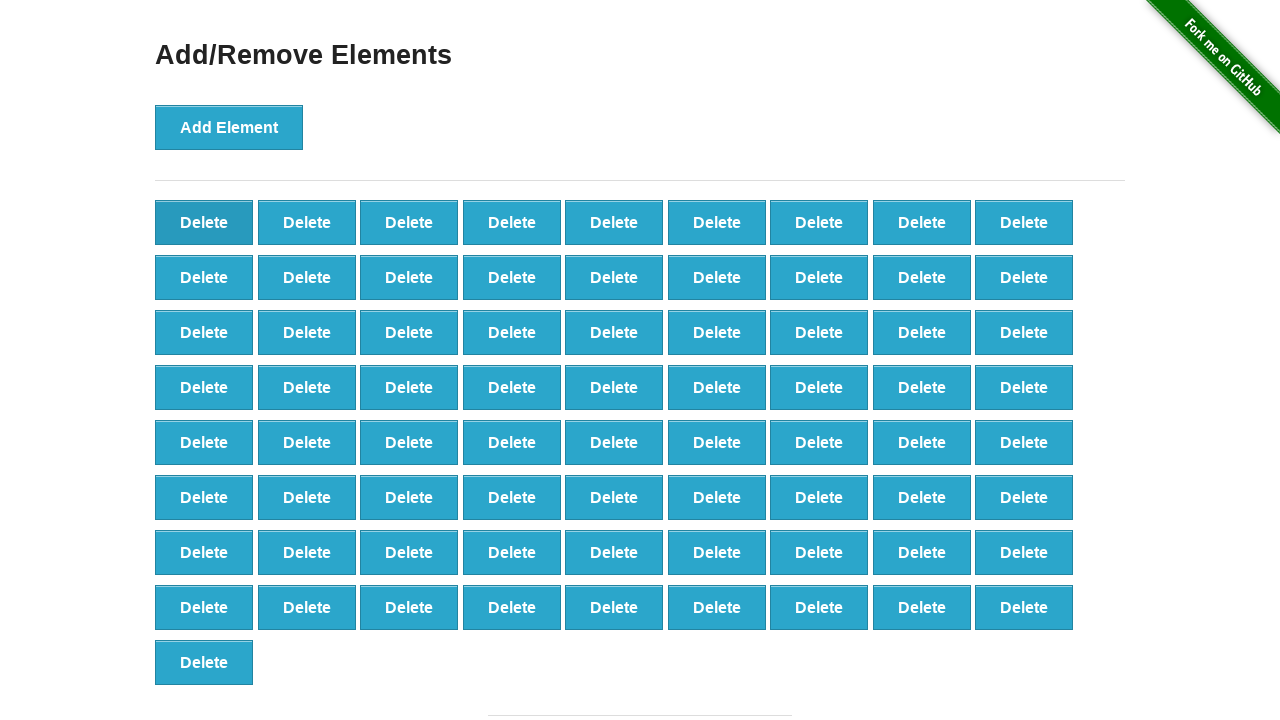

Clicked delete button (iteration 28/60) at (204, 222) on [onclick='deleteElement()'] >> nth=0
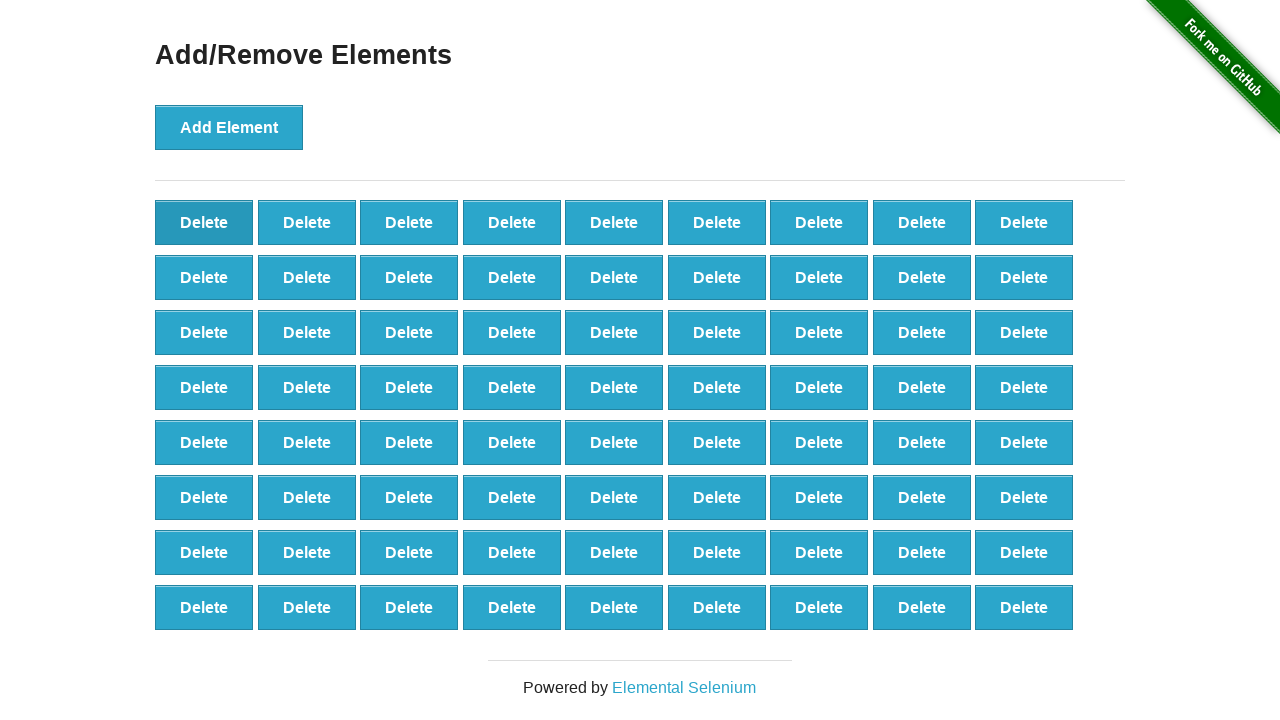

Clicked delete button (iteration 29/60) at (204, 222) on [onclick='deleteElement()'] >> nth=0
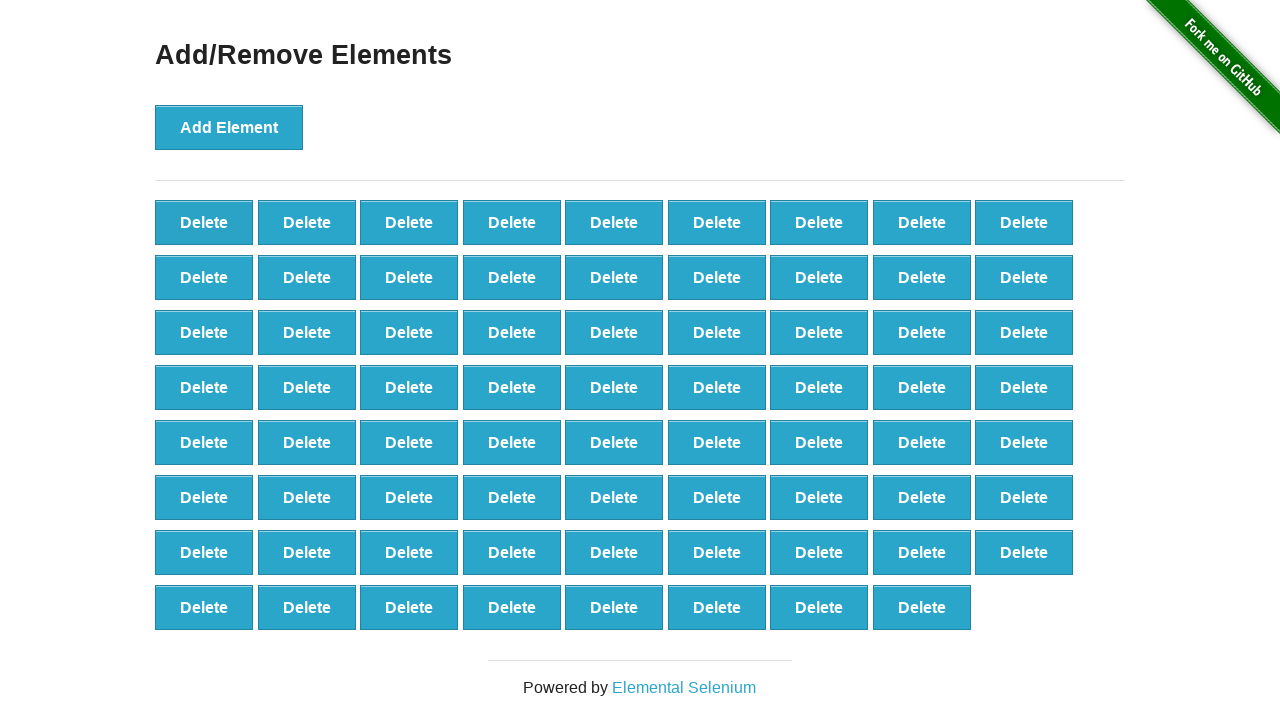

Clicked delete button (iteration 30/60) at (204, 222) on [onclick='deleteElement()'] >> nth=0
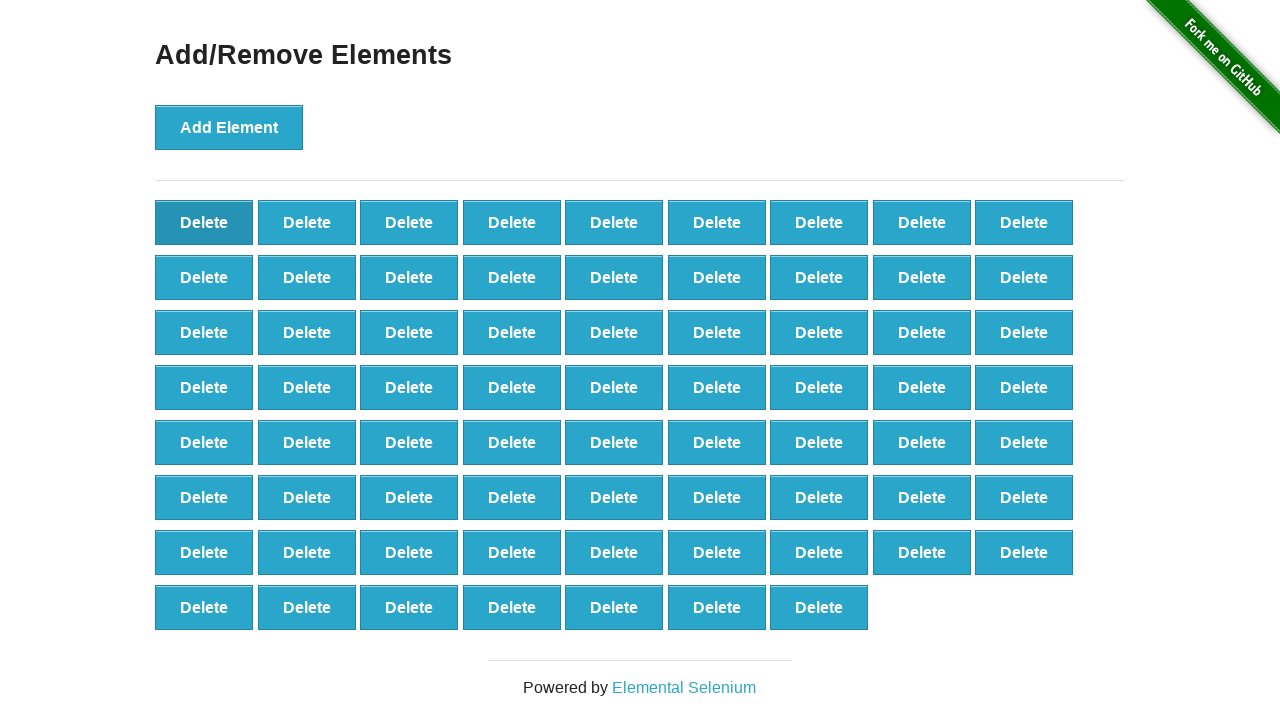

Clicked delete button (iteration 31/60) at (204, 222) on [onclick='deleteElement()'] >> nth=0
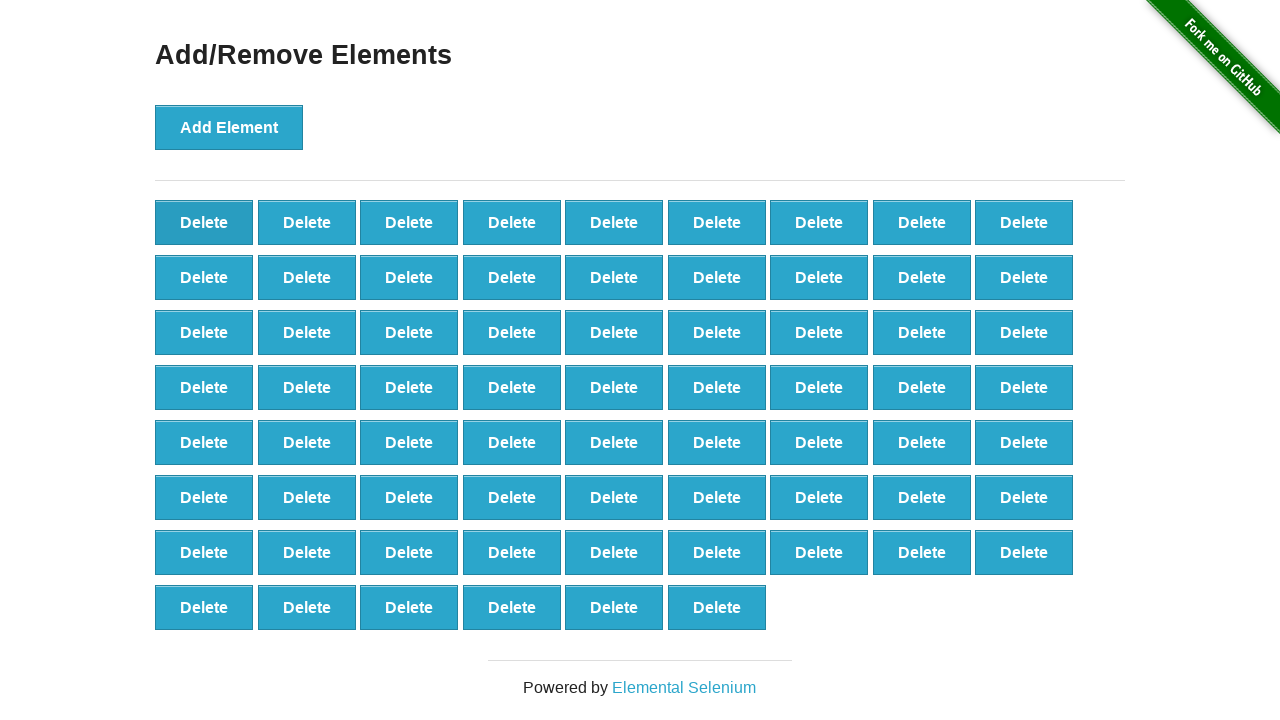

Clicked delete button (iteration 32/60) at (204, 222) on [onclick='deleteElement()'] >> nth=0
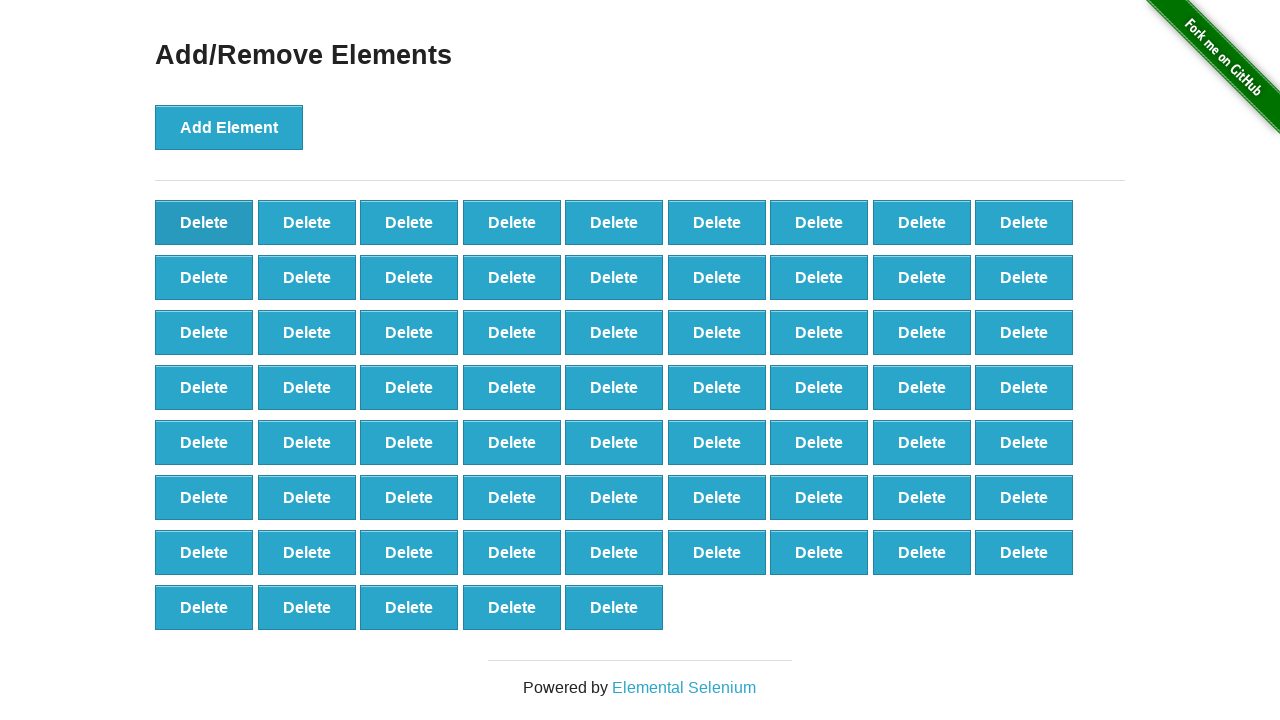

Clicked delete button (iteration 33/60) at (204, 222) on [onclick='deleteElement()'] >> nth=0
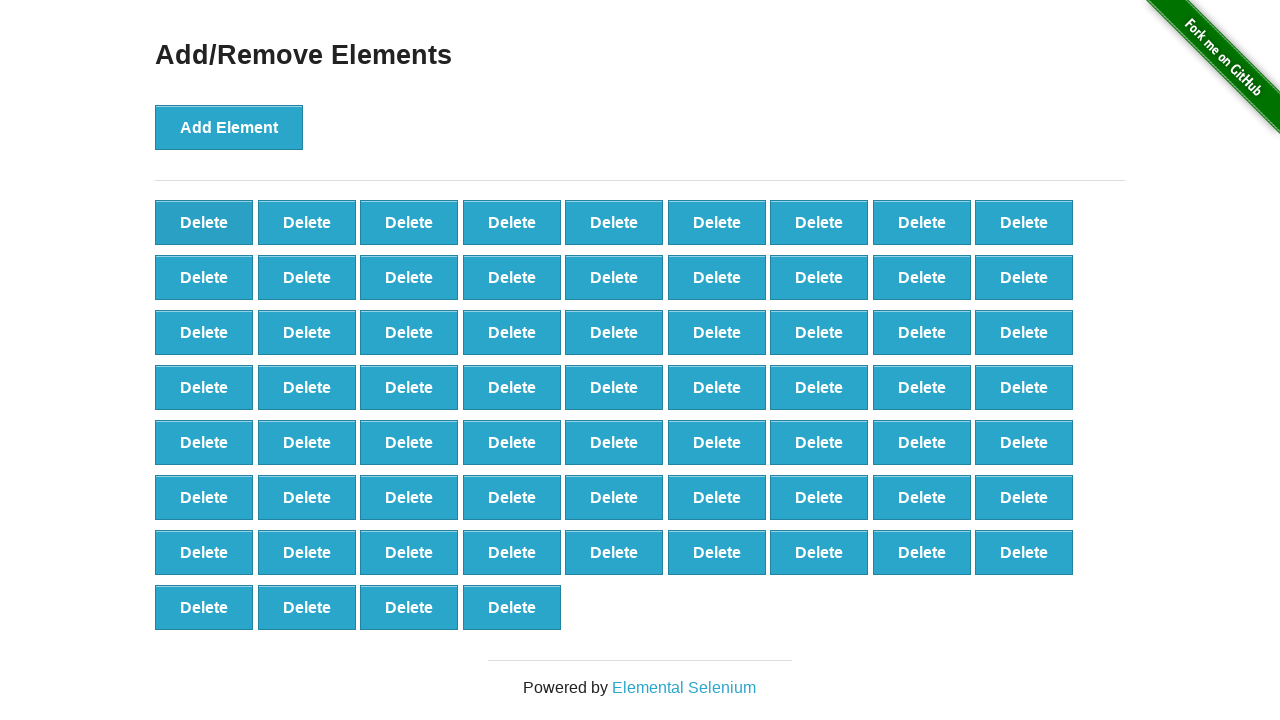

Clicked delete button (iteration 34/60) at (204, 222) on [onclick='deleteElement()'] >> nth=0
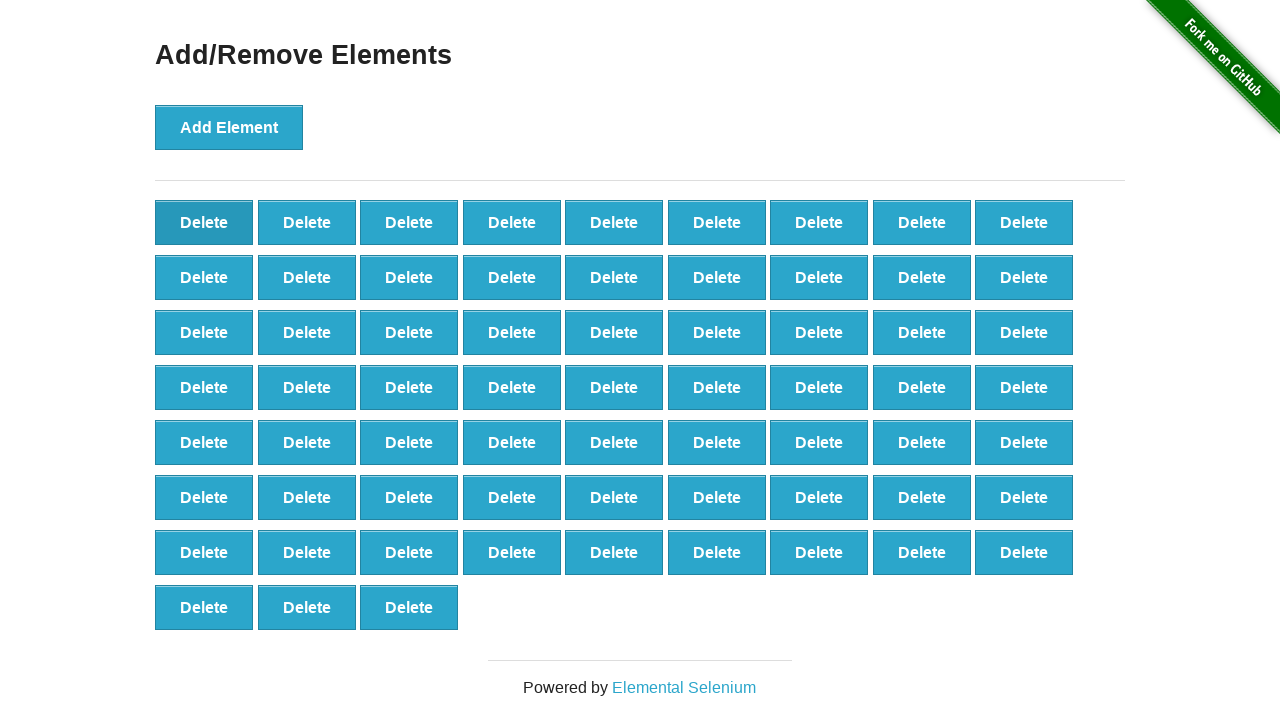

Clicked delete button (iteration 35/60) at (204, 222) on [onclick='deleteElement()'] >> nth=0
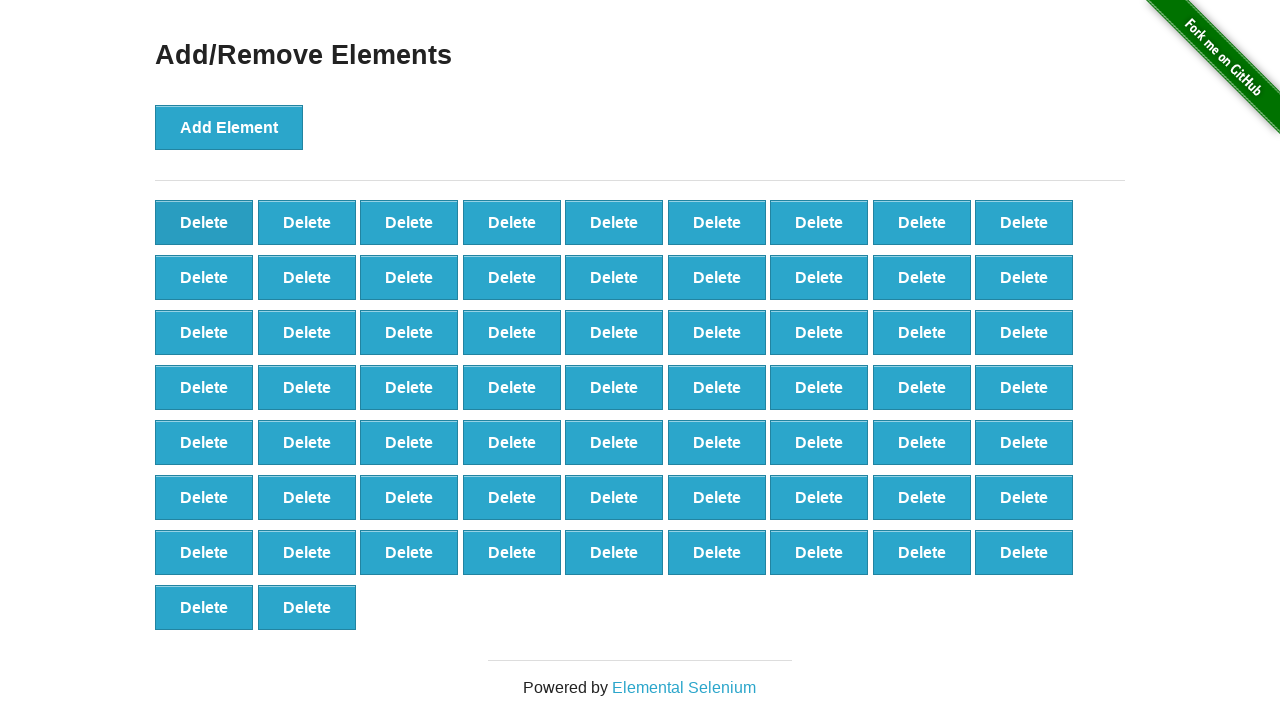

Clicked delete button (iteration 36/60) at (204, 222) on [onclick='deleteElement()'] >> nth=0
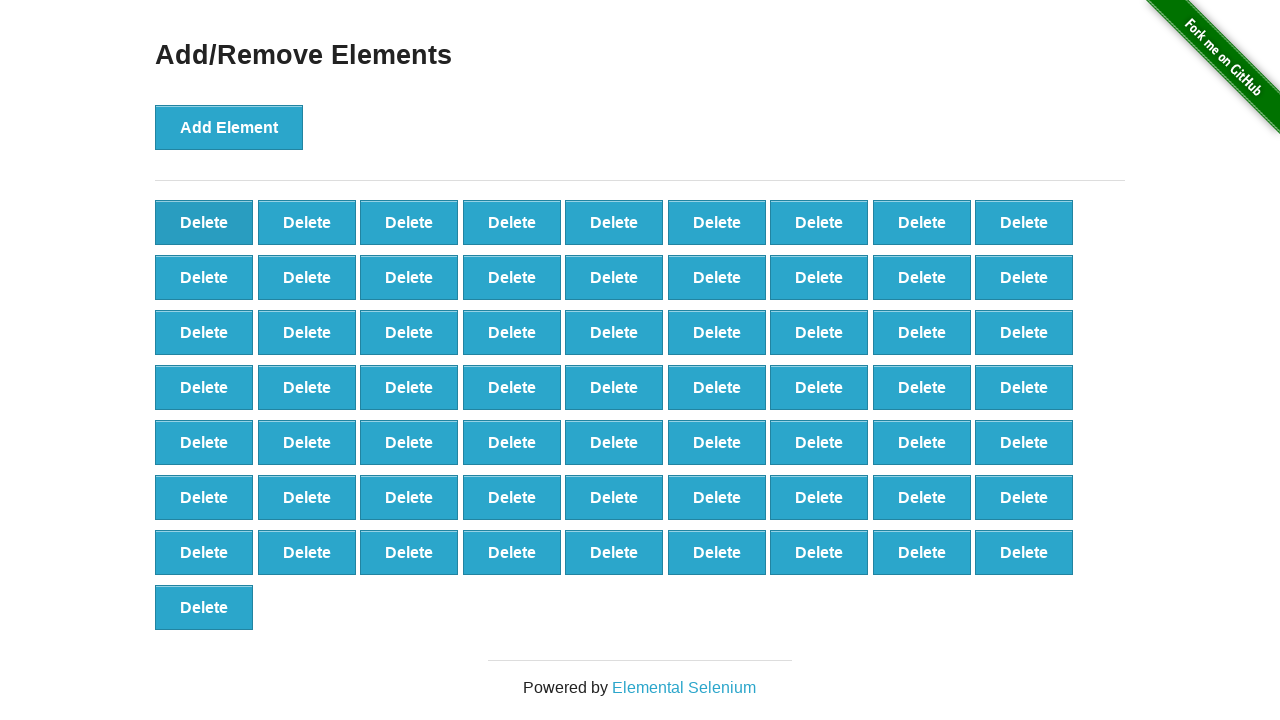

Clicked delete button (iteration 37/60) at (204, 222) on [onclick='deleteElement()'] >> nth=0
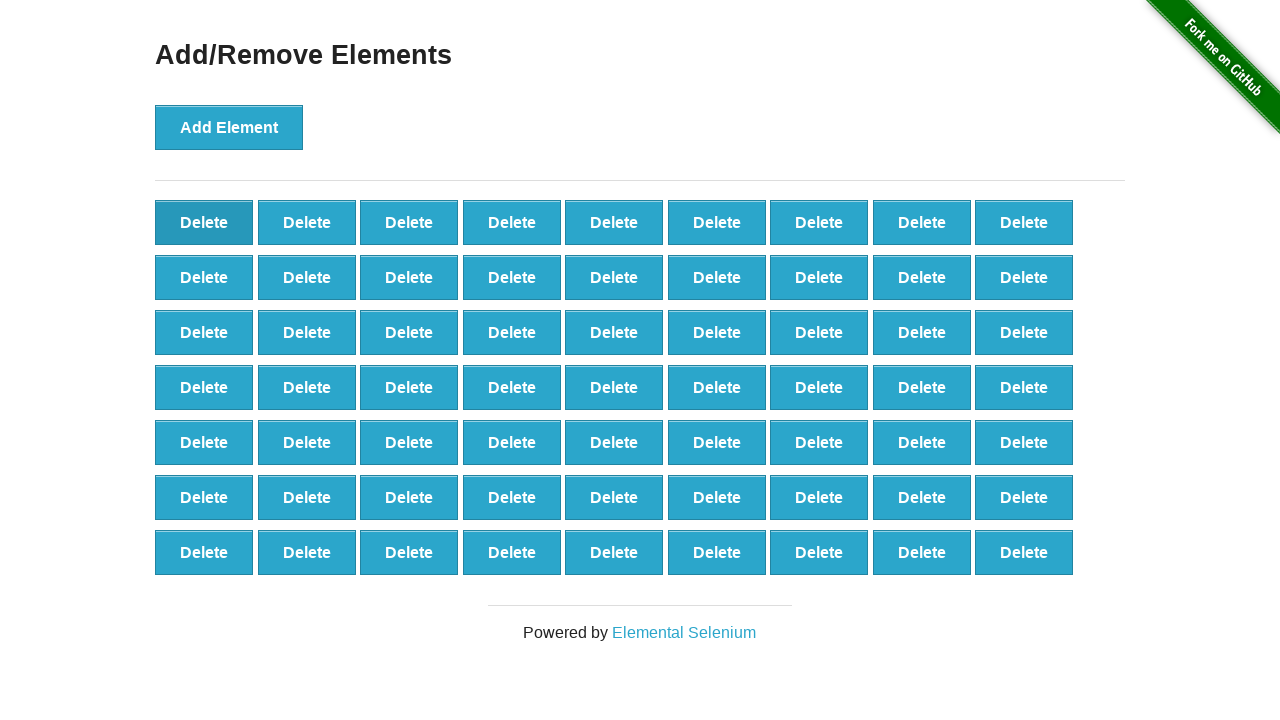

Clicked delete button (iteration 38/60) at (204, 222) on [onclick='deleteElement()'] >> nth=0
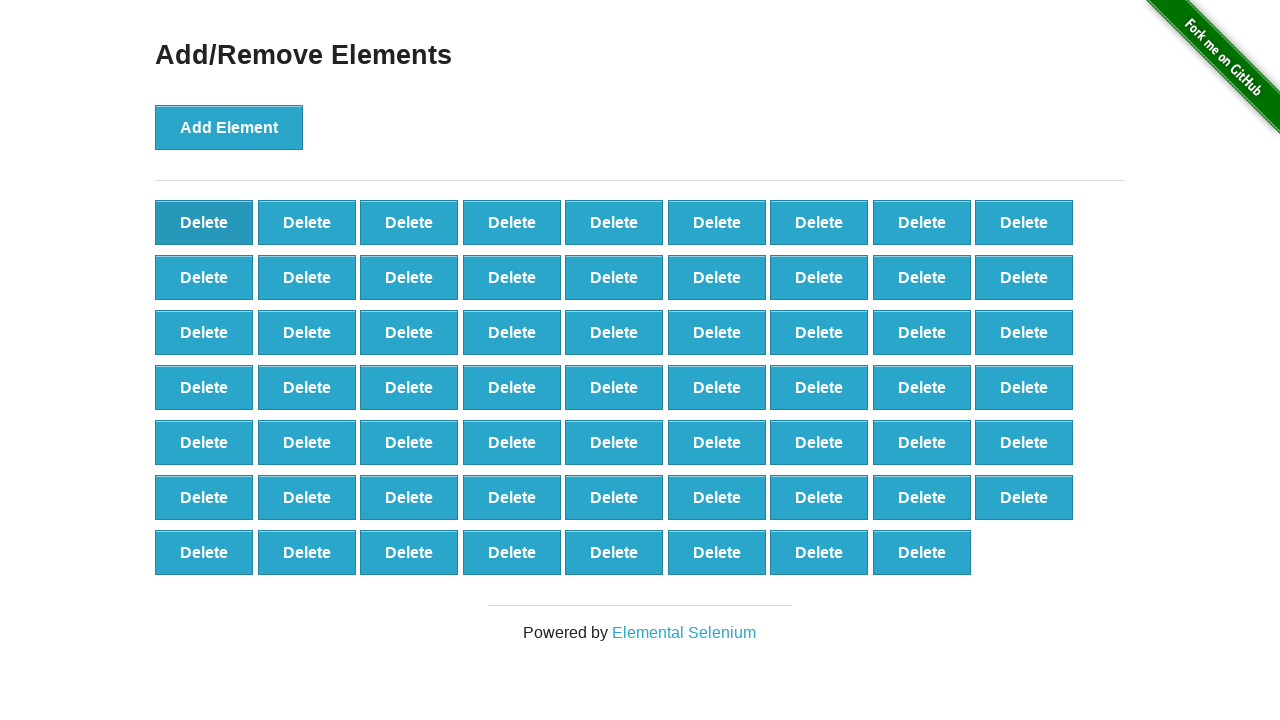

Clicked delete button (iteration 39/60) at (204, 222) on [onclick='deleteElement()'] >> nth=0
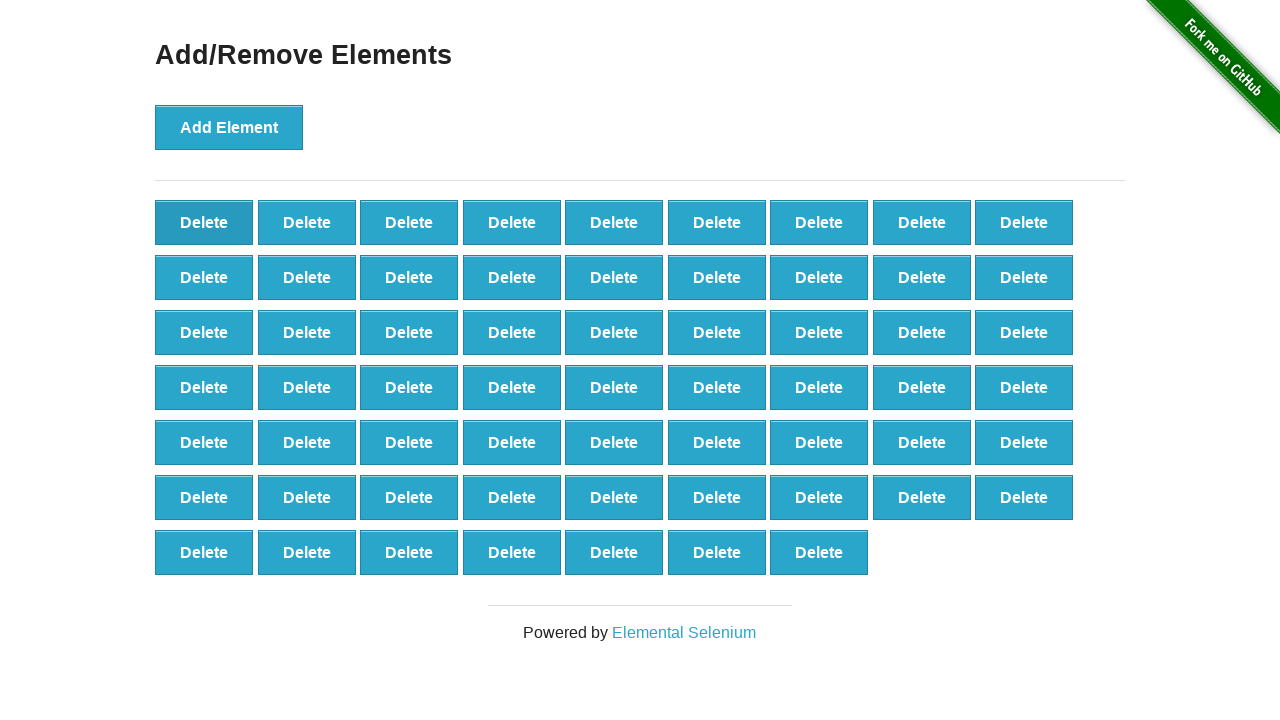

Clicked delete button (iteration 40/60) at (204, 222) on [onclick='deleteElement()'] >> nth=0
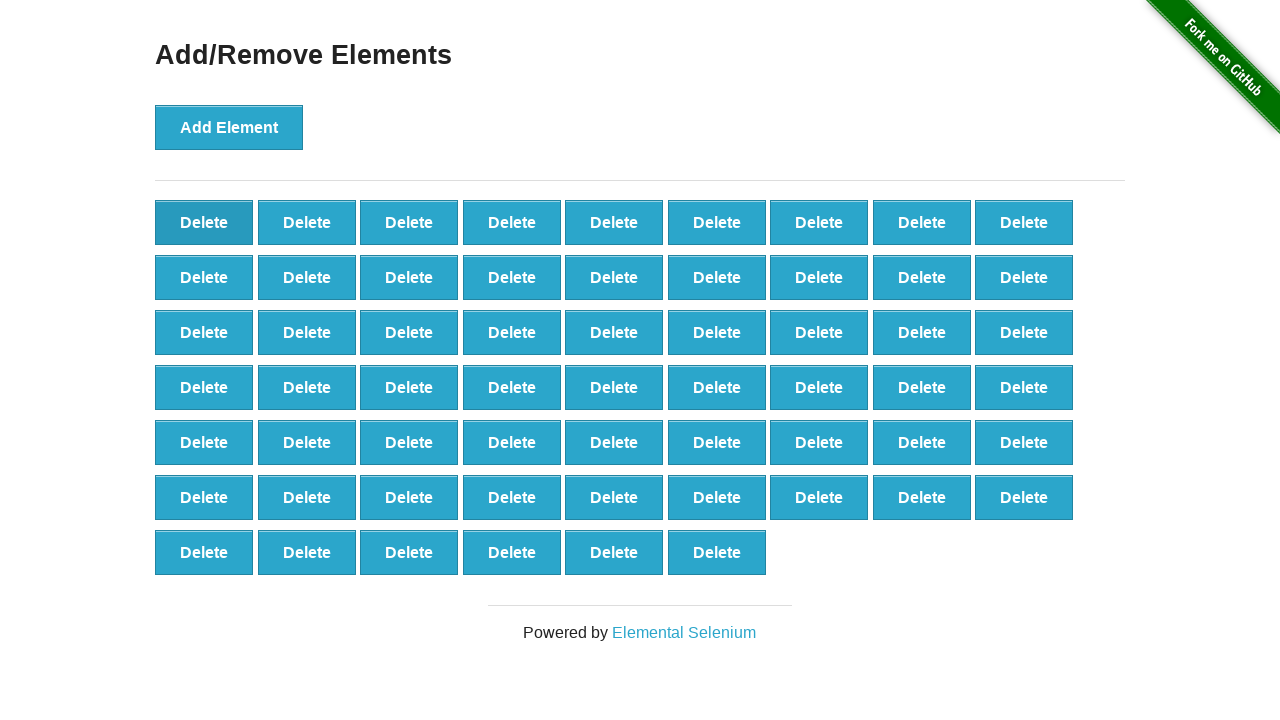

Clicked delete button (iteration 41/60) at (204, 222) on [onclick='deleteElement()'] >> nth=0
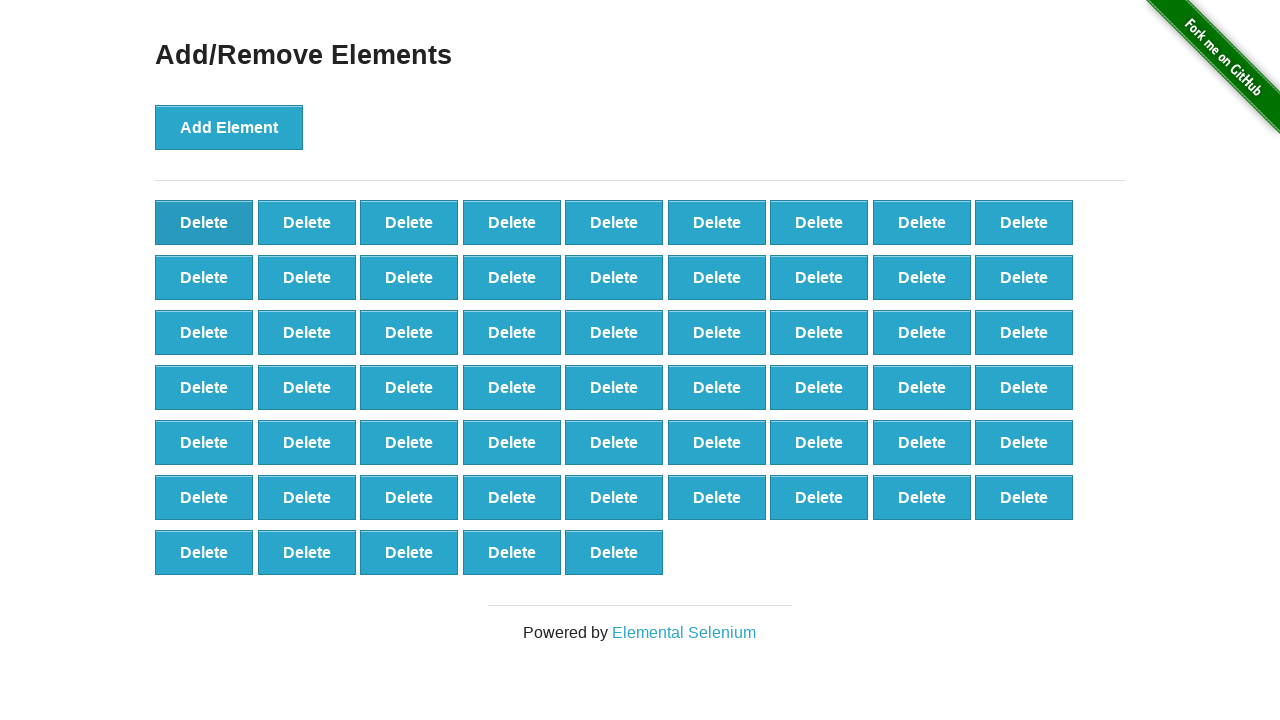

Clicked delete button (iteration 42/60) at (204, 222) on [onclick='deleteElement()'] >> nth=0
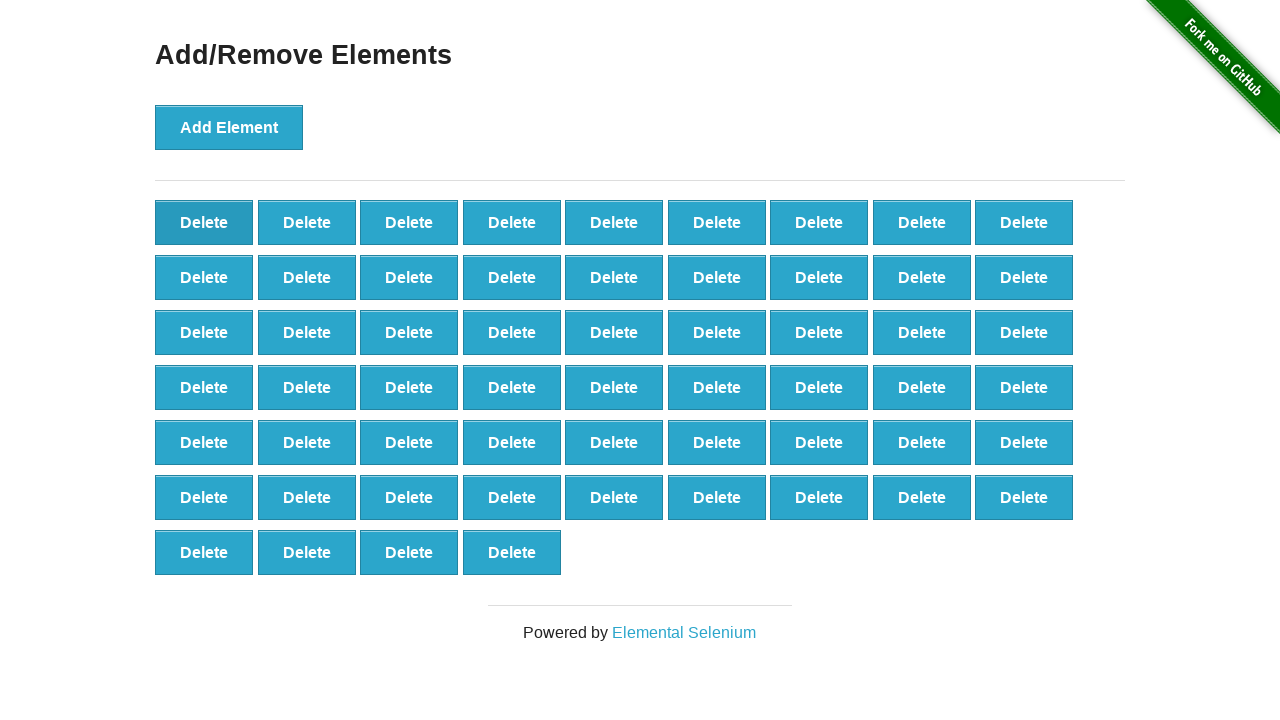

Clicked delete button (iteration 43/60) at (204, 222) on [onclick='deleteElement()'] >> nth=0
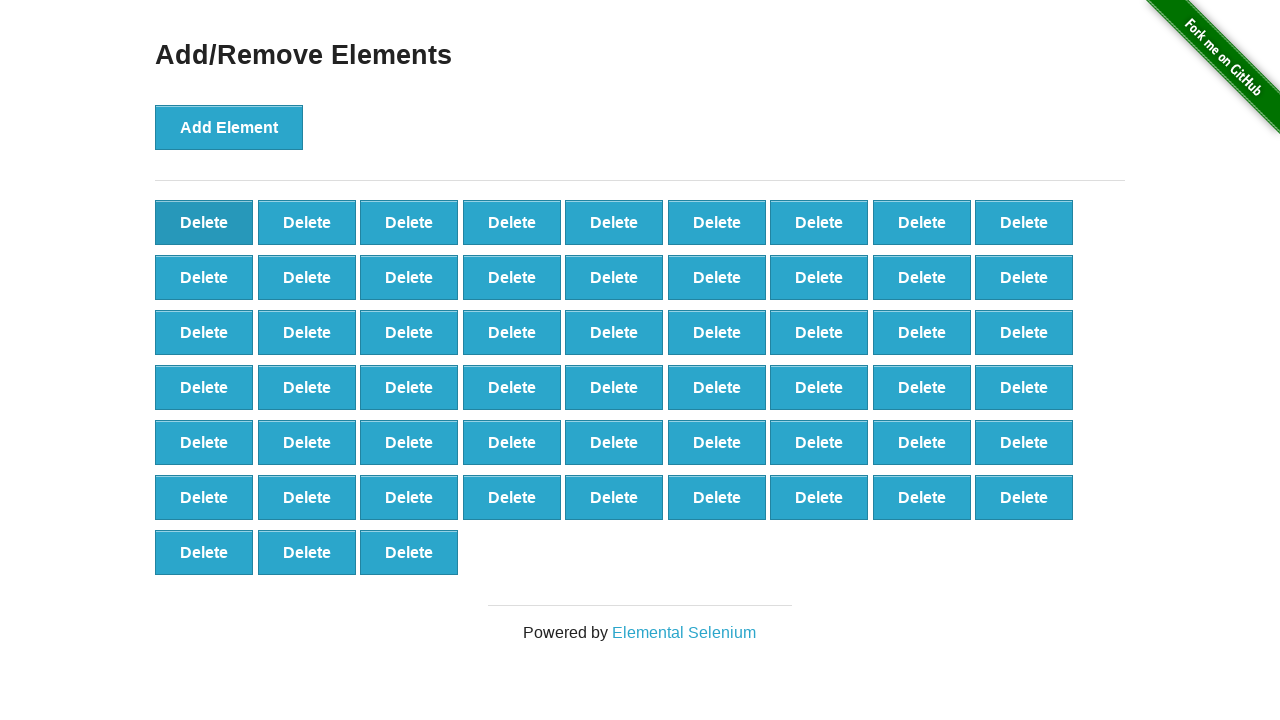

Clicked delete button (iteration 44/60) at (204, 222) on [onclick='deleteElement()'] >> nth=0
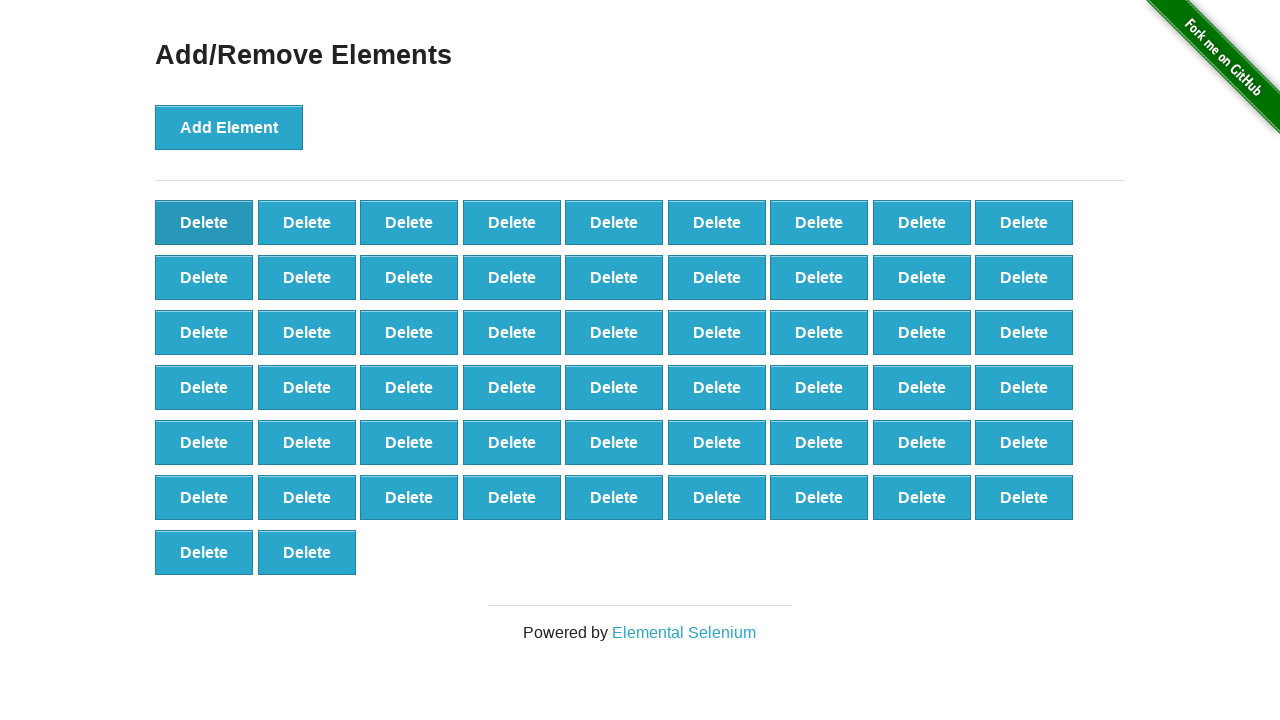

Clicked delete button (iteration 45/60) at (204, 222) on [onclick='deleteElement()'] >> nth=0
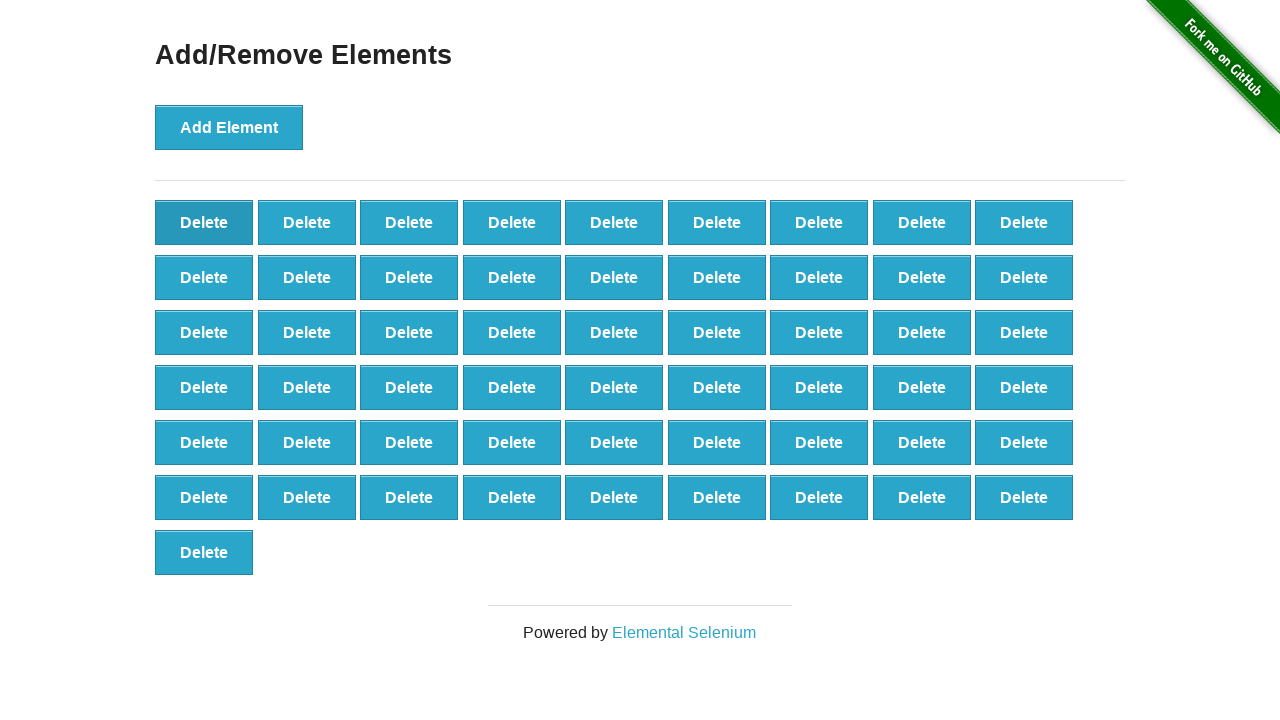

Clicked delete button (iteration 46/60) at (204, 222) on [onclick='deleteElement()'] >> nth=0
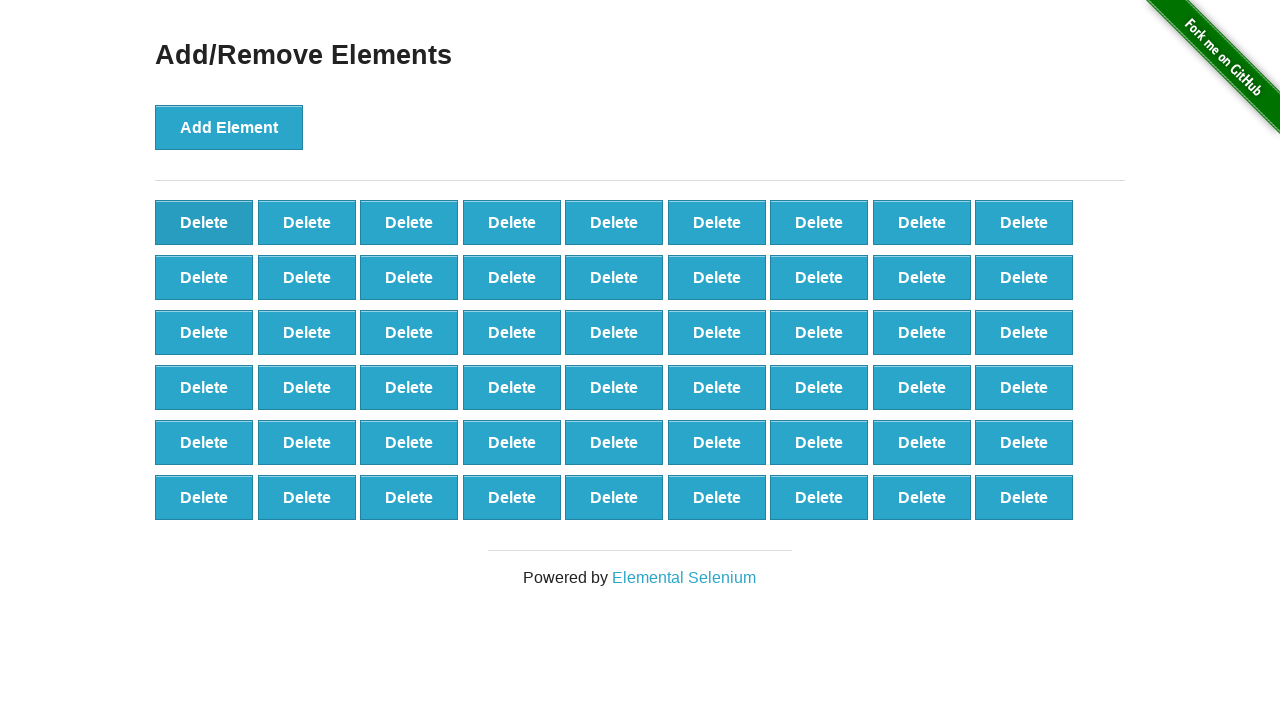

Clicked delete button (iteration 47/60) at (204, 222) on [onclick='deleteElement()'] >> nth=0
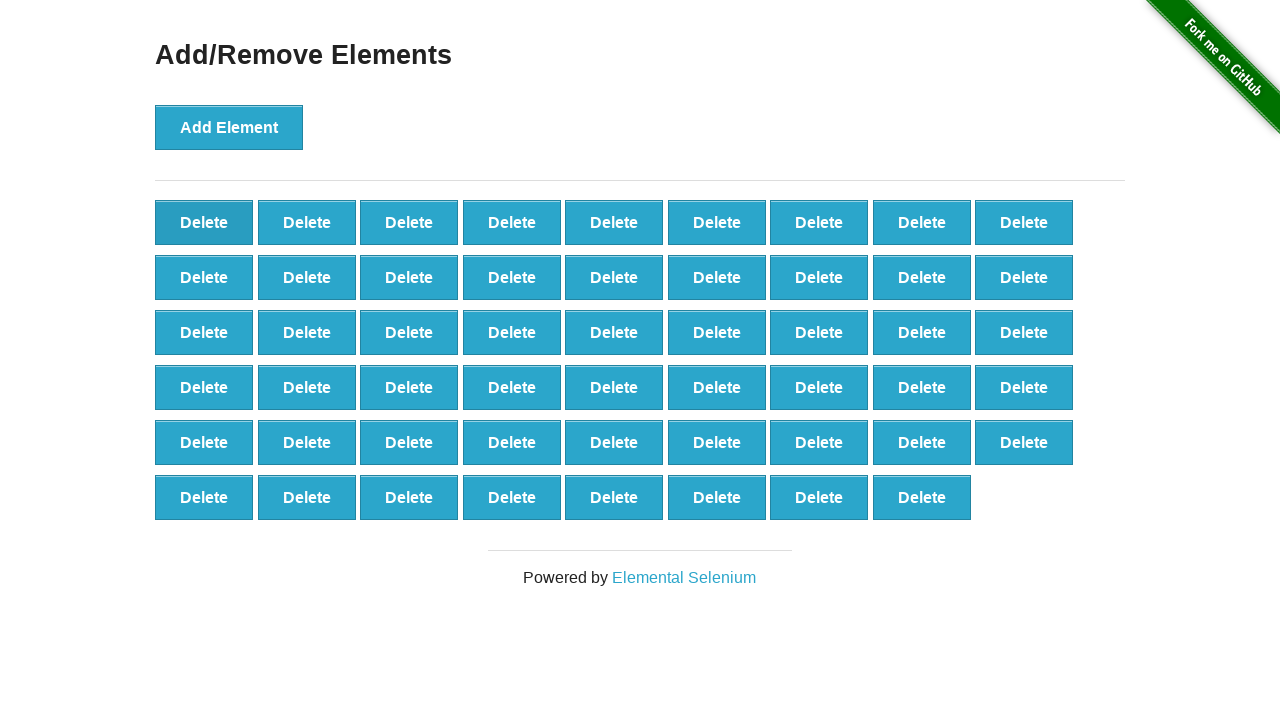

Clicked delete button (iteration 48/60) at (204, 222) on [onclick='deleteElement()'] >> nth=0
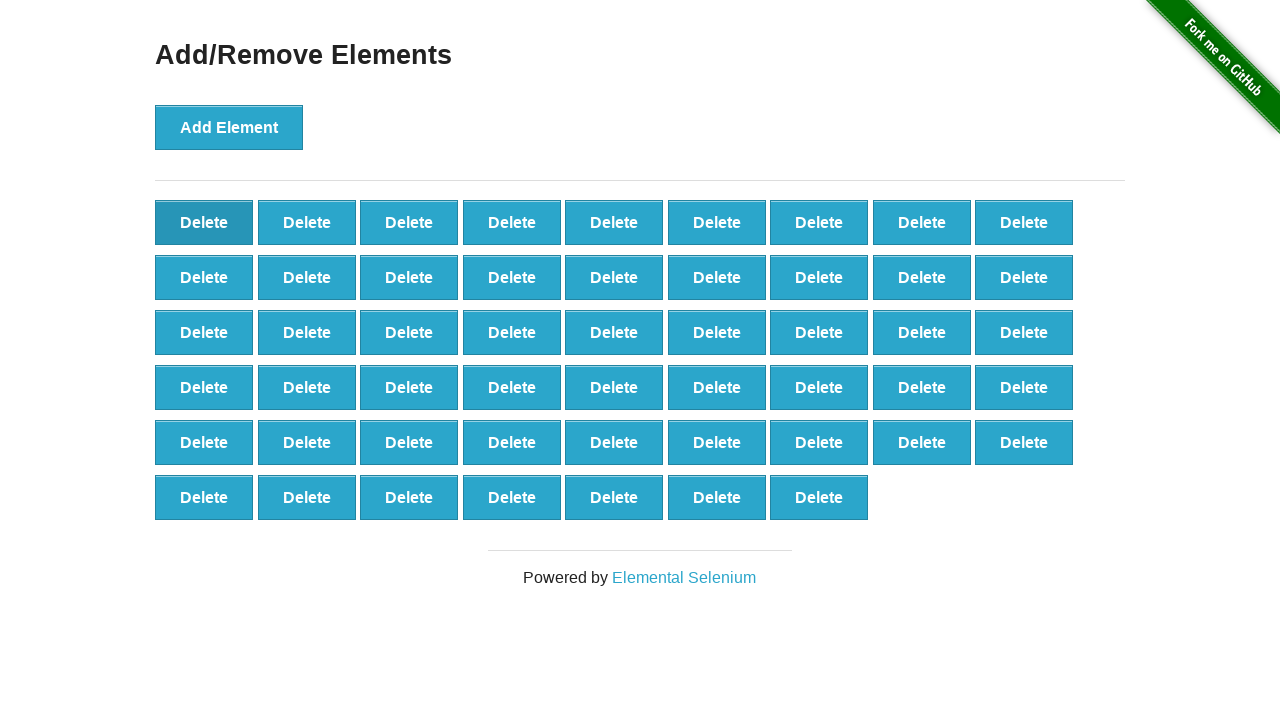

Clicked delete button (iteration 49/60) at (204, 222) on [onclick='deleteElement()'] >> nth=0
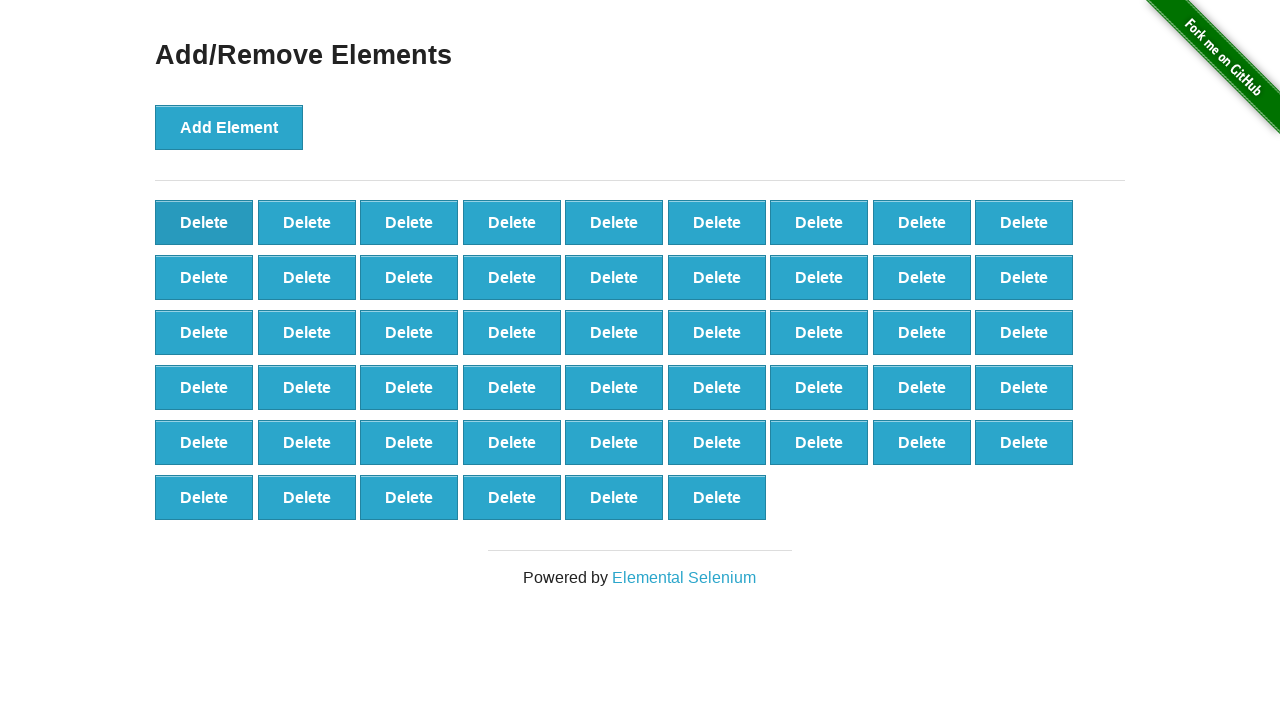

Clicked delete button (iteration 50/60) at (204, 222) on [onclick='deleteElement()'] >> nth=0
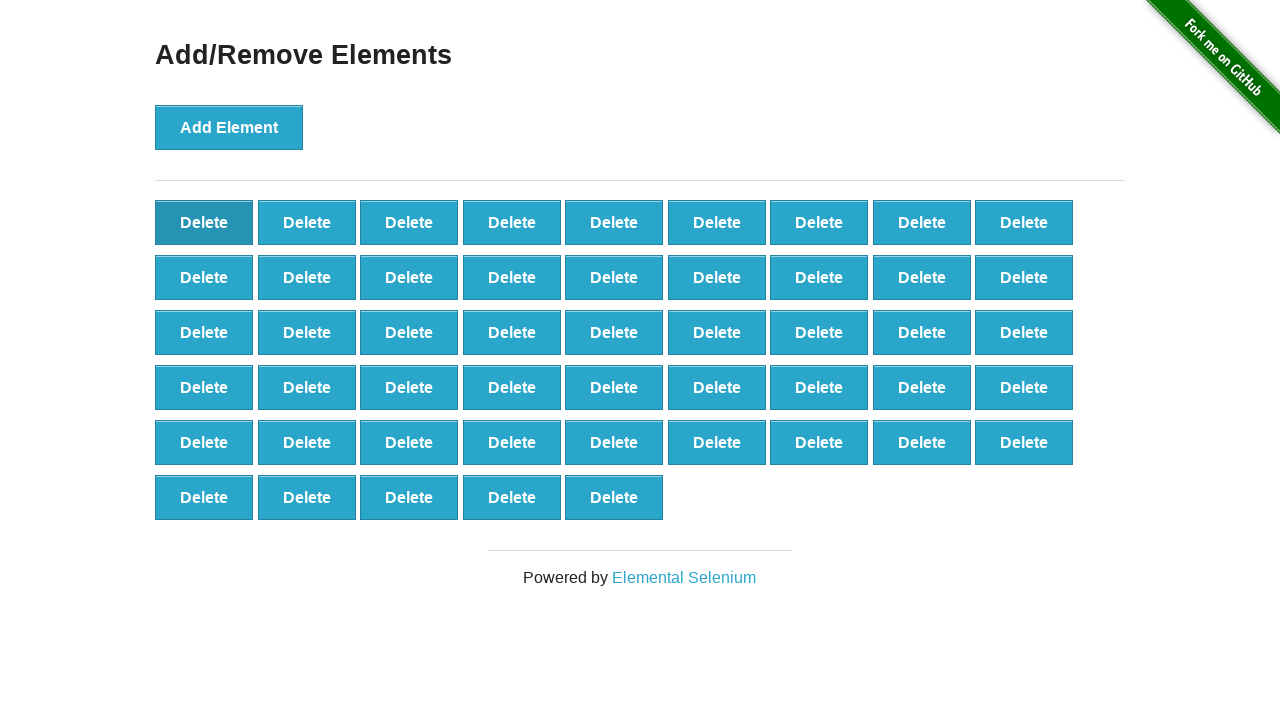

Clicked delete button (iteration 51/60) at (204, 222) on [onclick='deleteElement()'] >> nth=0
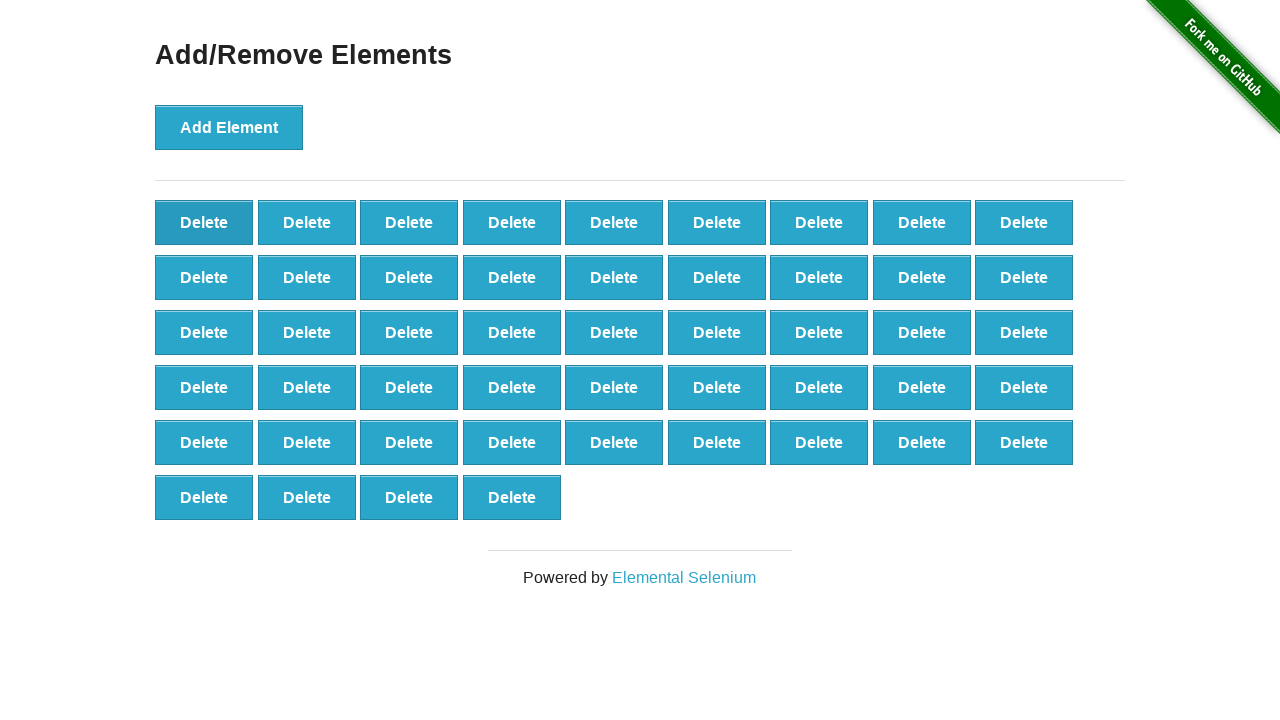

Clicked delete button (iteration 52/60) at (204, 222) on [onclick='deleteElement()'] >> nth=0
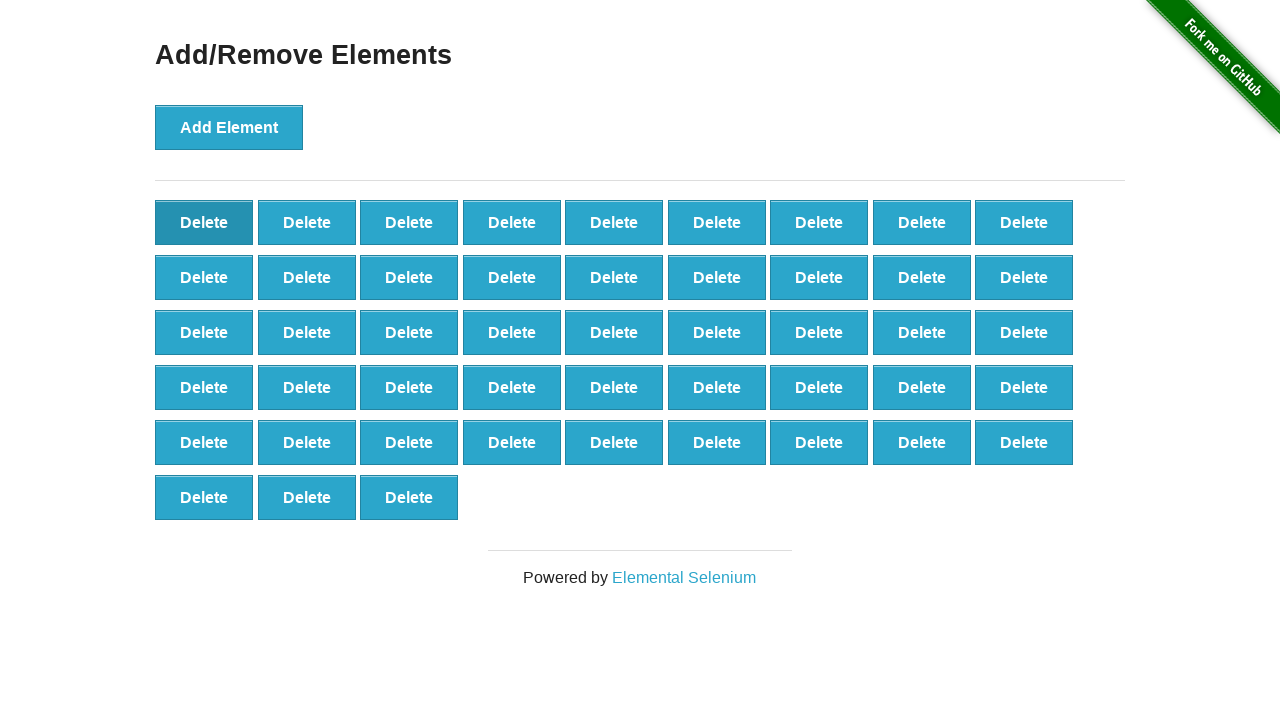

Clicked delete button (iteration 53/60) at (204, 222) on [onclick='deleteElement()'] >> nth=0
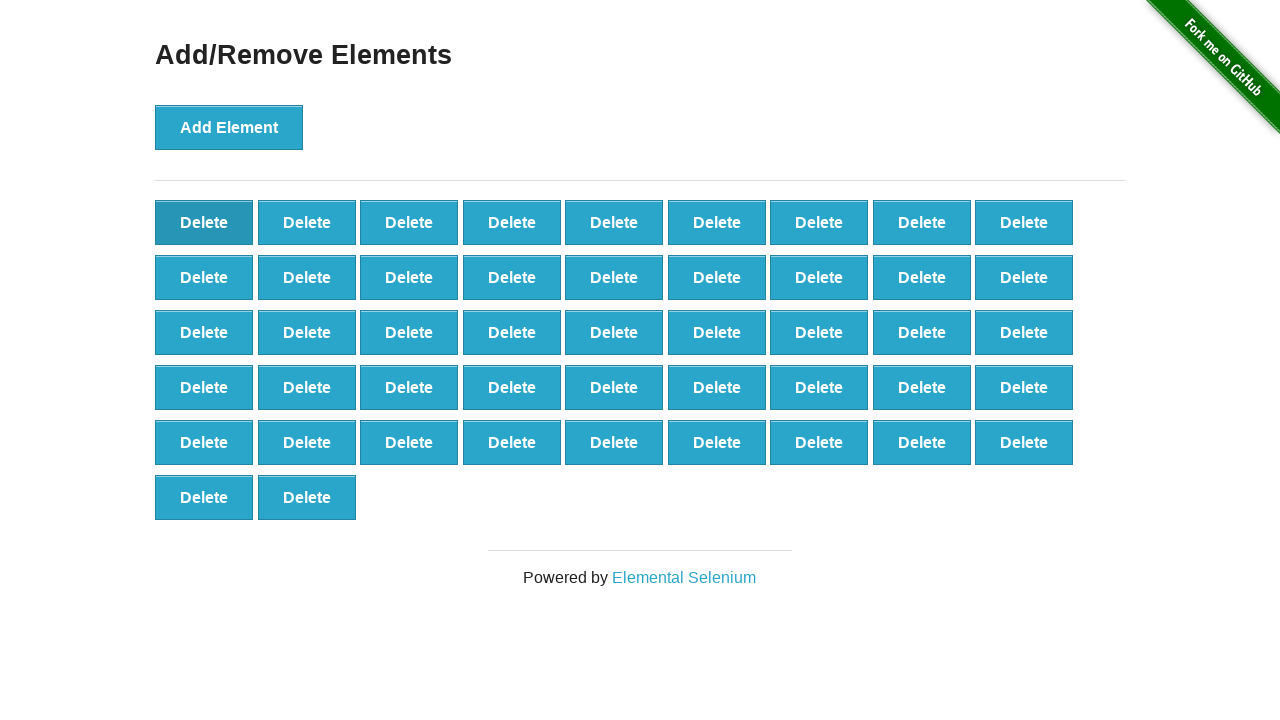

Clicked delete button (iteration 54/60) at (204, 222) on [onclick='deleteElement()'] >> nth=0
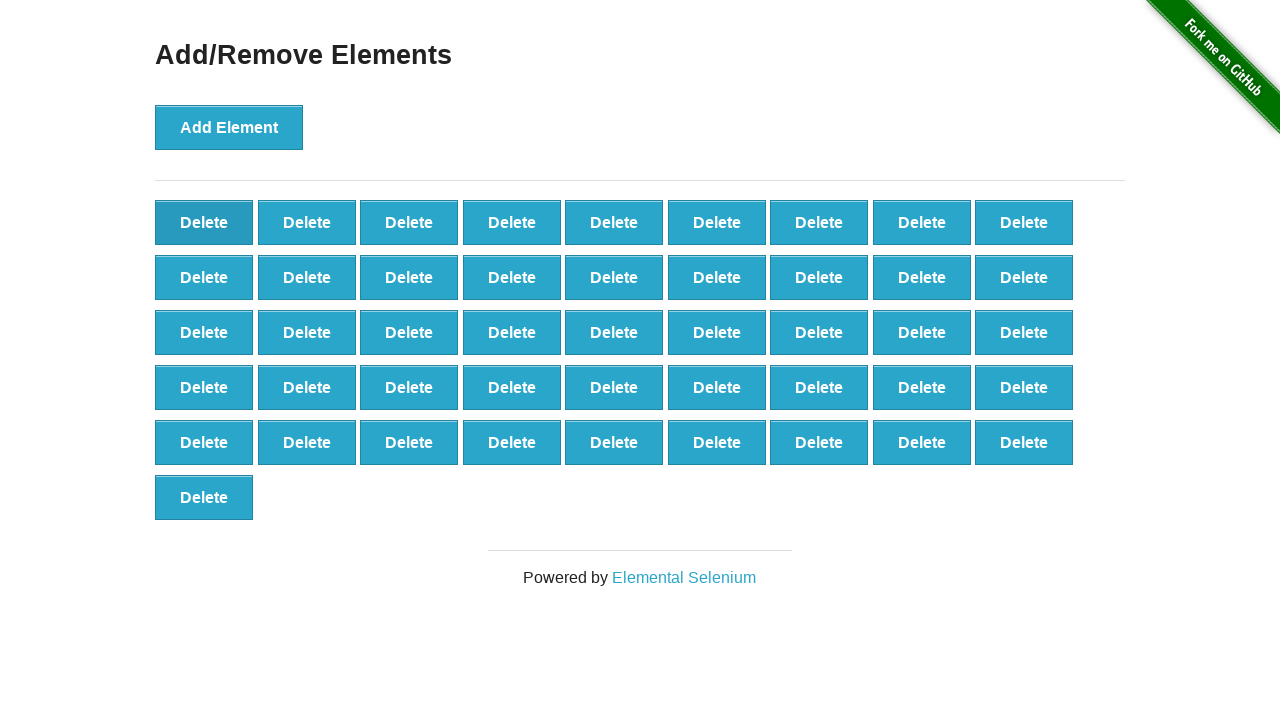

Clicked delete button (iteration 55/60) at (204, 222) on [onclick='deleteElement()'] >> nth=0
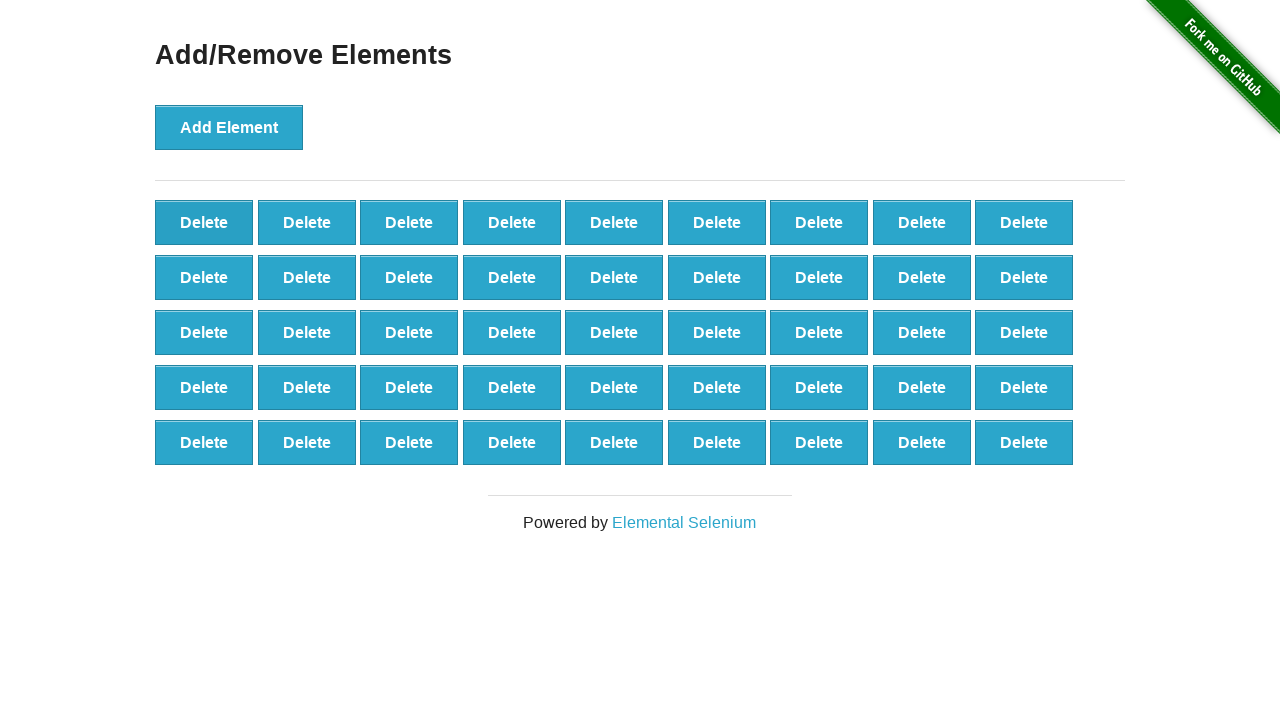

Clicked delete button (iteration 56/60) at (204, 222) on [onclick='deleteElement()'] >> nth=0
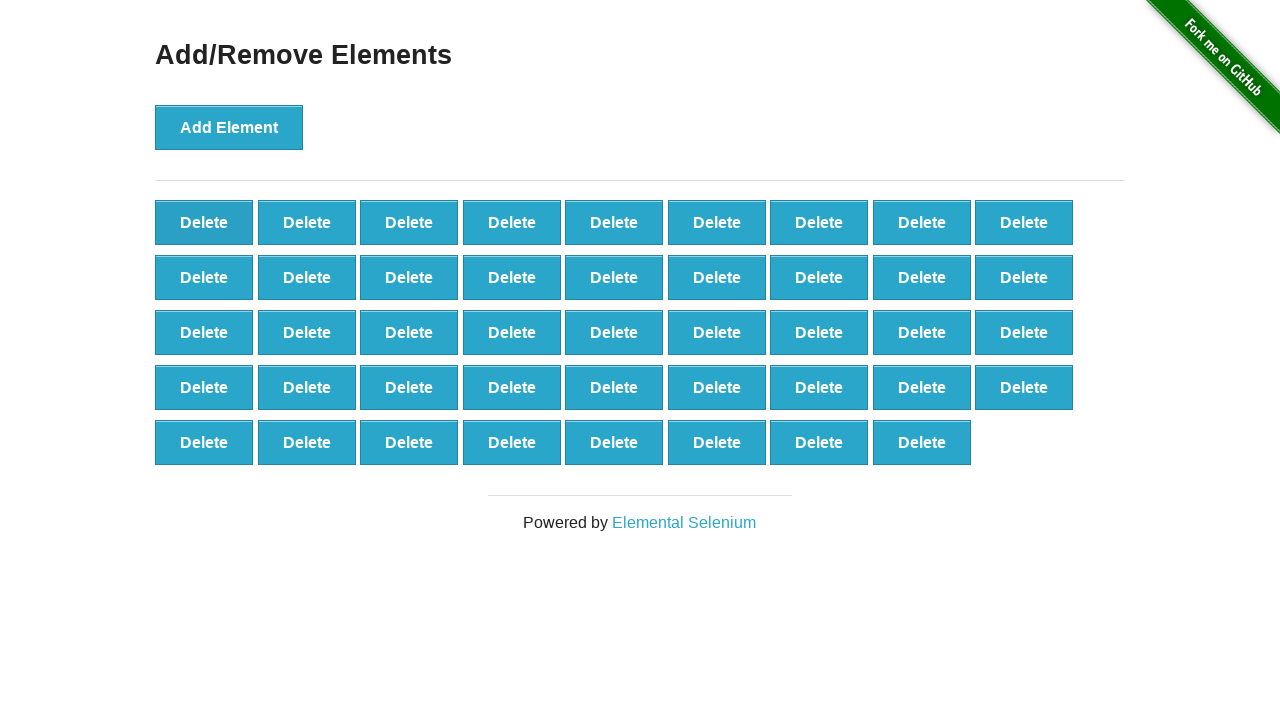

Clicked delete button (iteration 57/60) at (204, 222) on [onclick='deleteElement()'] >> nth=0
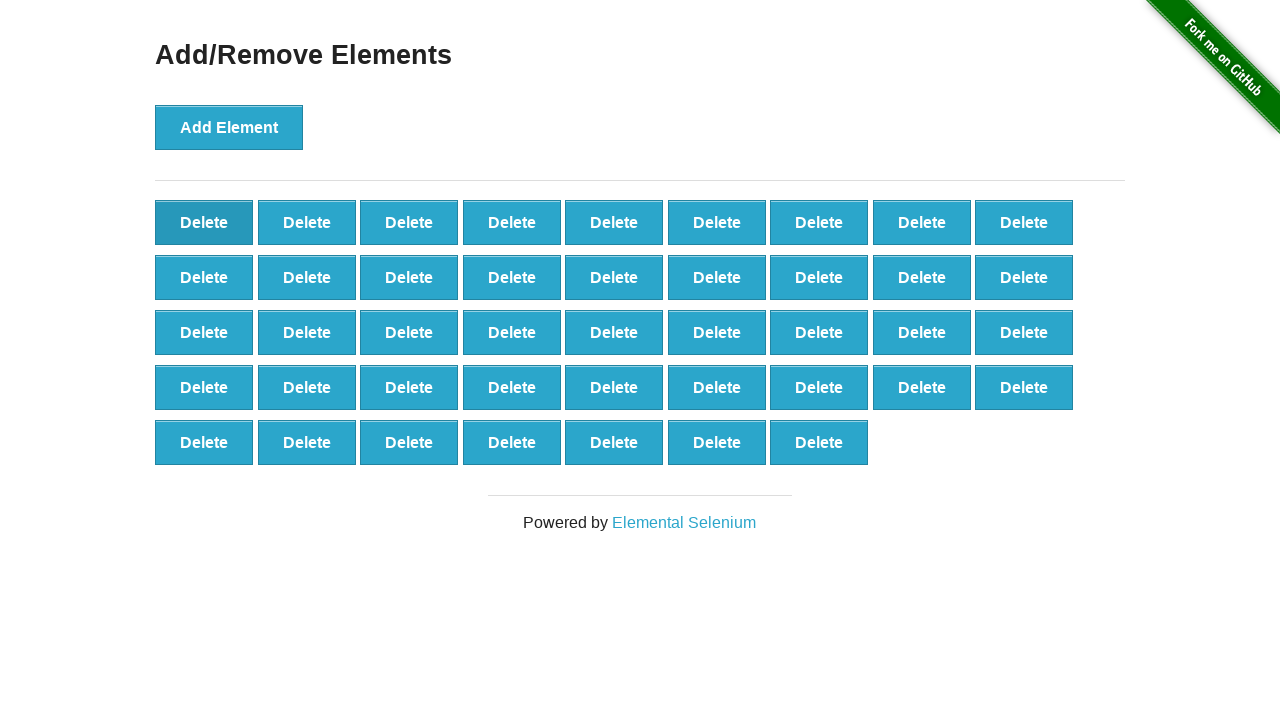

Clicked delete button (iteration 58/60) at (204, 222) on [onclick='deleteElement()'] >> nth=0
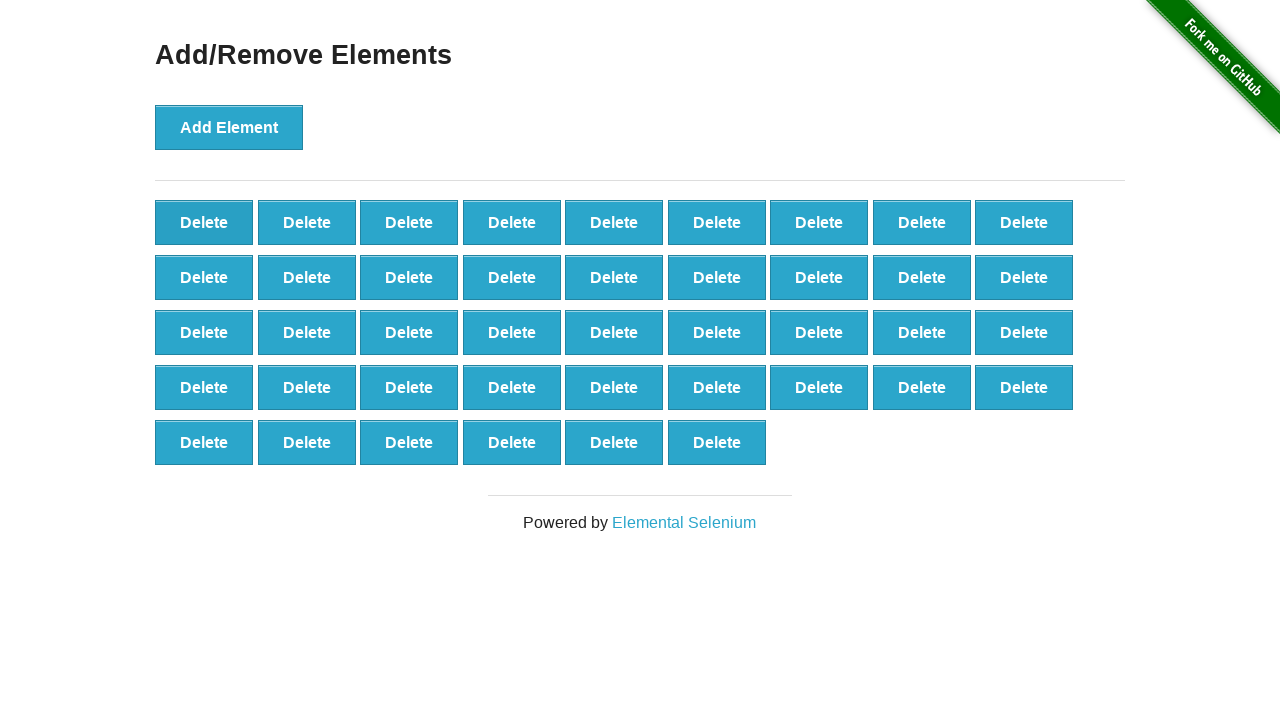

Clicked delete button (iteration 59/60) at (204, 222) on [onclick='deleteElement()'] >> nth=0
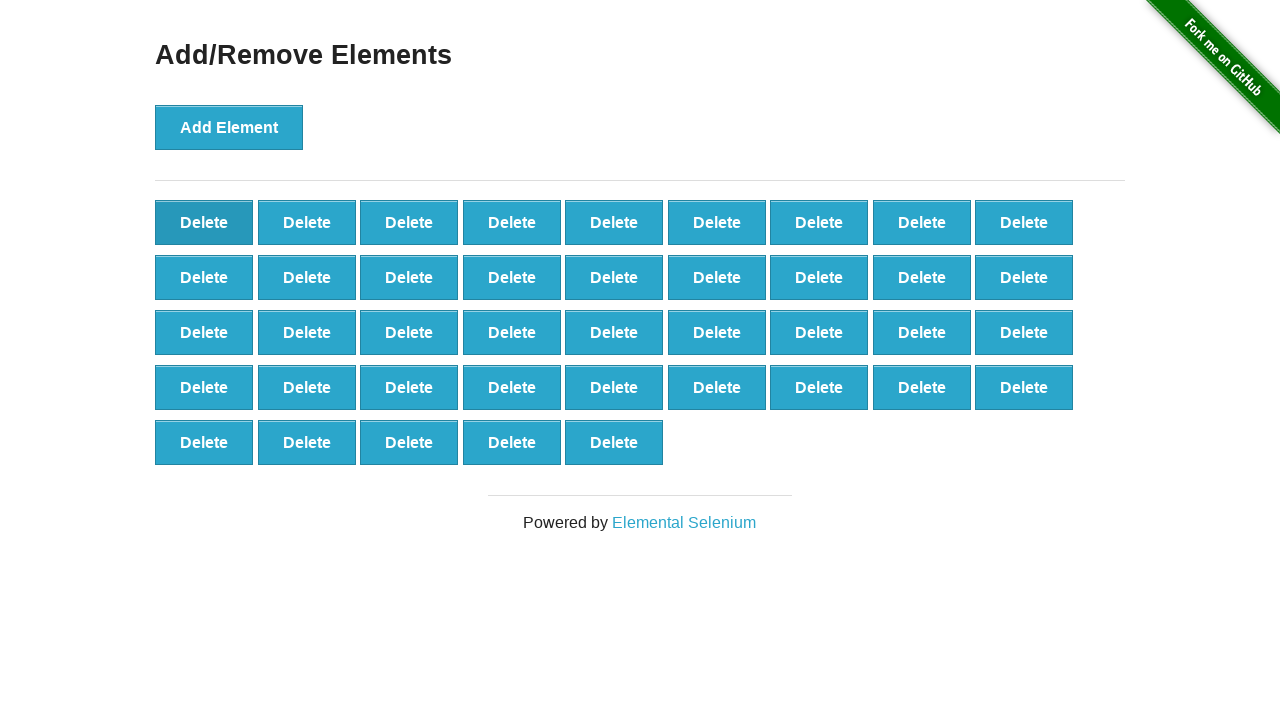

Clicked delete button (iteration 60/60) at (204, 222) on [onclick='deleteElement()'] >> nth=0
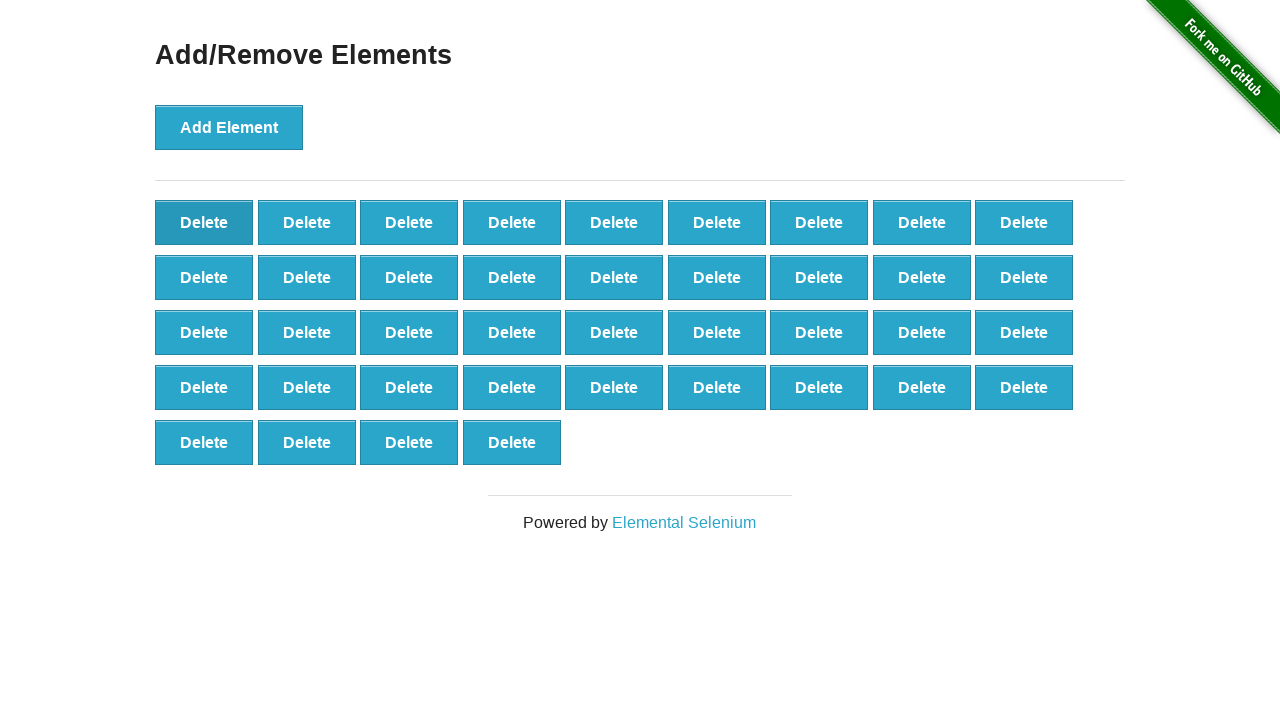

Counted 40 delete buttons after removal
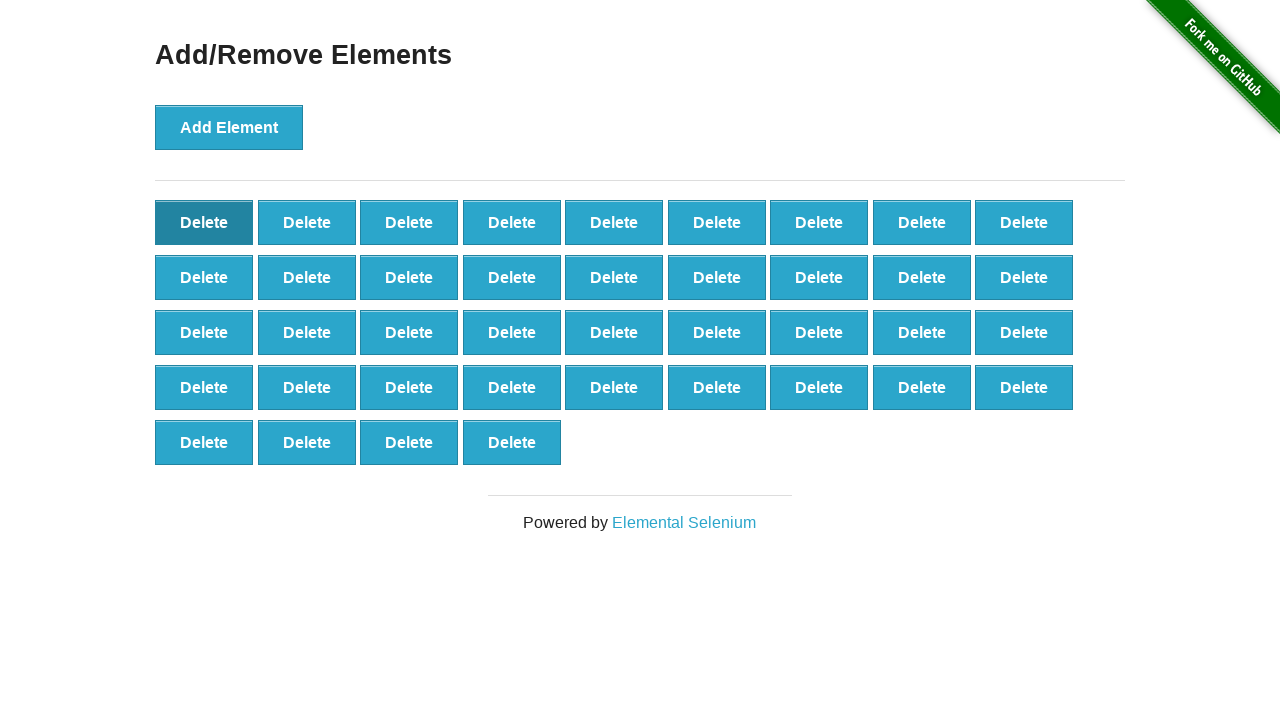

Validation passed: 40 buttons remain (100 added - 60 removed = 40)
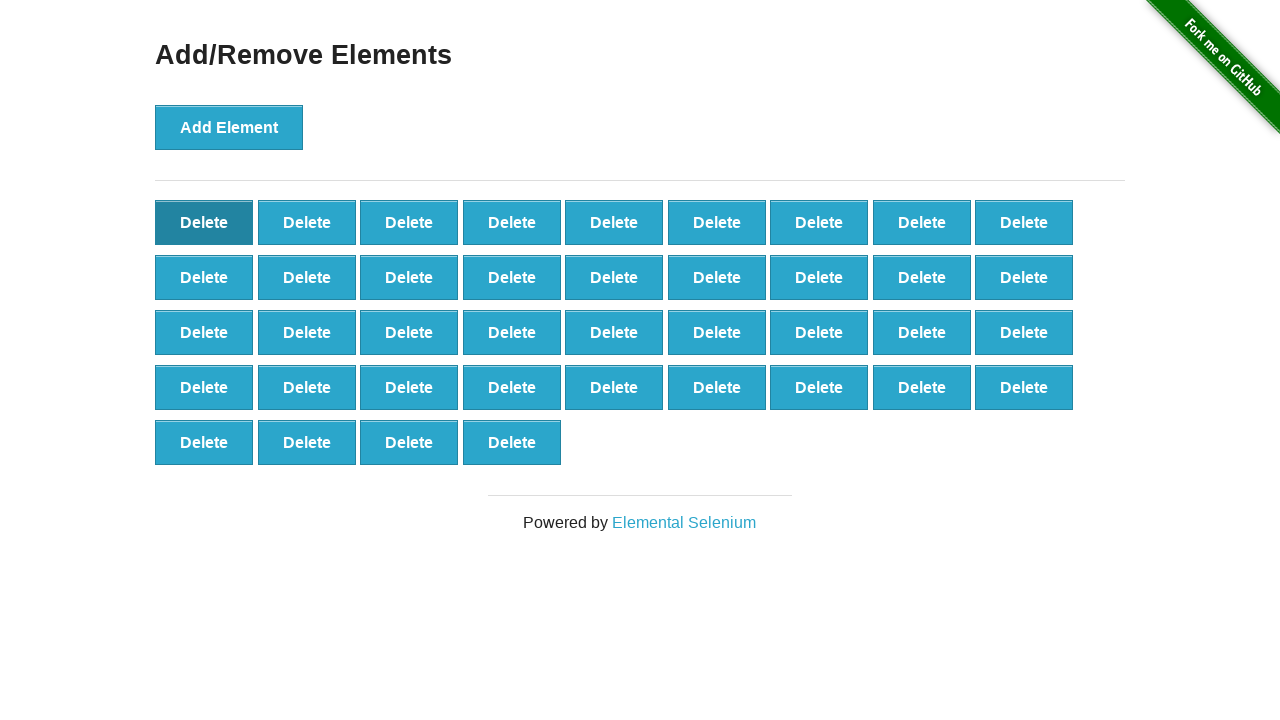

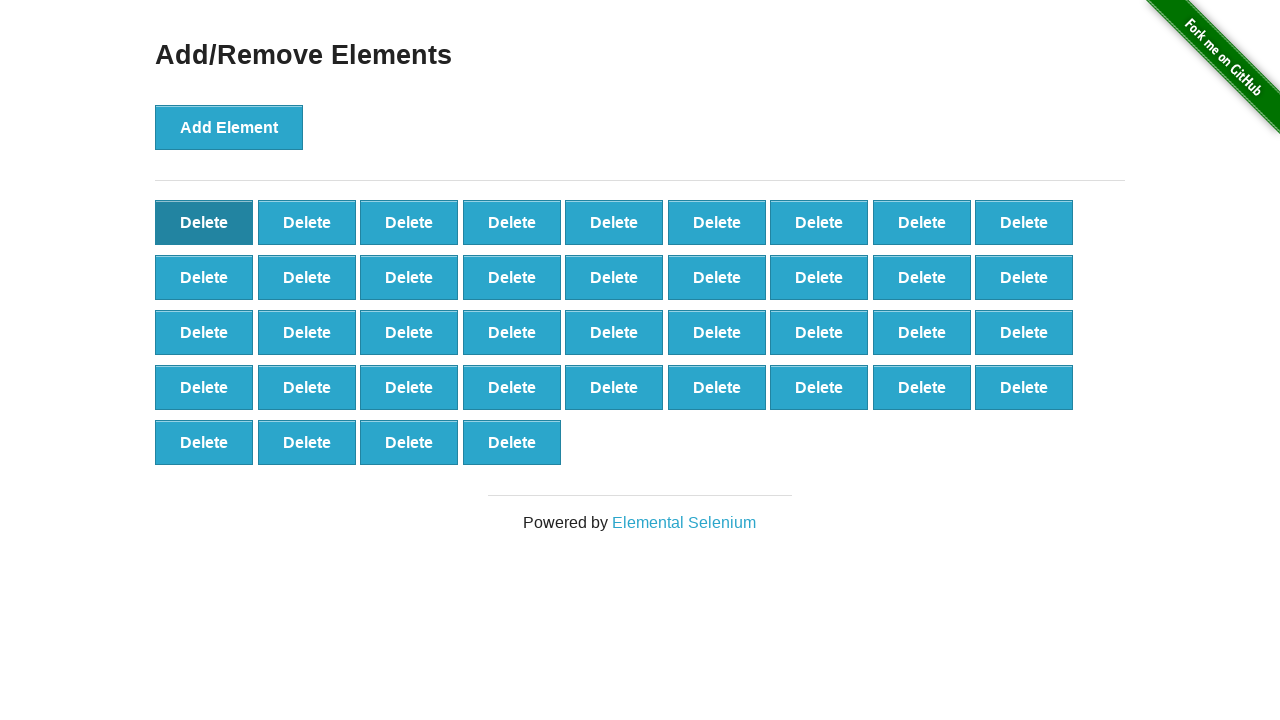